Tests the add/remove elements functionality by clicking the Add Element button 100 times, verifying 100 delete buttons appear, then clicking delete 90 times and verifying 10 buttons remain

Starting URL: http://the-internet.herokuapp.com/add_remove_elements/

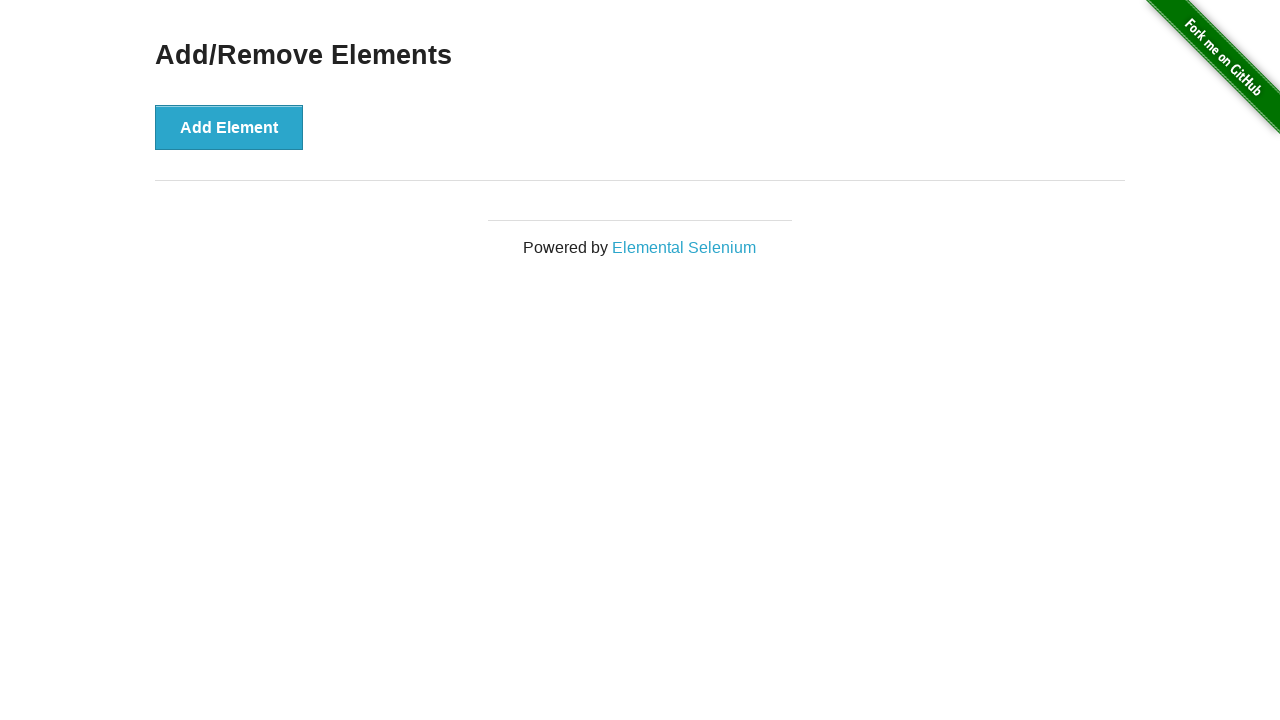

Navigated to add/remove elements page
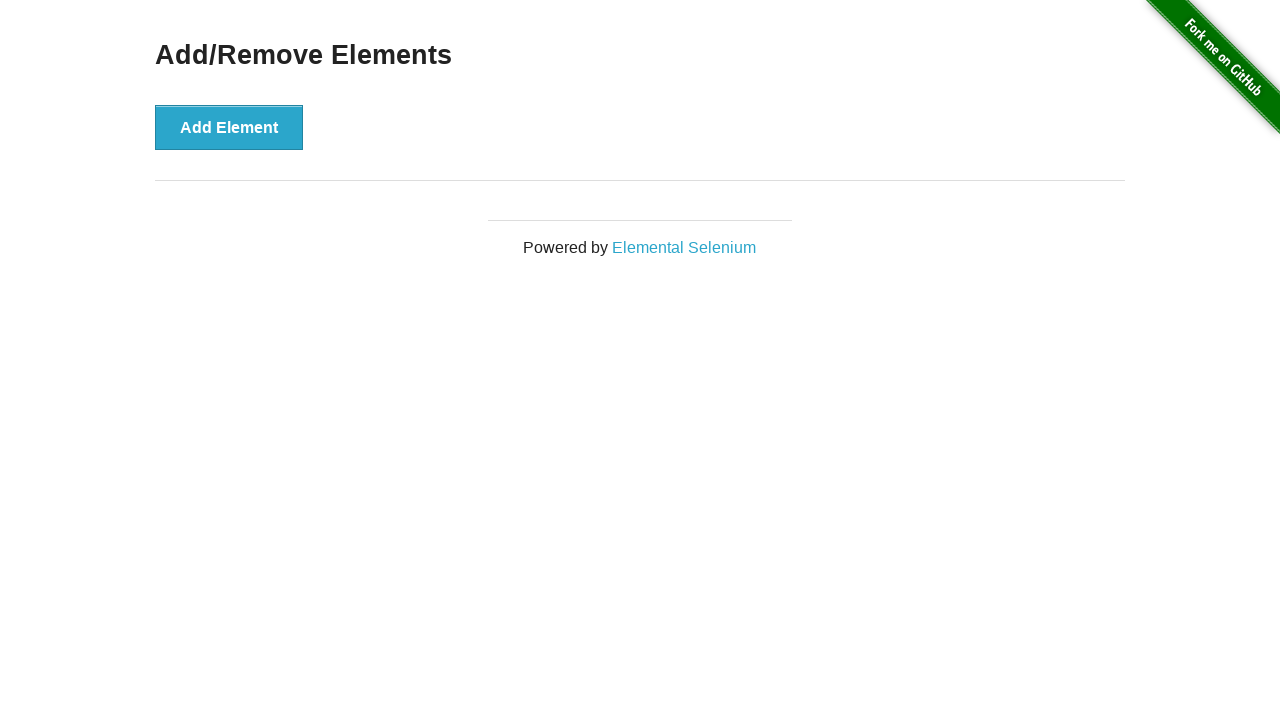

Clicked Add Element button (iteration 1/100) at (229, 127) on xpath=//*[@onclick='addElement()']
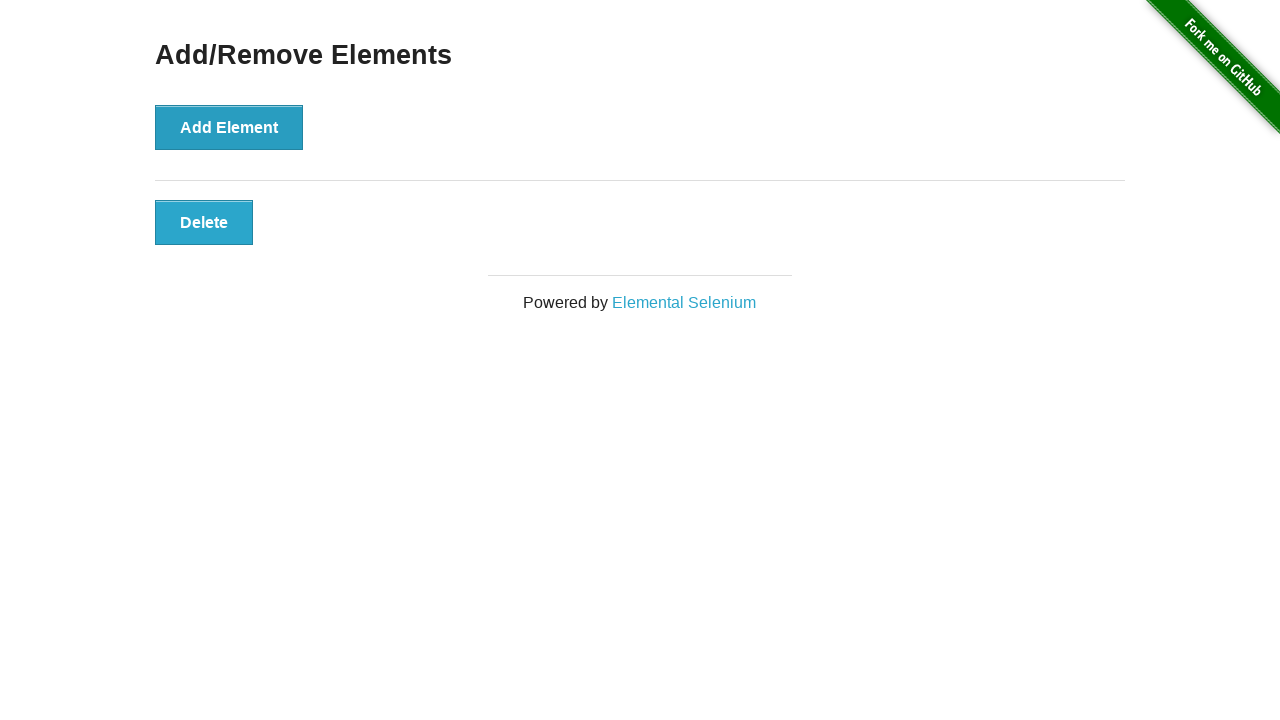

Clicked Add Element button (iteration 2/100) at (229, 127) on xpath=//*[@onclick='addElement()']
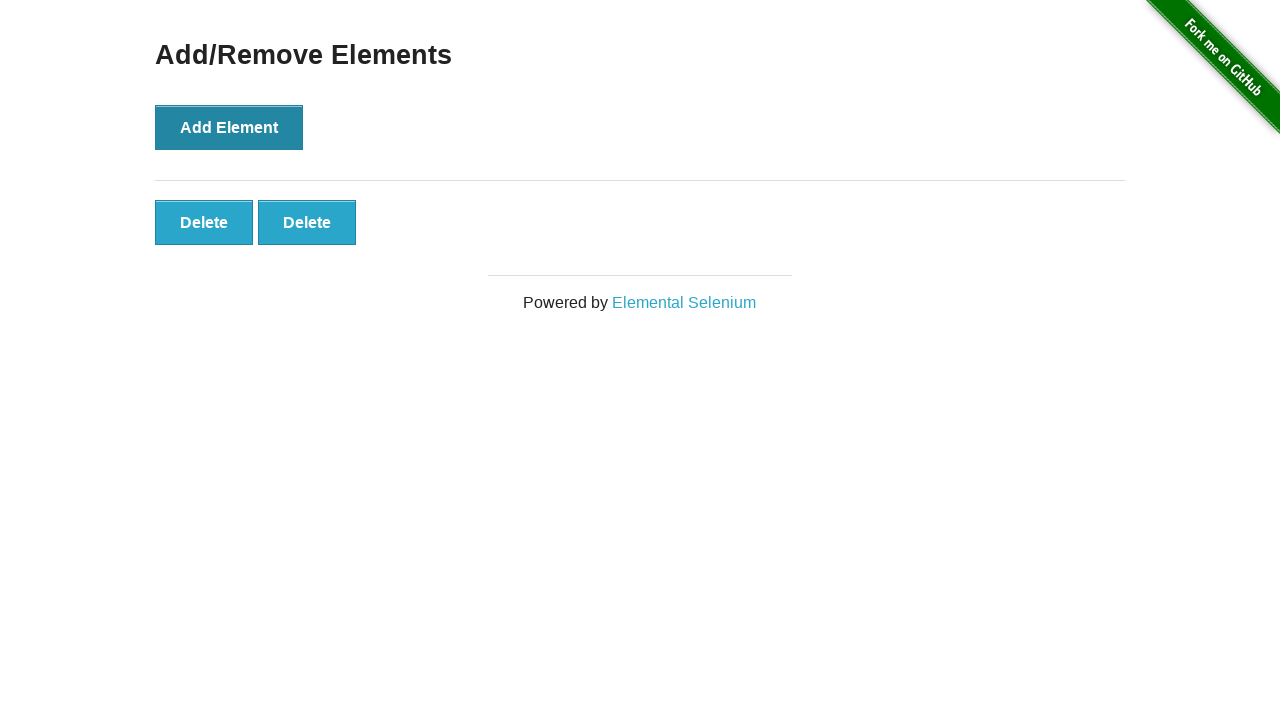

Clicked Add Element button (iteration 3/100) at (229, 127) on xpath=//*[@onclick='addElement()']
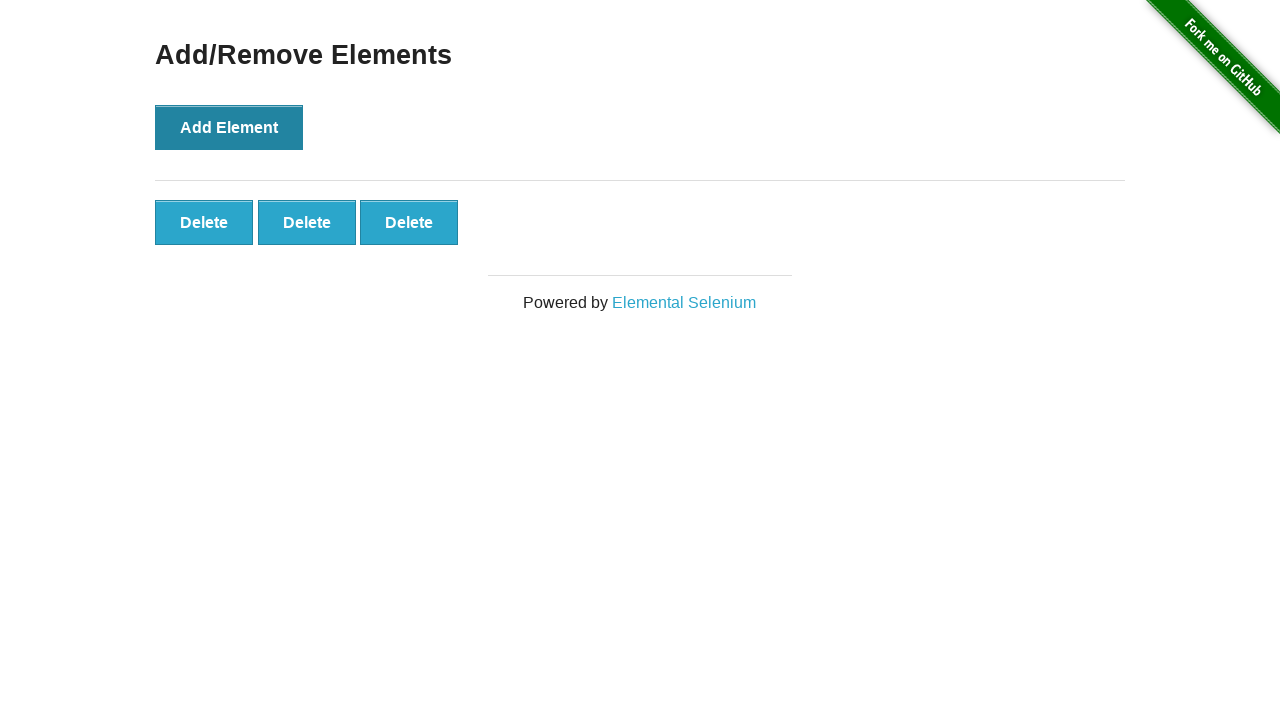

Clicked Add Element button (iteration 4/100) at (229, 127) on xpath=//*[@onclick='addElement()']
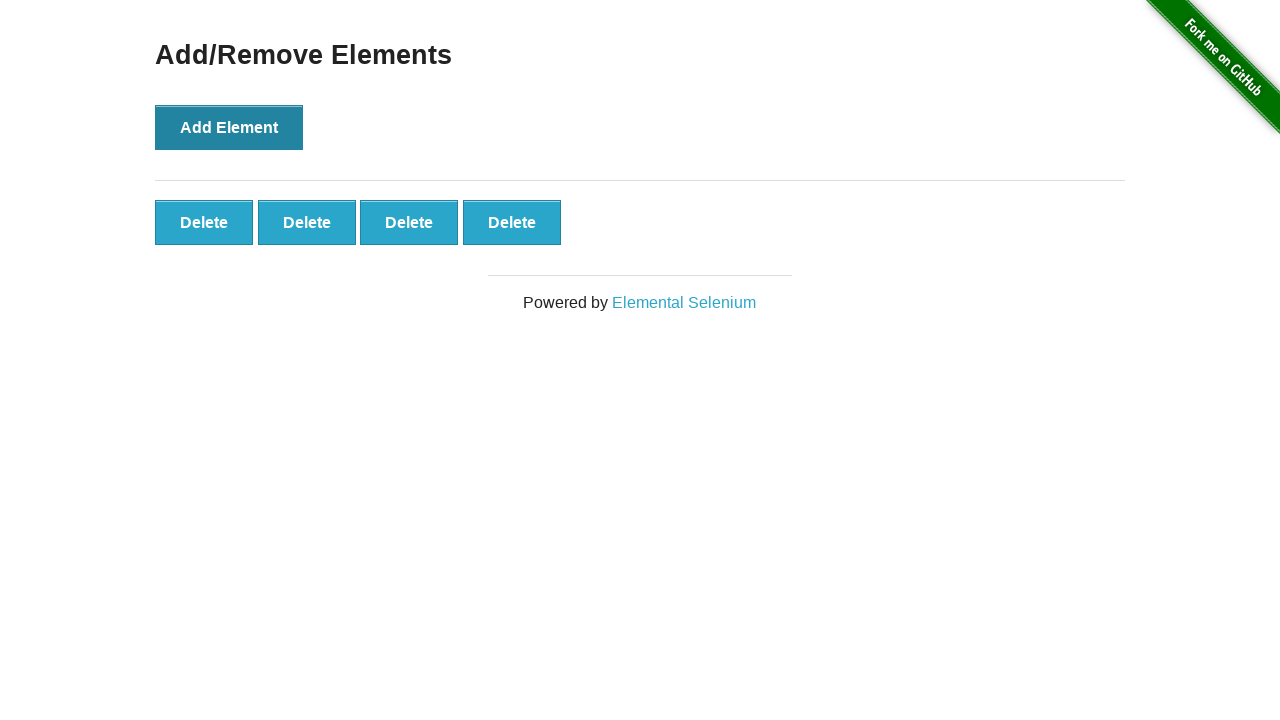

Clicked Add Element button (iteration 5/100) at (229, 127) on xpath=//*[@onclick='addElement()']
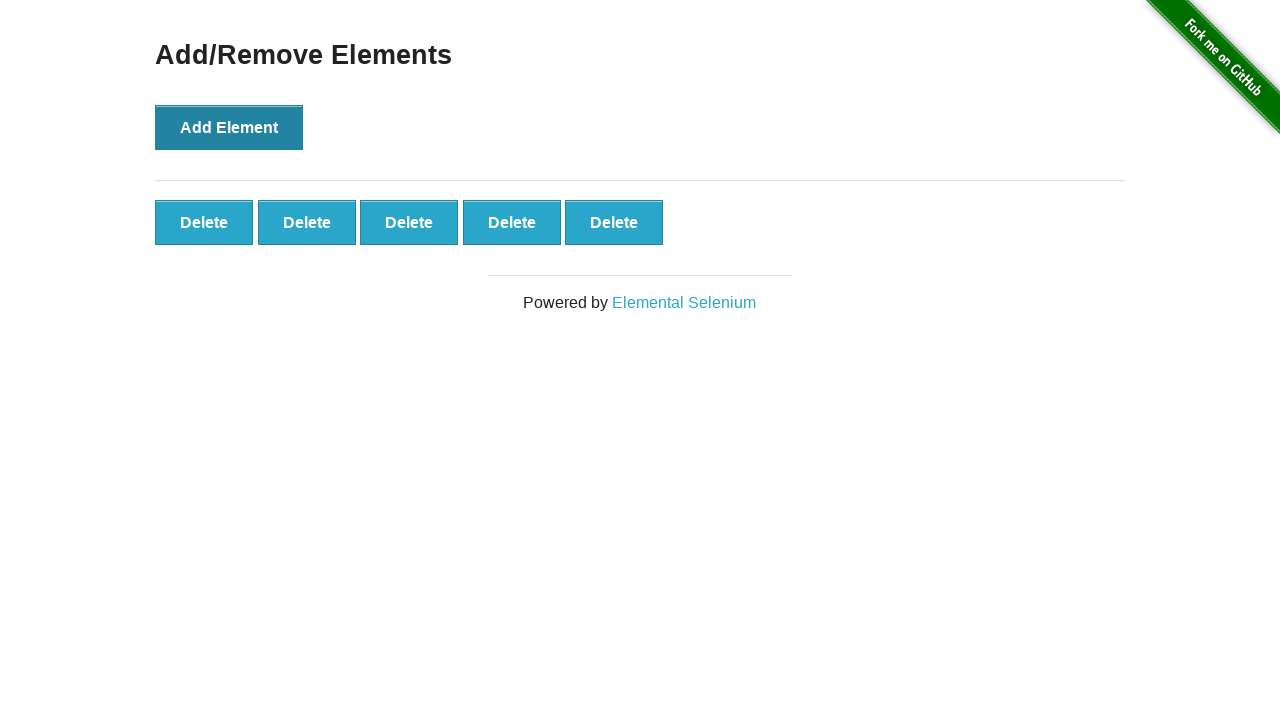

Clicked Add Element button (iteration 6/100) at (229, 127) on xpath=//*[@onclick='addElement()']
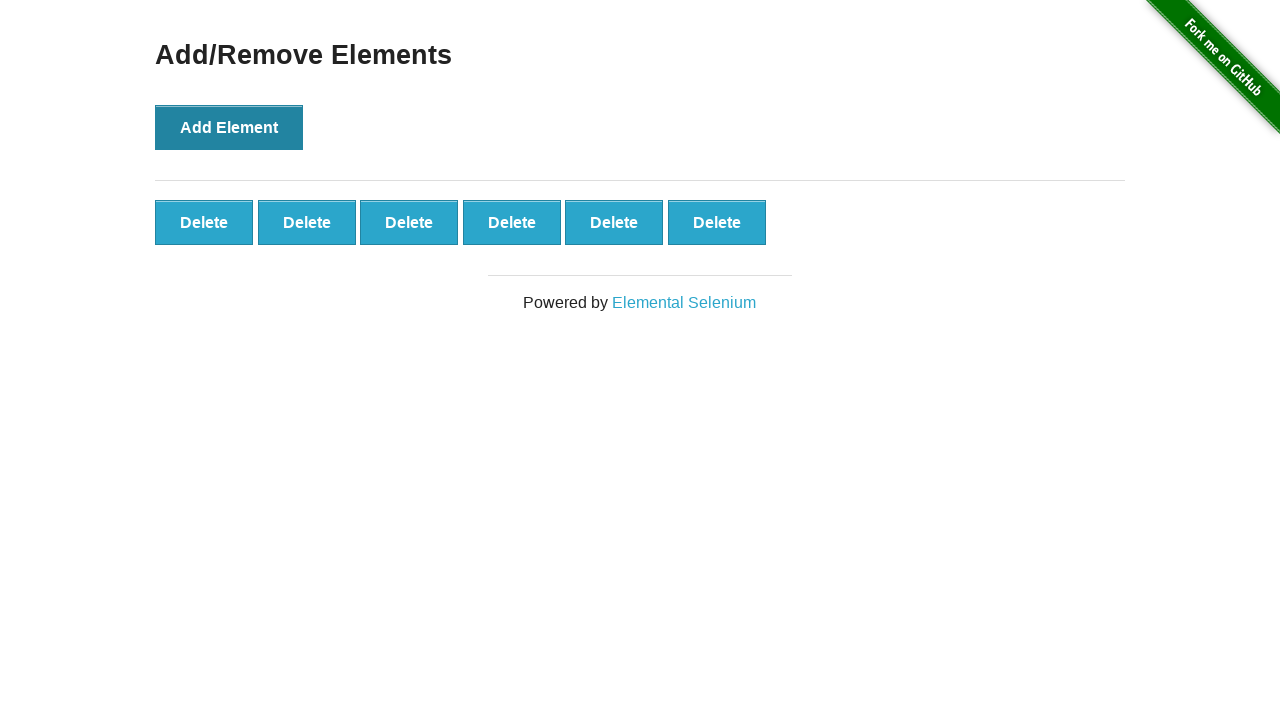

Clicked Add Element button (iteration 7/100) at (229, 127) on xpath=//*[@onclick='addElement()']
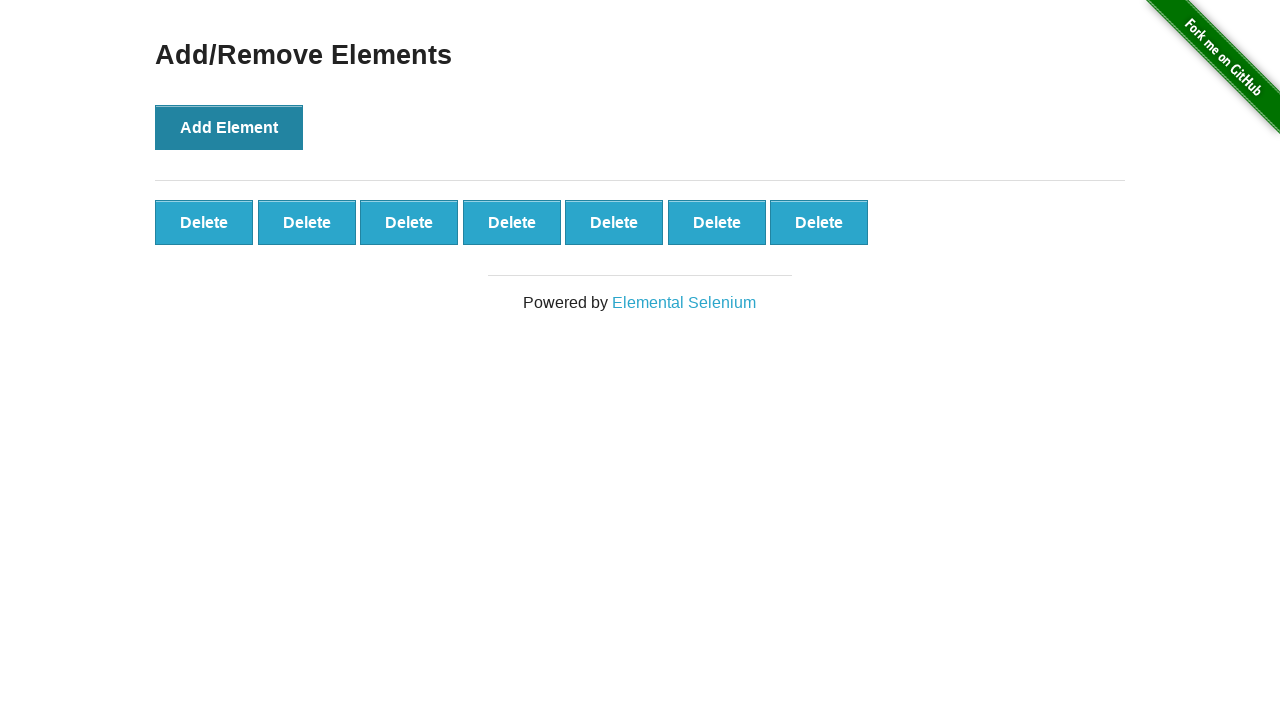

Clicked Add Element button (iteration 8/100) at (229, 127) on xpath=//*[@onclick='addElement()']
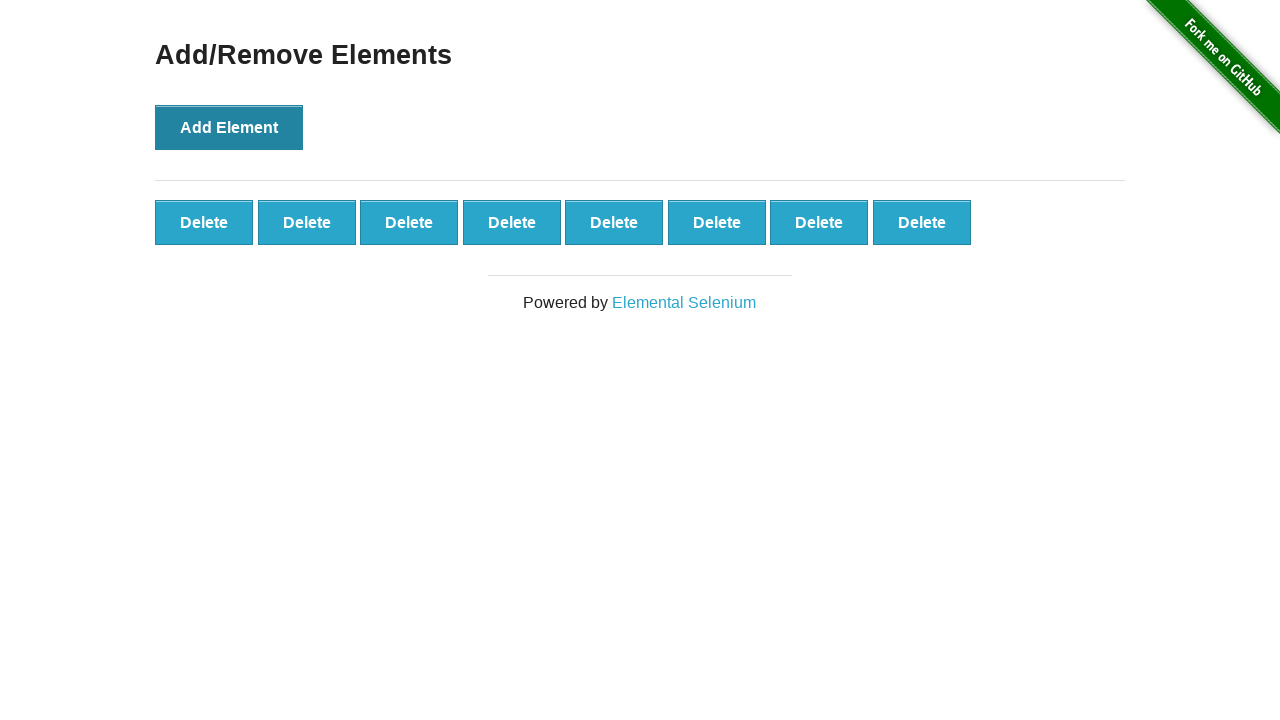

Clicked Add Element button (iteration 9/100) at (229, 127) on xpath=//*[@onclick='addElement()']
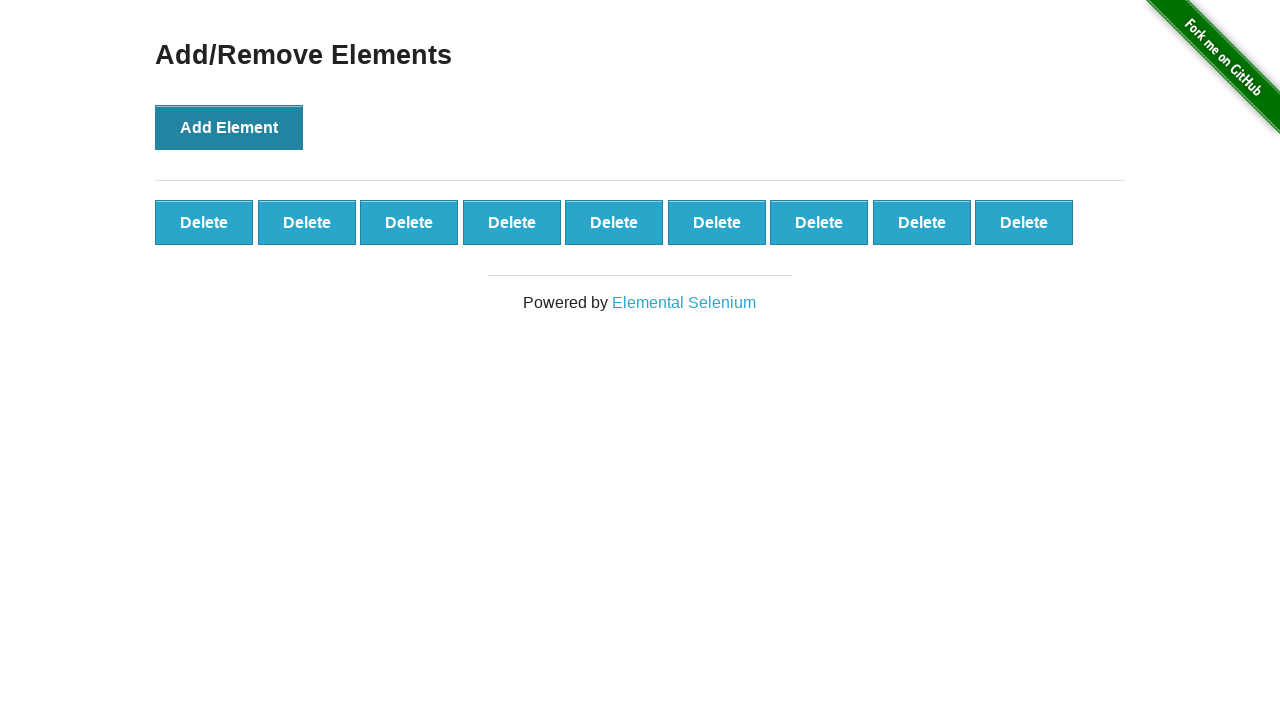

Clicked Add Element button (iteration 10/100) at (229, 127) on xpath=//*[@onclick='addElement()']
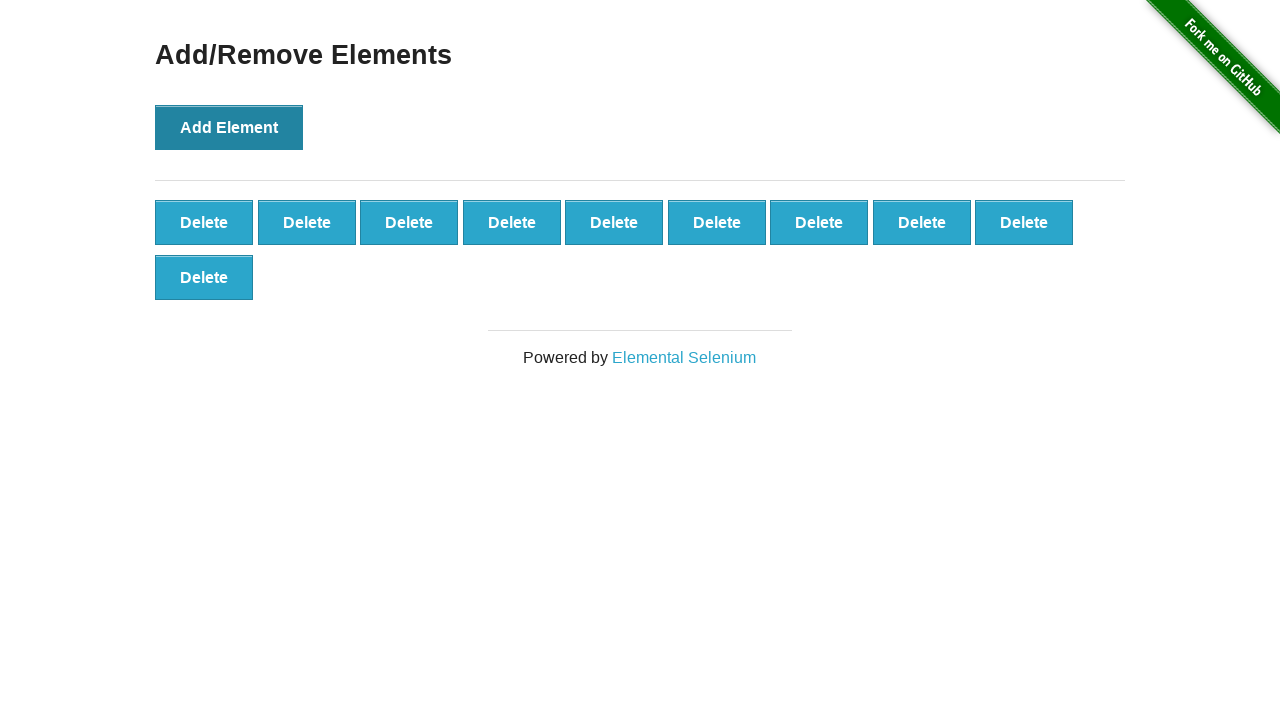

Clicked Add Element button (iteration 11/100) at (229, 127) on xpath=//*[@onclick='addElement()']
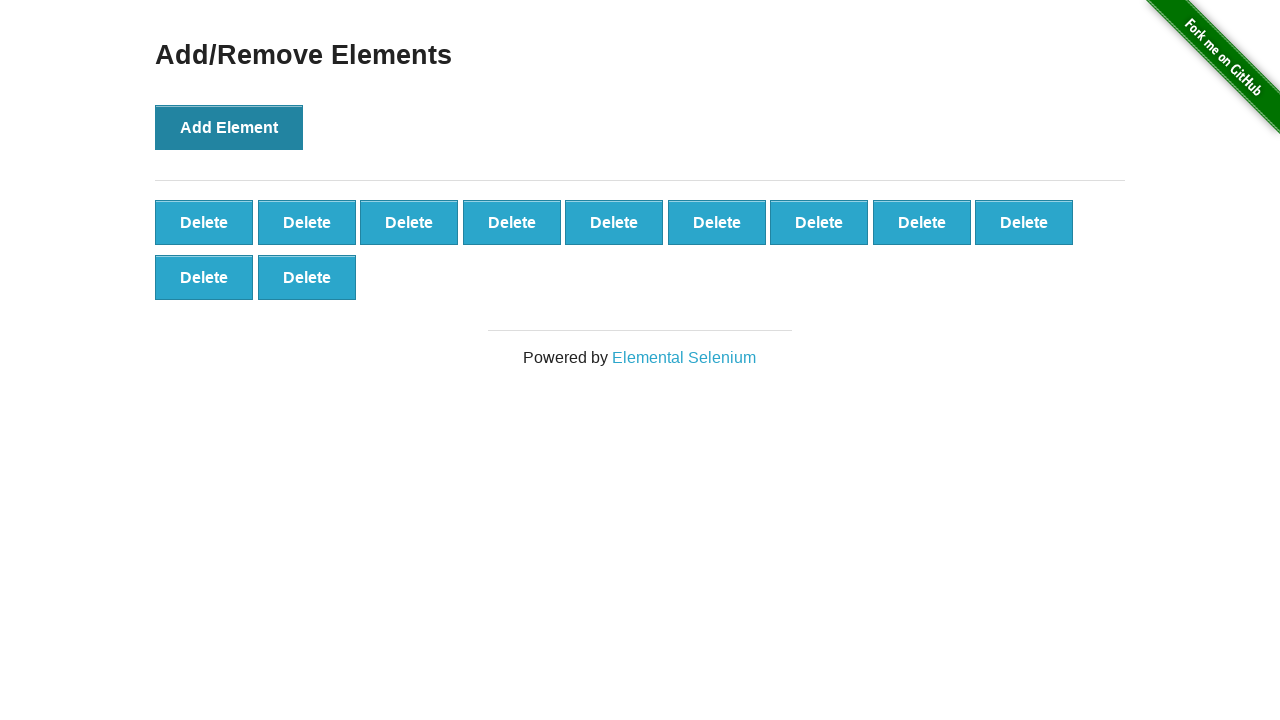

Clicked Add Element button (iteration 12/100) at (229, 127) on xpath=//*[@onclick='addElement()']
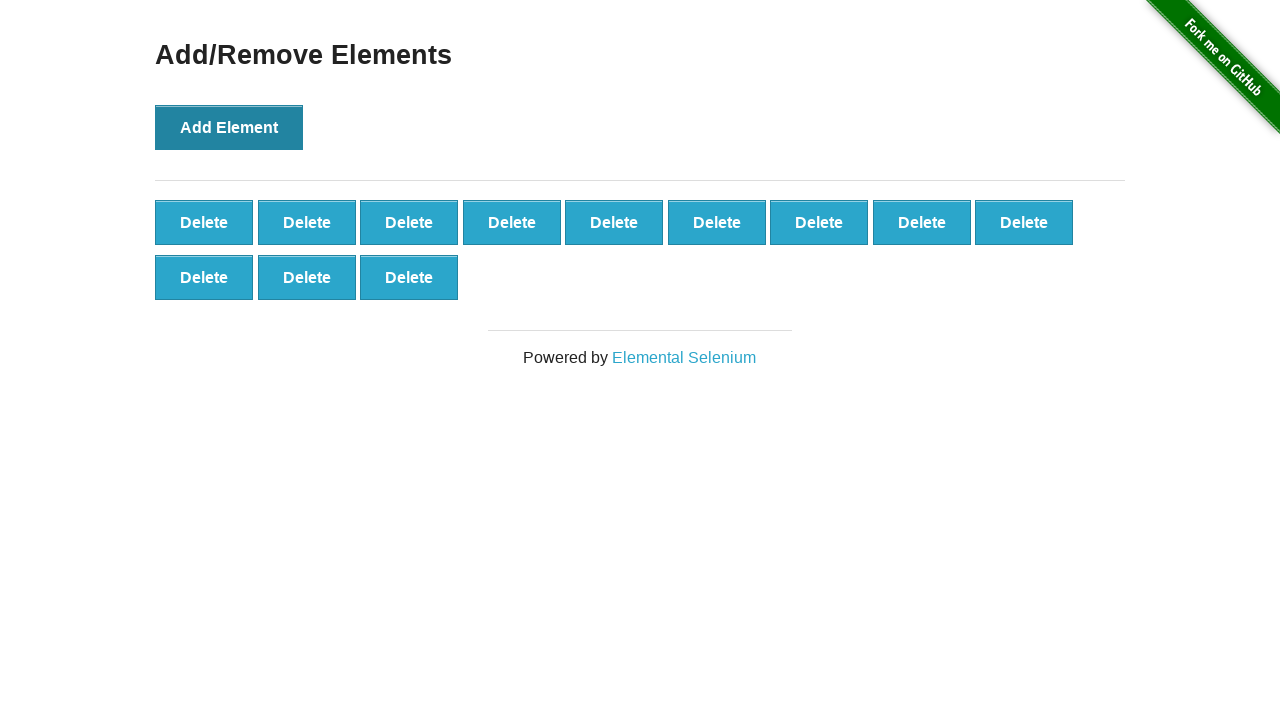

Clicked Add Element button (iteration 13/100) at (229, 127) on xpath=//*[@onclick='addElement()']
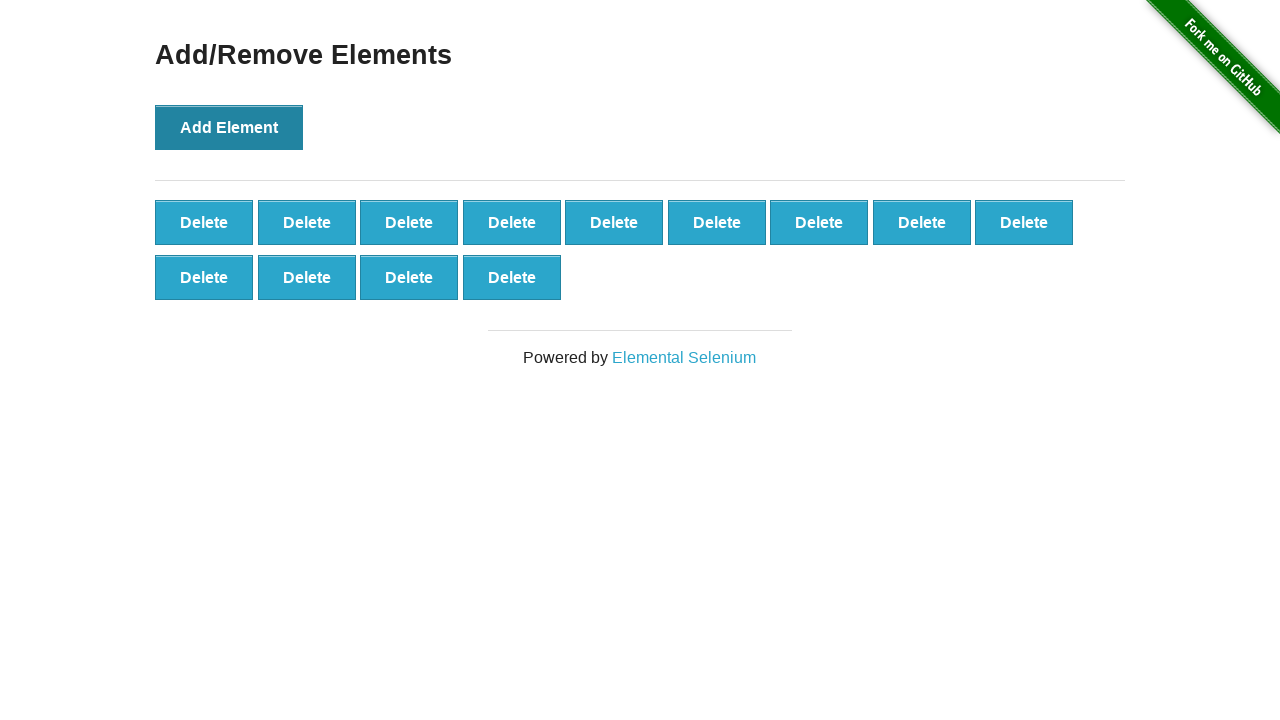

Clicked Add Element button (iteration 14/100) at (229, 127) on xpath=//*[@onclick='addElement()']
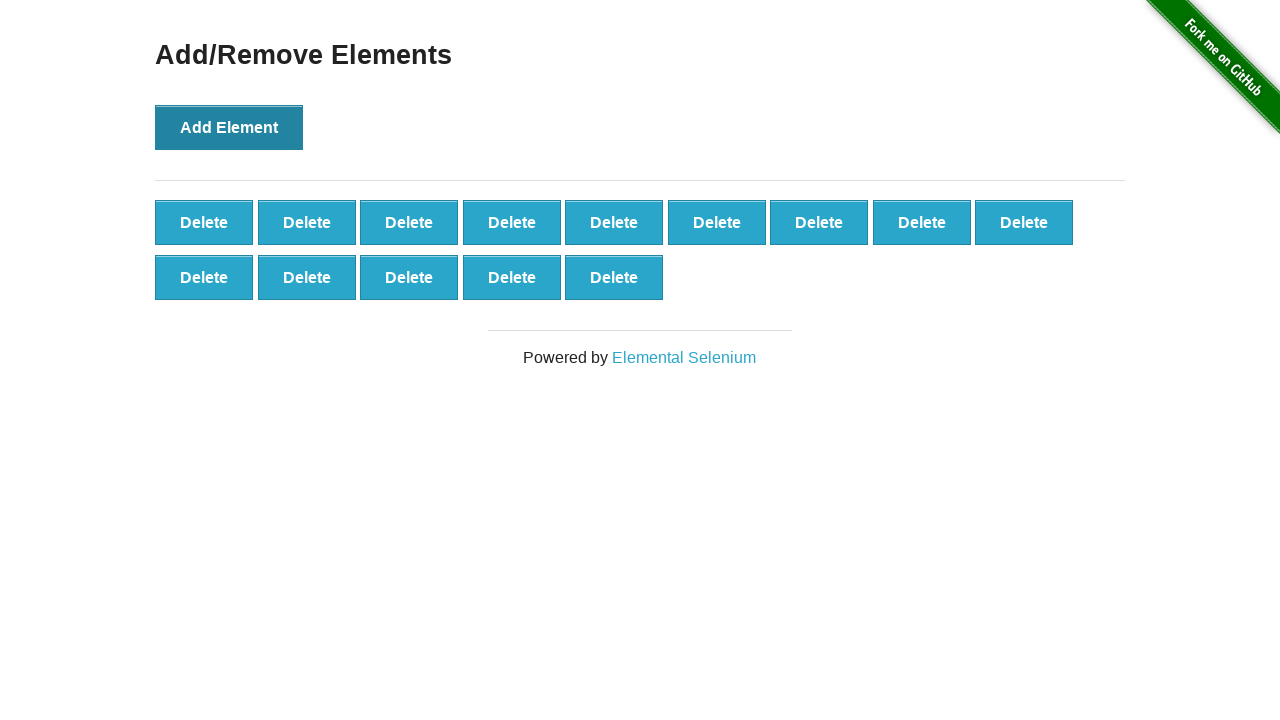

Clicked Add Element button (iteration 15/100) at (229, 127) on xpath=//*[@onclick='addElement()']
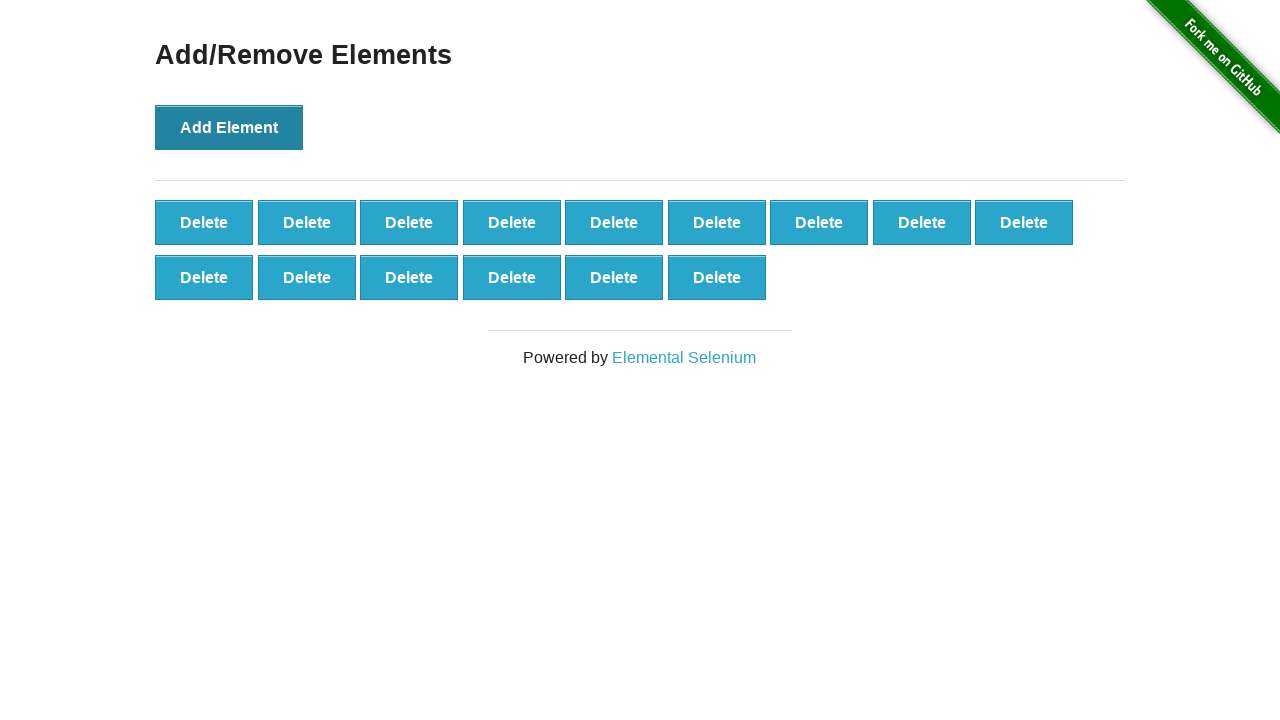

Clicked Add Element button (iteration 16/100) at (229, 127) on xpath=//*[@onclick='addElement()']
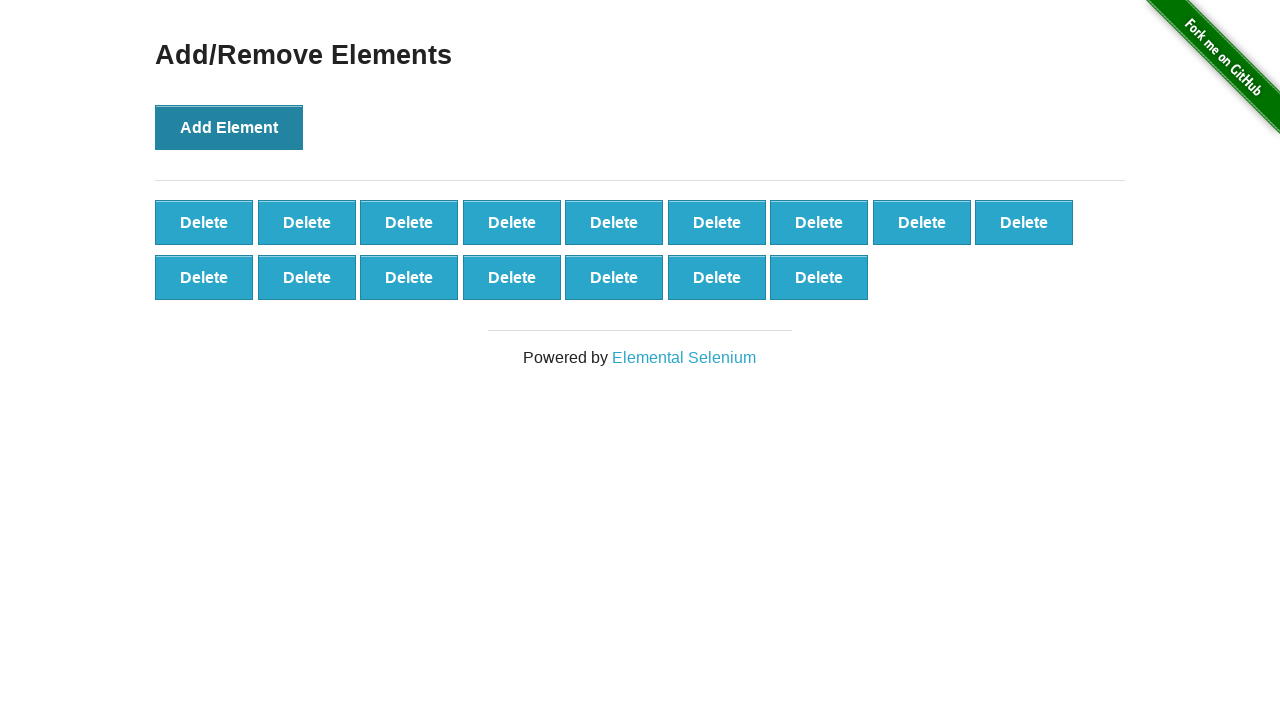

Clicked Add Element button (iteration 17/100) at (229, 127) on xpath=//*[@onclick='addElement()']
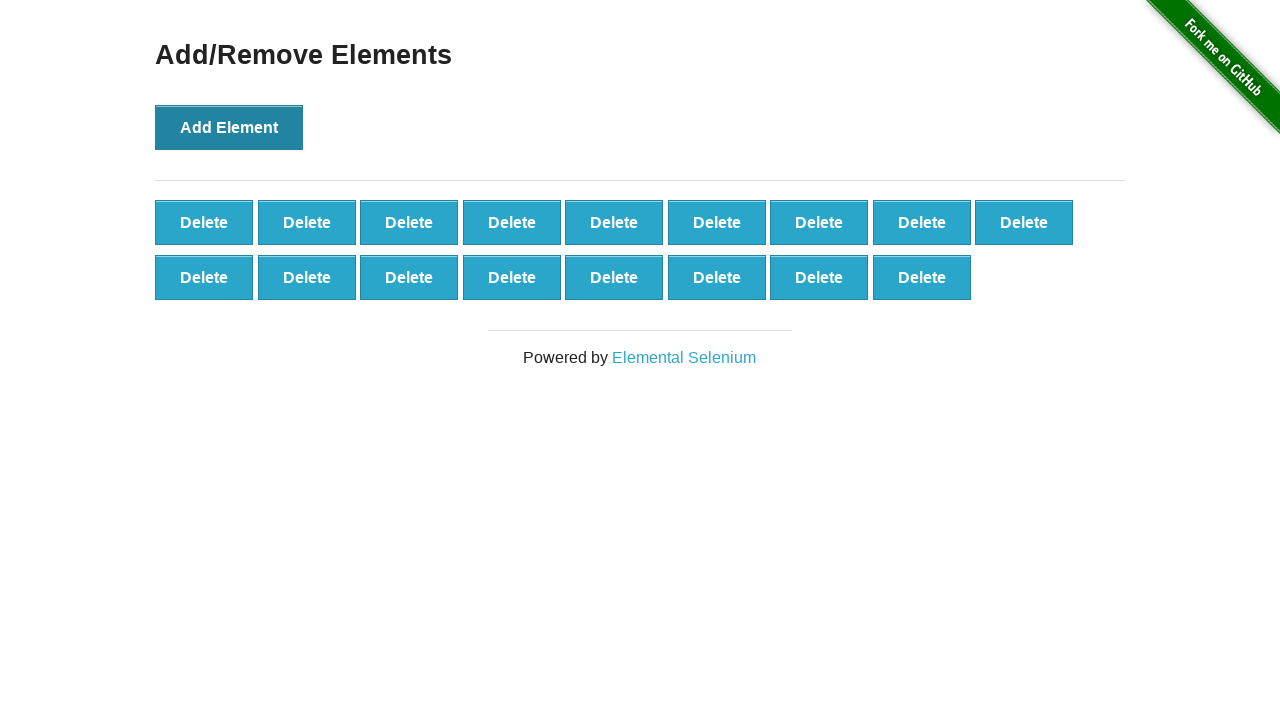

Clicked Add Element button (iteration 18/100) at (229, 127) on xpath=//*[@onclick='addElement()']
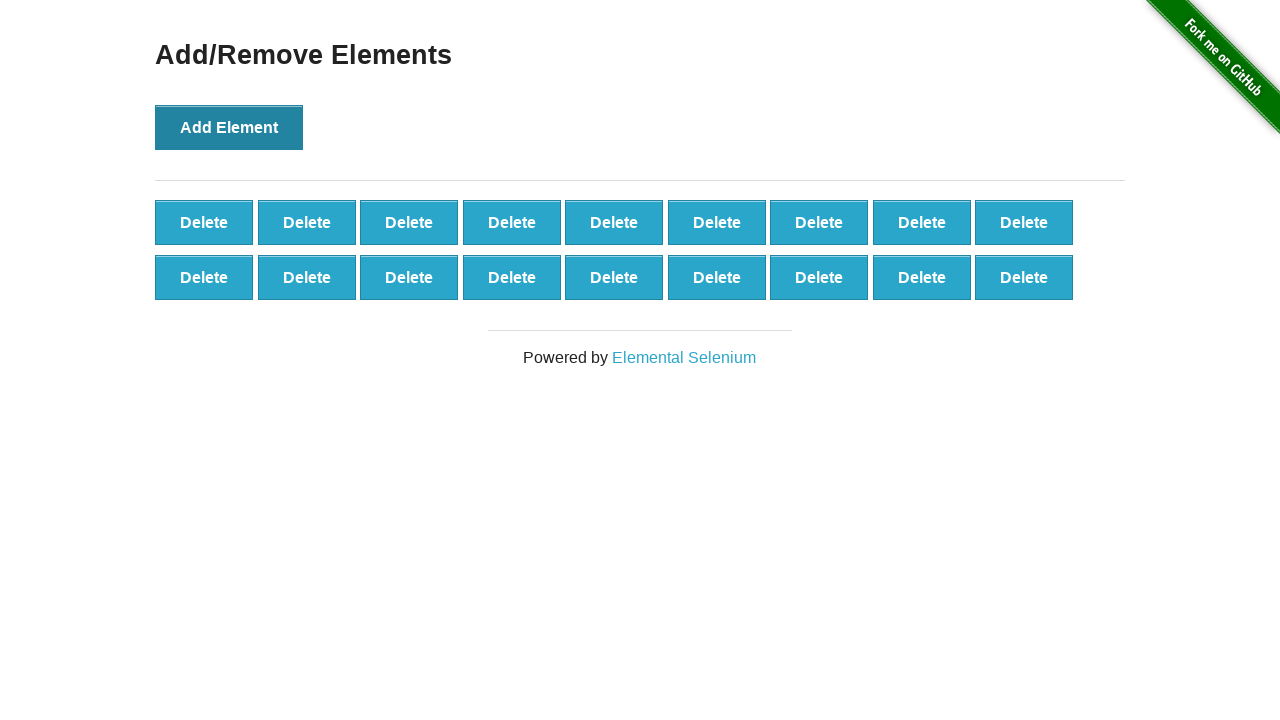

Clicked Add Element button (iteration 19/100) at (229, 127) on xpath=//*[@onclick='addElement()']
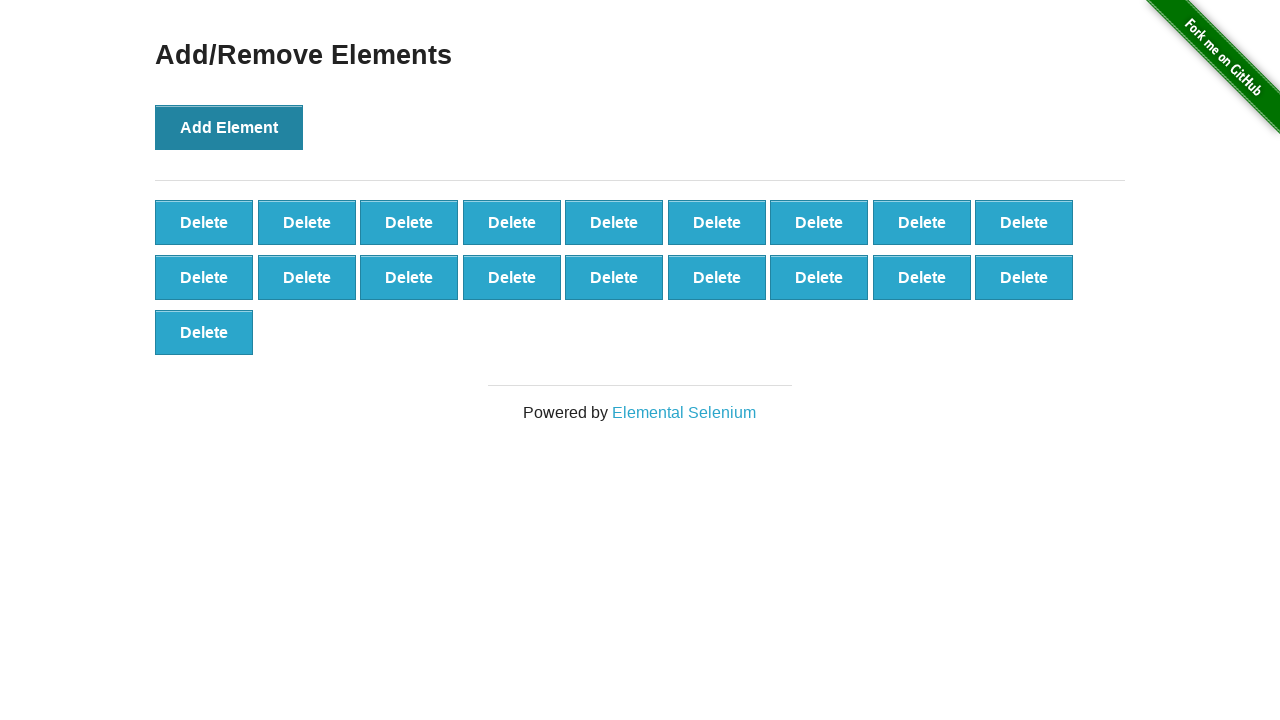

Clicked Add Element button (iteration 20/100) at (229, 127) on xpath=//*[@onclick='addElement()']
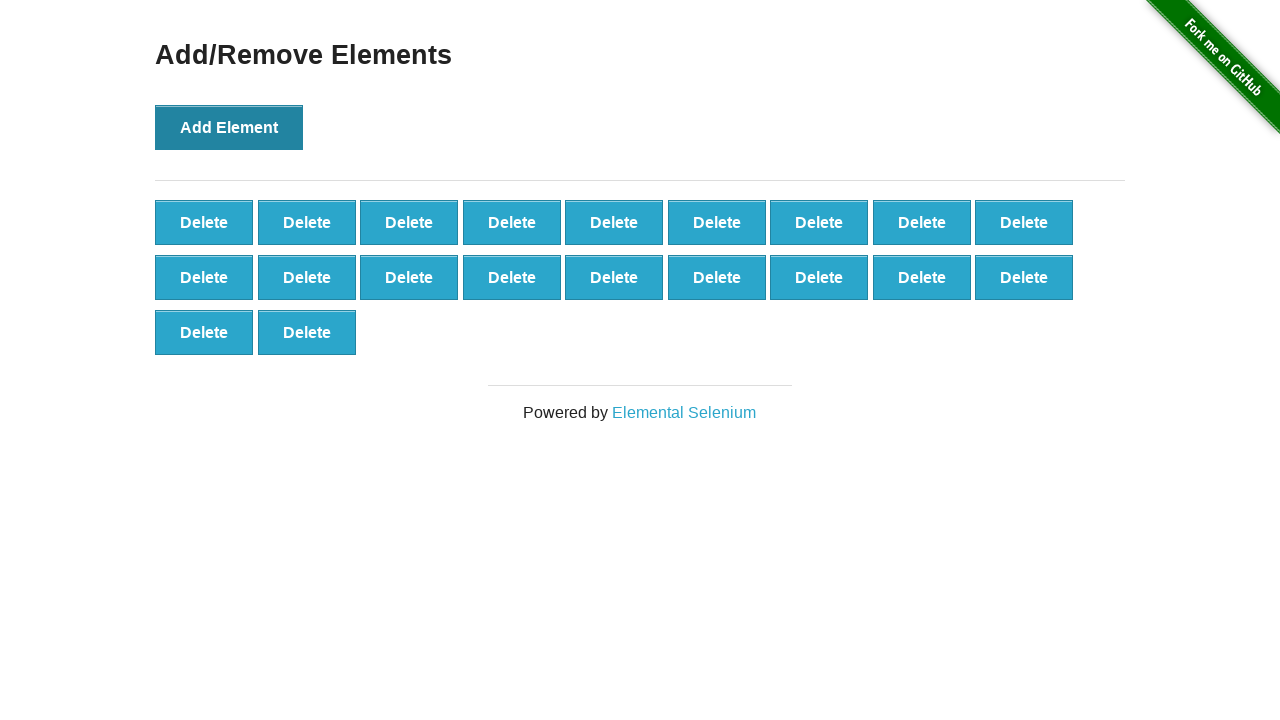

Clicked Add Element button (iteration 21/100) at (229, 127) on xpath=//*[@onclick='addElement()']
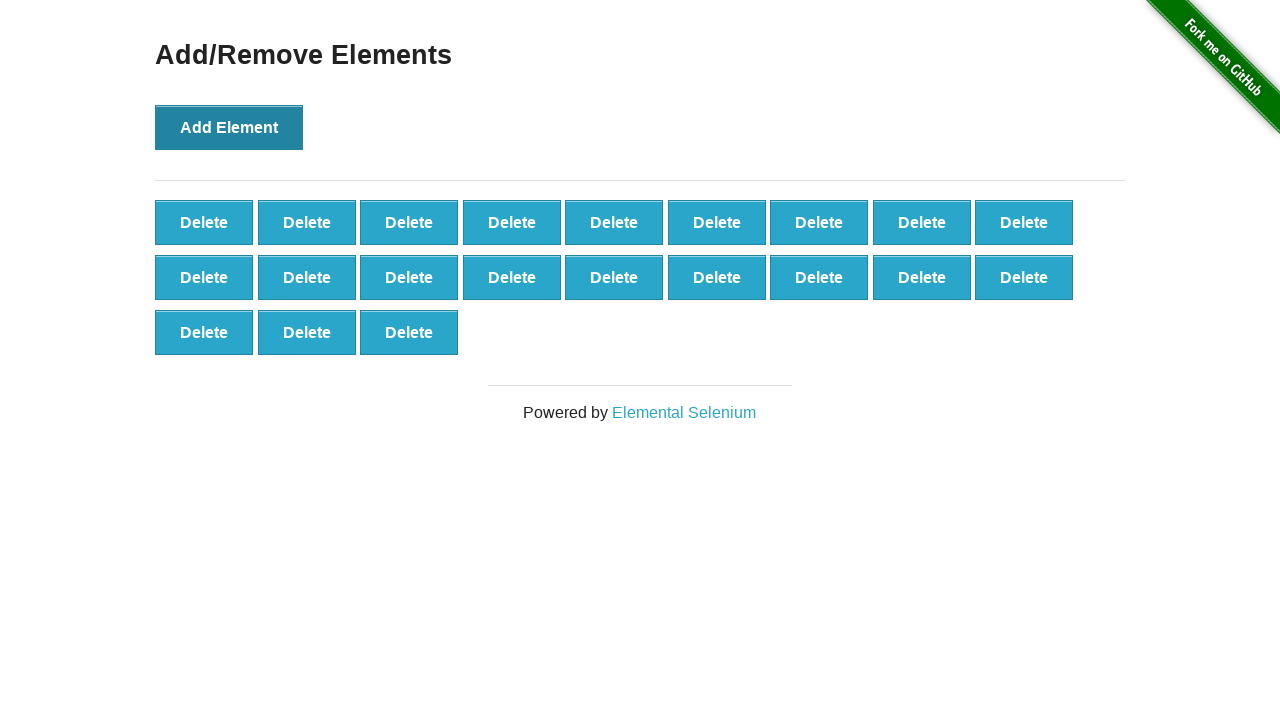

Clicked Add Element button (iteration 22/100) at (229, 127) on xpath=//*[@onclick='addElement()']
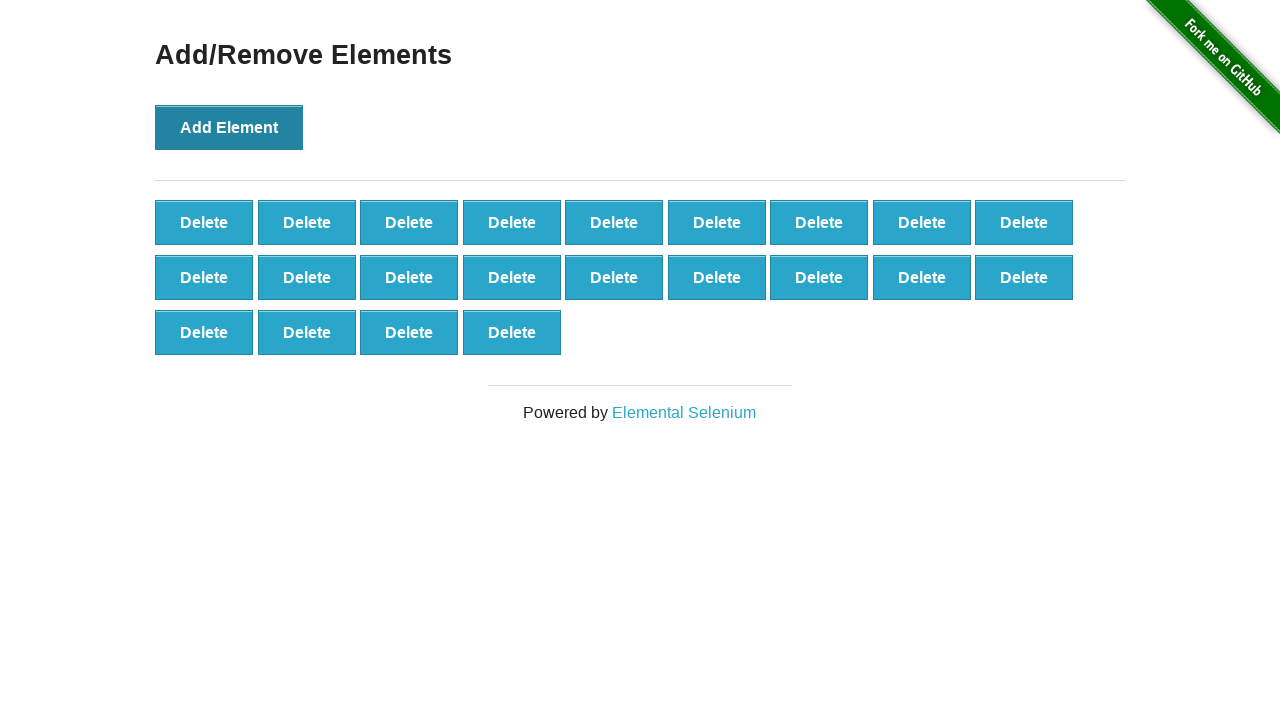

Clicked Add Element button (iteration 23/100) at (229, 127) on xpath=//*[@onclick='addElement()']
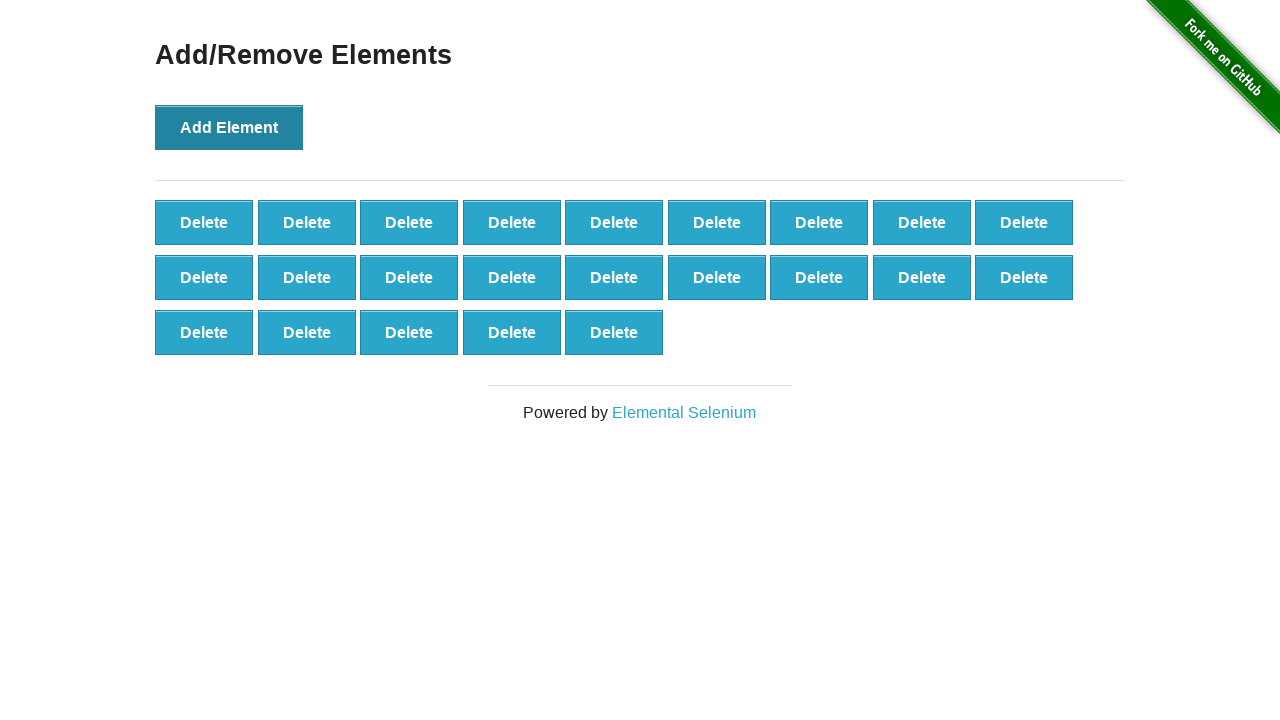

Clicked Add Element button (iteration 24/100) at (229, 127) on xpath=//*[@onclick='addElement()']
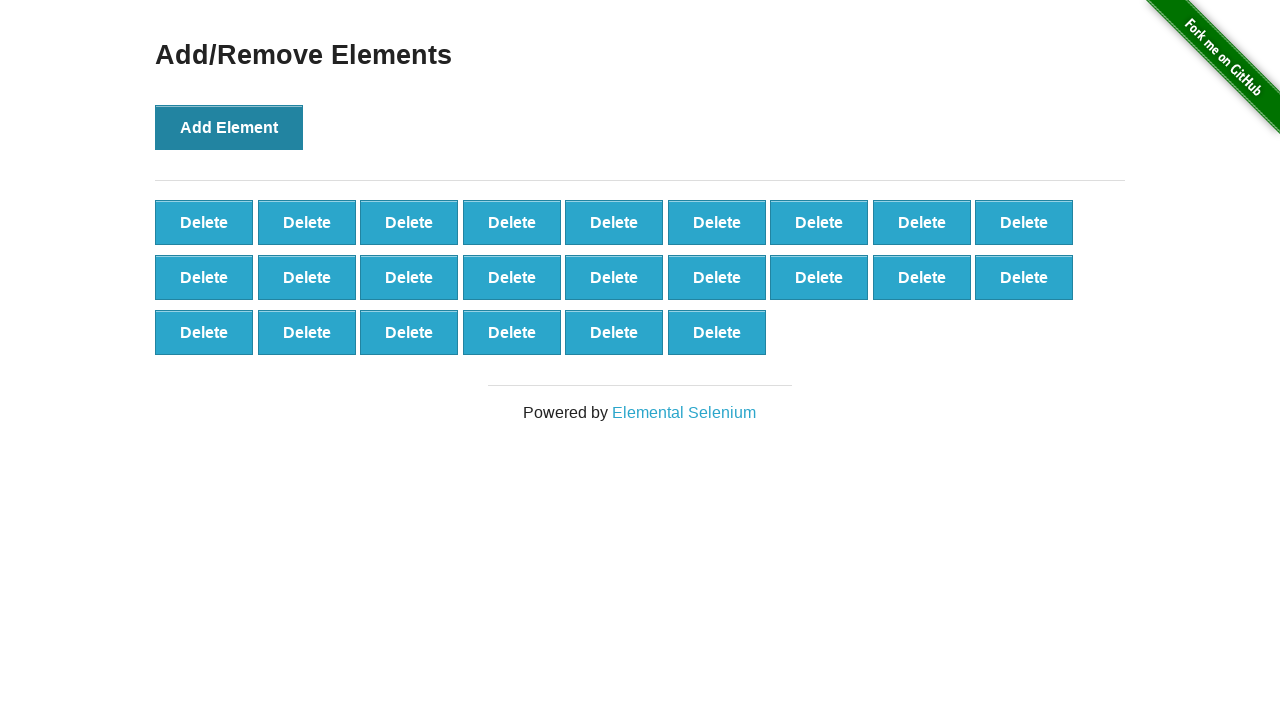

Clicked Add Element button (iteration 25/100) at (229, 127) on xpath=//*[@onclick='addElement()']
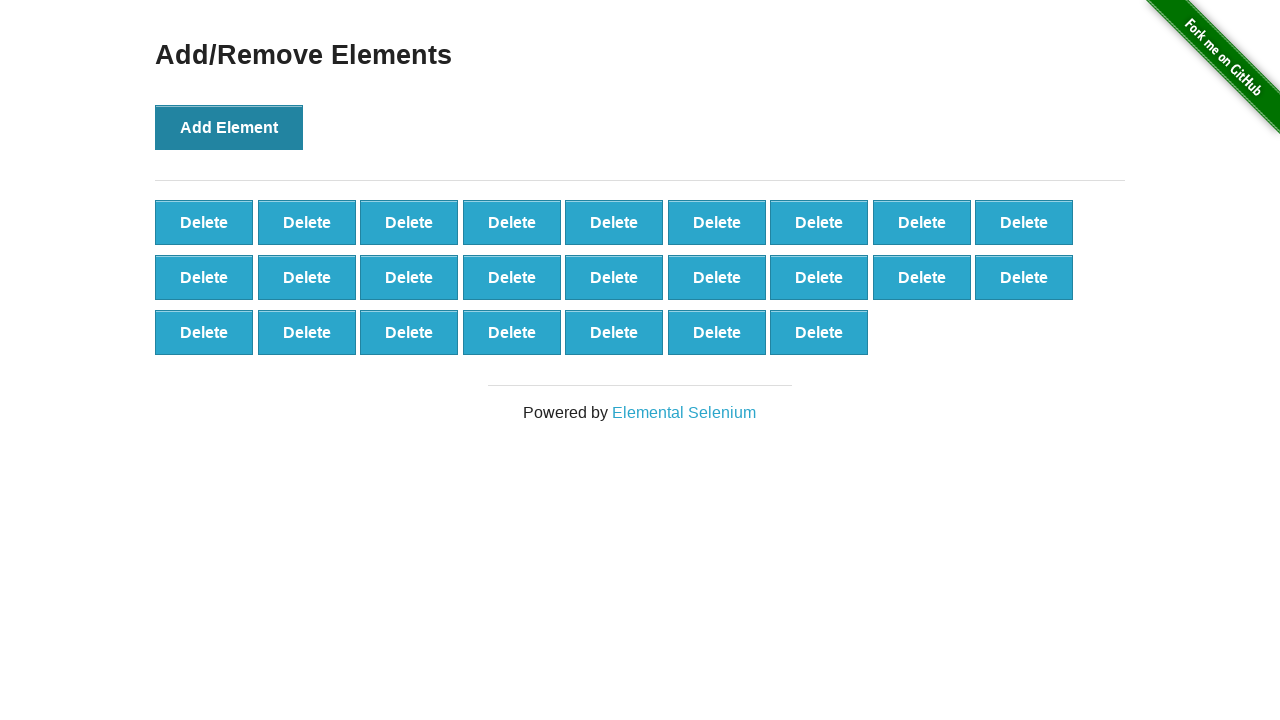

Clicked Add Element button (iteration 26/100) at (229, 127) on xpath=//*[@onclick='addElement()']
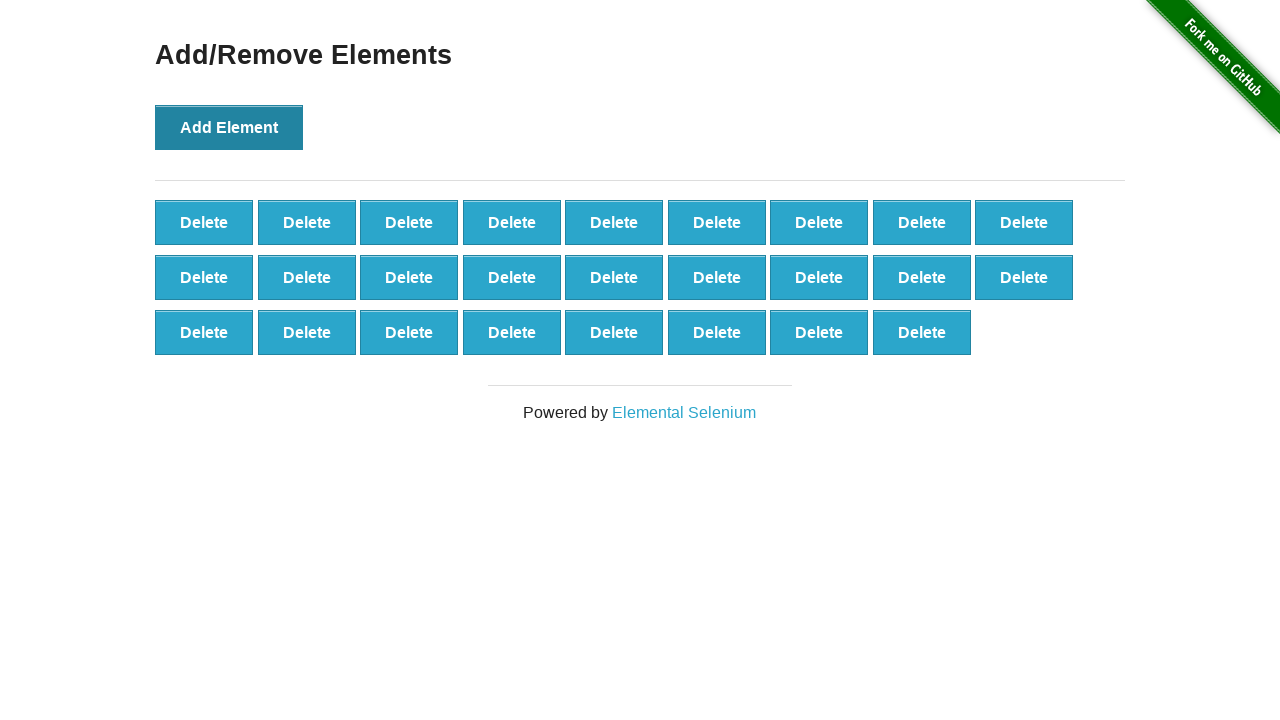

Clicked Add Element button (iteration 27/100) at (229, 127) on xpath=//*[@onclick='addElement()']
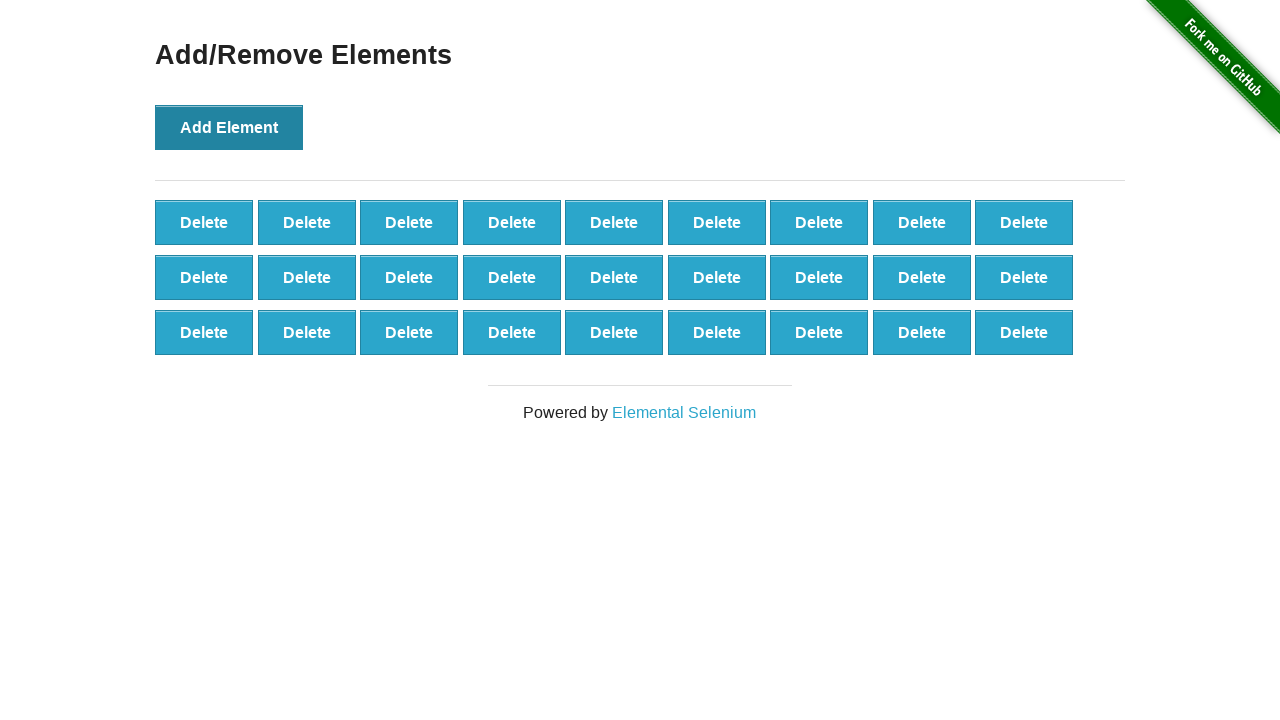

Clicked Add Element button (iteration 28/100) at (229, 127) on xpath=//*[@onclick='addElement()']
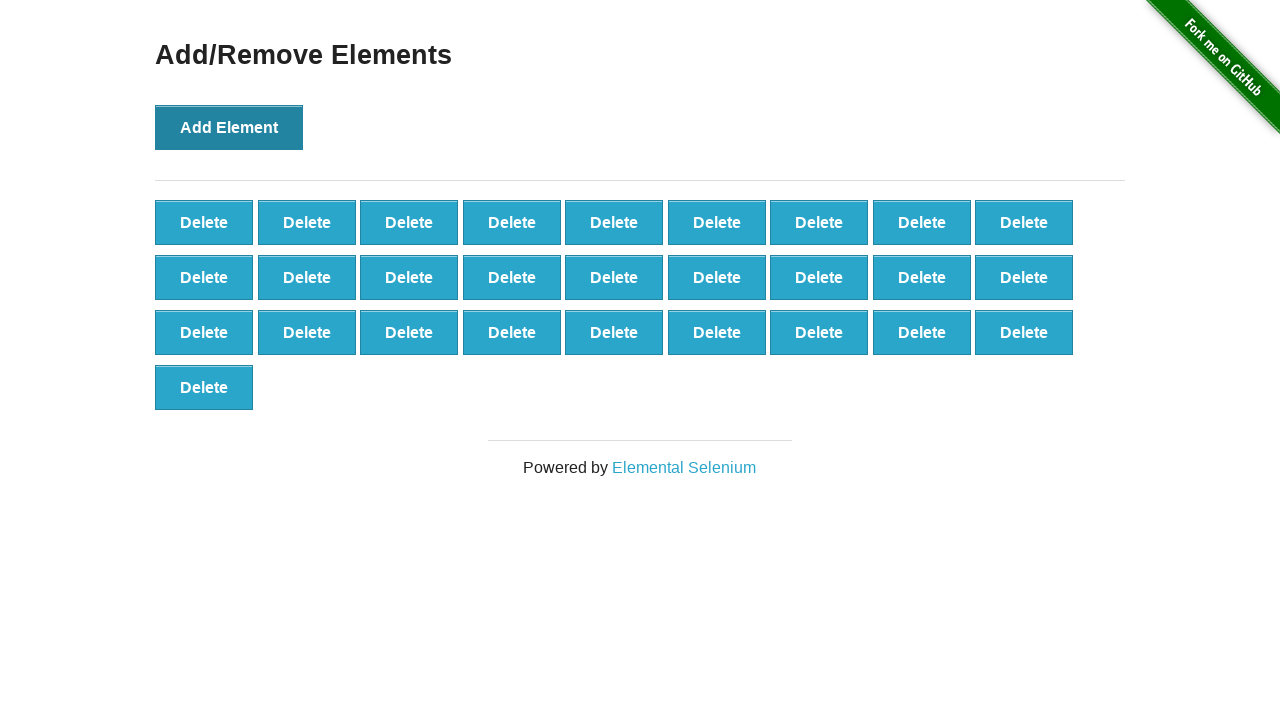

Clicked Add Element button (iteration 29/100) at (229, 127) on xpath=//*[@onclick='addElement()']
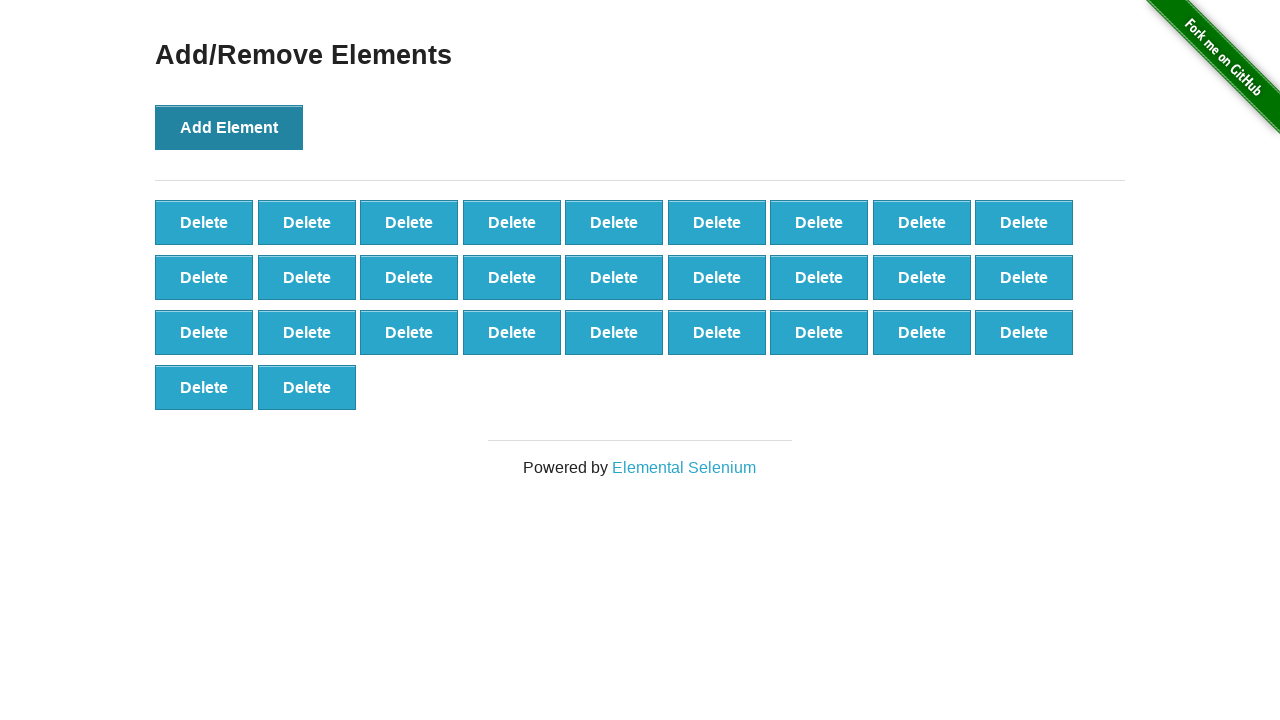

Clicked Add Element button (iteration 30/100) at (229, 127) on xpath=//*[@onclick='addElement()']
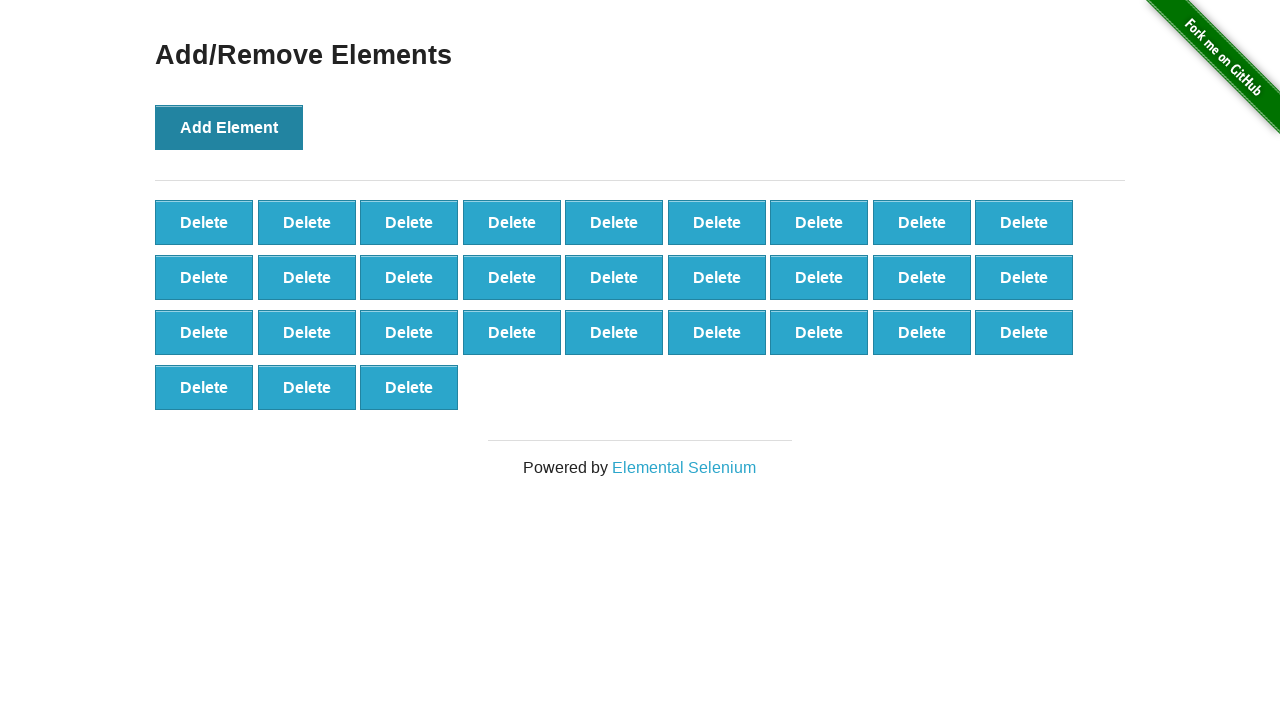

Clicked Add Element button (iteration 31/100) at (229, 127) on xpath=//*[@onclick='addElement()']
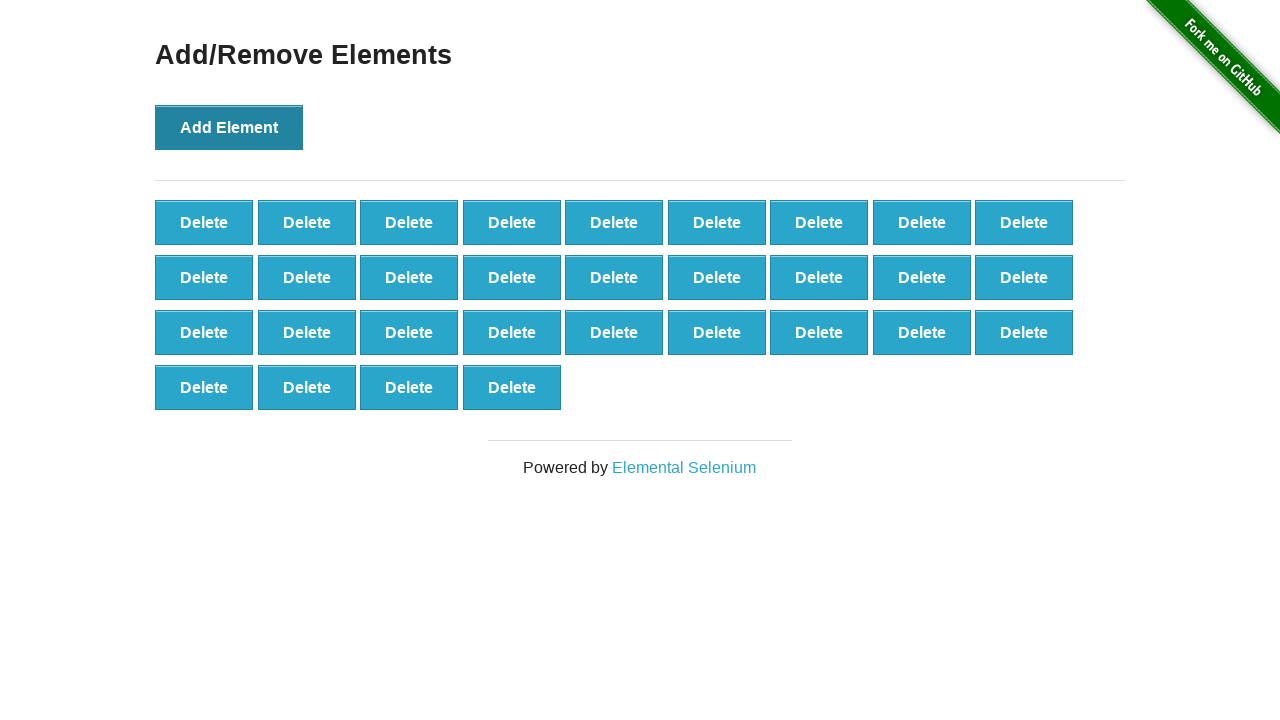

Clicked Add Element button (iteration 32/100) at (229, 127) on xpath=//*[@onclick='addElement()']
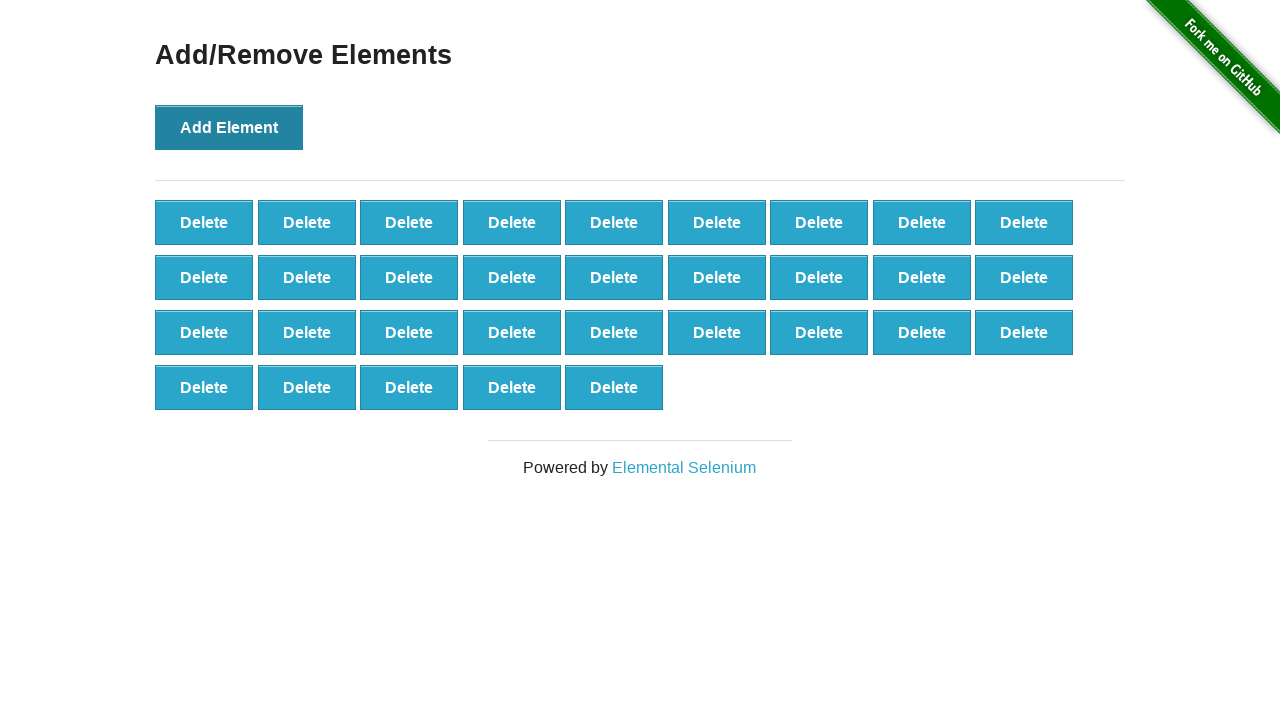

Clicked Add Element button (iteration 33/100) at (229, 127) on xpath=//*[@onclick='addElement()']
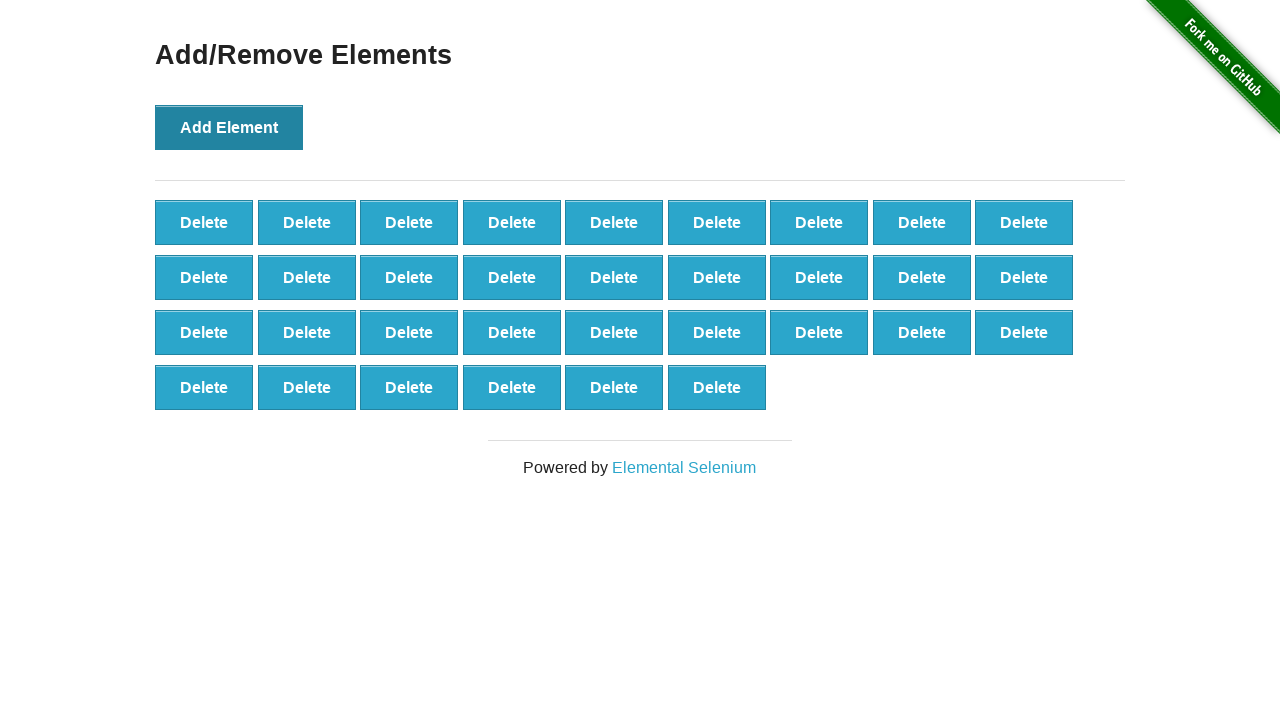

Clicked Add Element button (iteration 34/100) at (229, 127) on xpath=//*[@onclick='addElement()']
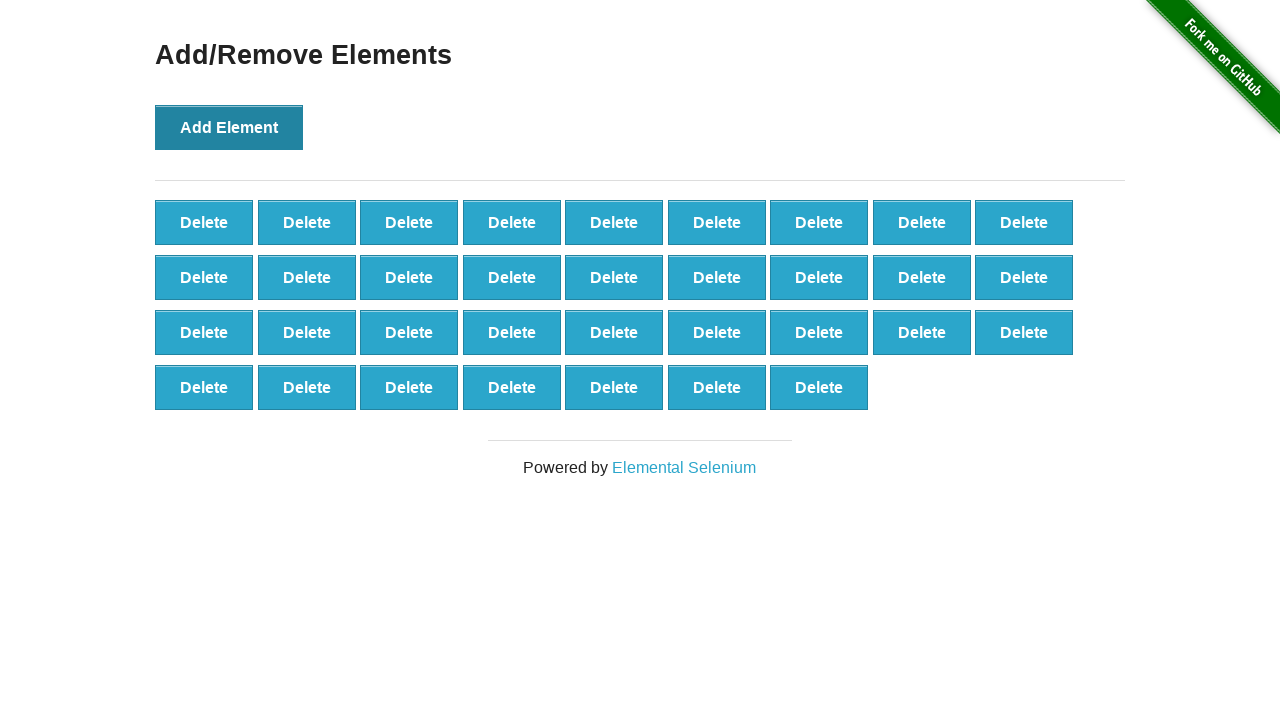

Clicked Add Element button (iteration 35/100) at (229, 127) on xpath=//*[@onclick='addElement()']
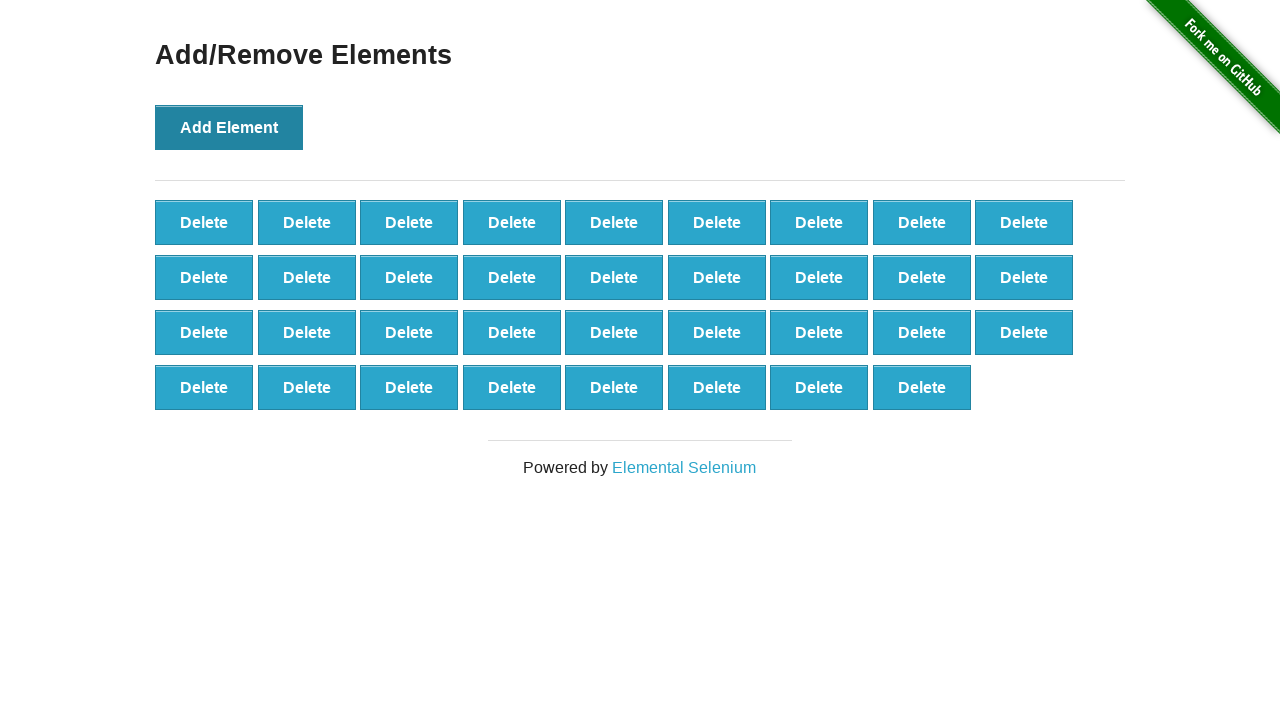

Clicked Add Element button (iteration 36/100) at (229, 127) on xpath=//*[@onclick='addElement()']
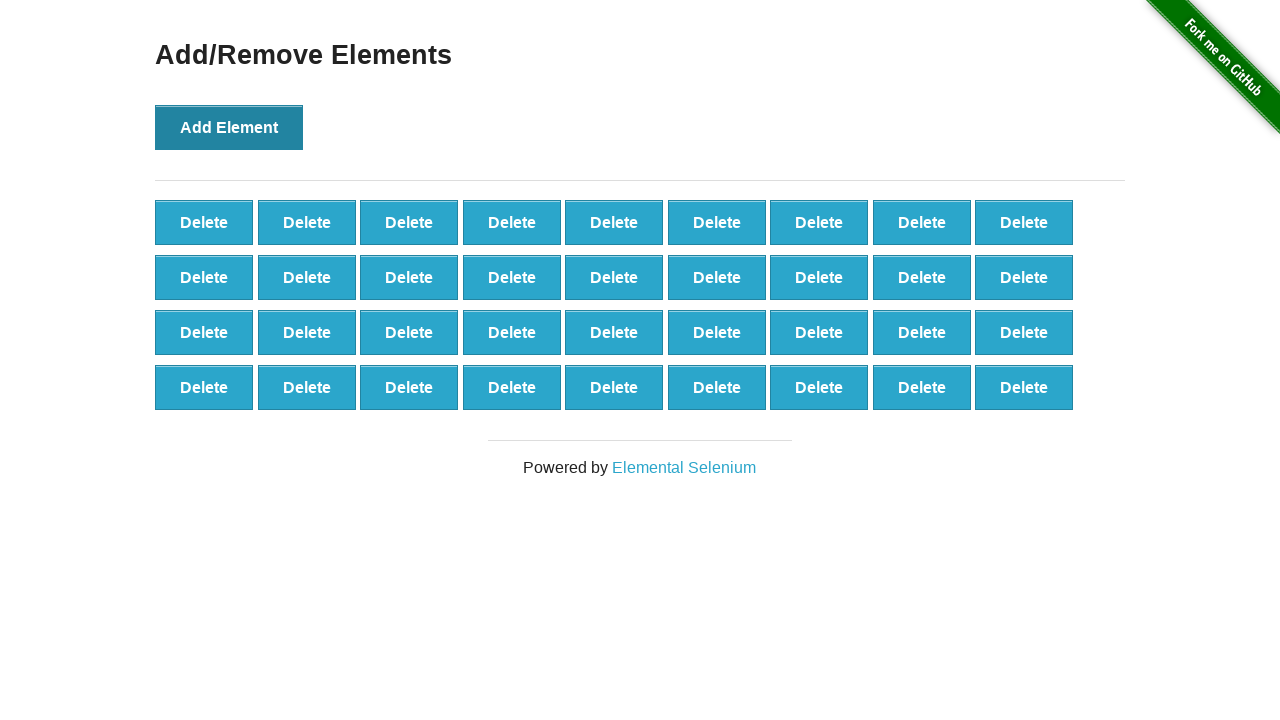

Clicked Add Element button (iteration 37/100) at (229, 127) on xpath=//*[@onclick='addElement()']
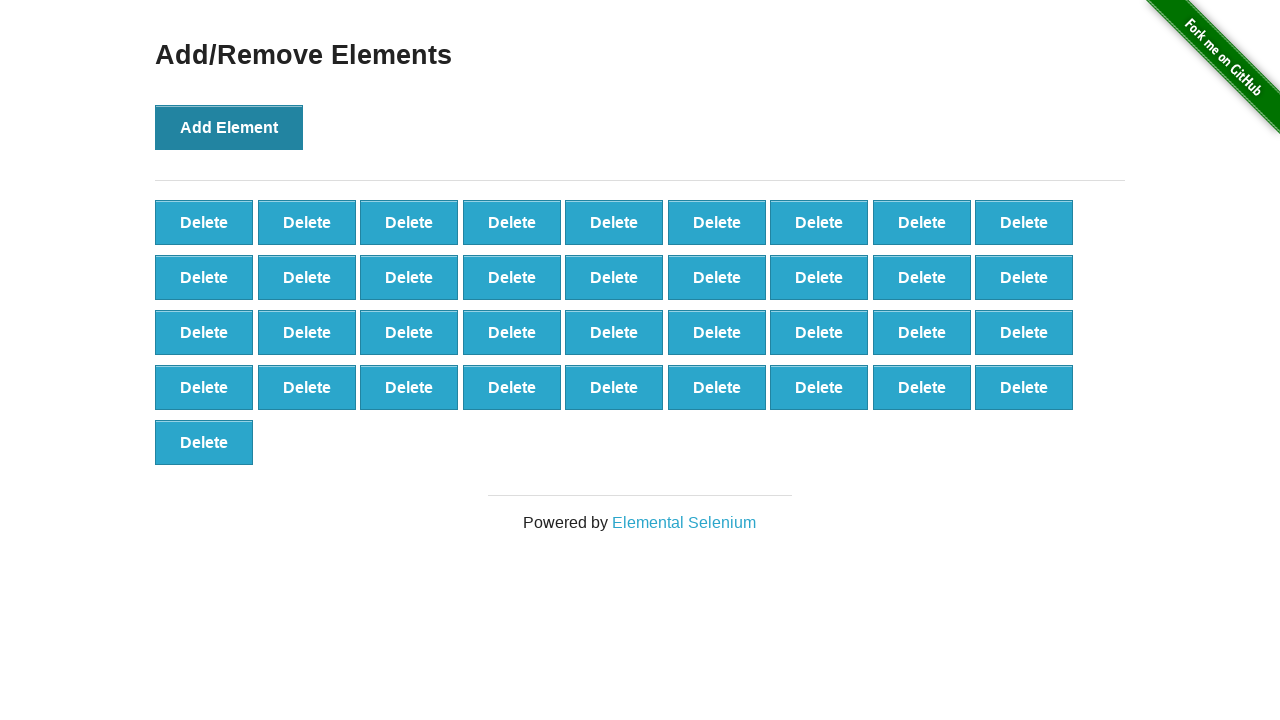

Clicked Add Element button (iteration 38/100) at (229, 127) on xpath=//*[@onclick='addElement()']
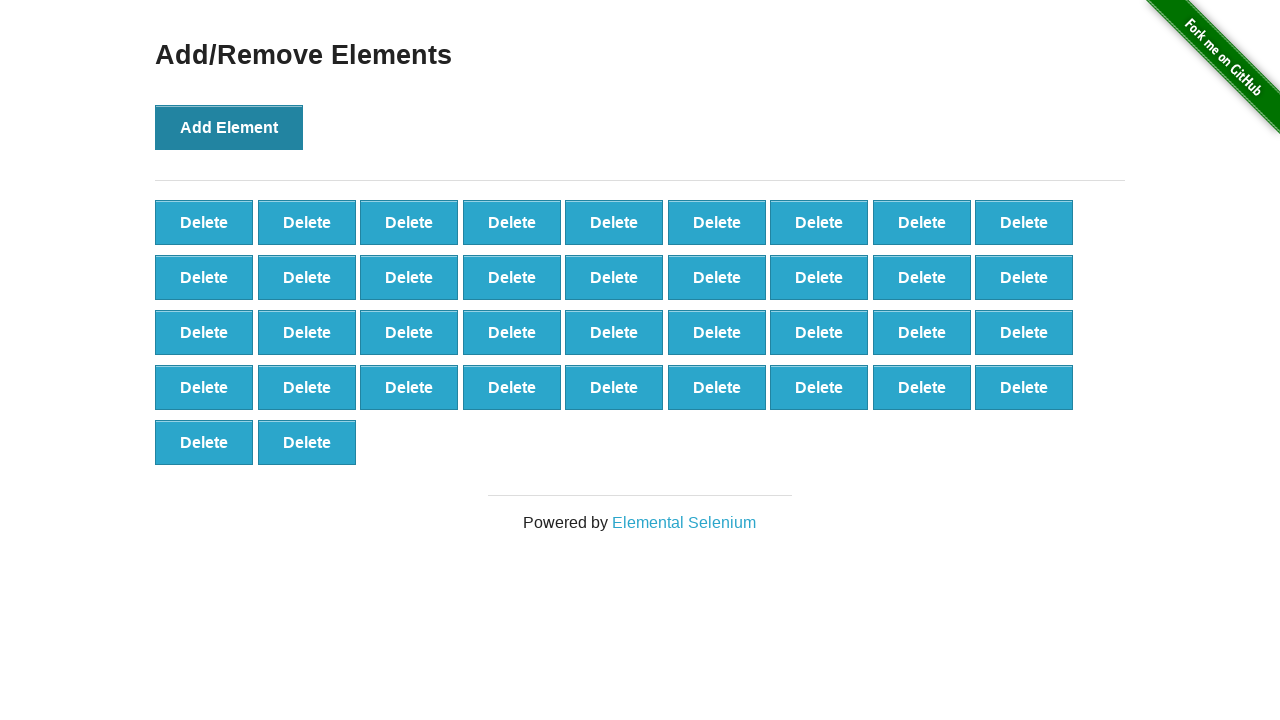

Clicked Add Element button (iteration 39/100) at (229, 127) on xpath=//*[@onclick='addElement()']
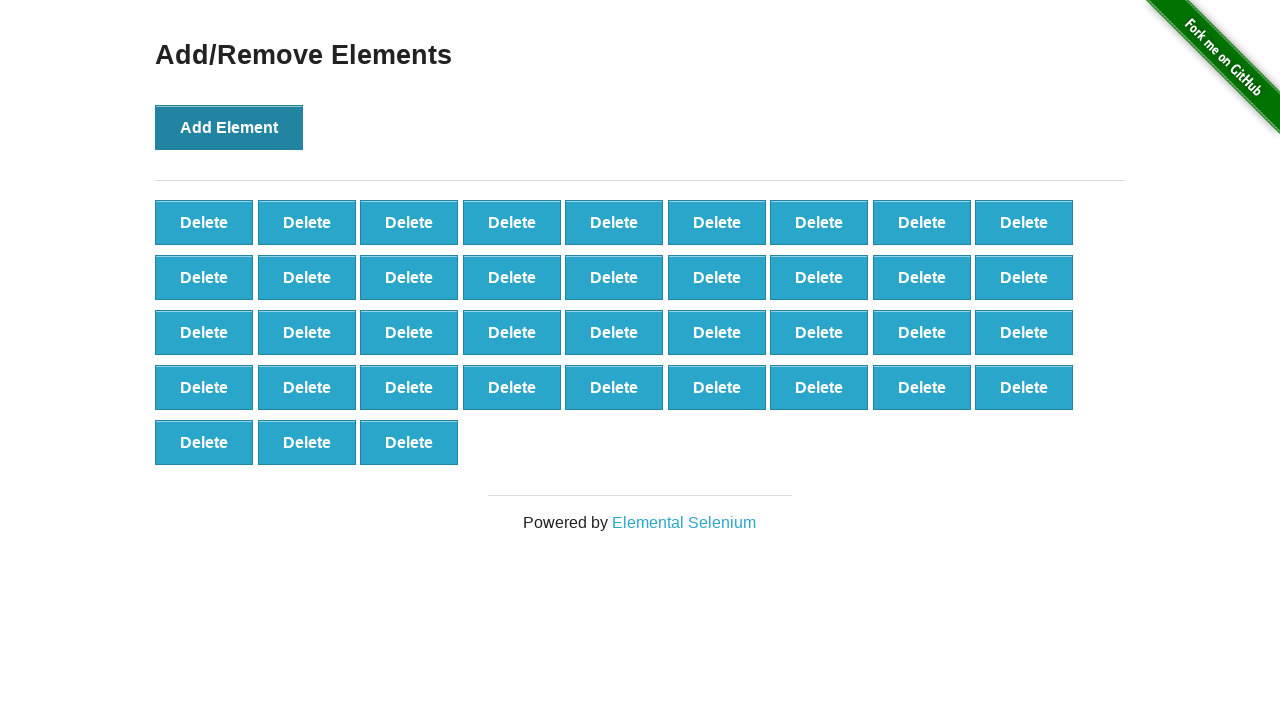

Clicked Add Element button (iteration 40/100) at (229, 127) on xpath=//*[@onclick='addElement()']
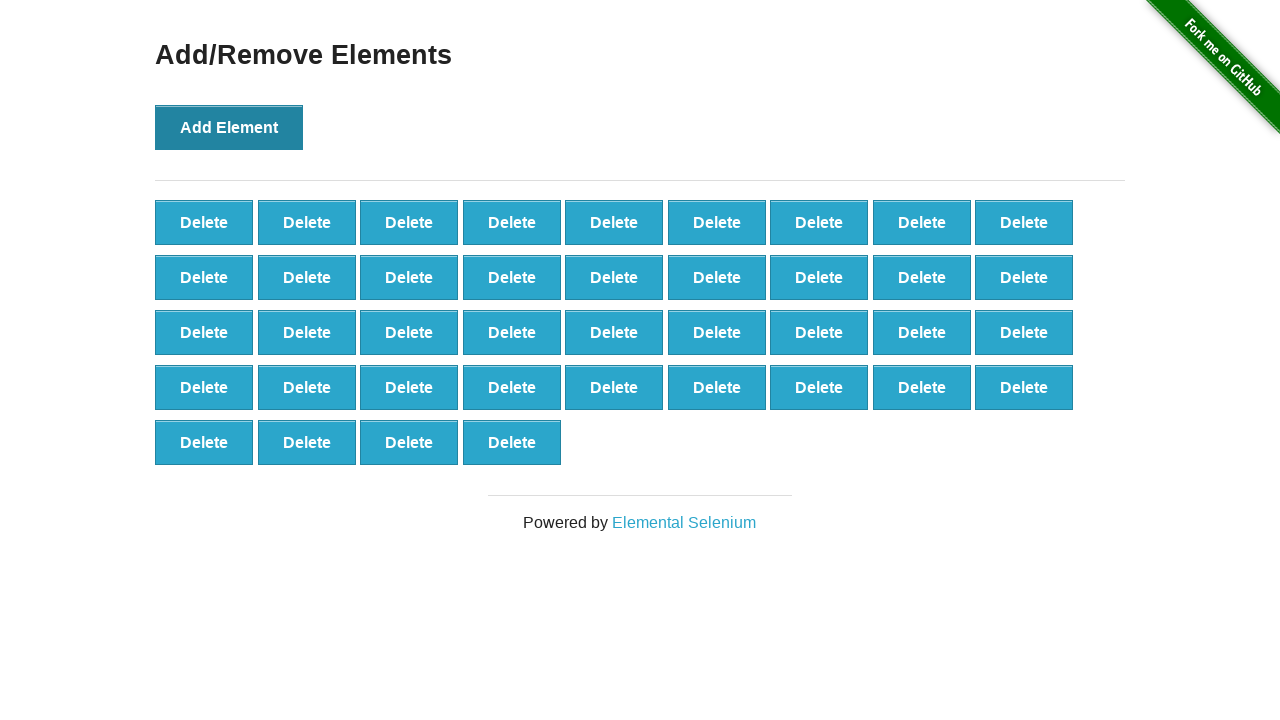

Clicked Add Element button (iteration 41/100) at (229, 127) on xpath=//*[@onclick='addElement()']
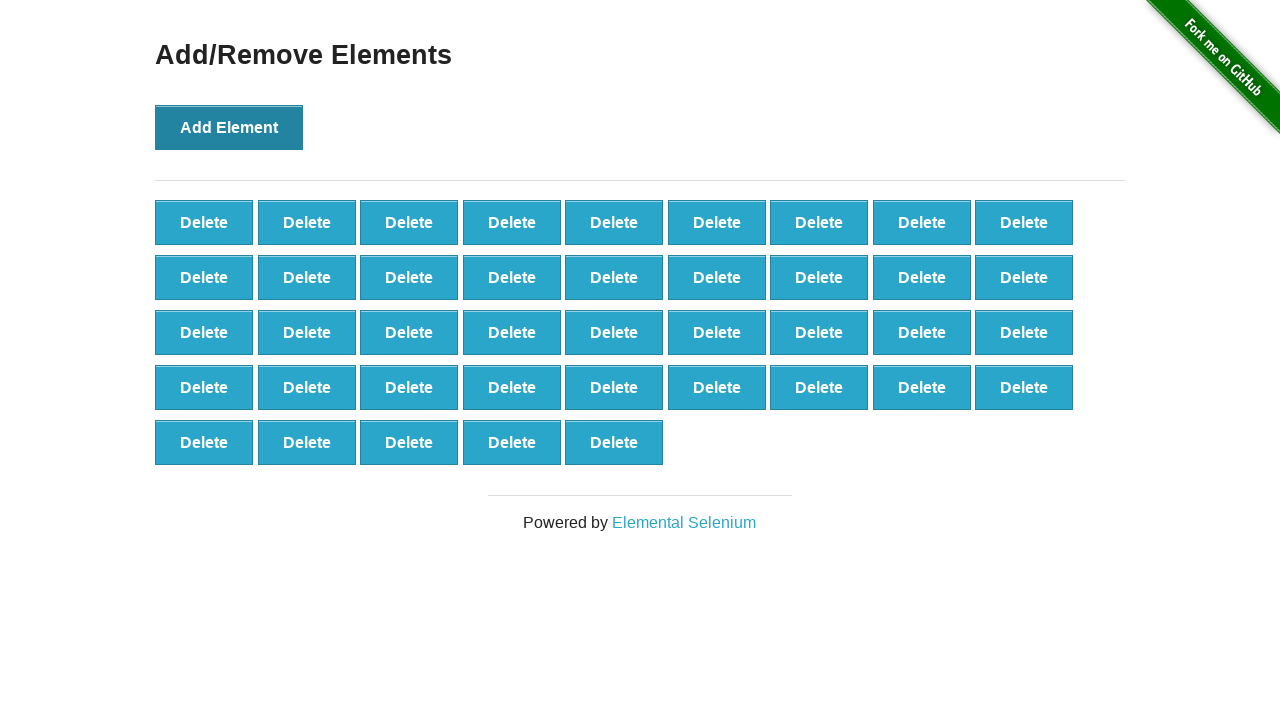

Clicked Add Element button (iteration 42/100) at (229, 127) on xpath=//*[@onclick='addElement()']
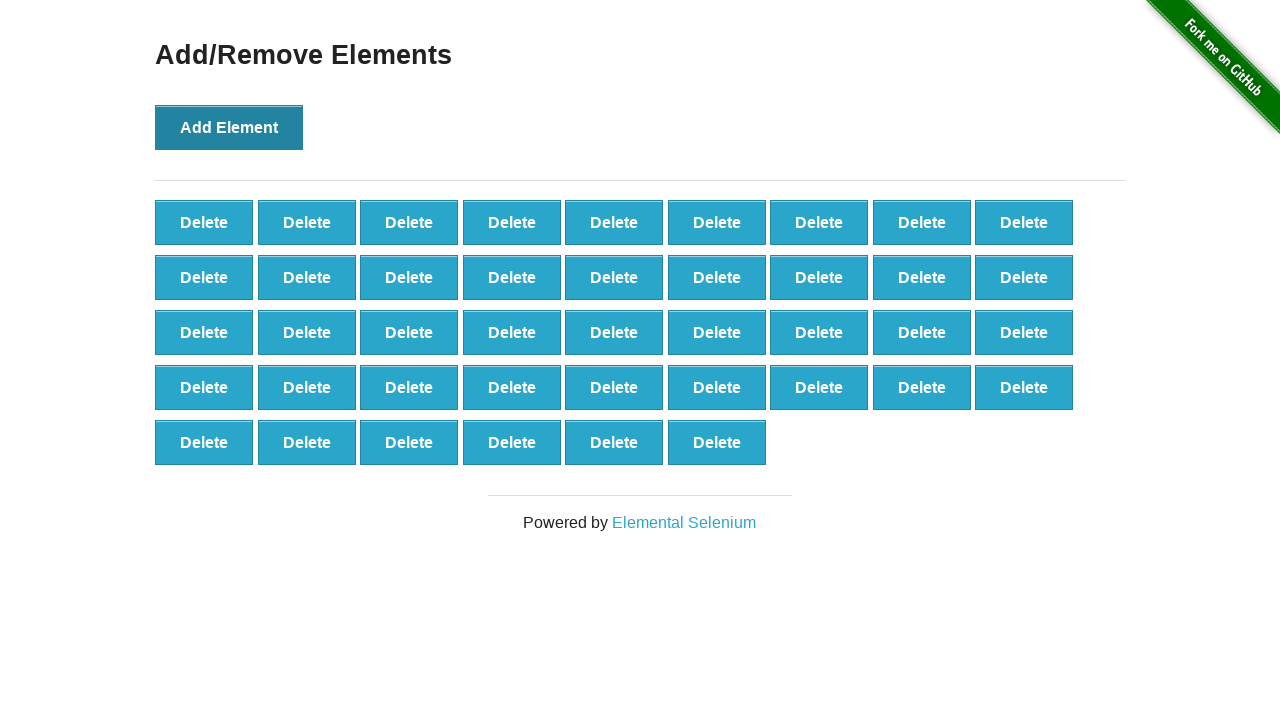

Clicked Add Element button (iteration 43/100) at (229, 127) on xpath=//*[@onclick='addElement()']
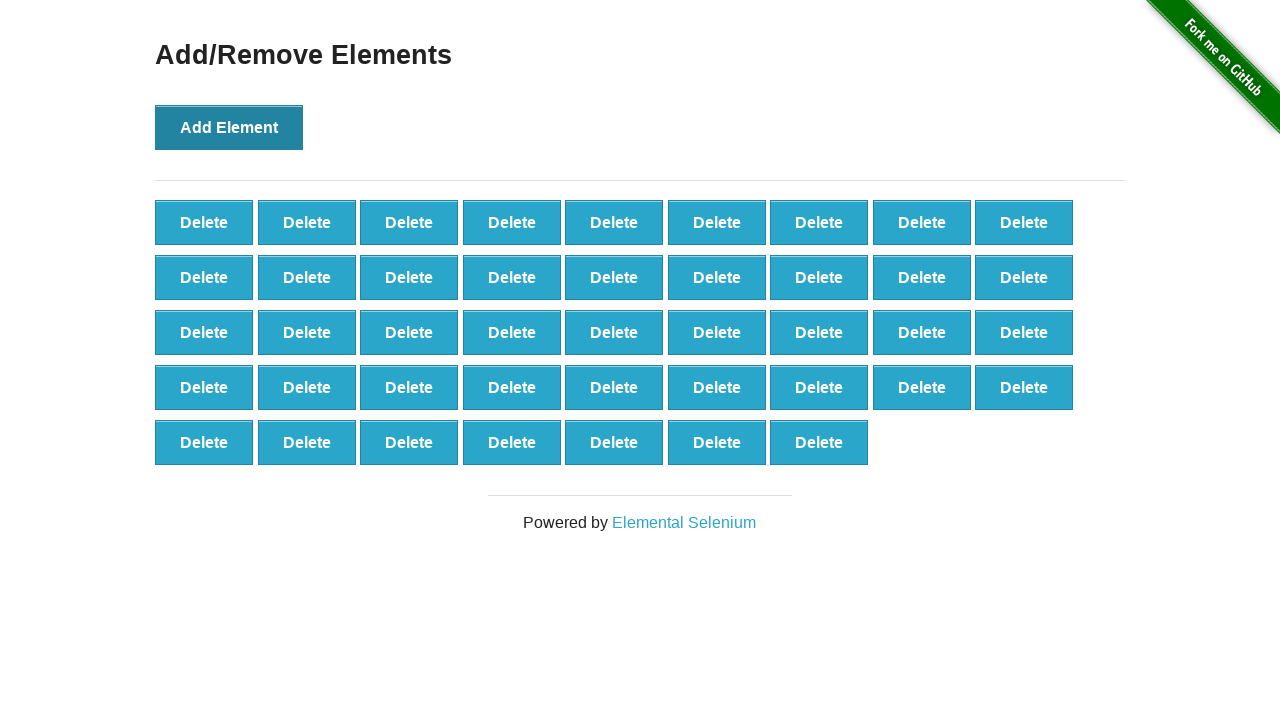

Clicked Add Element button (iteration 44/100) at (229, 127) on xpath=//*[@onclick='addElement()']
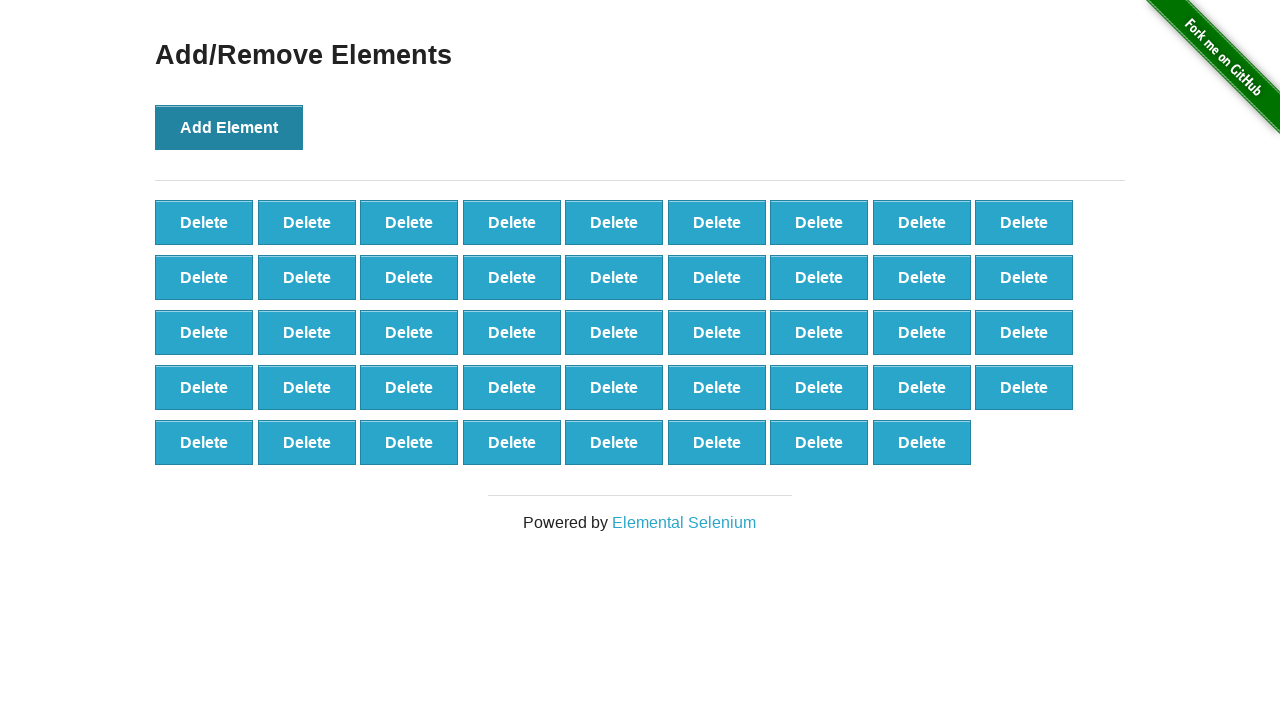

Clicked Add Element button (iteration 45/100) at (229, 127) on xpath=//*[@onclick='addElement()']
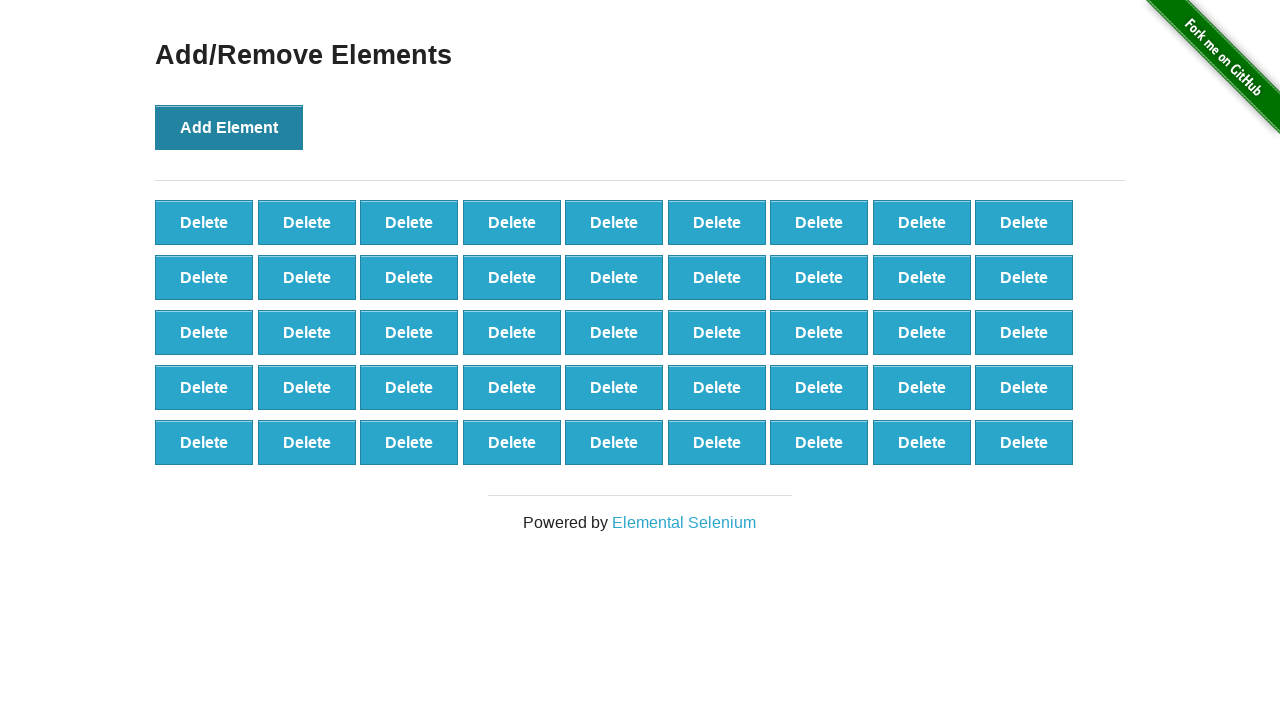

Clicked Add Element button (iteration 46/100) at (229, 127) on xpath=//*[@onclick='addElement()']
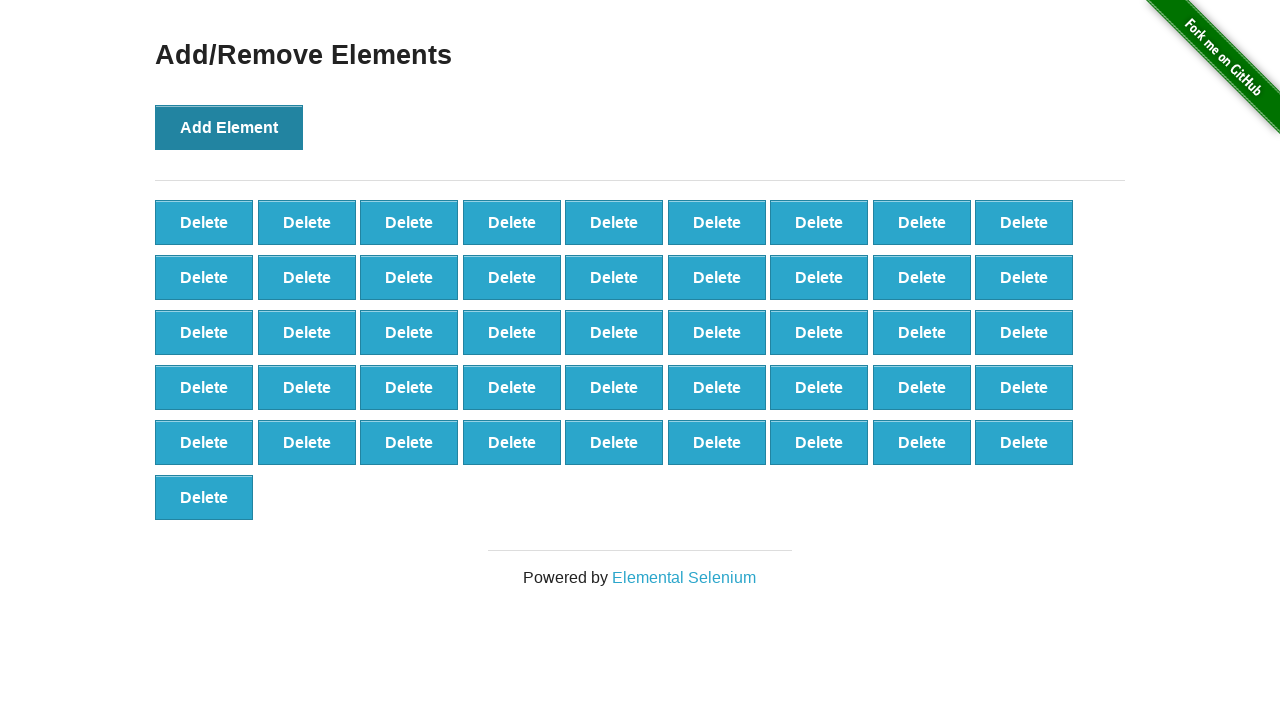

Clicked Add Element button (iteration 47/100) at (229, 127) on xpath=//*[@onclick='addElement()']
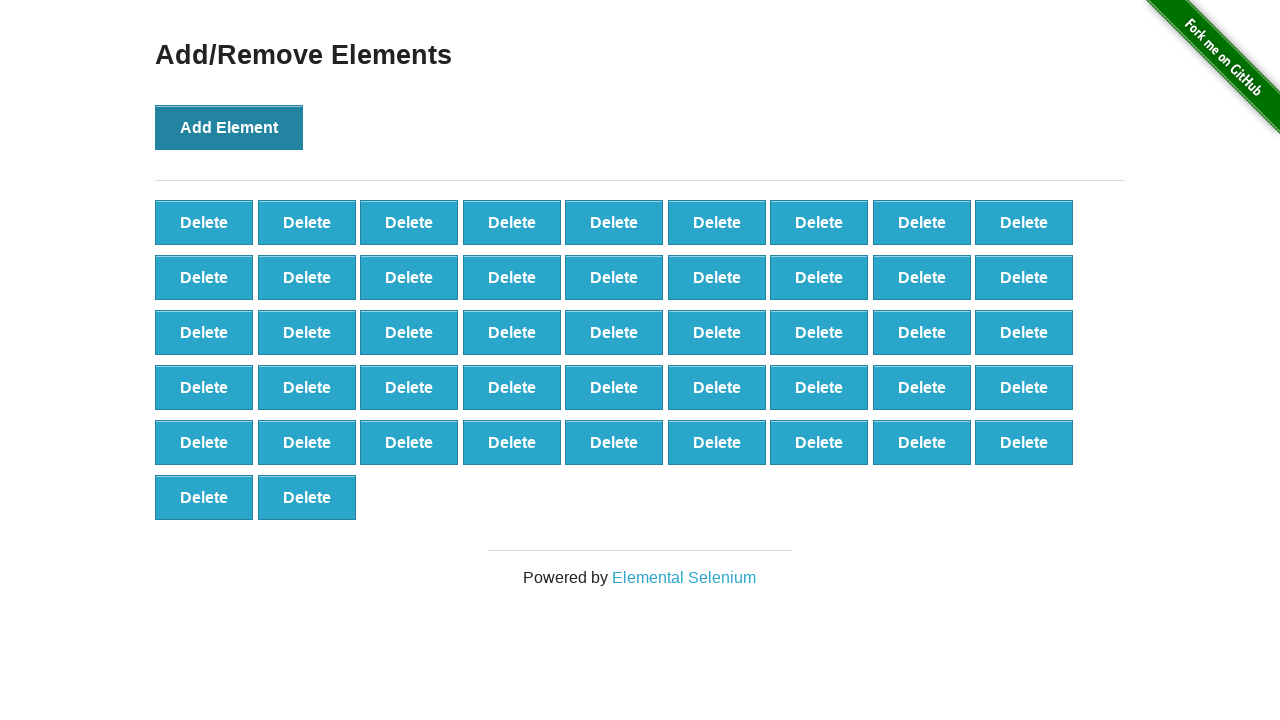

Clicked Add Element button (iteration 48/100) at (229, 127) on xpath=//*[@onclick='addElement()']
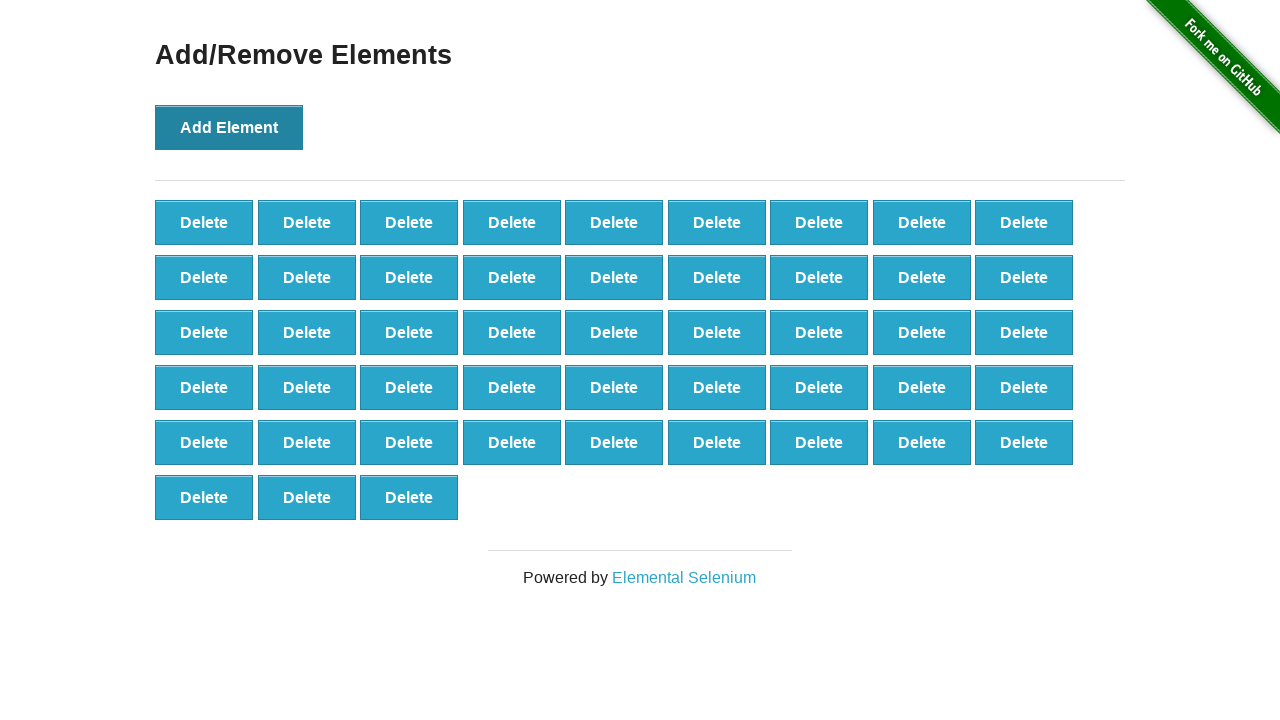

Clicked Add Element button (iteration 49/100) at (229, 127) on xpath=//*[@onclick='addElement()']
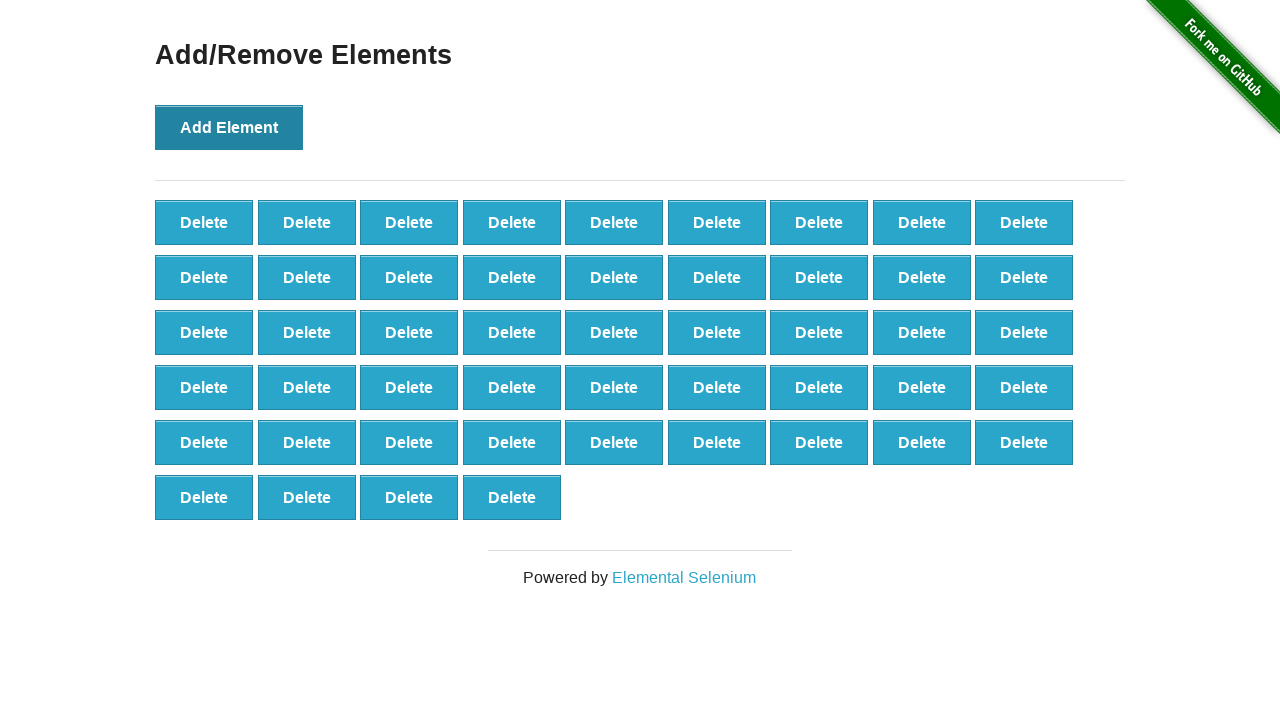

Clicked Add Element button (iteration 50/100) at (229, 127) on xpath=//*[@onclick='addElement()']
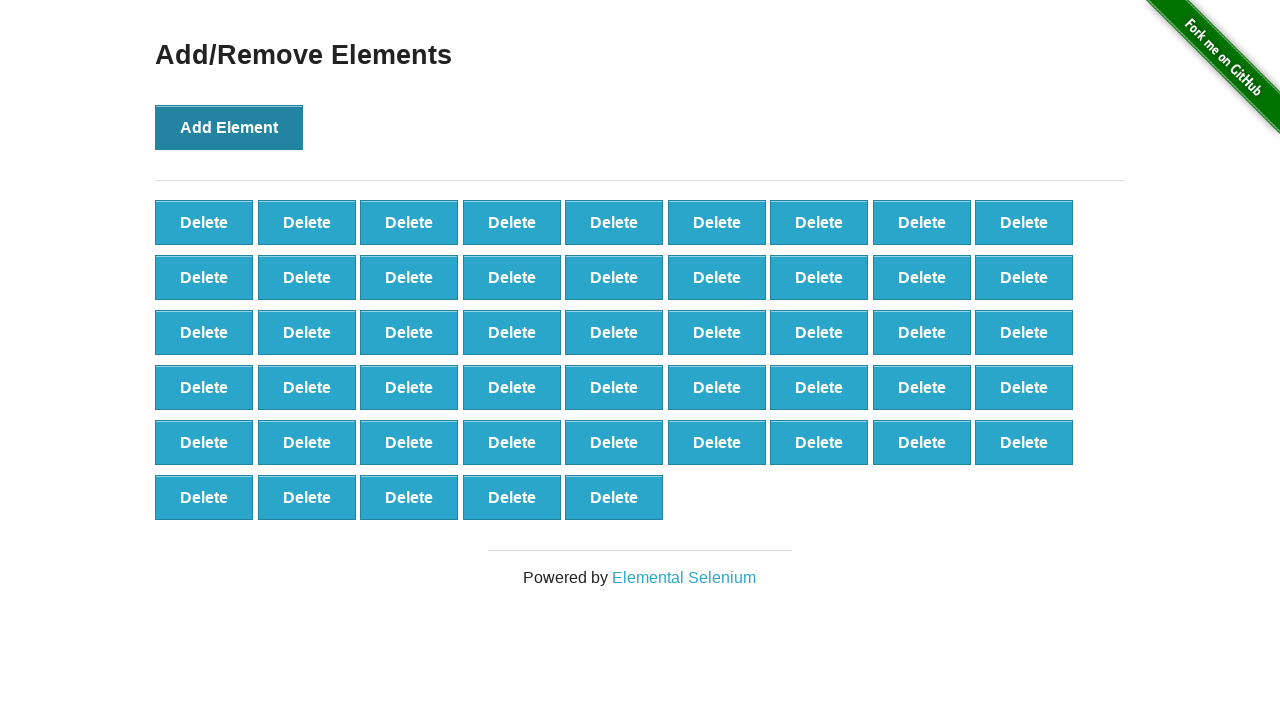

Clicked Add Element button (iteration 51/100) at (229, 127) on xpath=//*[@onclick='addElement()']
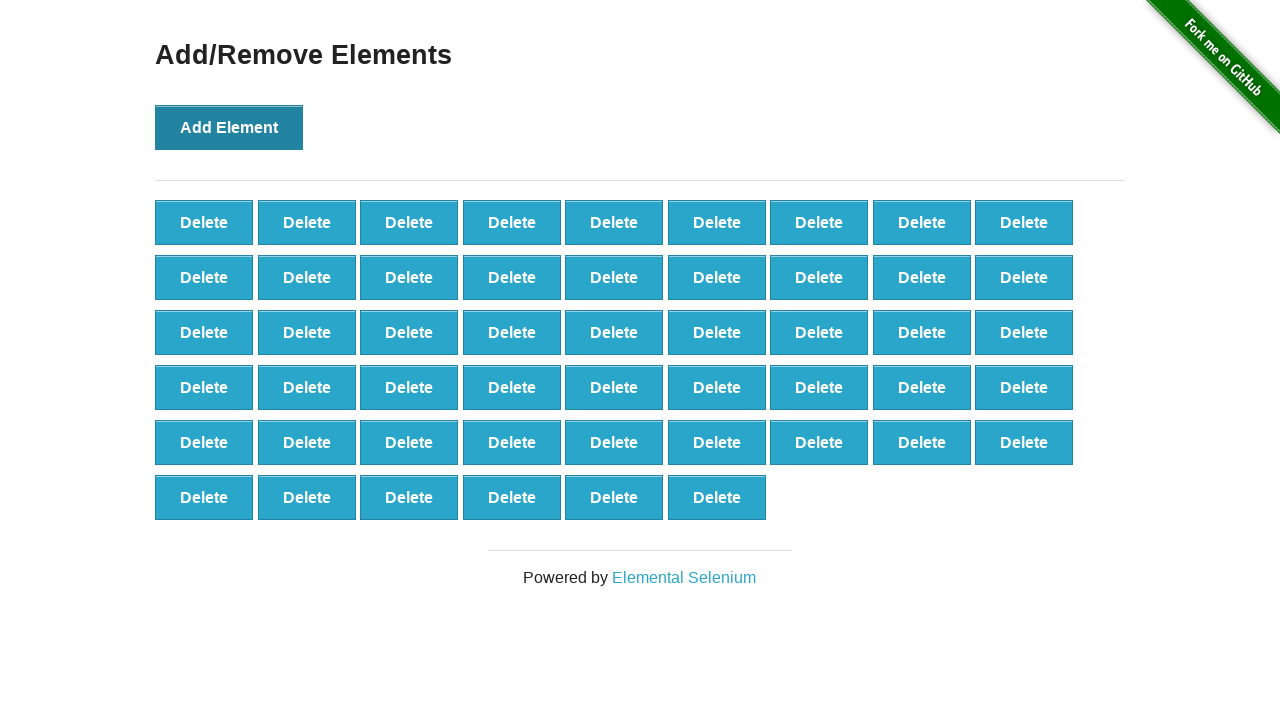

Clicked Add Element button (iteration 52/100) at (229, 127) on xpath=//*[@onclick='addElement()']
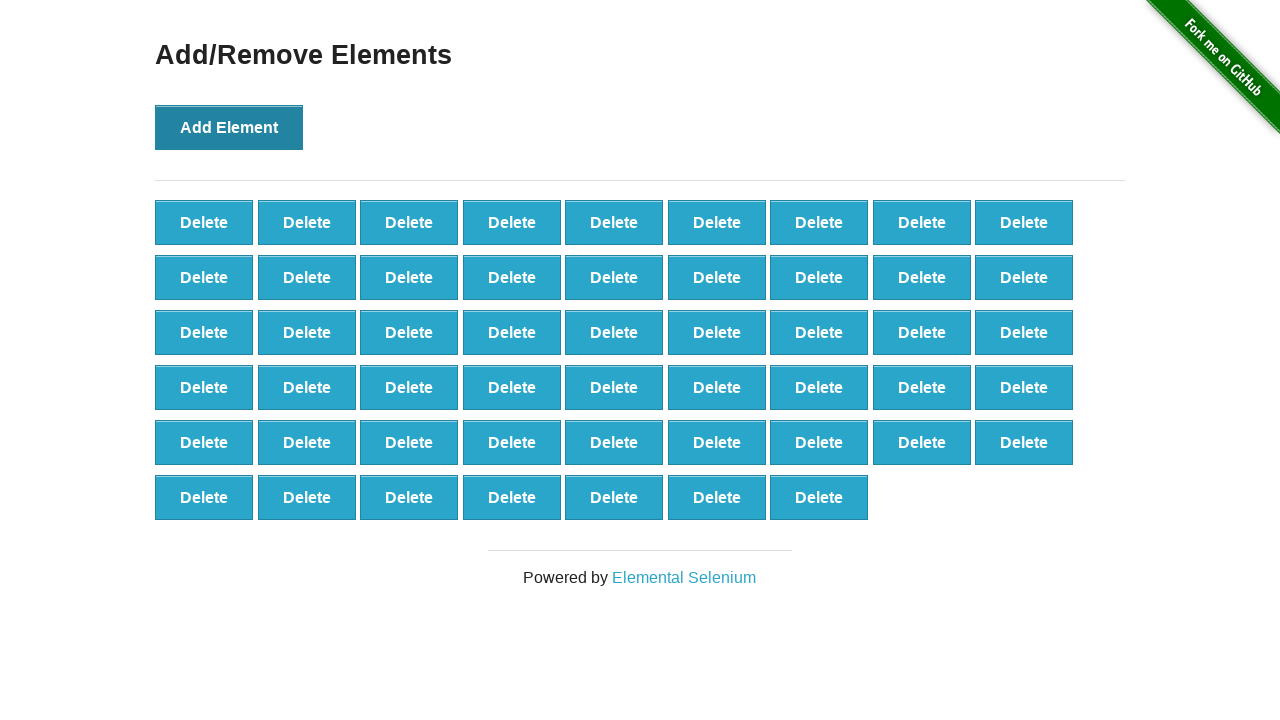

Clicked Add Element button (iteration 53/100) at (229, 127) on xpath=//*[@onclick='addElement()']
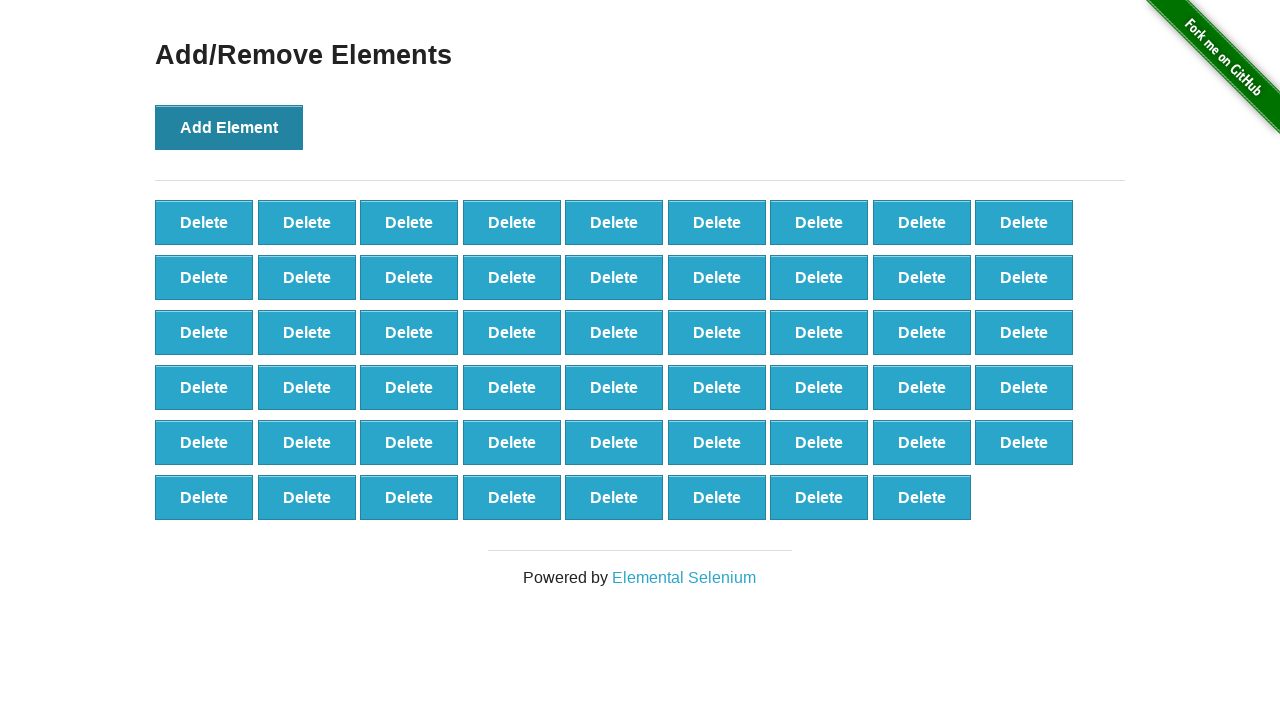

Clicked Add Element button (iteration 54/100) at (229, 127) on xpath=//*[@onclick='addElement()']
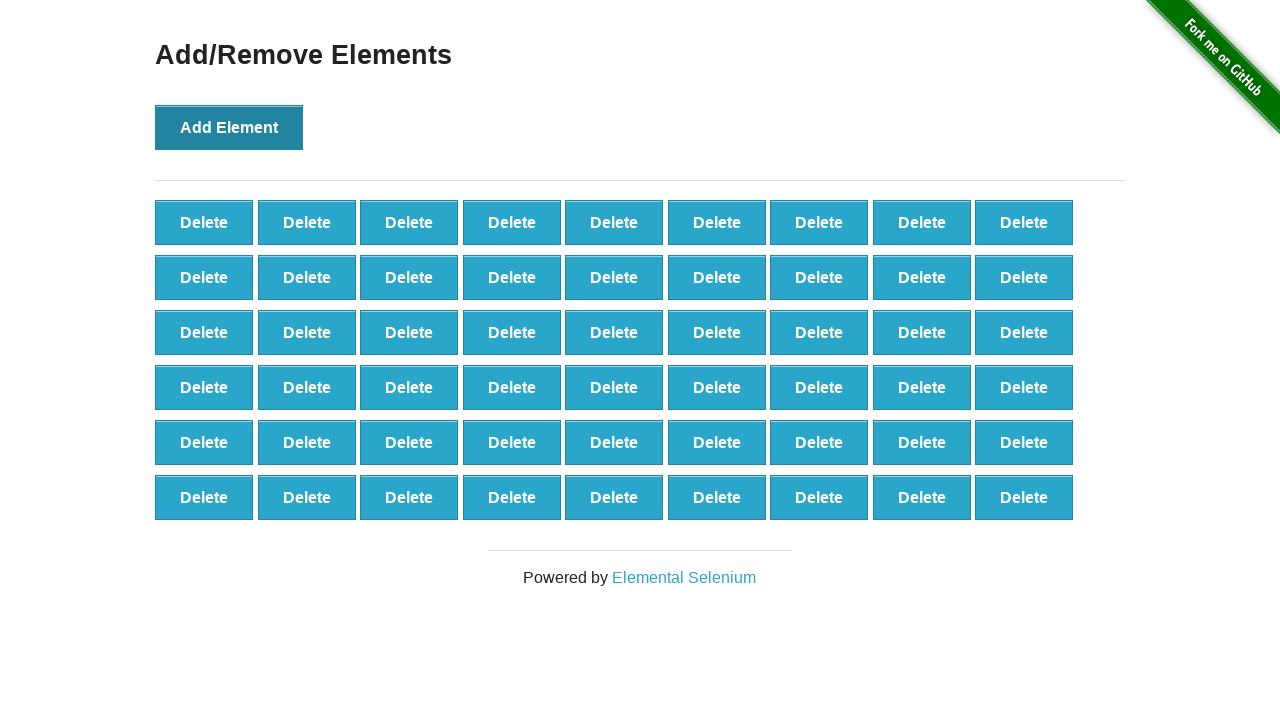

Clicked Add Element button (iteration 55/100) at (229, 127) on xpath=//*[@onclick='addElement()']
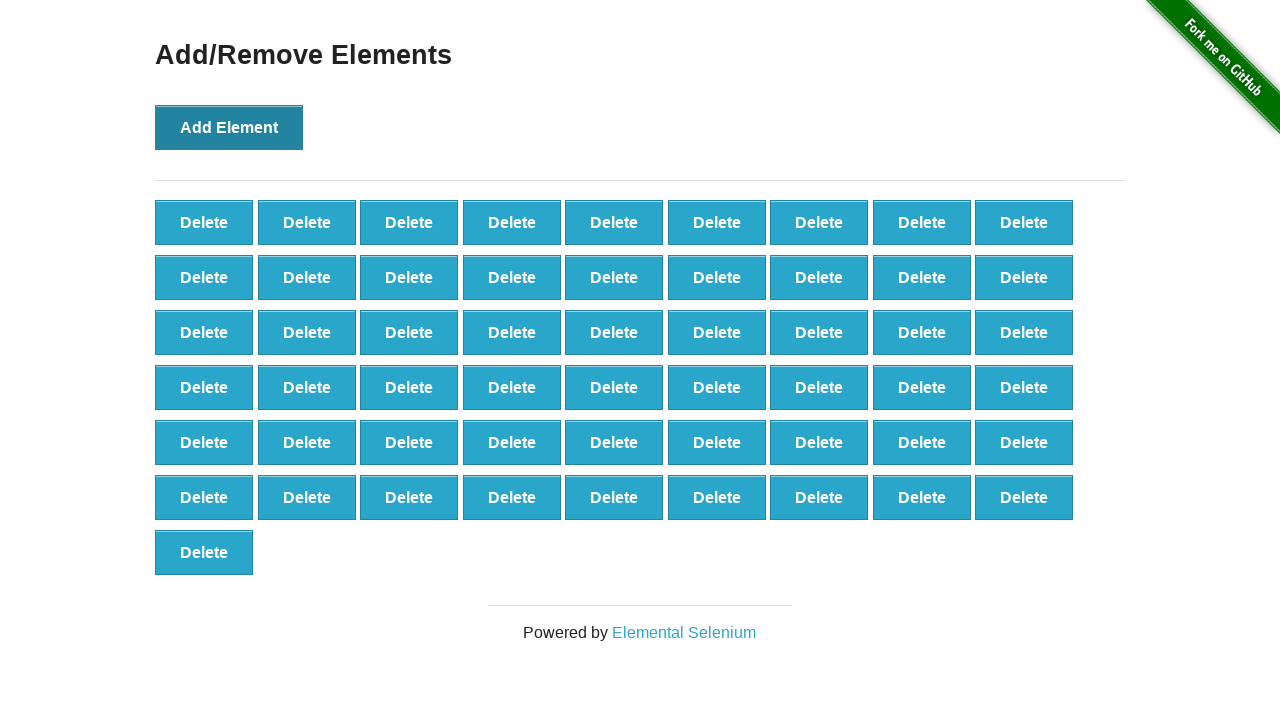

Clicked Add Element button (iteration 56/100) at (229, 127) on xpath=//*[@onclick='addElement()']
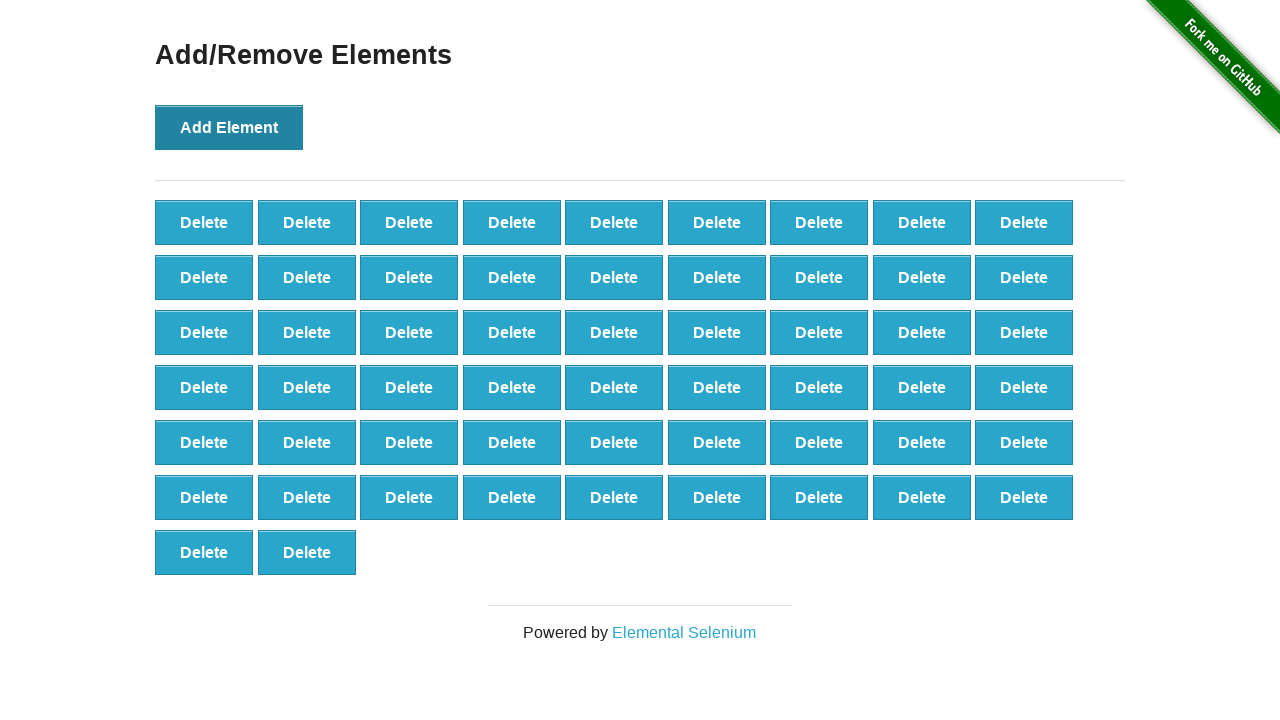

Clicked Add Element button (iteration 57/100) at (229, 127) on xpath=//*[@onclick='addElement()']
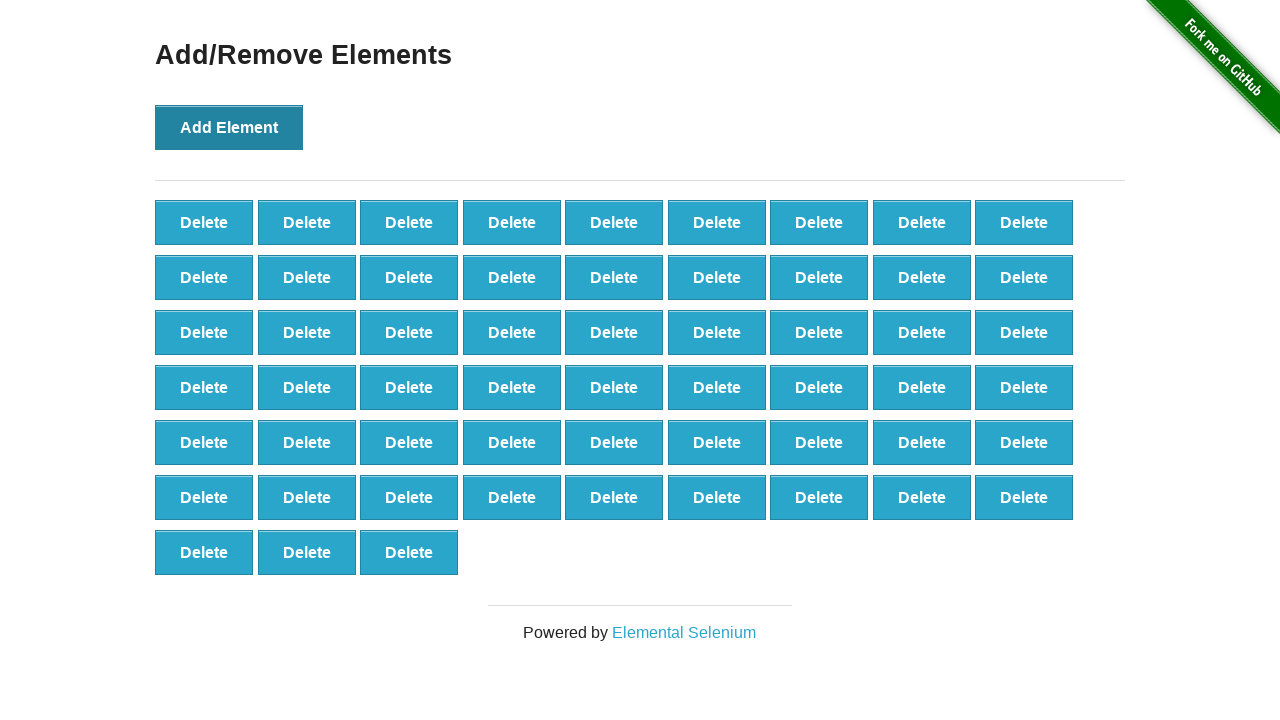

Clicked Add Element button (iteration 58/100) at (229, 127) on xpath=//*[@onclick='addElement()']
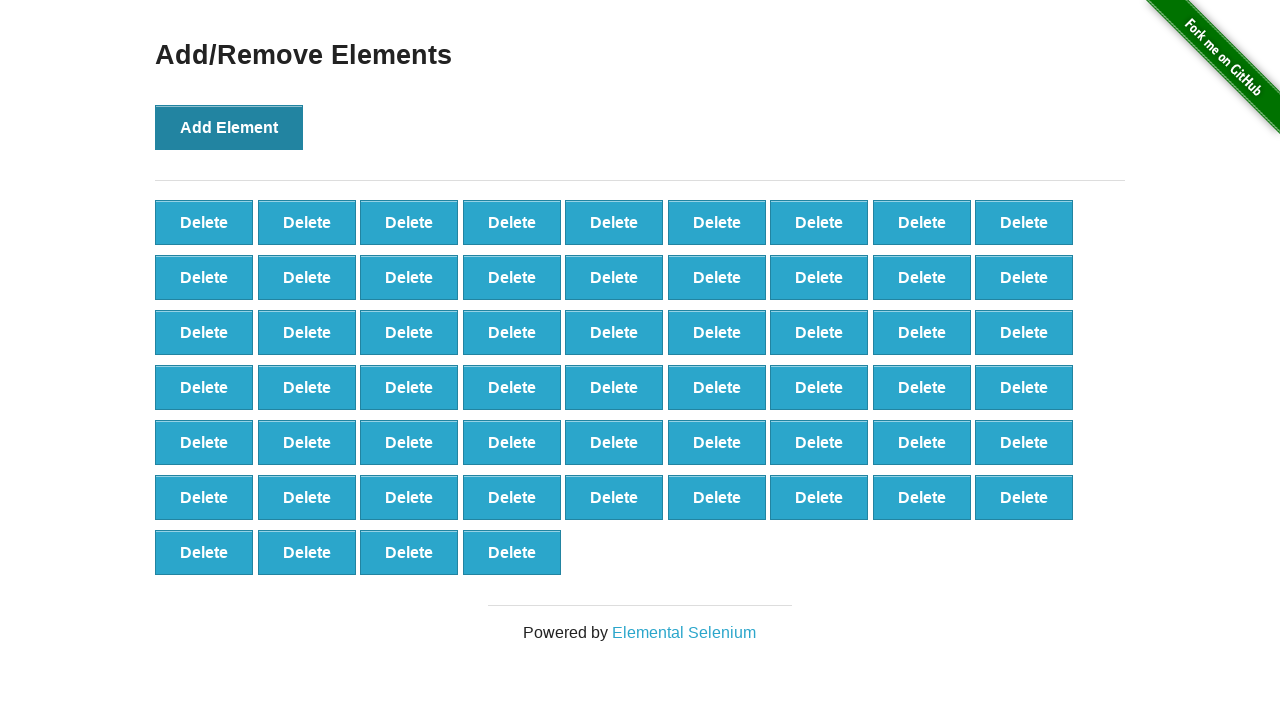

Clicked Add Element button (iteration 59/100) at (229, 127) on xpath=//*[@onclick='addElement()']
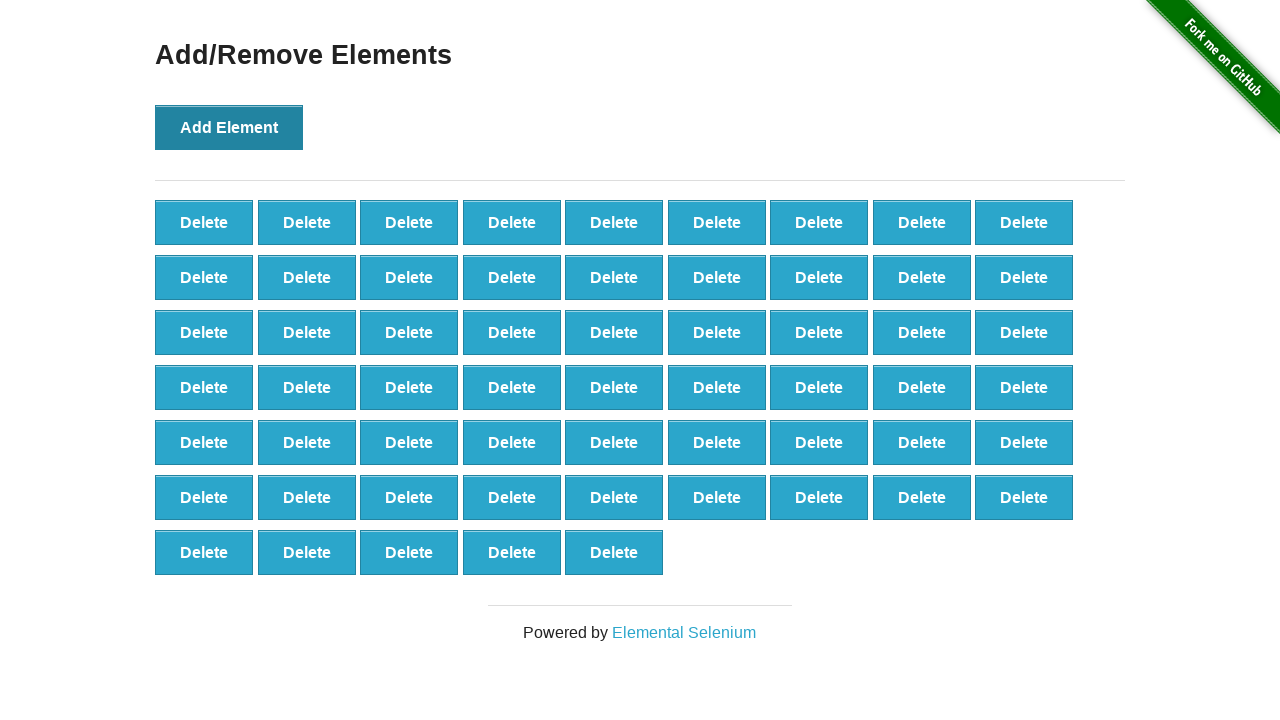

Clicked Add Element button (iteration 60/100) at (229, 127) on xpath=//*[@onclick='addElement()']
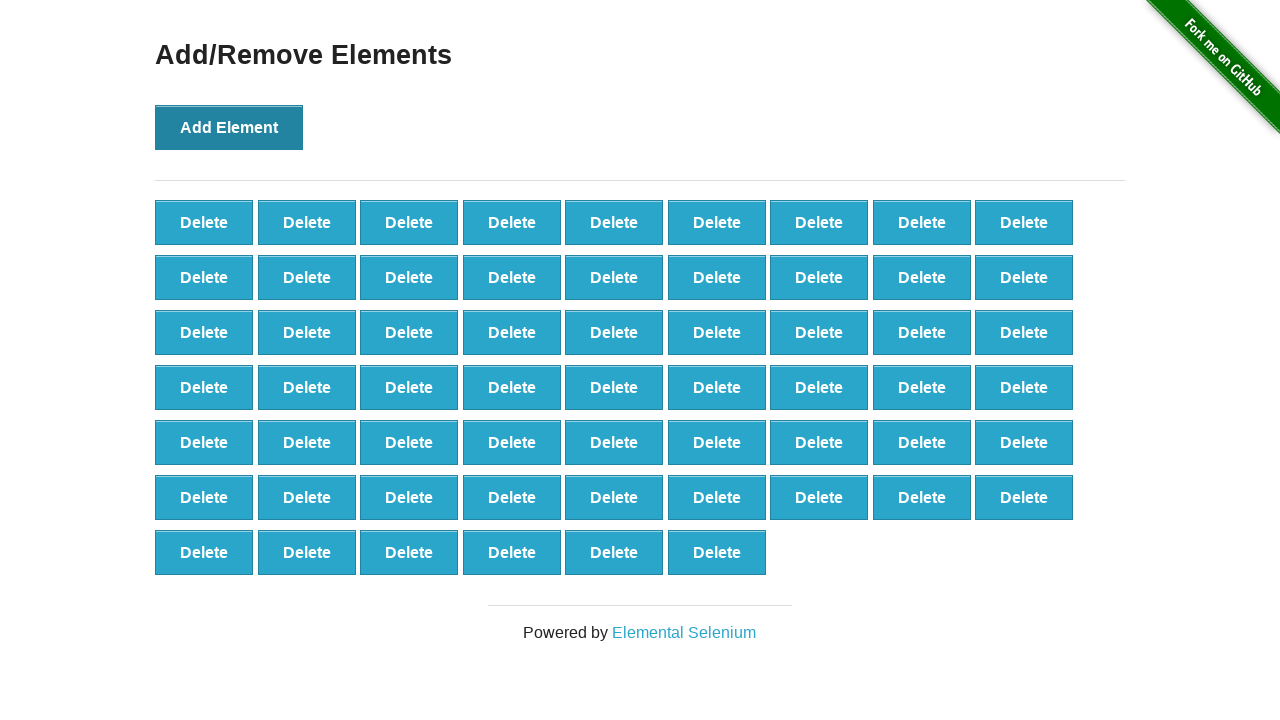

Clicked Add Element button (iteration 61/100) at (229, 127) on xpath=//*[@onclick='addElement()']
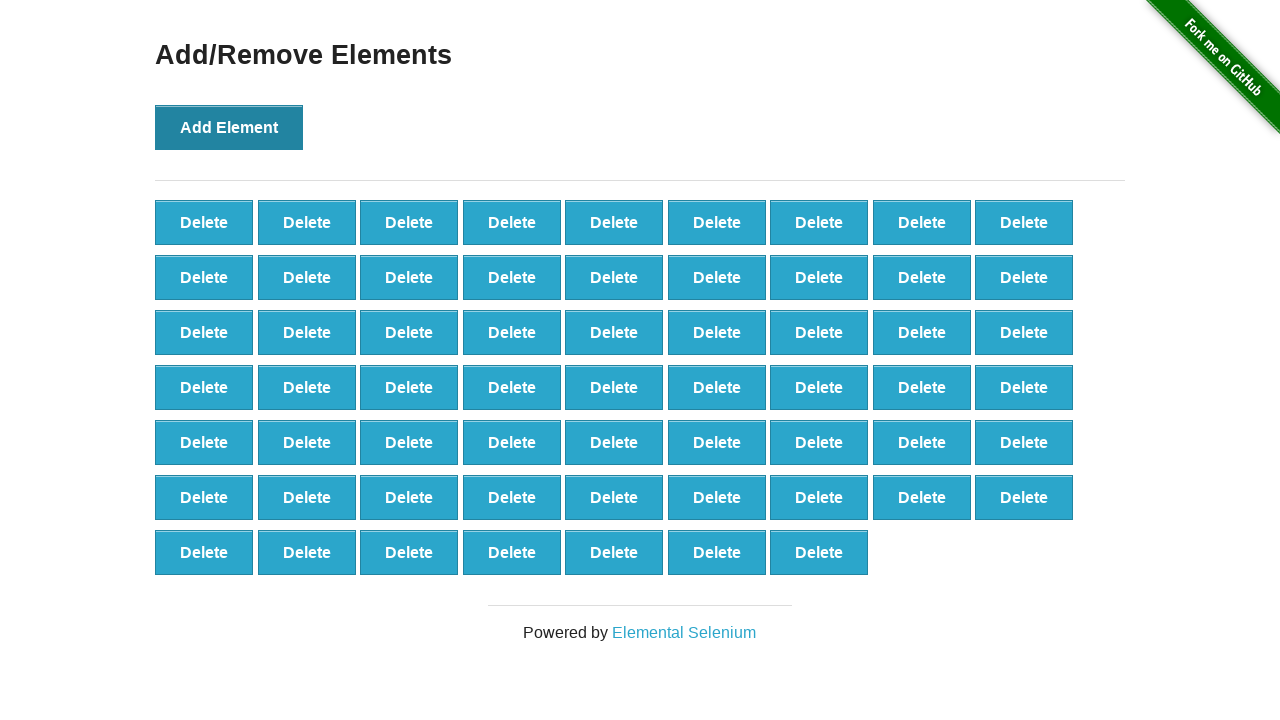

Clicked Add Element button (iteration 62/100) at (229, 127) on xpath=//*[@onclick='addElement()']
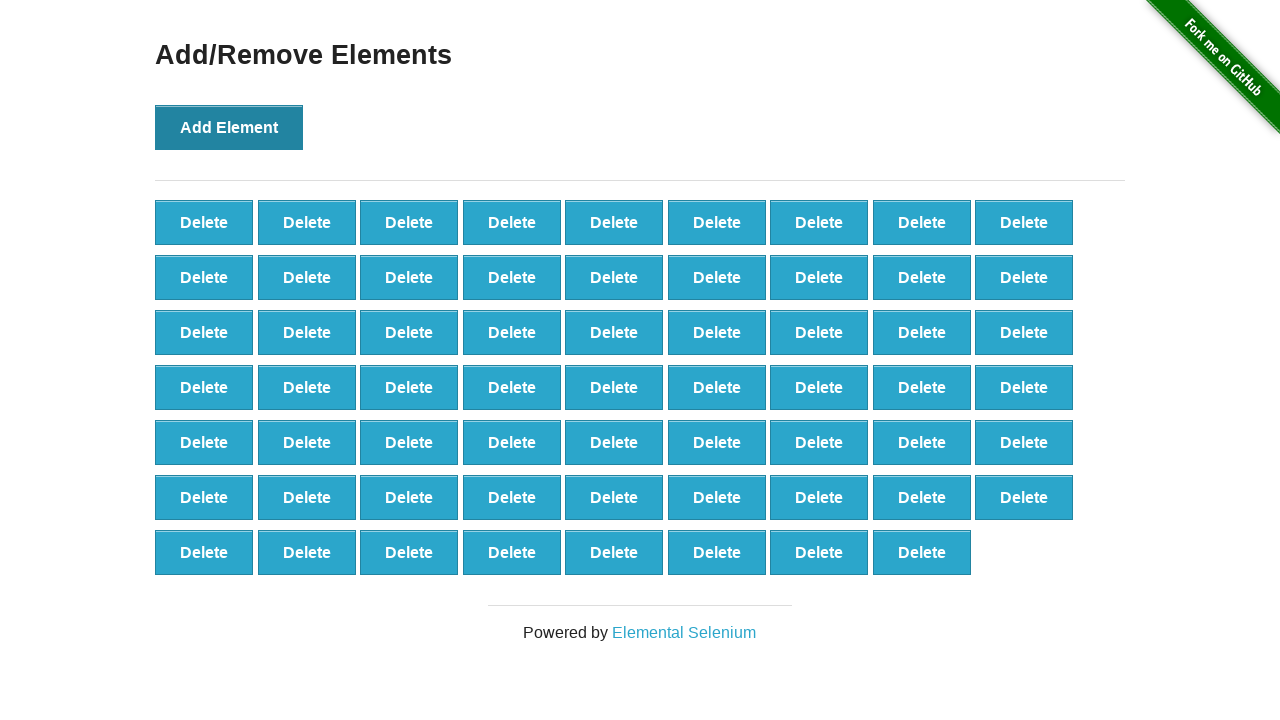

Clicked Add Element button (iteration 63/100) at (229, 127) on xpath=//*[@onclick='addElement()']
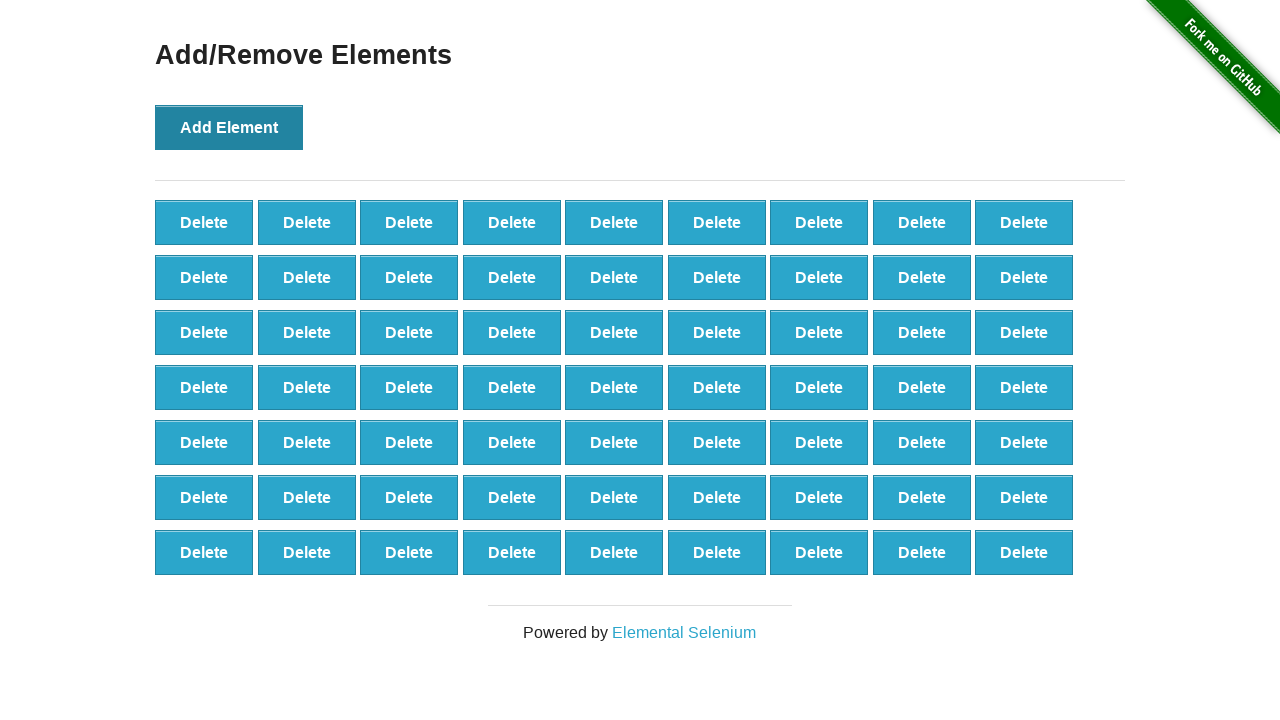

Clicked Add Element button (iteration 64/100) at (229, 127) on xpath=//*[@onclick='addElement()']
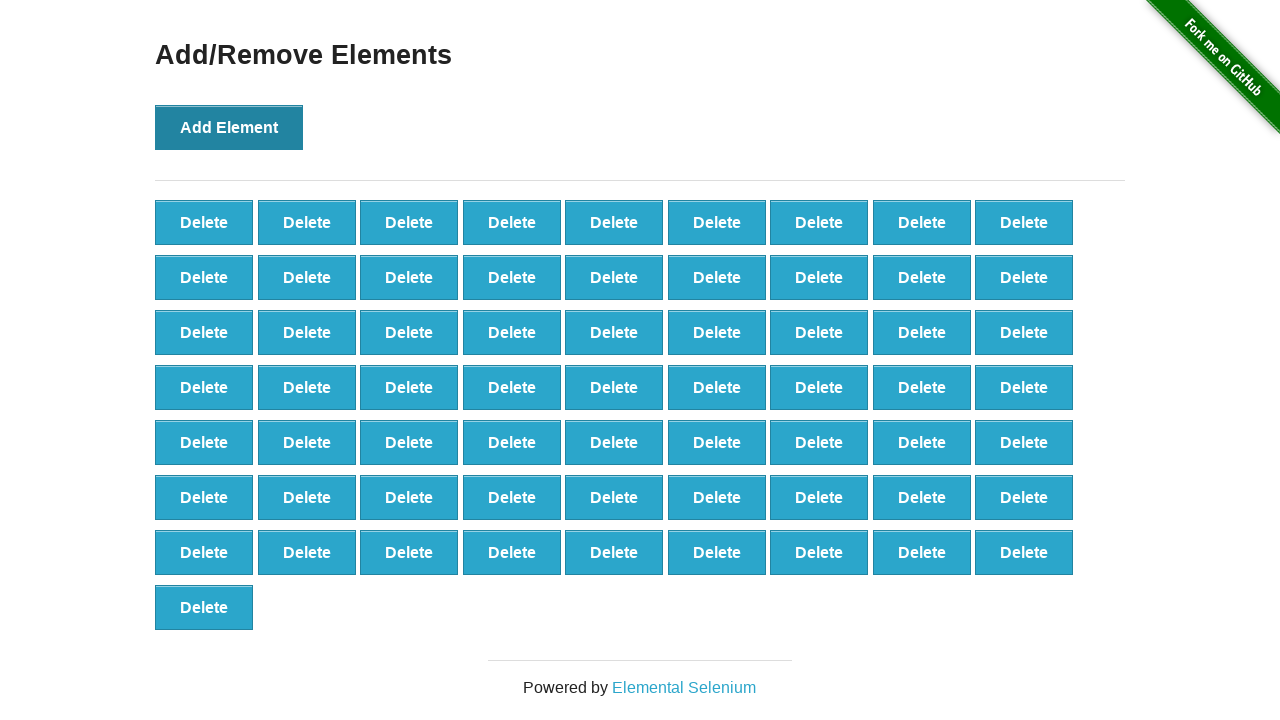

Clicked Add Element button (iteration 65/100) at (229, 127) on xpath=//*[@onclick='addElement()']
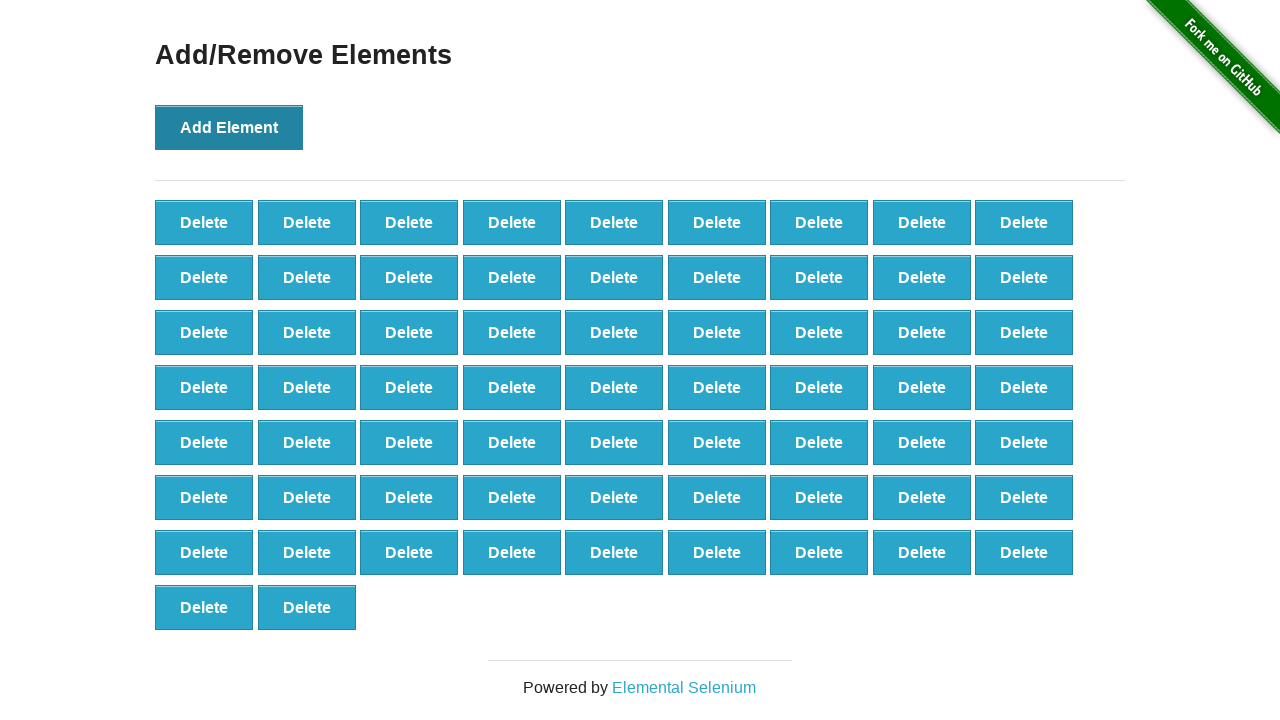

Clicked Add Element button (iteration 66/100) at (229, 127) on xpath=//*[@onclick='addElement()']
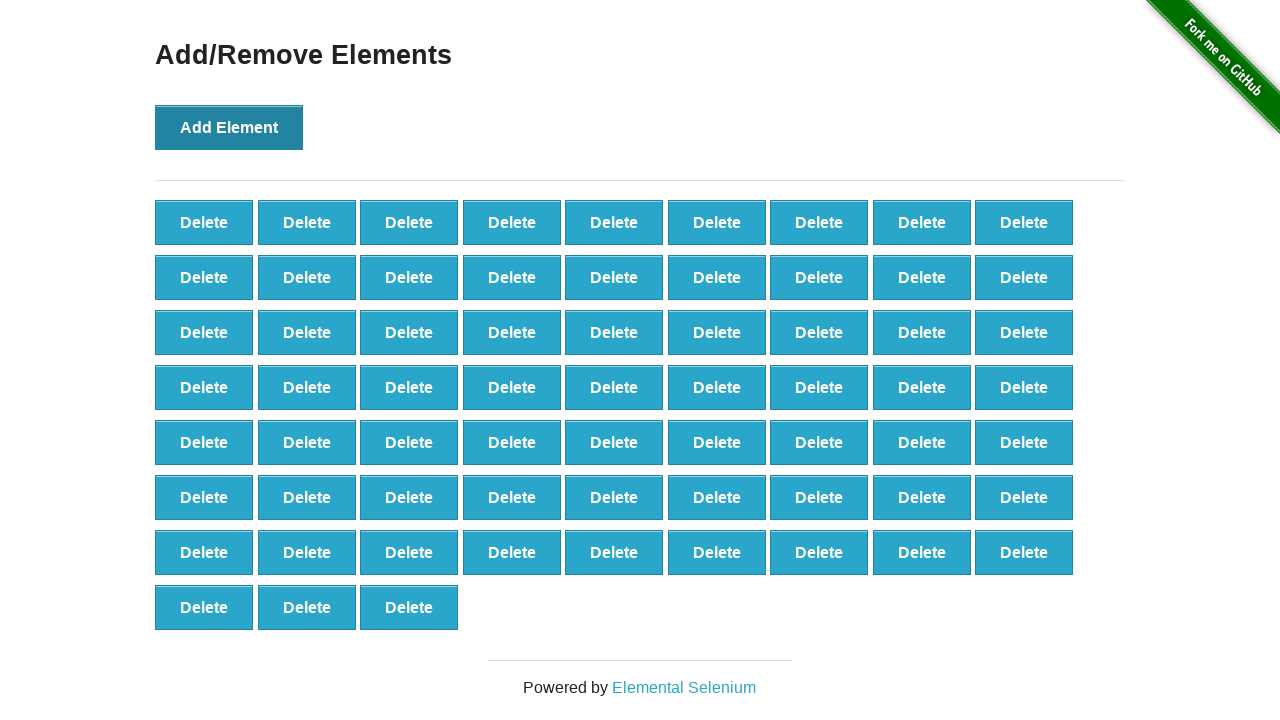

Clicked Add Element button (iteration 67/100) at (229, 127) on xpath=//*[@onclick='addElement()']
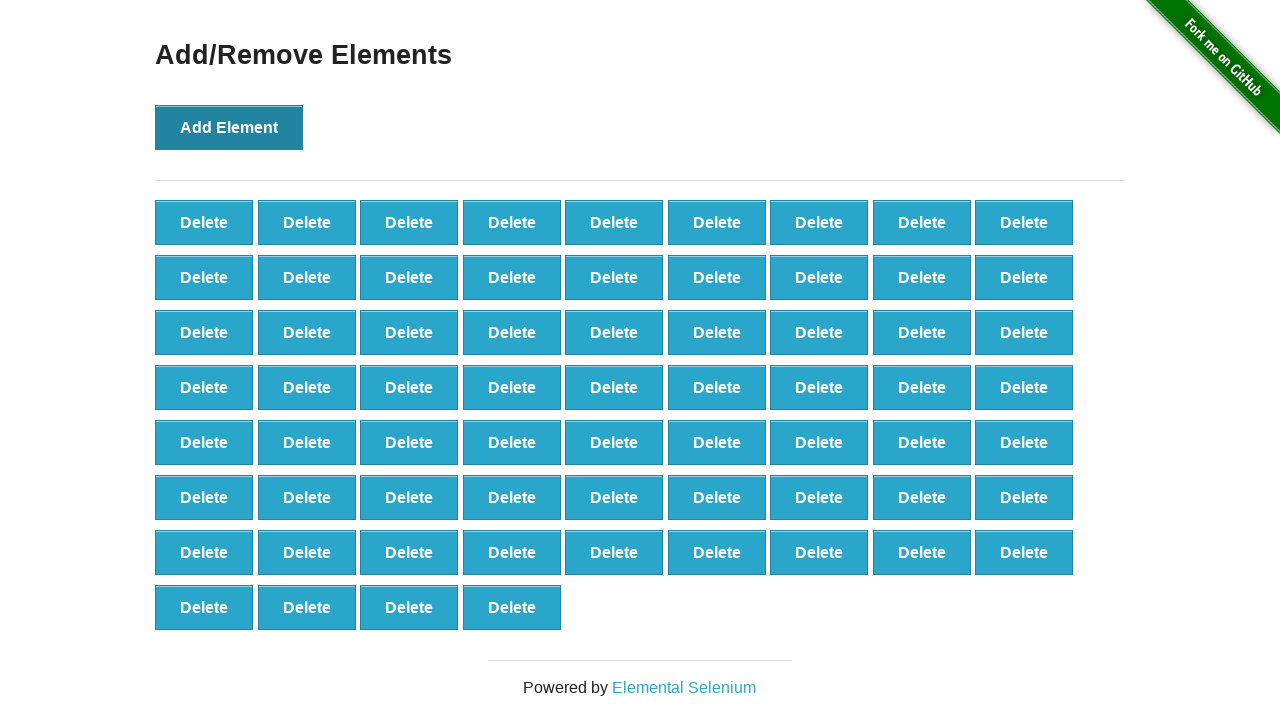

Clicked Add Element button (iteration 68/100) at (229, 127) on xpath=//*[@onclick='addElement()']
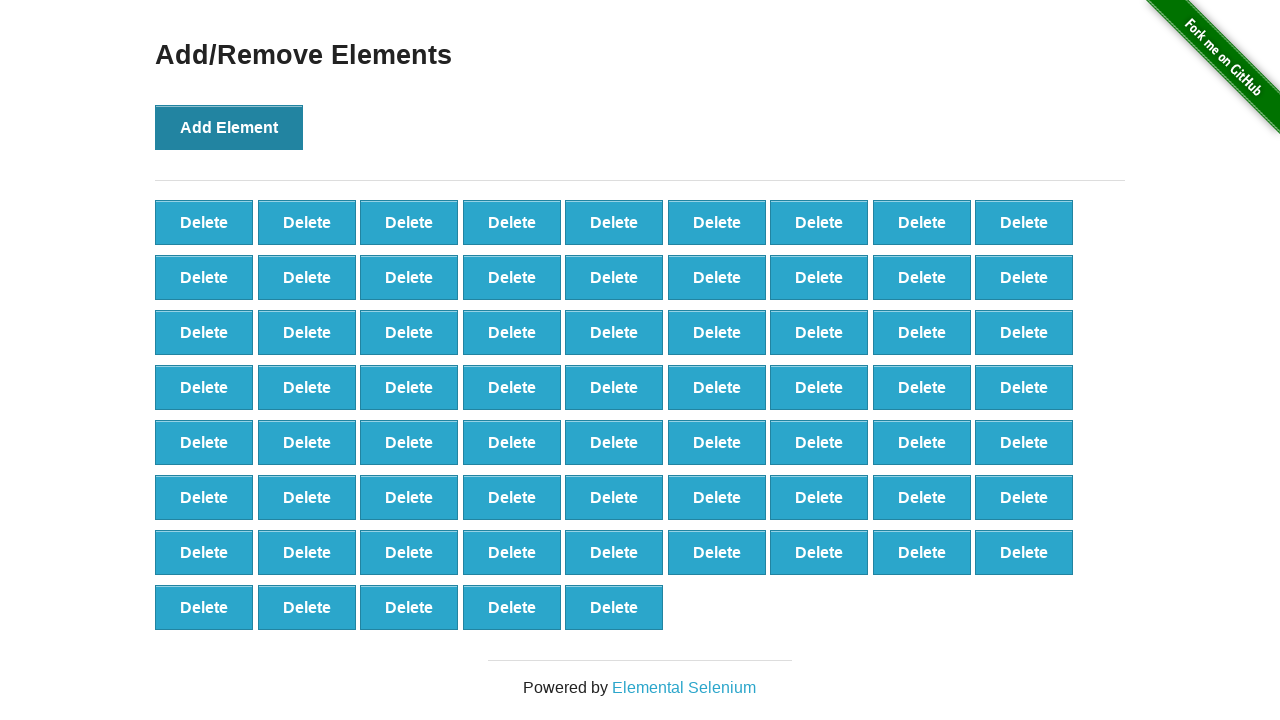

Clicked Add Element button (iteration 69/100) at (229, 127) on xpath=//*[@onclick='addElement()']
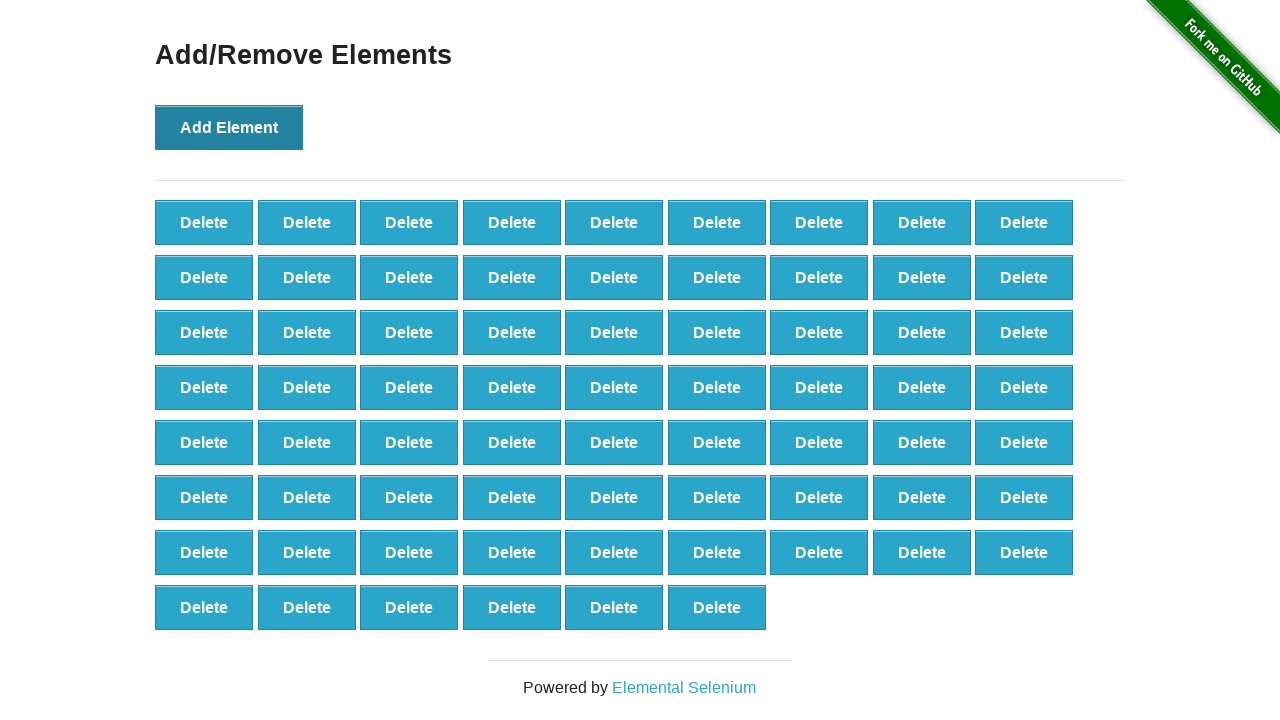

Clicked Add Element button (iteration 70/100) at (229, 127) on xpath=//*[@onclick='addElement()']
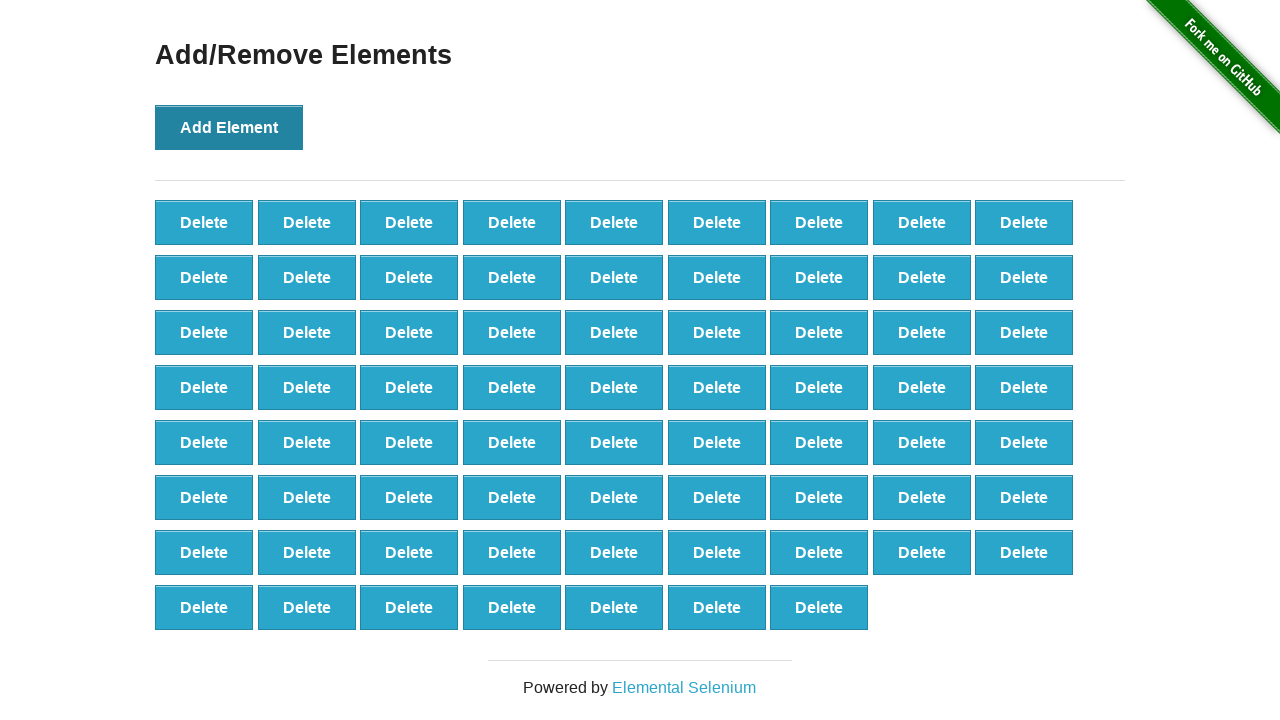

Clicked Add Element button (iteration 71/100) at (229, 127) on xpath=//*[@onclick='addElement()']
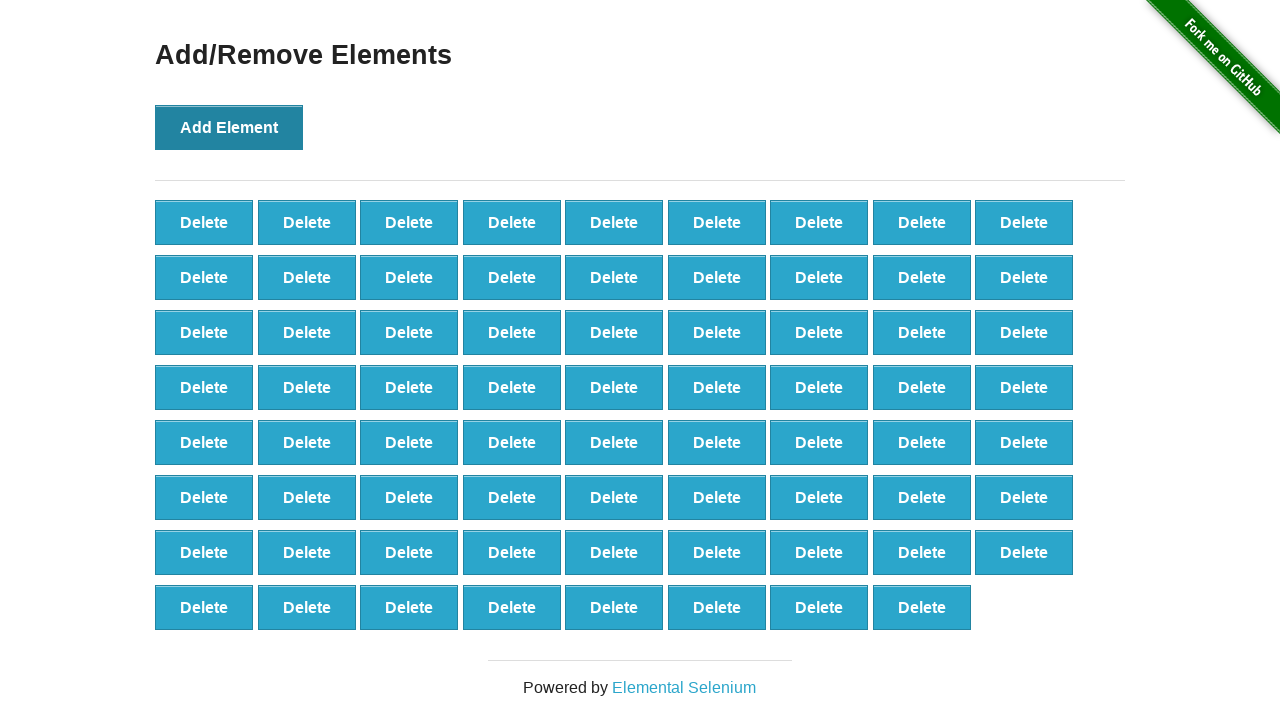

Clicked Add Element button (iteration 72/100) at (229, 127) on xpath=//*[@onclick='addElement()']
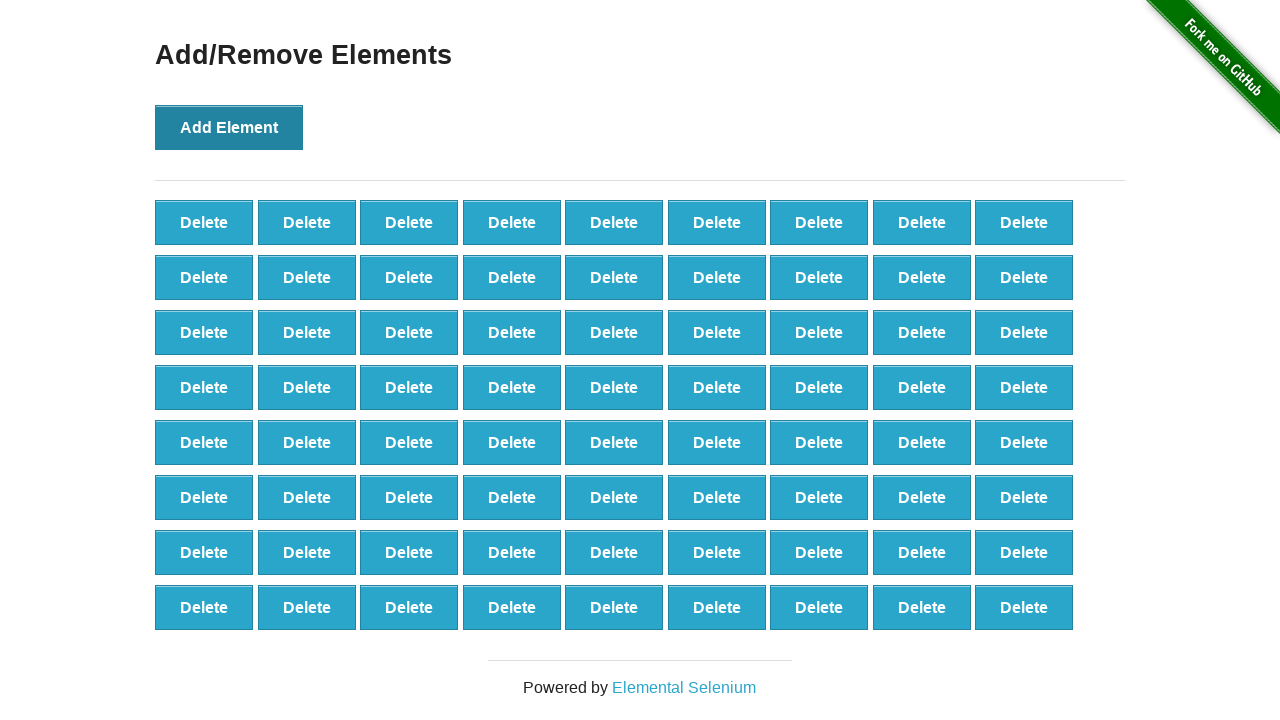

Clicked Add Element button (iteration 73/100) at (229, 127) on xpath=//*[@onclick='addElement()']
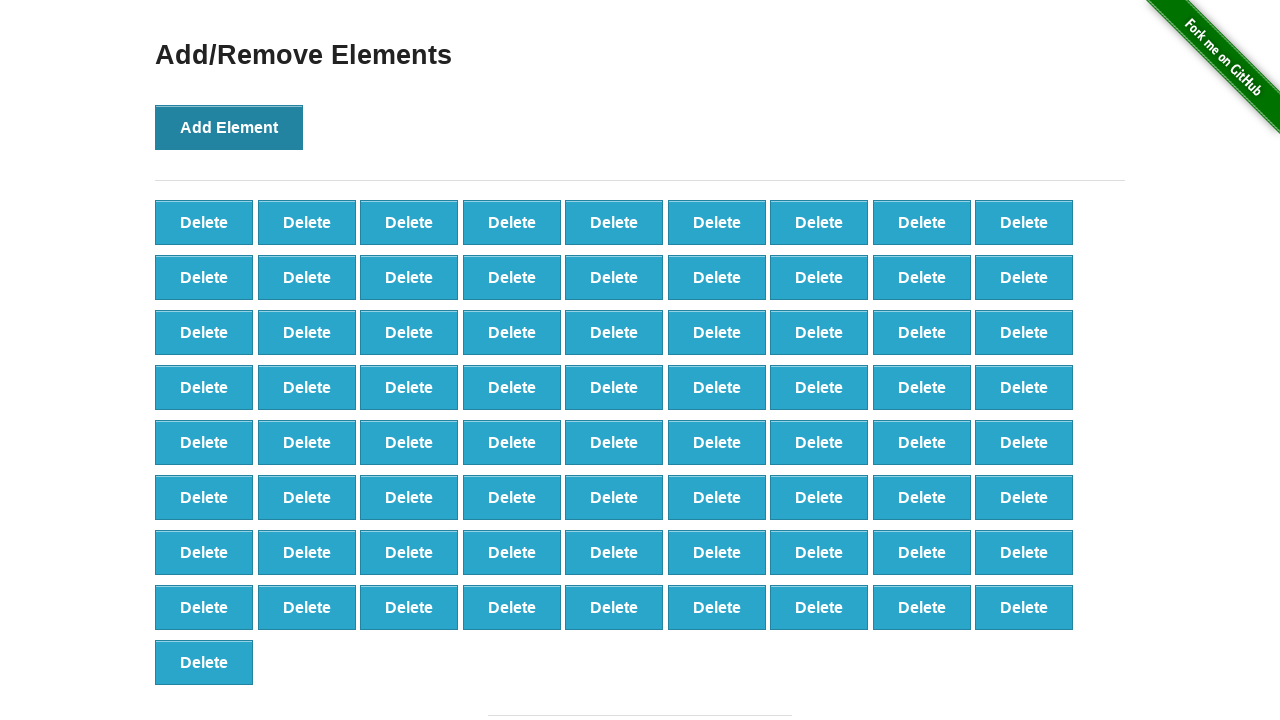

Clicked Add Element button (iteration 74/100) at (229, 127) on xpath=//*[@onclick='addElement()']
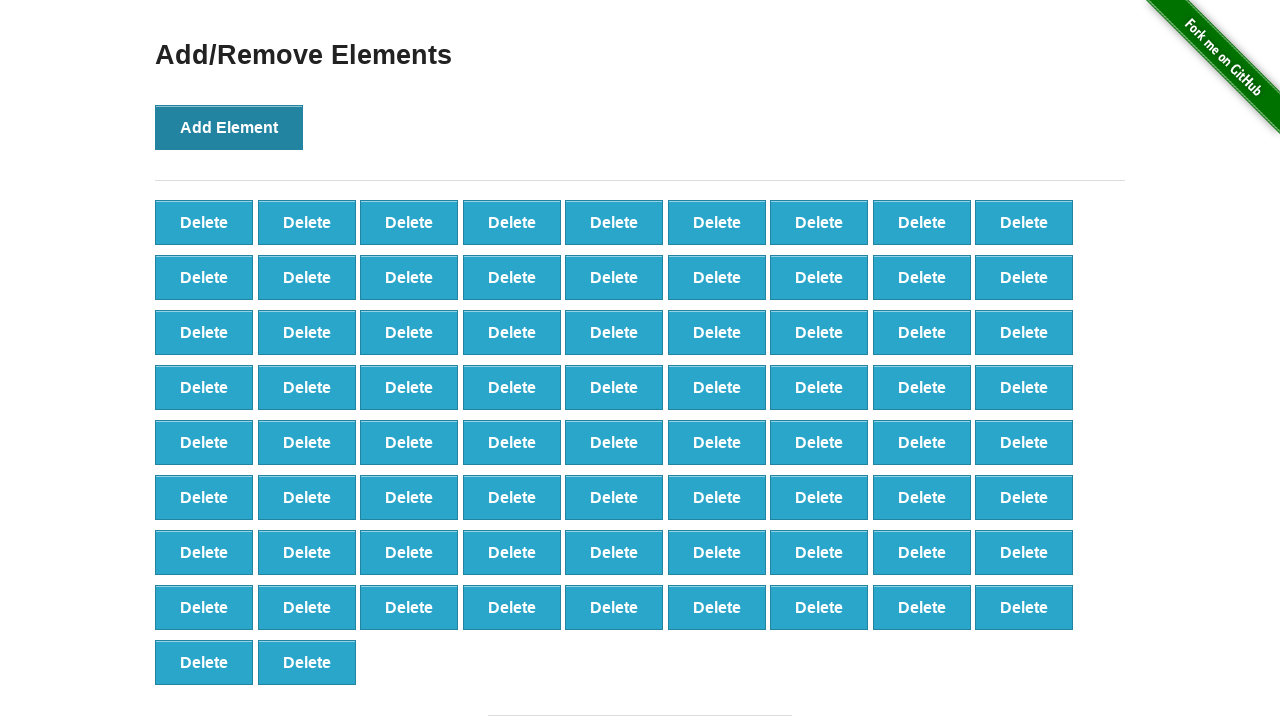

Clicked Add Element button (iteration 75/100) at (229, 127) on xpath=//*[@onclick='addElement()']
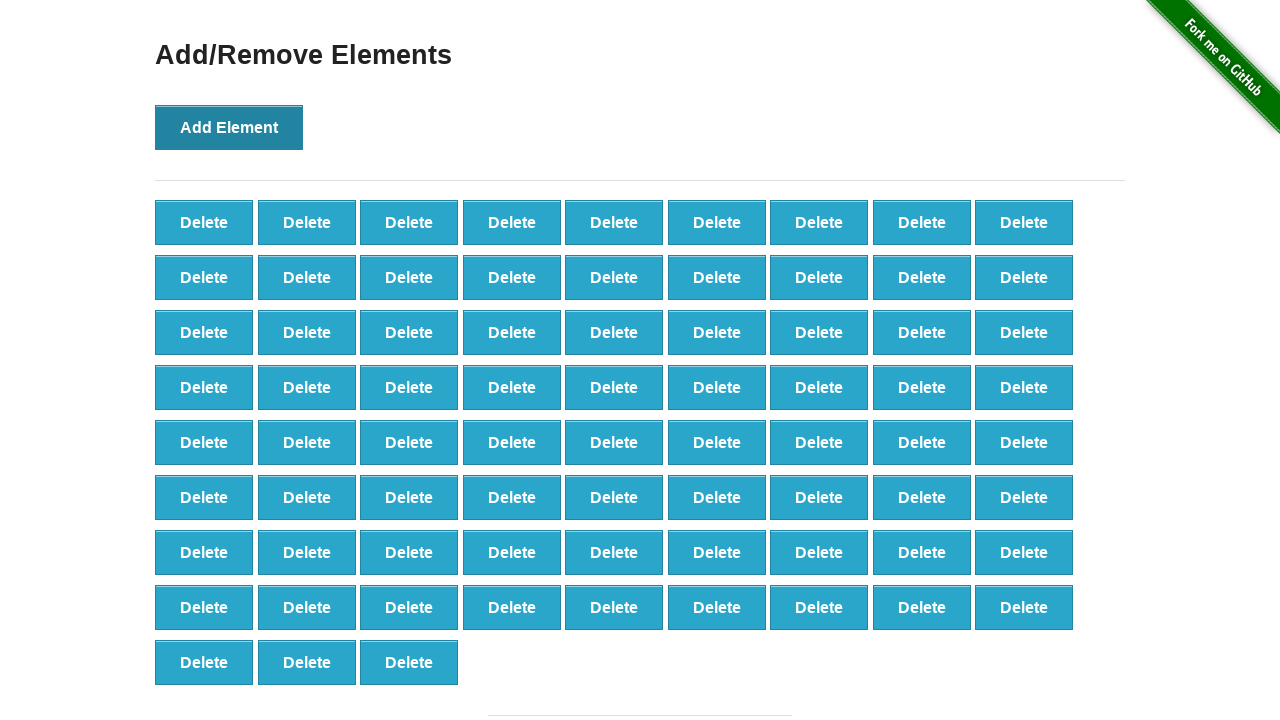

Clicked Add Element button (iteration 76/100) at (229, 127) on xpath=//*[@onclick='addElement()']
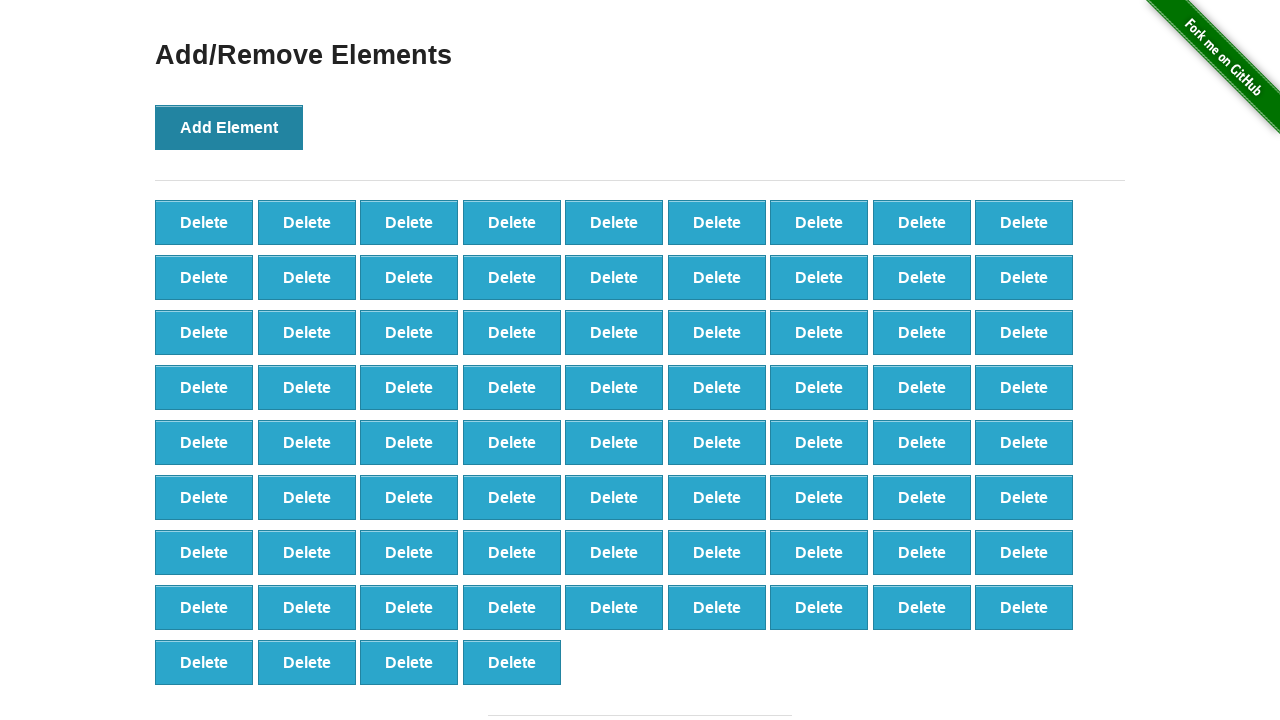

Clicked Add Element button (iteration 77/100) at (229, 127) on xpath=//*[@onclick='addElement()']
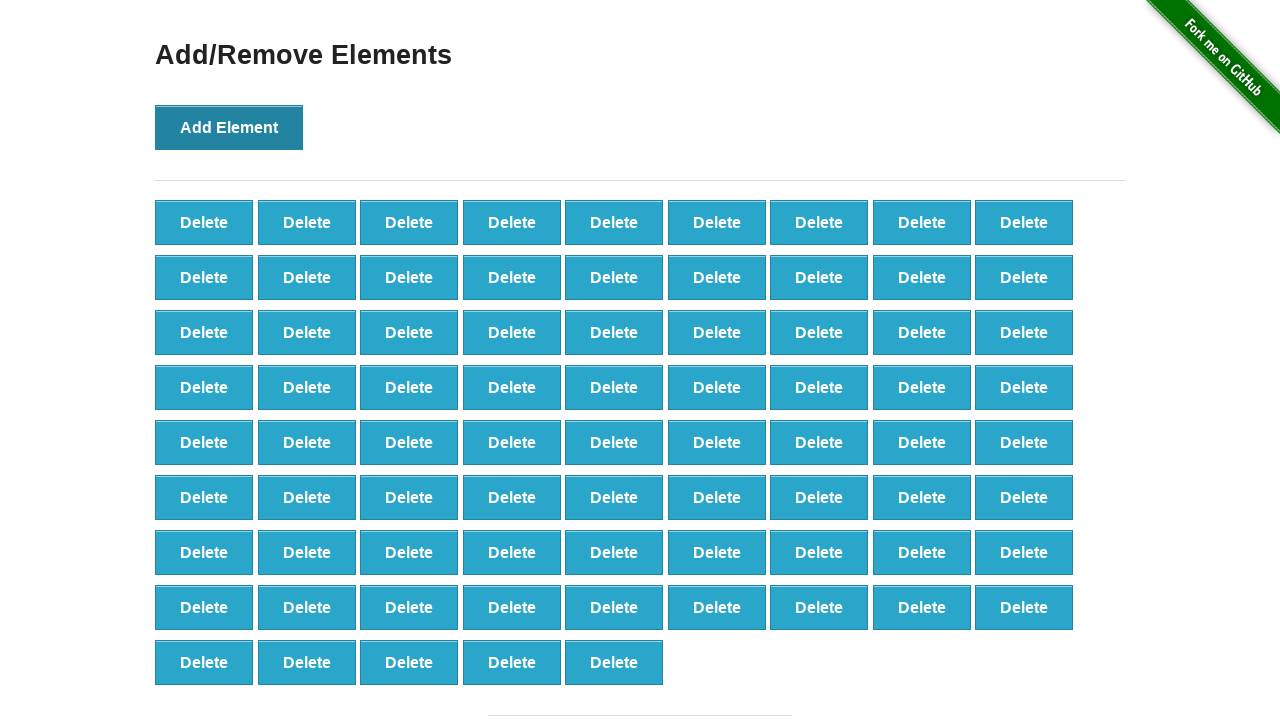

Clicked Add Element button (iteration 78/100) at (229, 127) on xpath=//*[@onclick='addElement()']
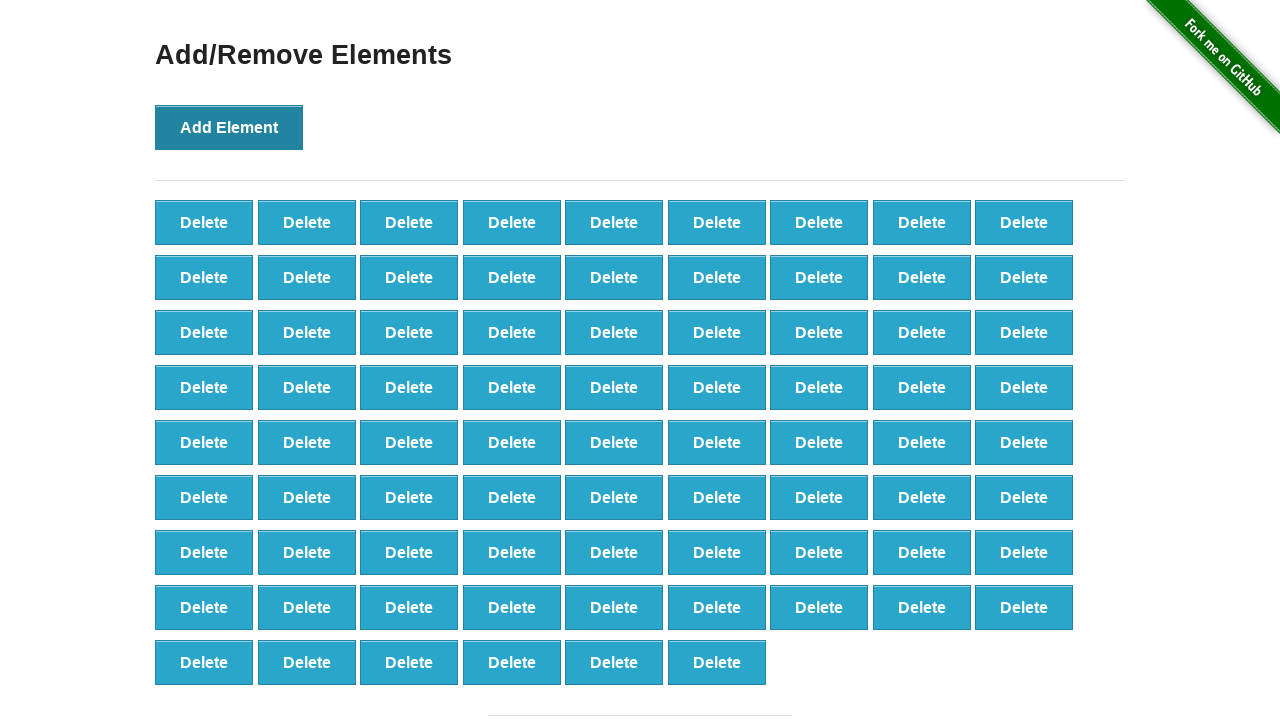

Clicked Add Element button (iteration 79/100) at (229, 127) on xpath=//*[@onclick='addElement()']
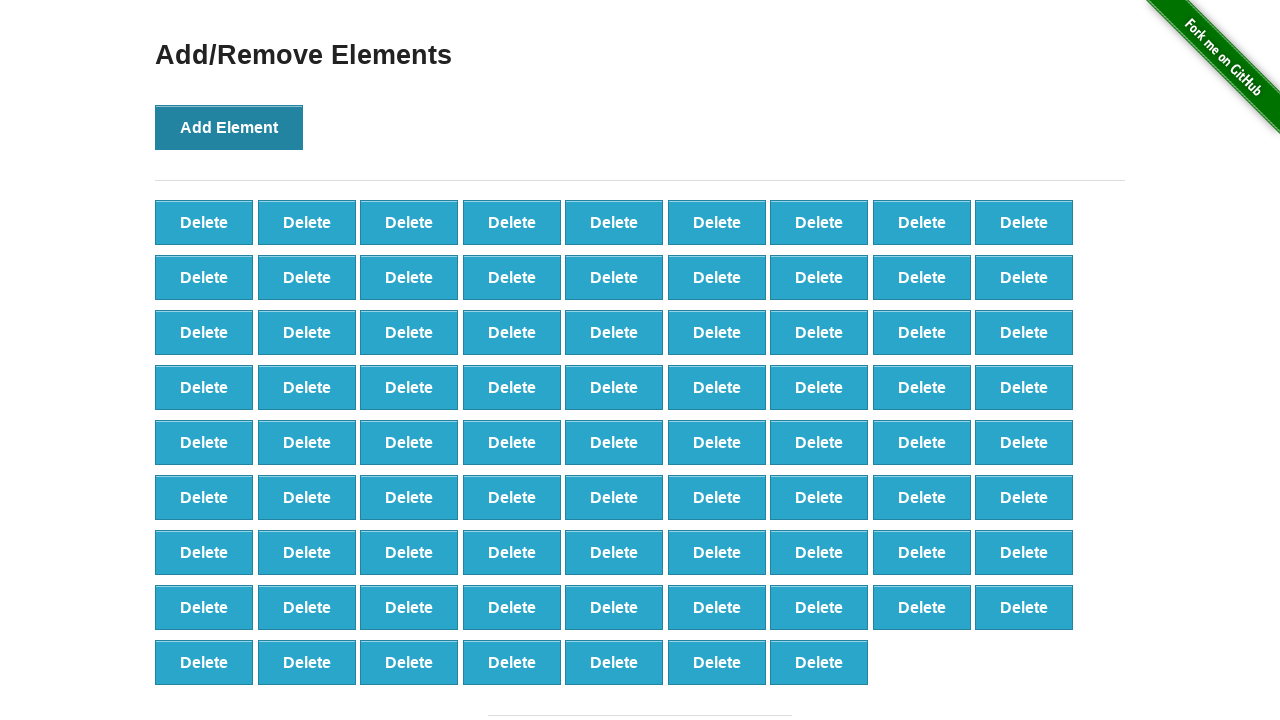

Clicked Add Element button (iteration 80/100) at (229, 127) on xpath=//*[@onclick='addElement()']
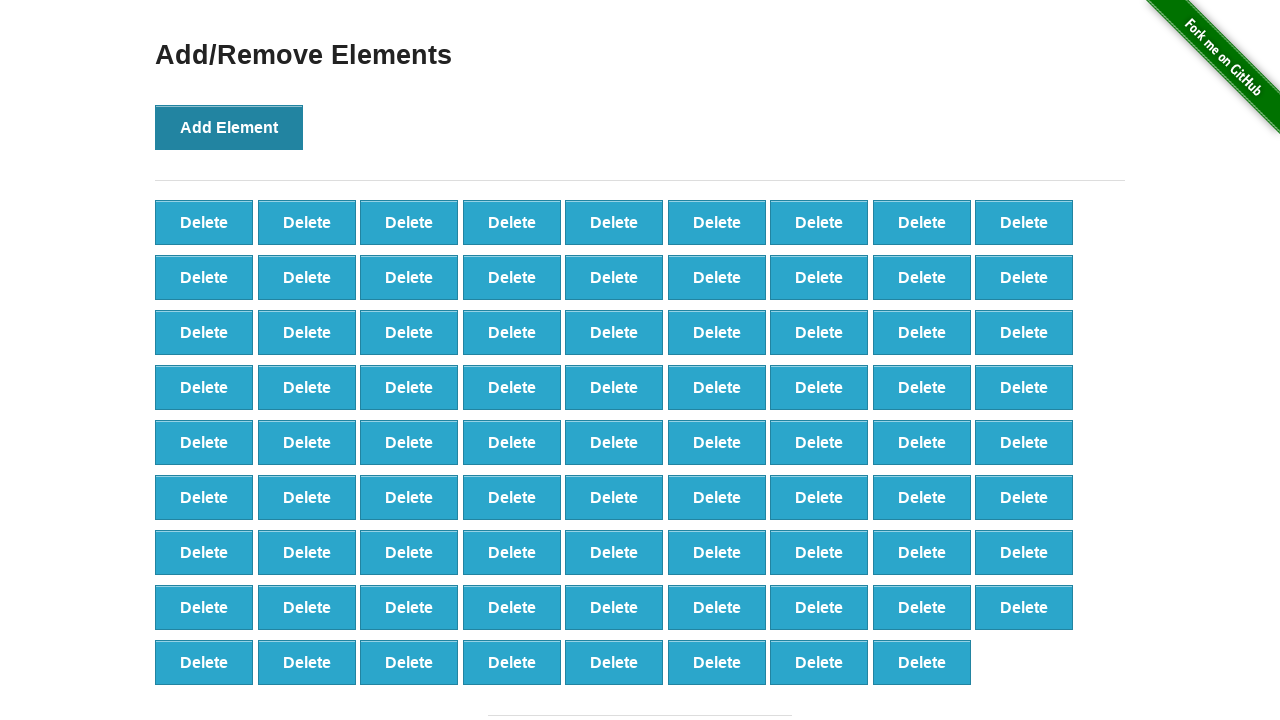

Clicked Add Element button (iteration 81/100) at (229, 127) on xpath=//*[@onclick='addElement()']
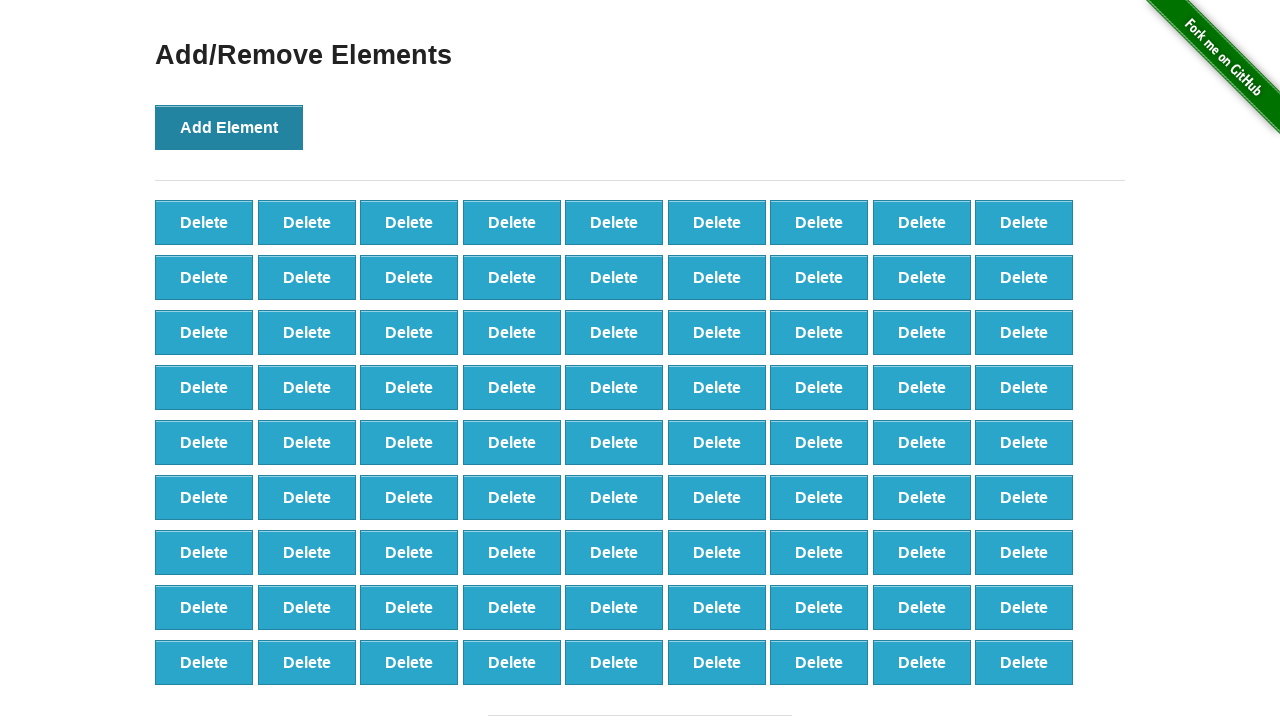

Clicked Add Element button (iteration 82/100) at (229, 127) on xpath=//*[@onclick='addElement()']
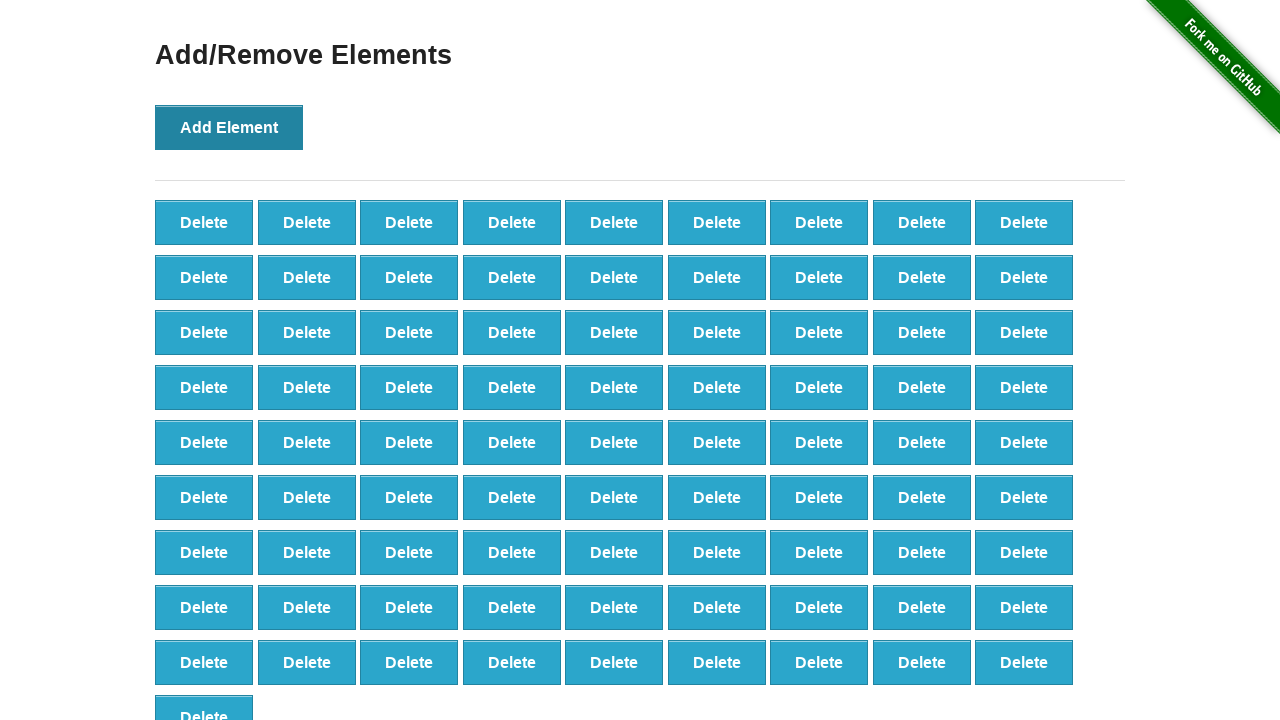

Clicked Add Element button (iteration 83/100) at (229, 127) on xpath=//*[@onclick='addElement()']
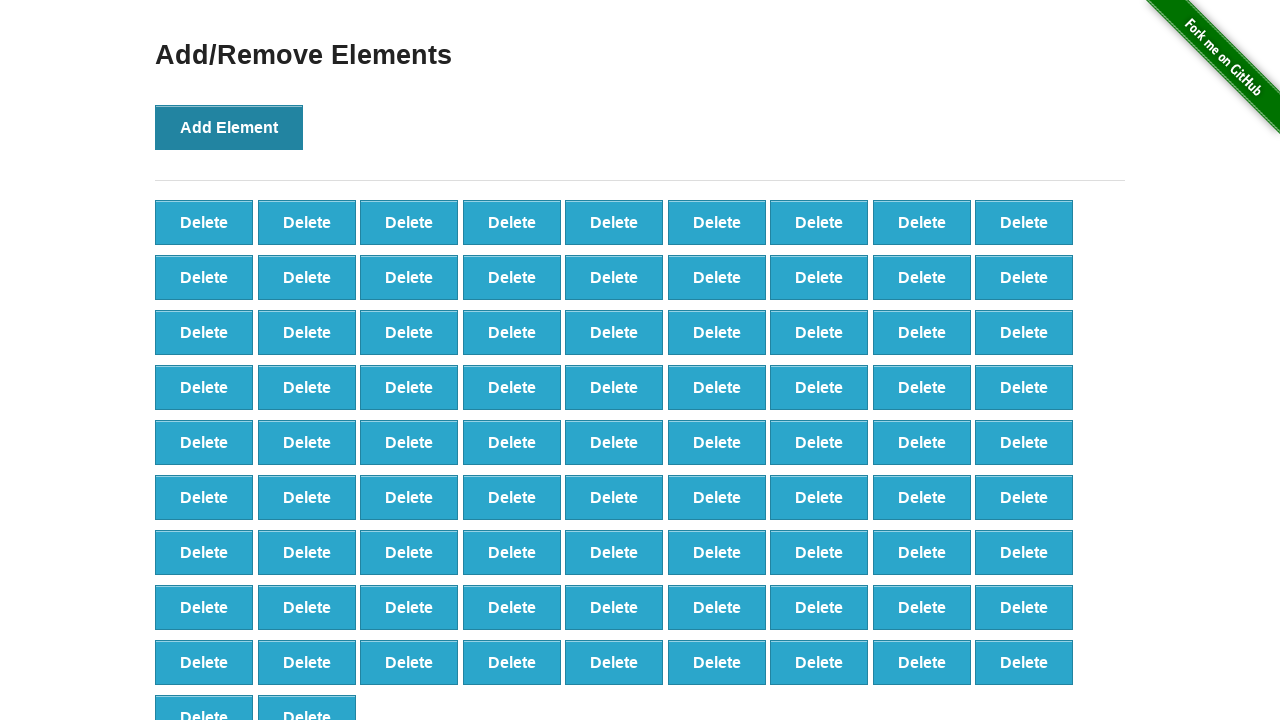

Clicked Add Element button (iteration 84/100) at (229, 127) on xpath=//*[@onclick='addElement()']
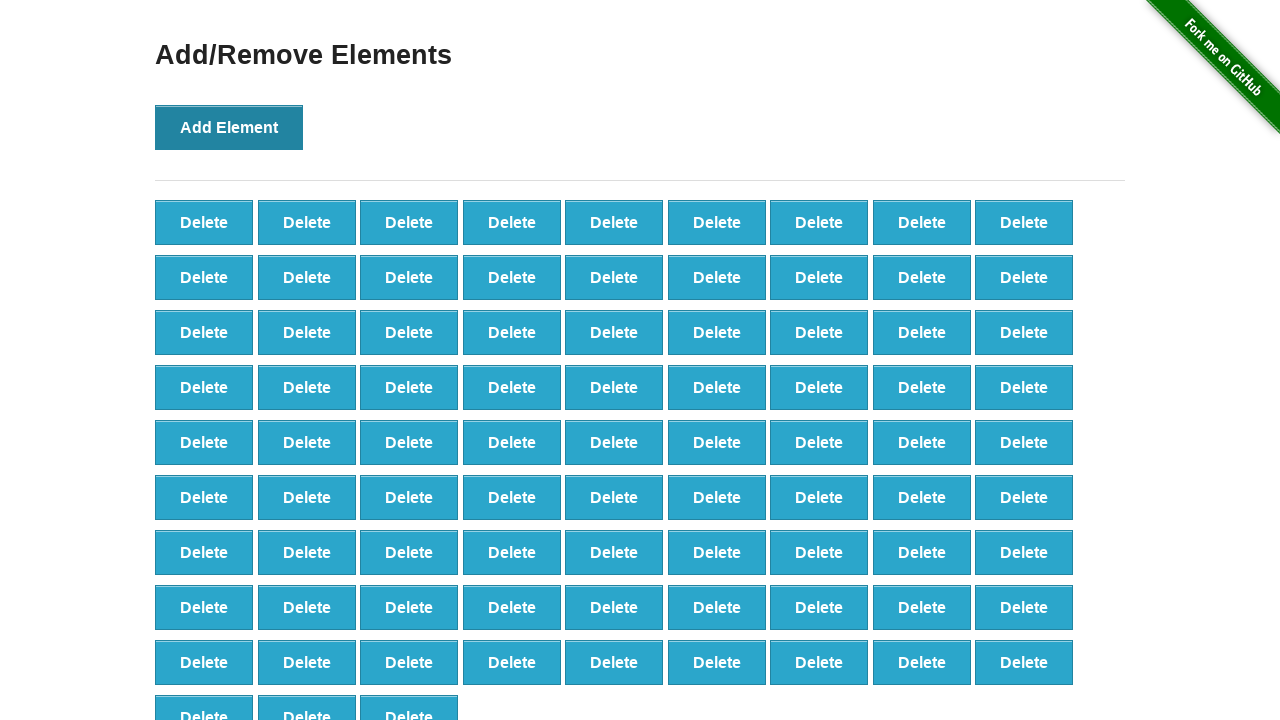

Clicked Add Element button (iteration 85/100) at (229, 127) on xpath=//*[@onclick='addElement()']
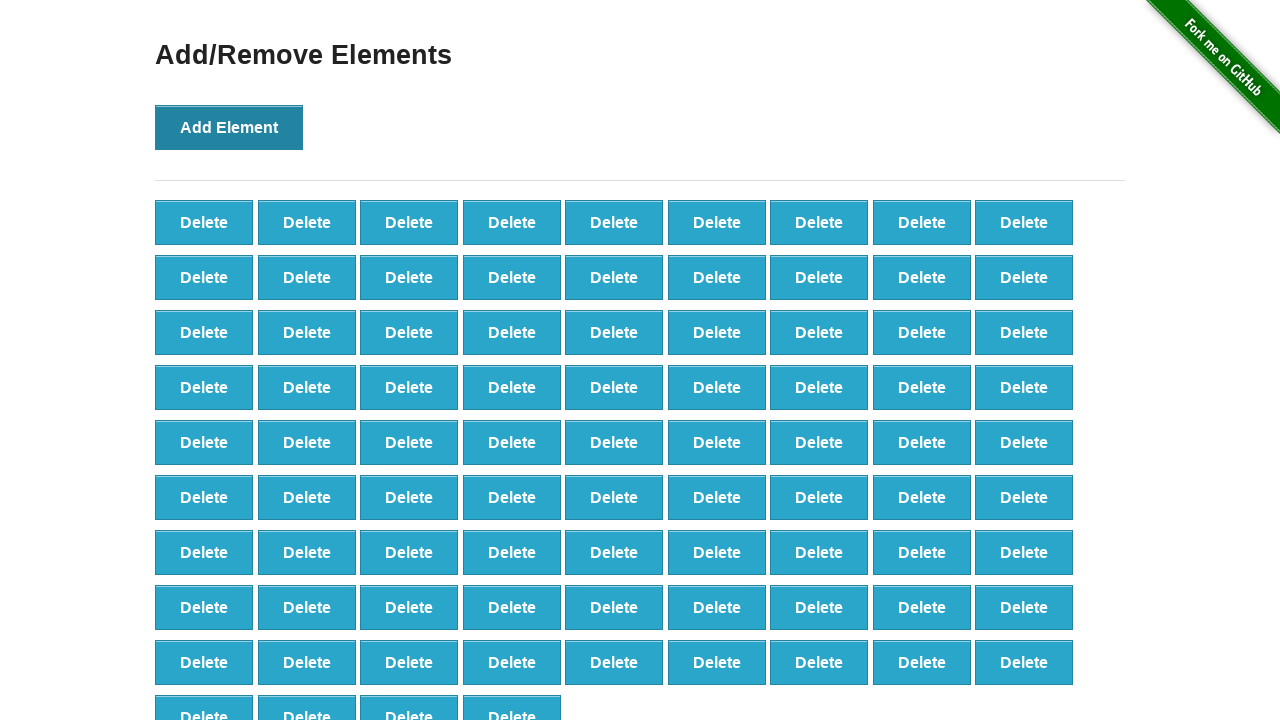

Clicked Add Element button (iteration 86/100) at (229, 127) on xpath=//*[@onclick='addElement()']
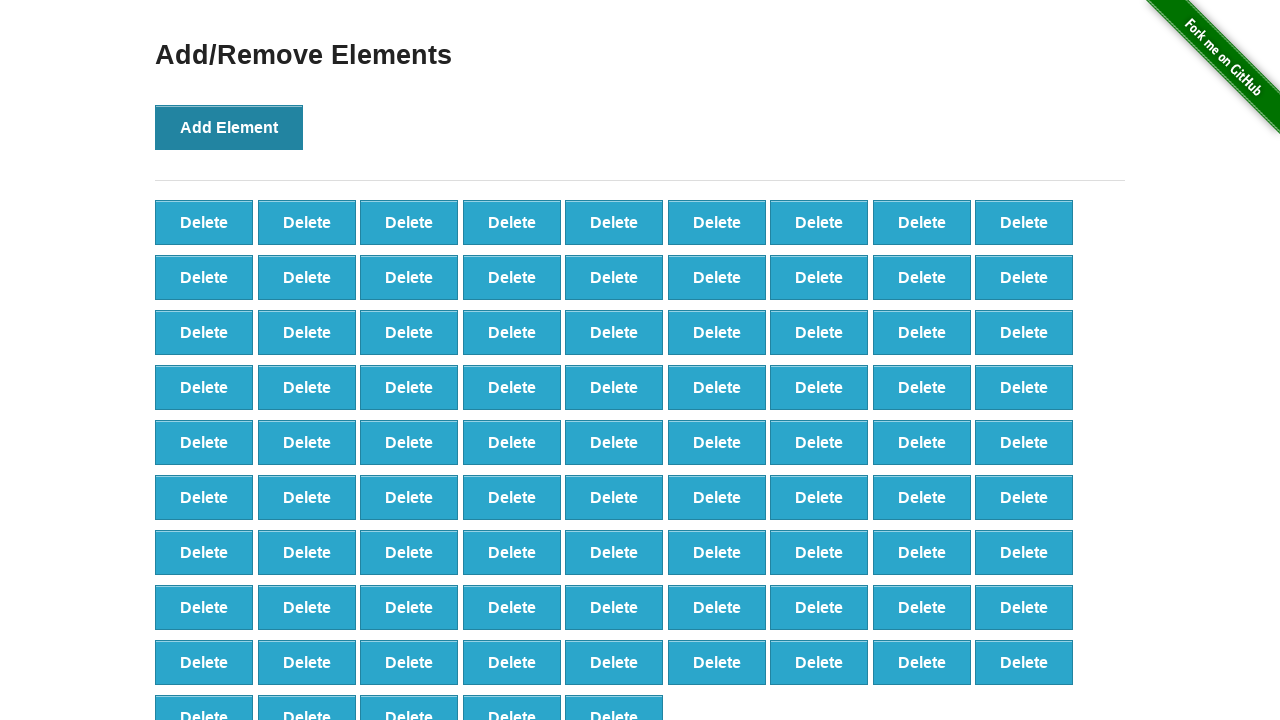

Clicked Add Element button (iteration 87/100) at (229, 127) on xpath=//*[@onclick='addElement()']
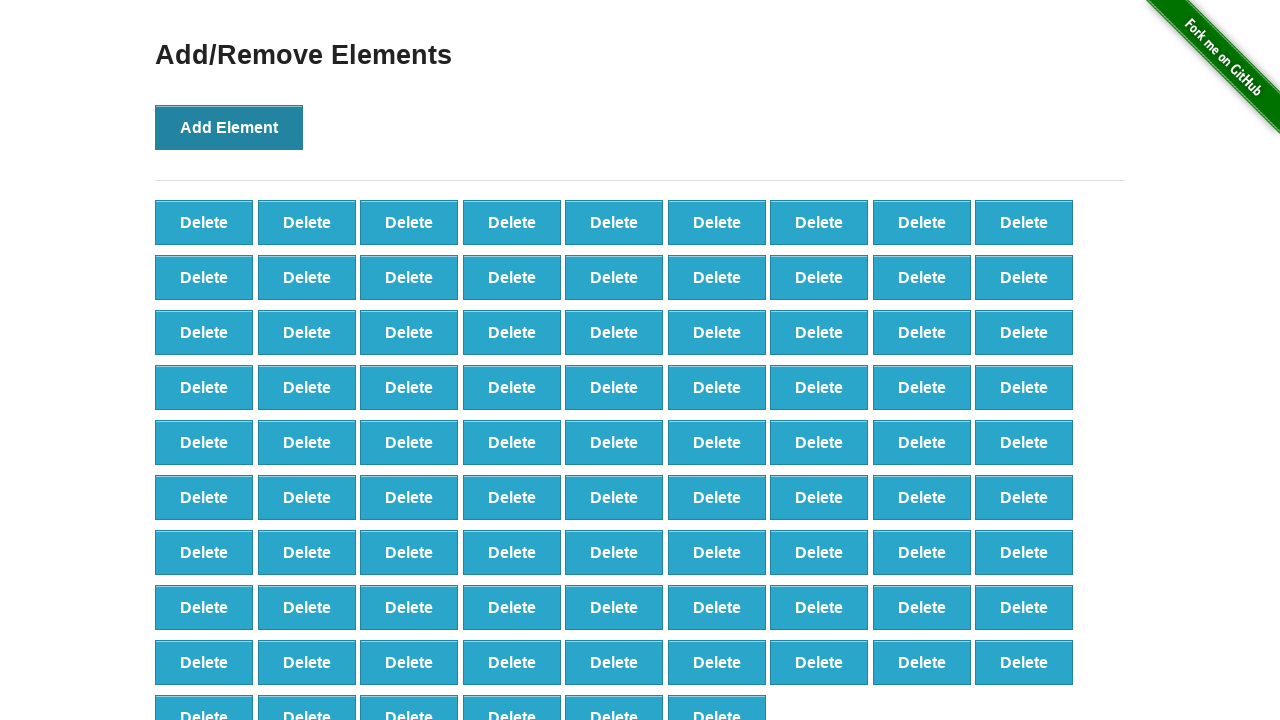

Clicked Add Element button (iteration 88/100) at (229, 127) on xpath=//*[@onclick='addElement()']
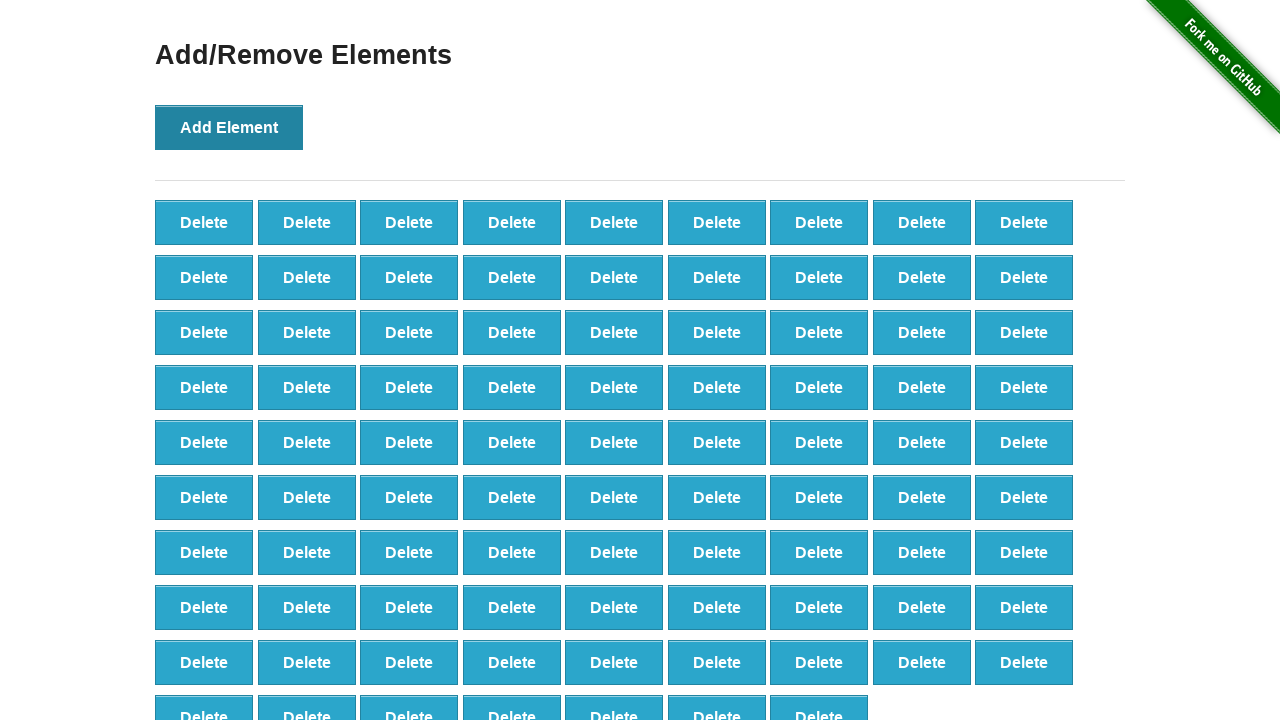

Clicked Add Element button (iteration 89/100) at (229, 127) on xpath=//*[@onclick='addElement()']
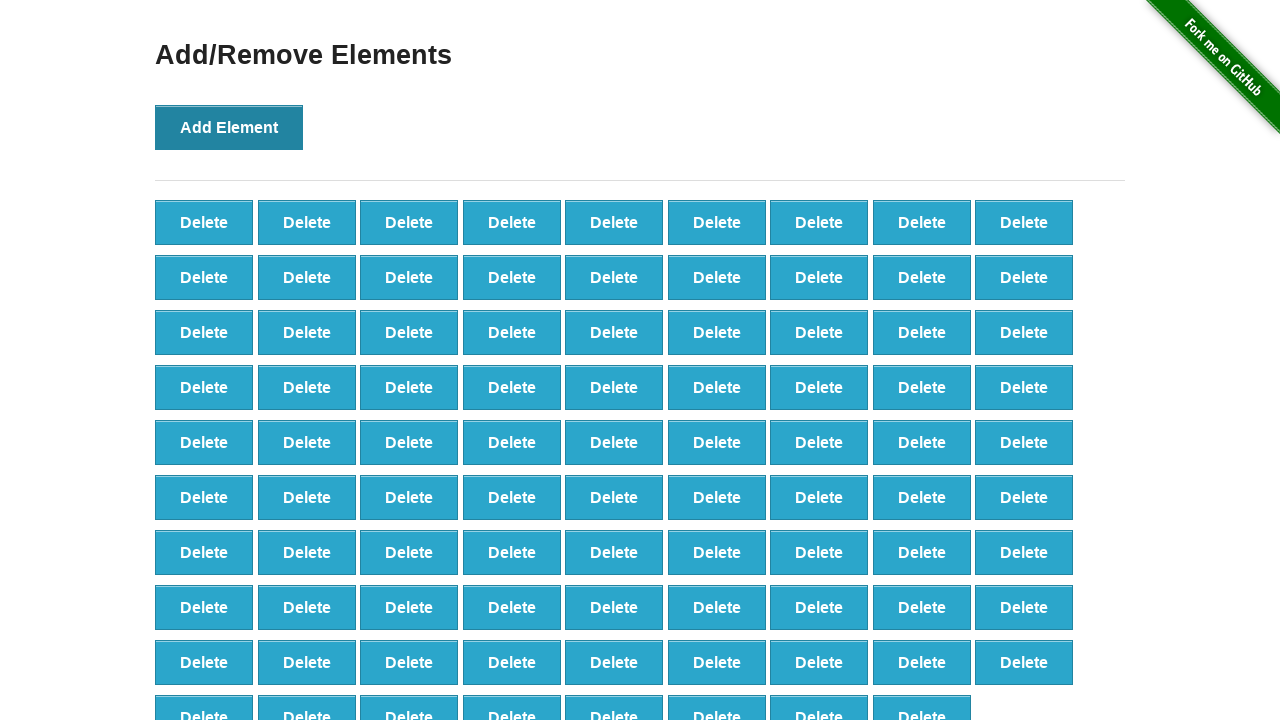

Clicked Add Element button (iteration 90/100) at (229, 127) on xpath=//*[@onclick='addElement()']
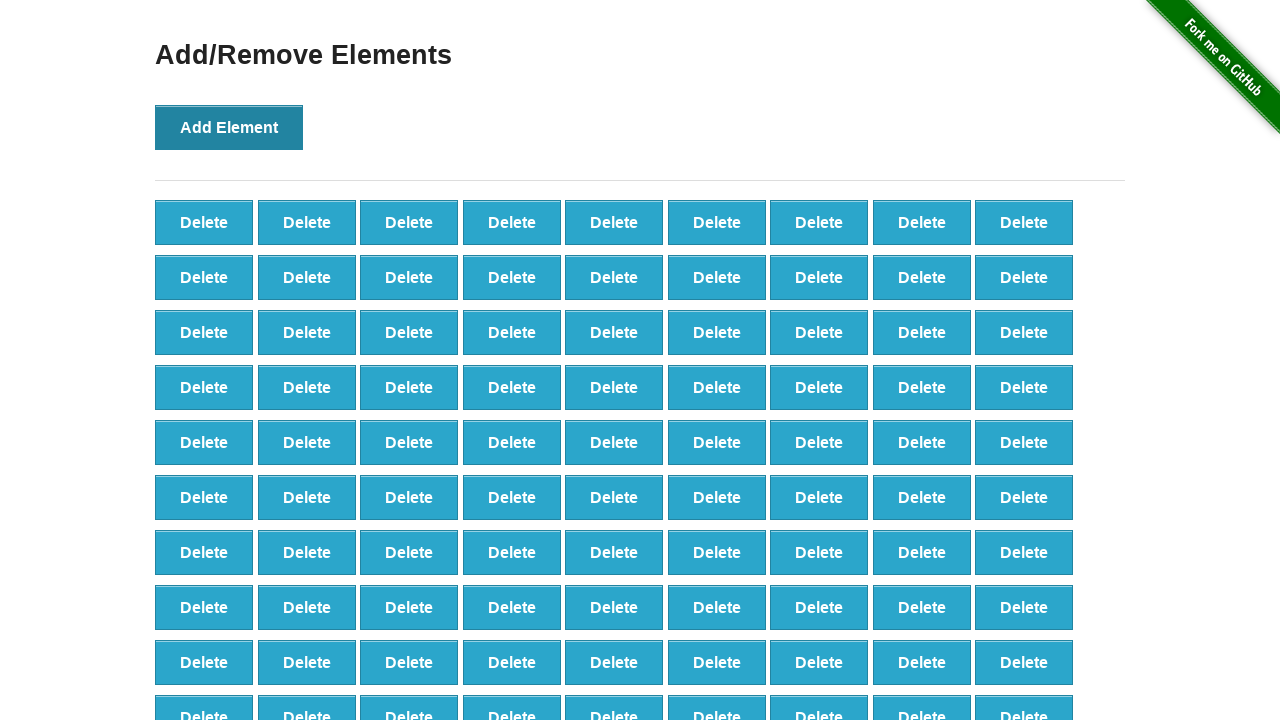

Clicked Add Element button (iteration 91/100) at (229, 127) on xpath=//*[@onclick='addElement()']
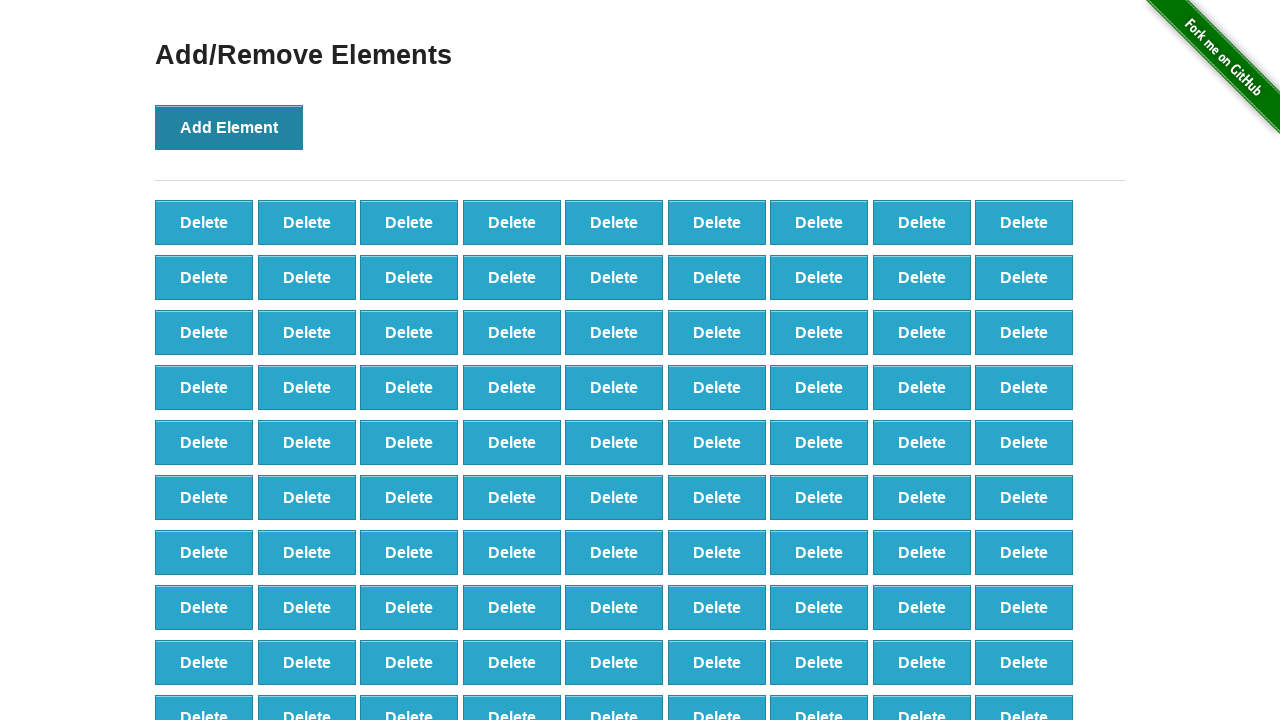

Clicked Add Element button (iteration 92/100) at (229, 127) on xpath=//*[@onclick='addElement()']
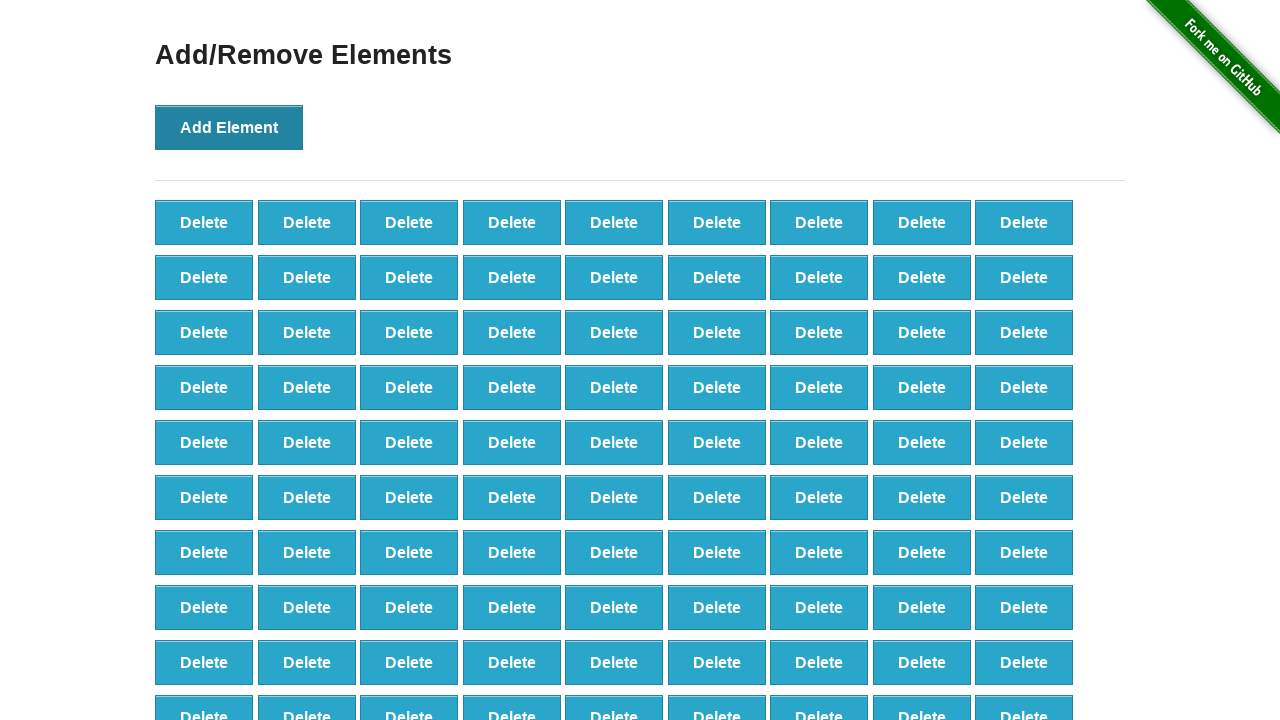

Clicked Add Element button (iteration 93/100) at (229, 127) on xpath=//*[@onclick='addElement()']
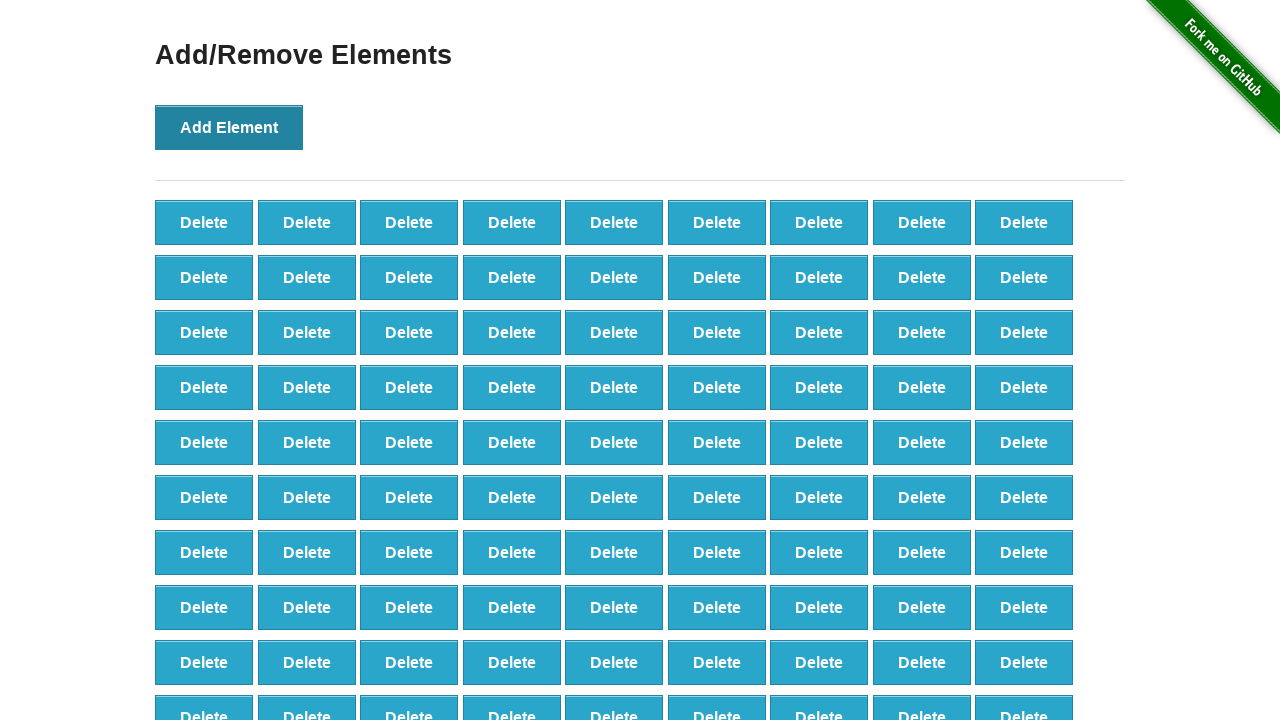

Clicked Add Element button (iteration 94/100) at (229, 127) on xpath=//*[@onclick='addElement()']
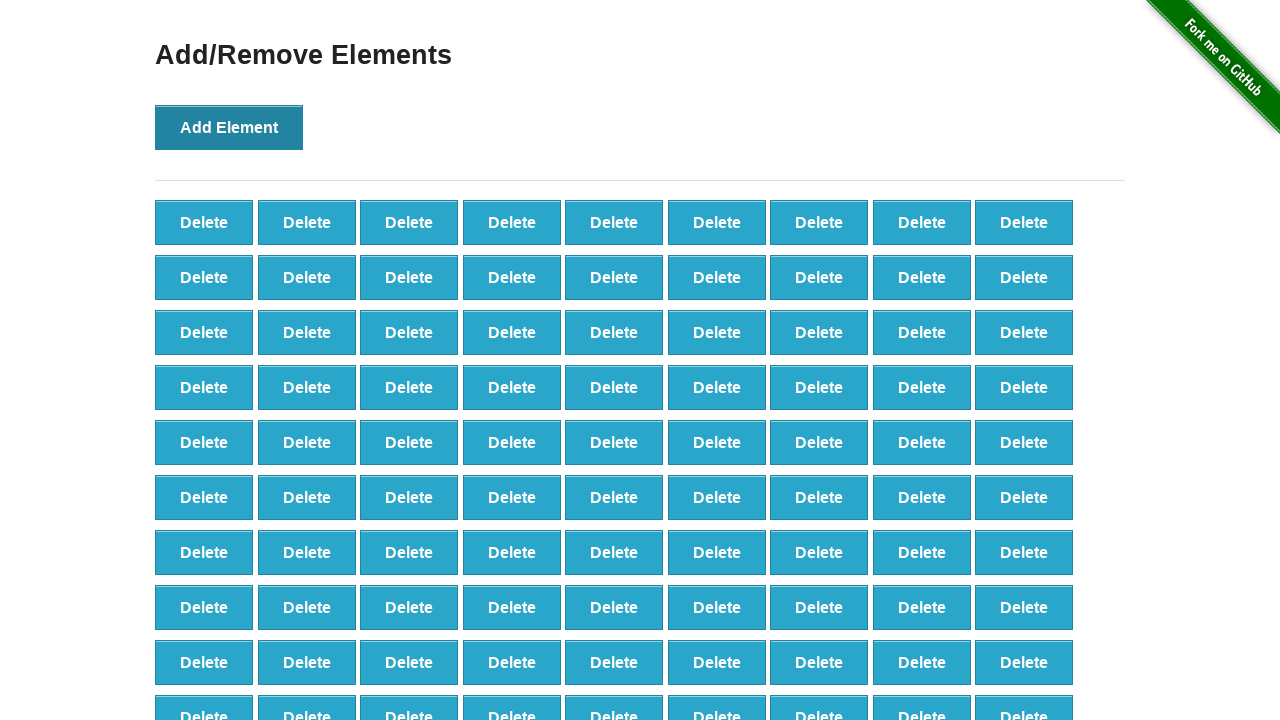

Clicked Add Element button (iteration 95/100) at (229, 127) on xpath=//*[@onclick='addElement()']
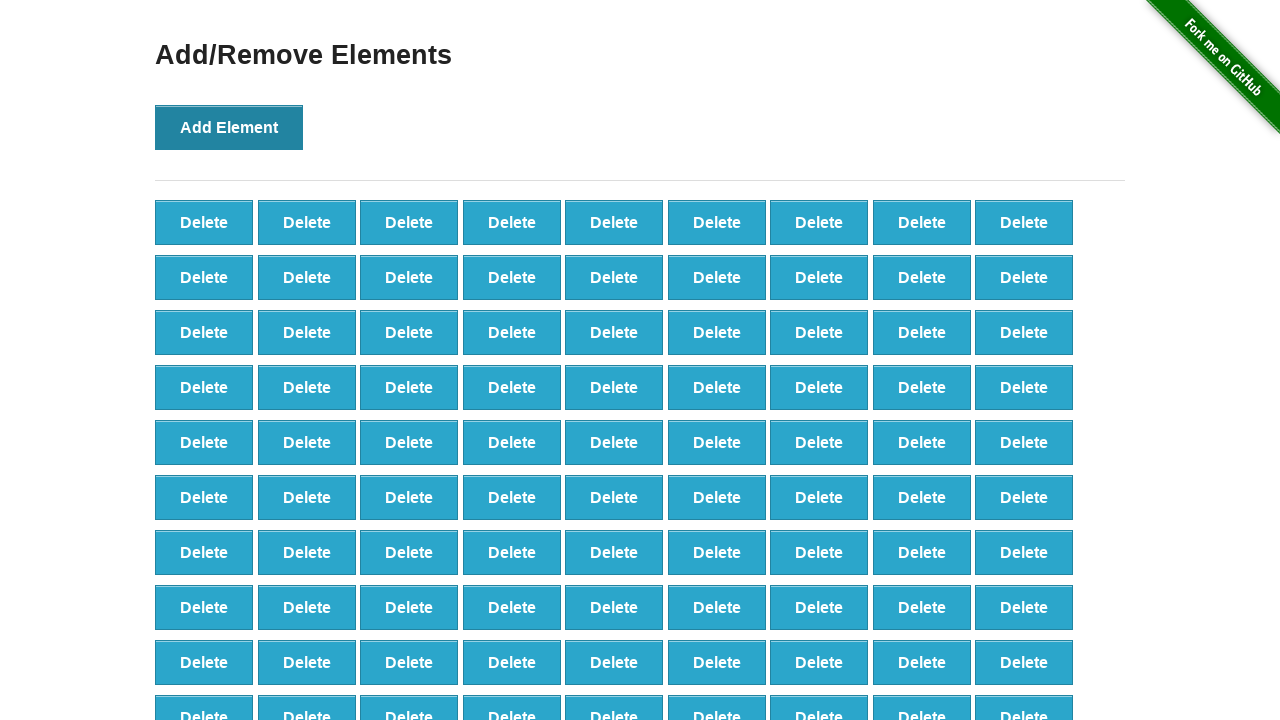

Clicked Add Element button (iteration 96/100) at (229, 127) on xpath=//*[@onclick='addElement()']
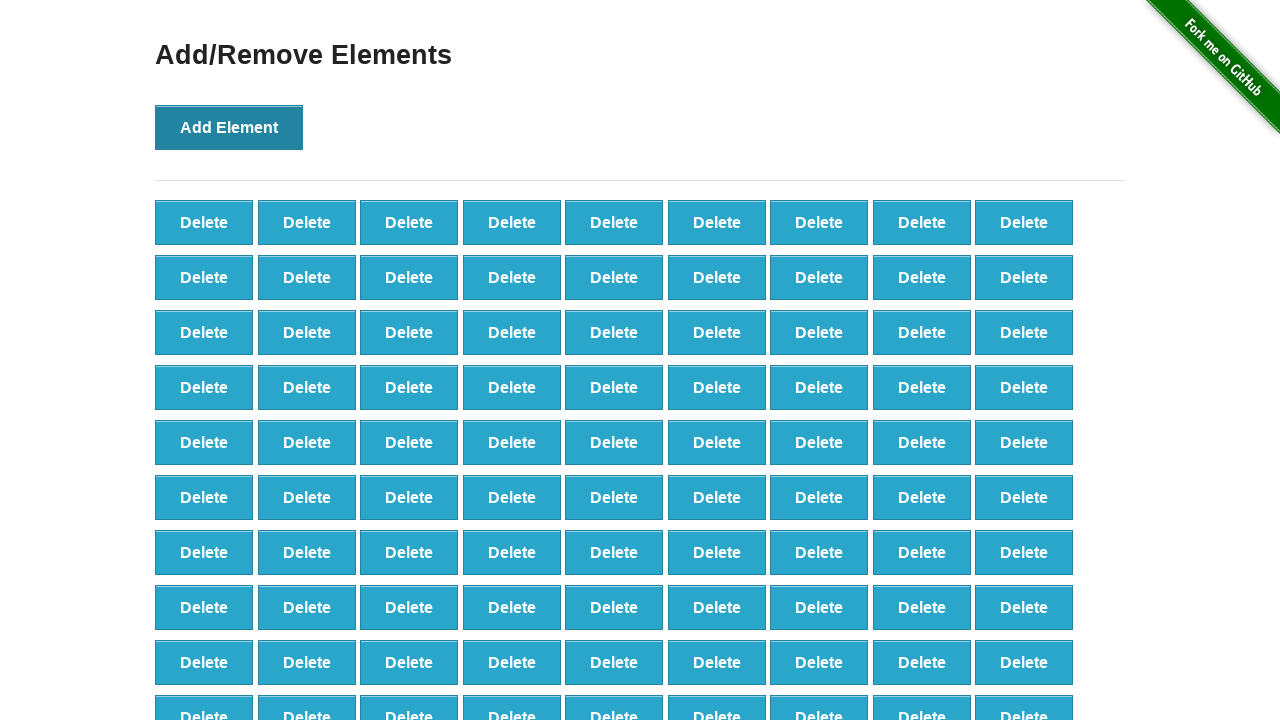

Clicked Add Element button (iteration 97/100) at (229, 127) on xpath=//*[@onclick='addElement()']
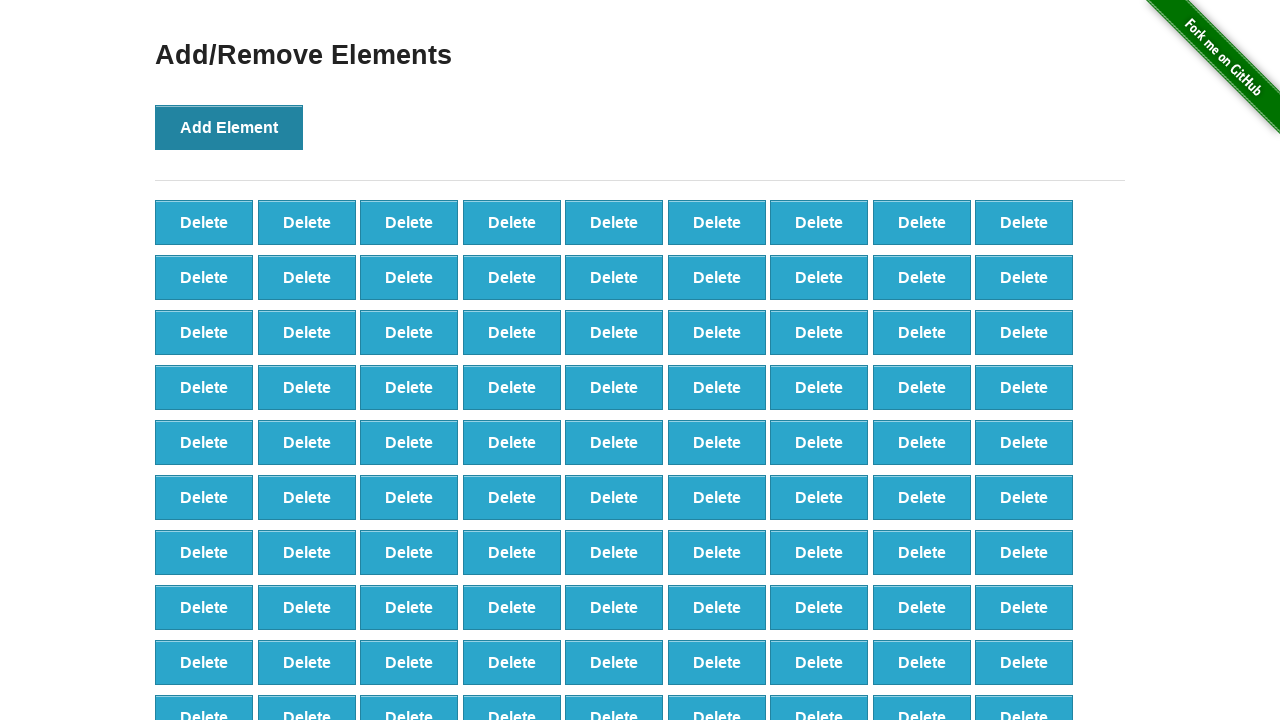

Clicked Add Element button (iteration 98/100) at (229, 127) on xpath=//*[@onclick='addElement()']
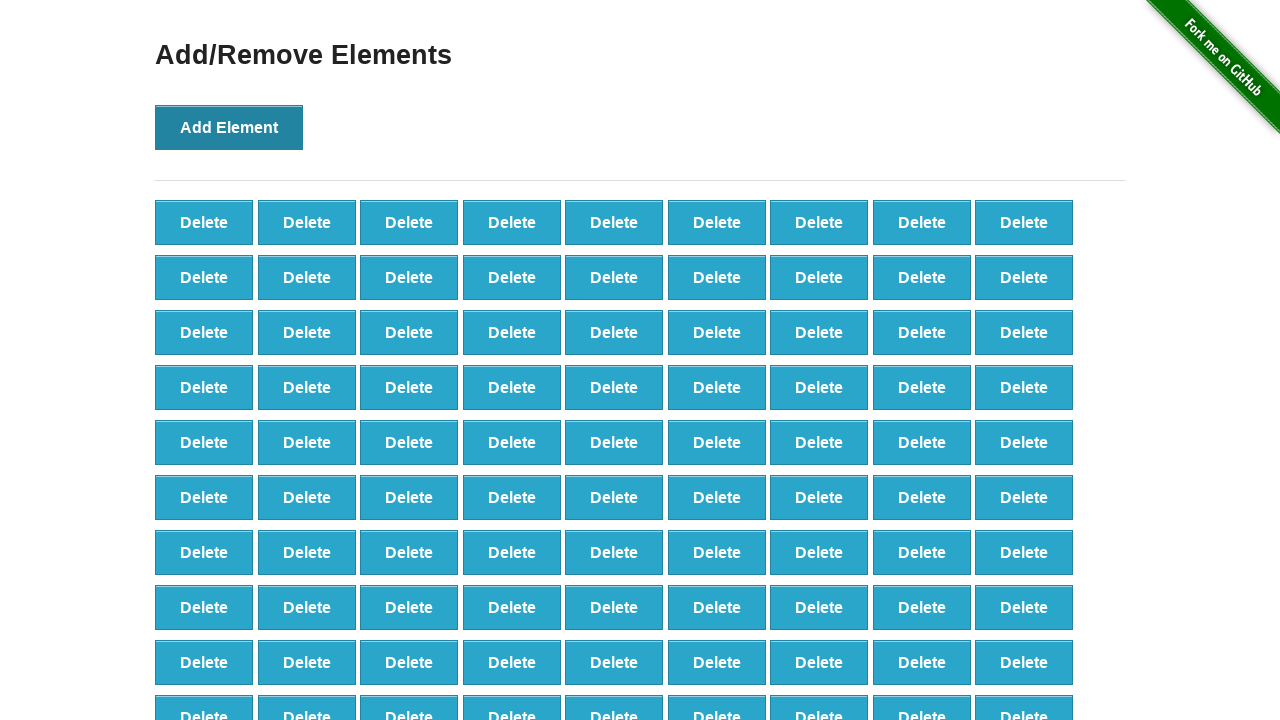

Clicked Add Element button (iteration 99/100) at (229, 127) on xpath=//*[@onclick='addElement()']
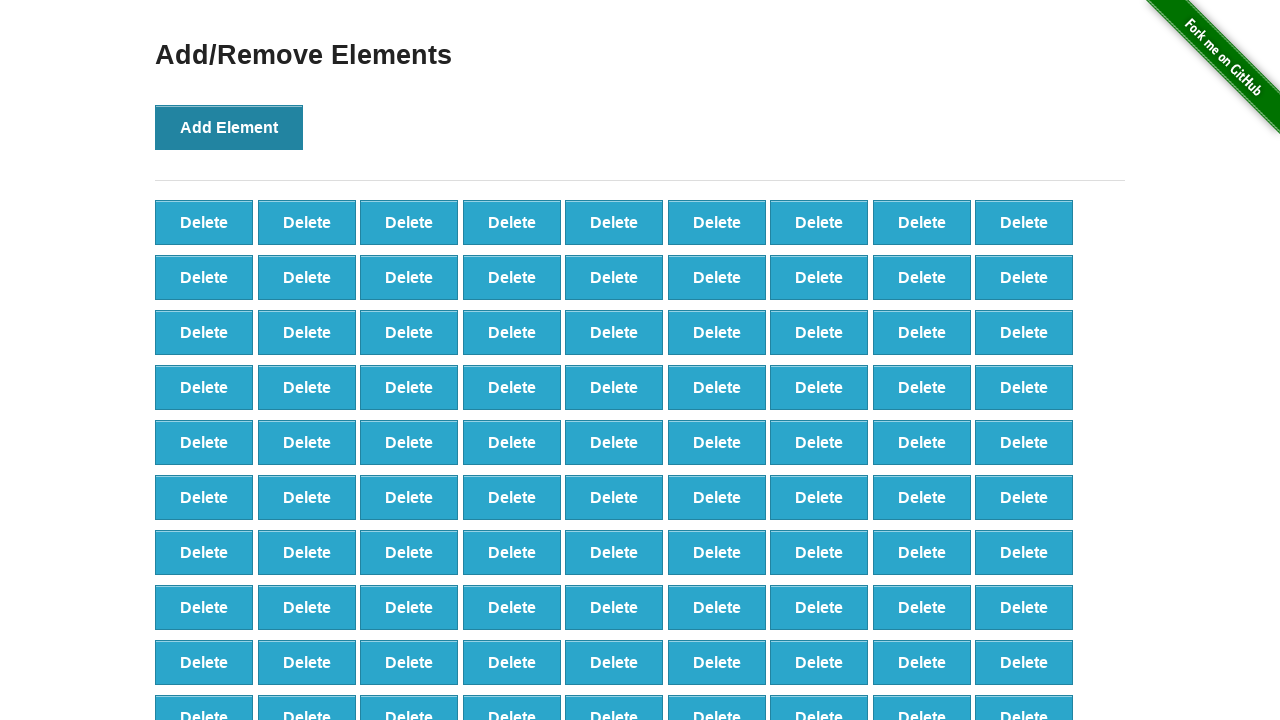

Clicked Add Element button (iteration 100/100) at (229, 127) on xpath=//*[@onclick='addElement()']
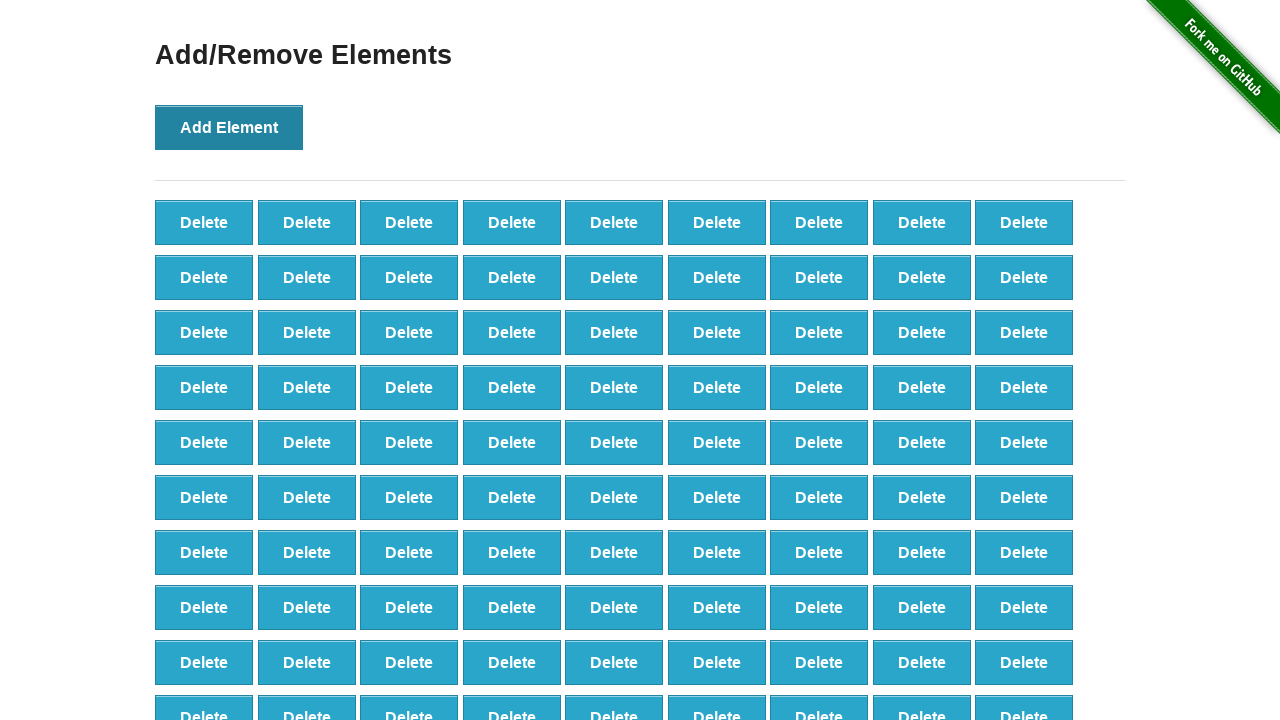

Verified that 100 delete buttons were created
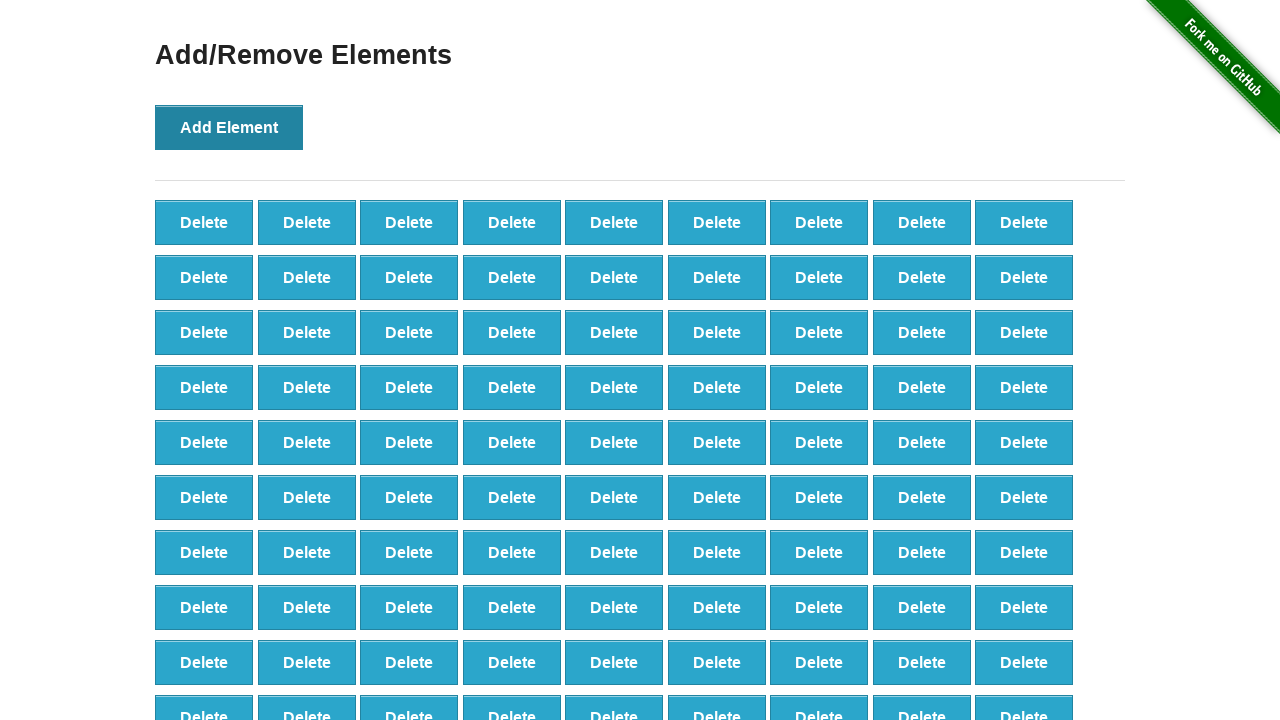

Clicked delete button (iteration 1/90) at (204, 222) on xpath=//*[@onclick='deleteElement()'] >> nth=0
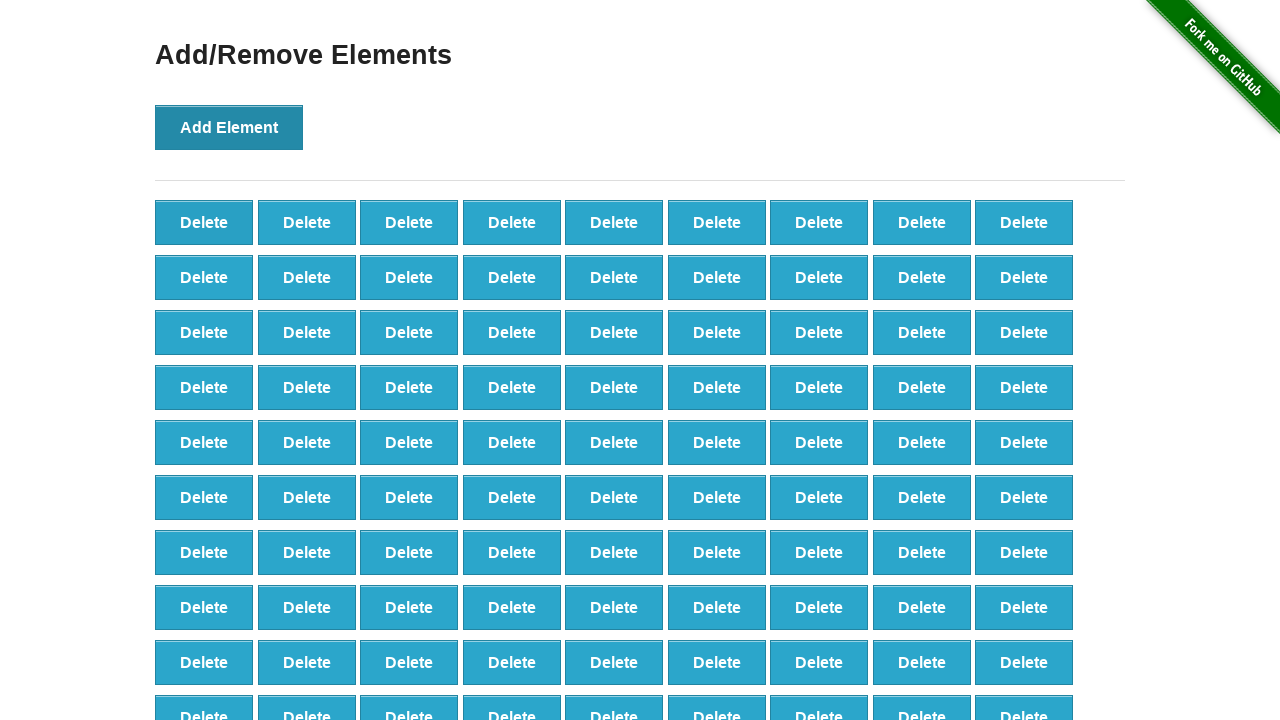

Clicked delete button (iteration 2/90) at (204, 222) on xpath=//*[@onclick='deleteElement()'] >> nth=0
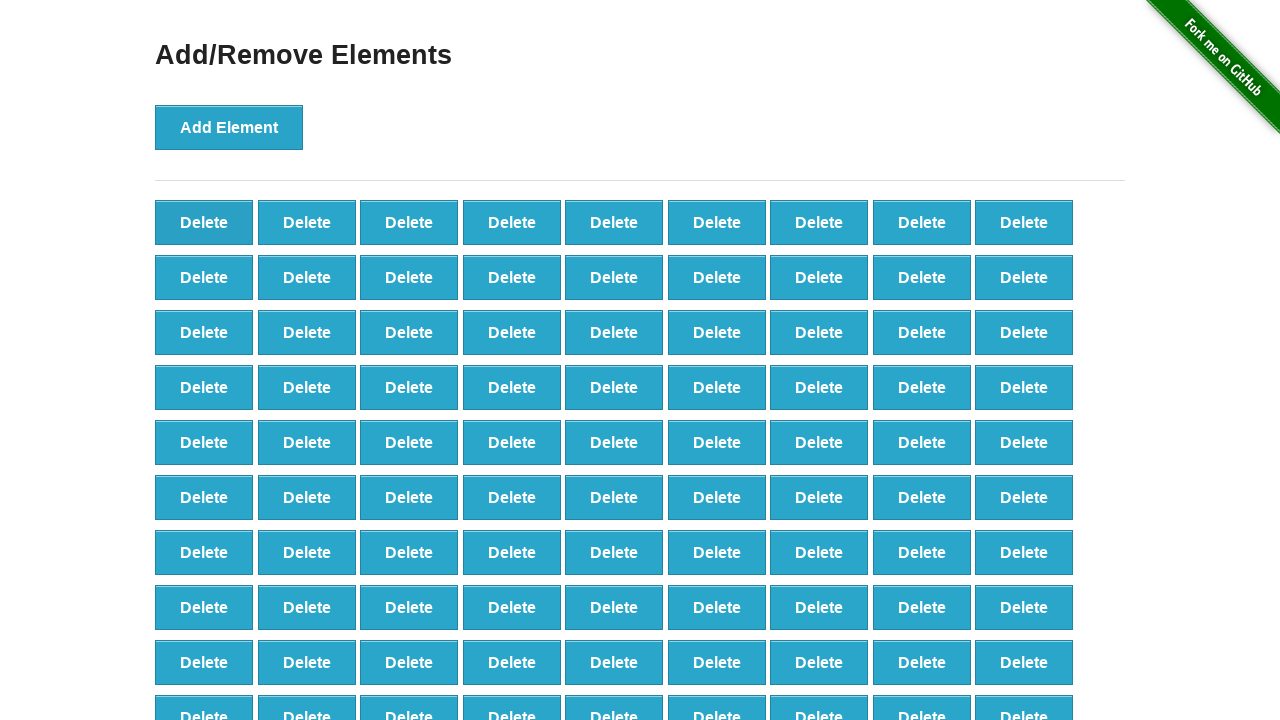

Clicked delete button (iteration 3/90) at (204, 222) on xpath=//*[@onclick='deleteElement()'] >> nth=0
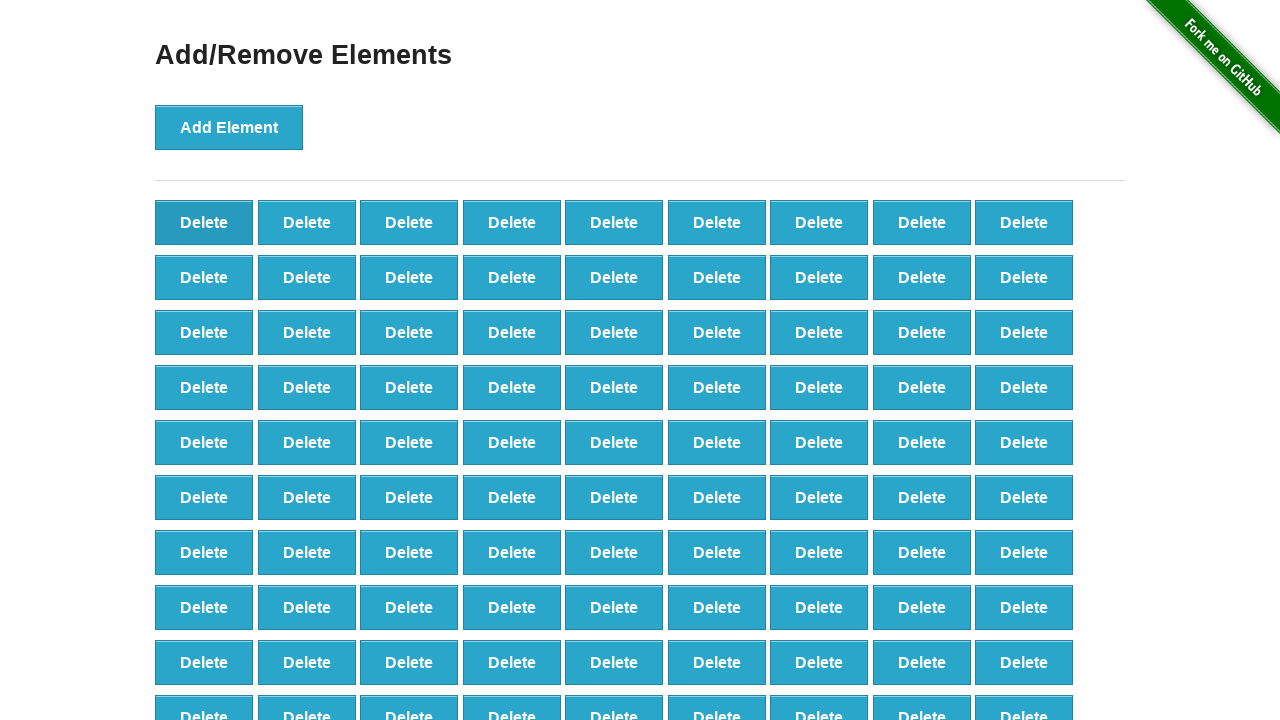

Clicked delete button (iteration 4/90) at (204, 222) on xpath=//*[@onclick='deleteElement()'] >> nth=0
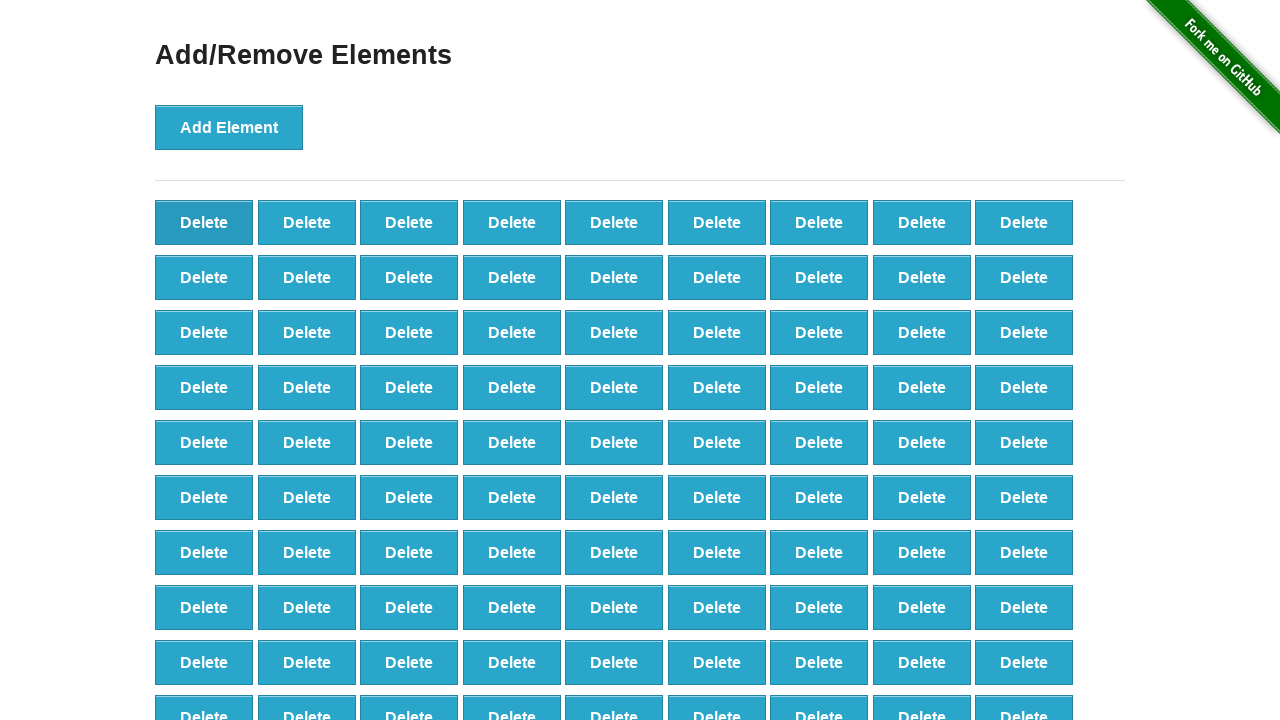

Clicked delete button (iteration 5/90) at (204, 222) on xpath=//*[@onclick='deleteElement()'] >> nth=0
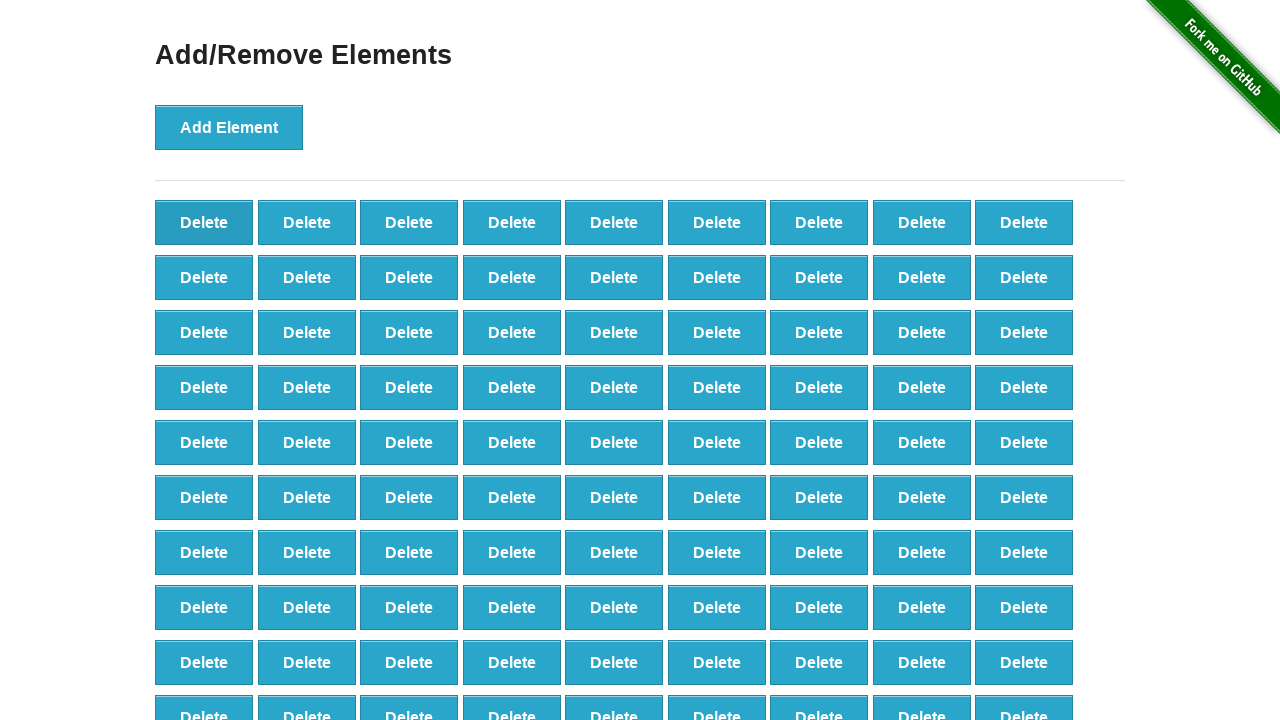

Clicked delete button (iteration 6/90) at (204, 222) on xpath=//*[@onclick='deleteElement()'] >> nth=0
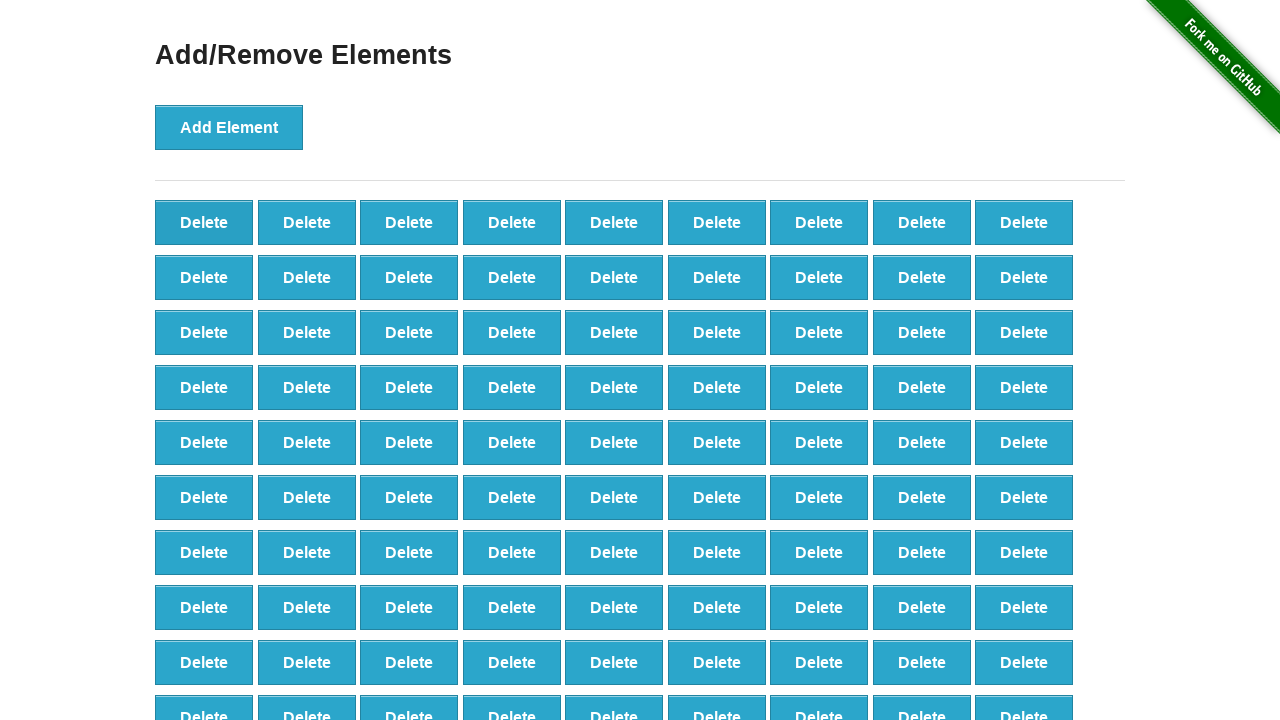

Clicked delete button (iteration 7/90) at (204, 222) on xpath=//*[@onclick='deleteElement()'] >> nth=0
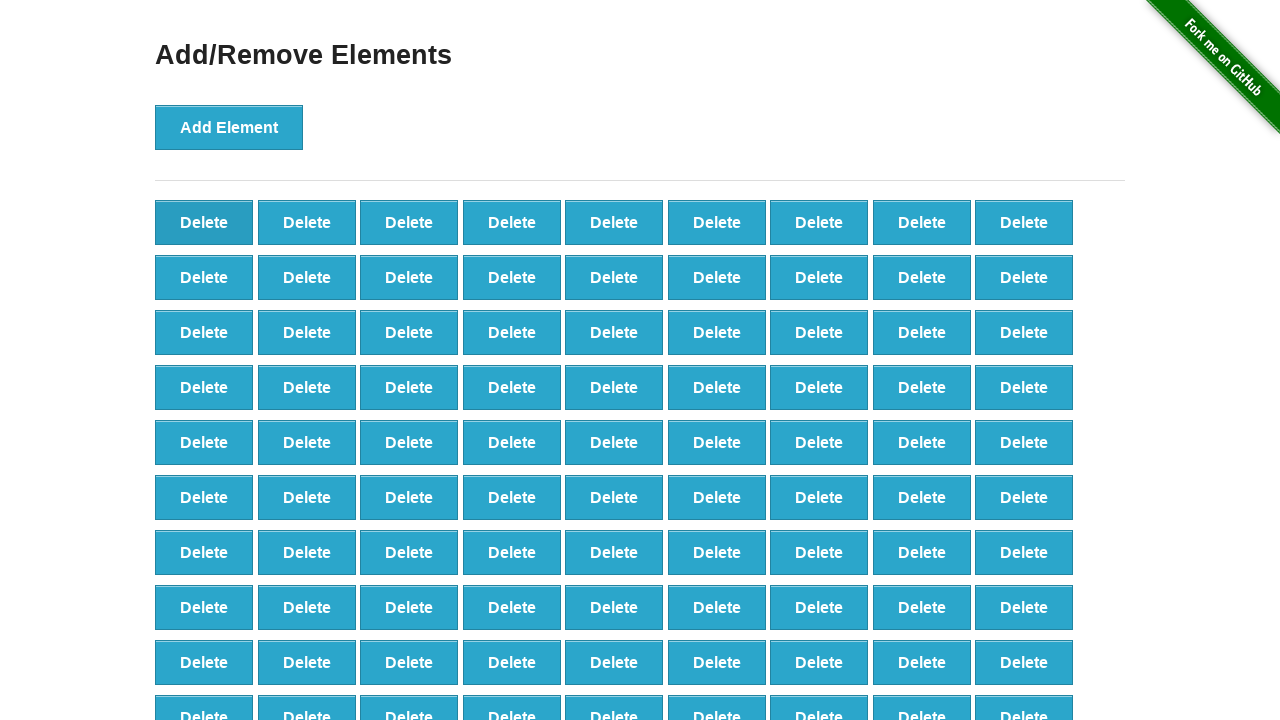

Clicked delete button (iteration 8/90) at (204, 222) on xpath=//*[@onclick='deleteElement()'] >> nth=0
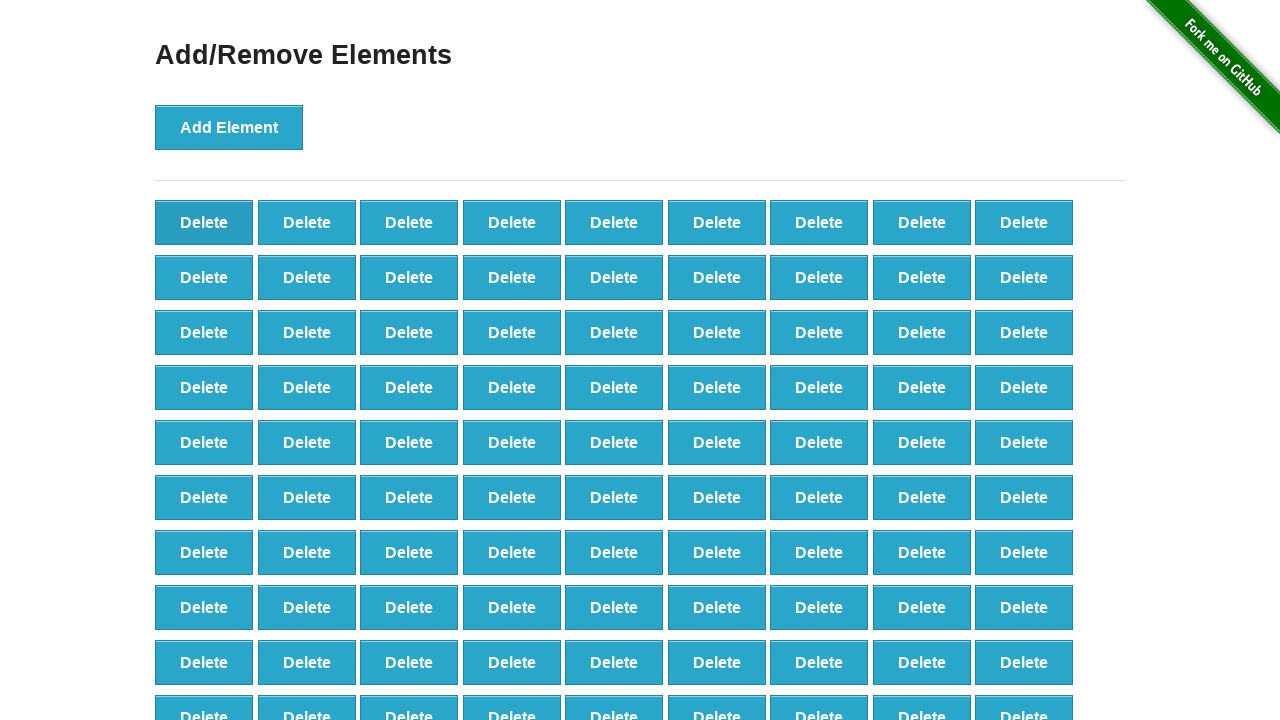

Clicked delete button (iteration 9/90) at (204, 222) on xpath=//*[@onclick='deleteElement()'] >> nth=0
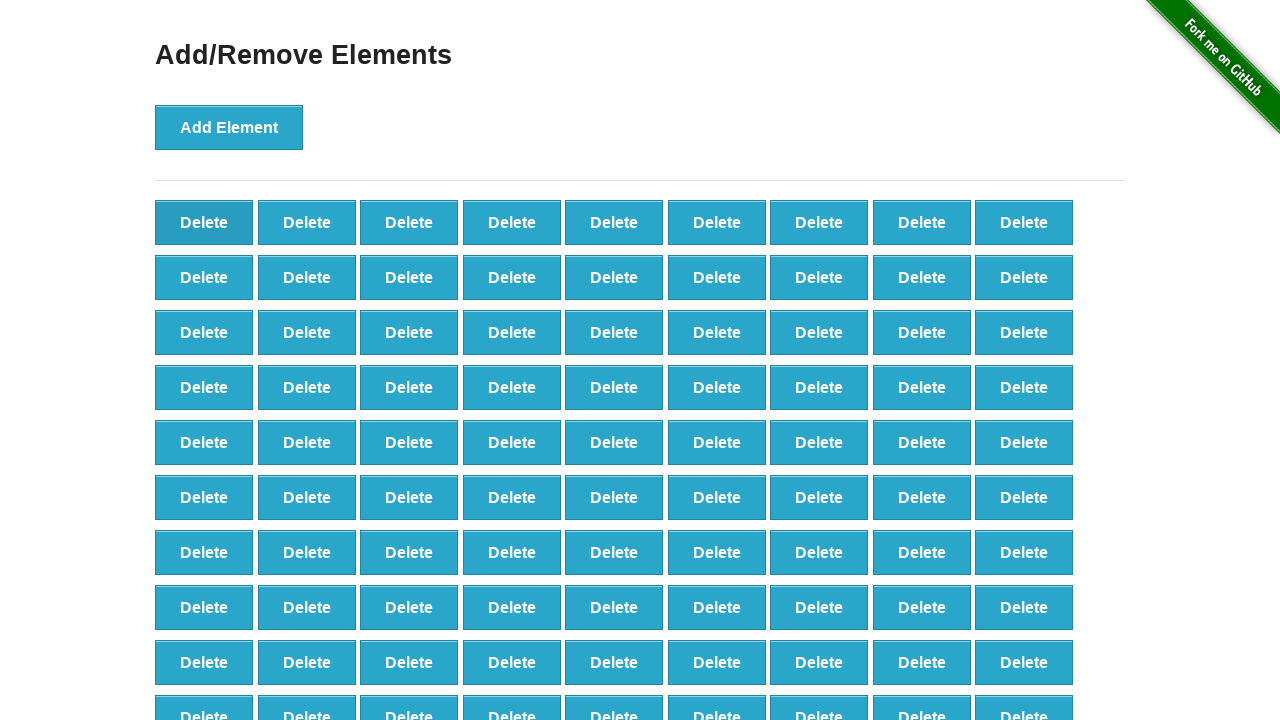

Clicked delete button (iteration 10/90) at (204, 222) on xpath=//*[@onclick='deleteElement()'] >> nth=0
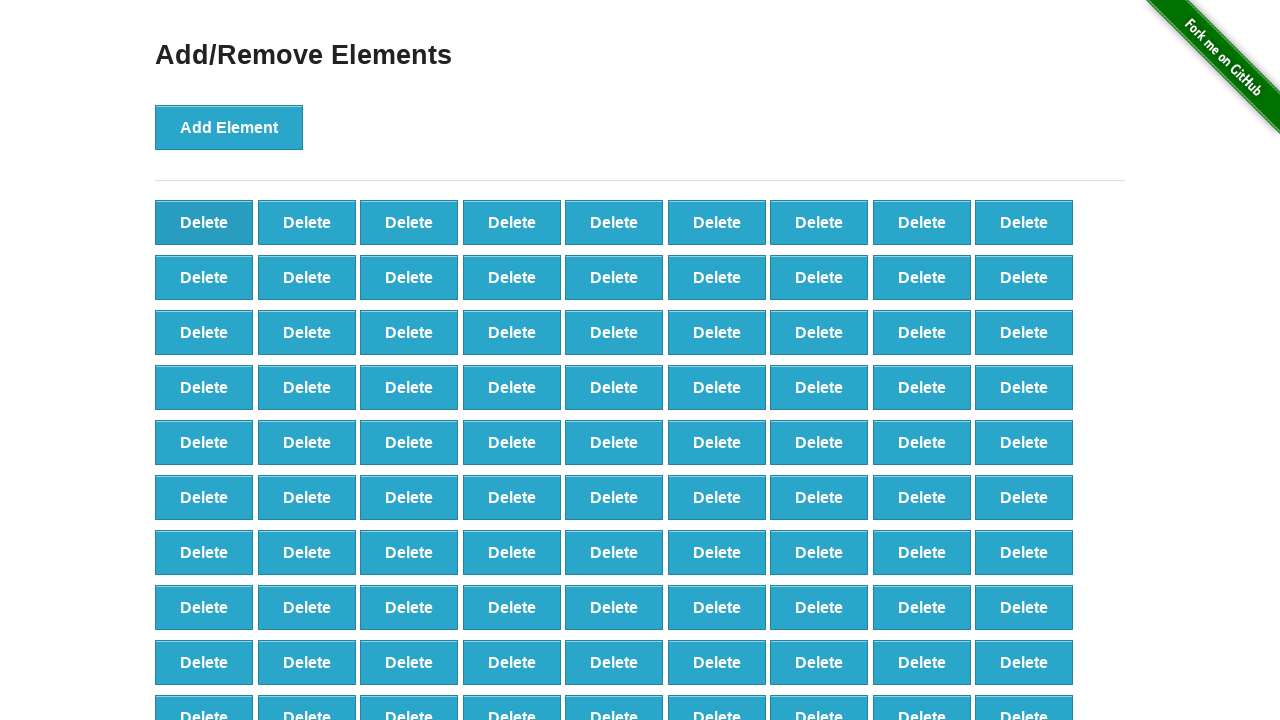

Clicked delete button (iteration 11/90) at (204, 222) on xpath=//*[@onclick='deleteElement()'] >> nth=0
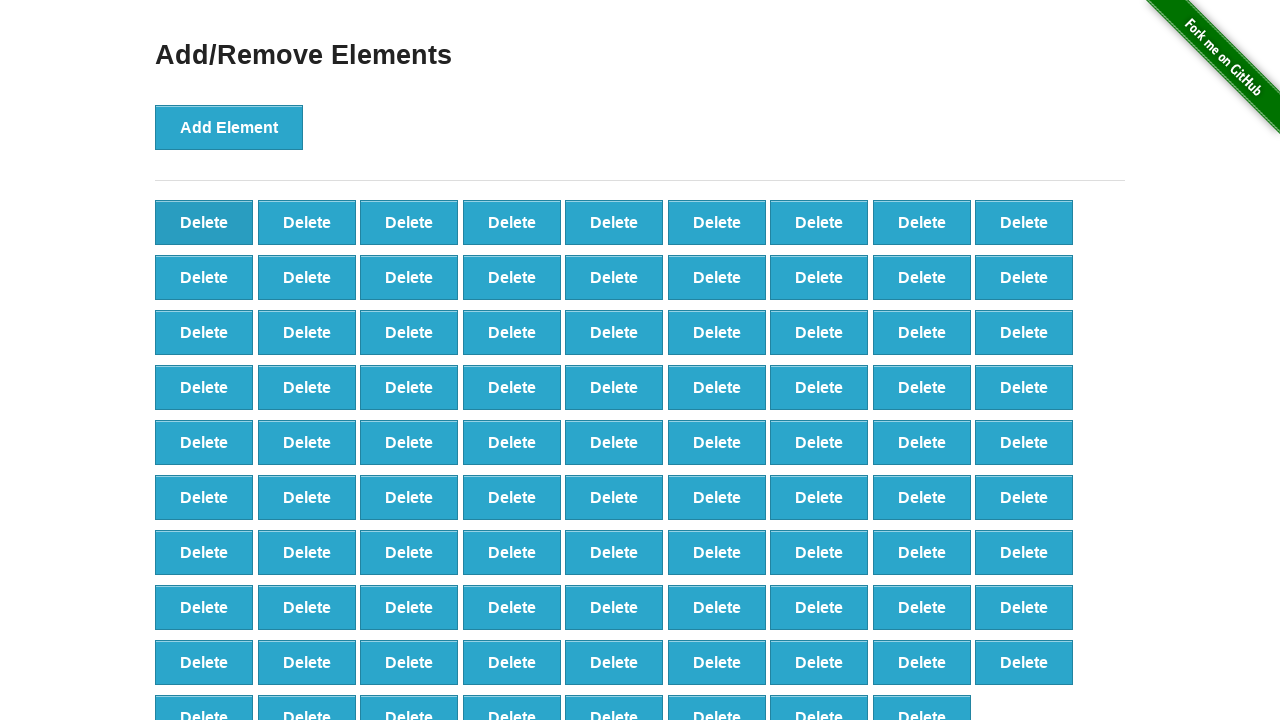

Clicked delete button (iteration 12/90) at (204, 222) on xpath=//*[@onclick='deleteElement()'] >> nth=0
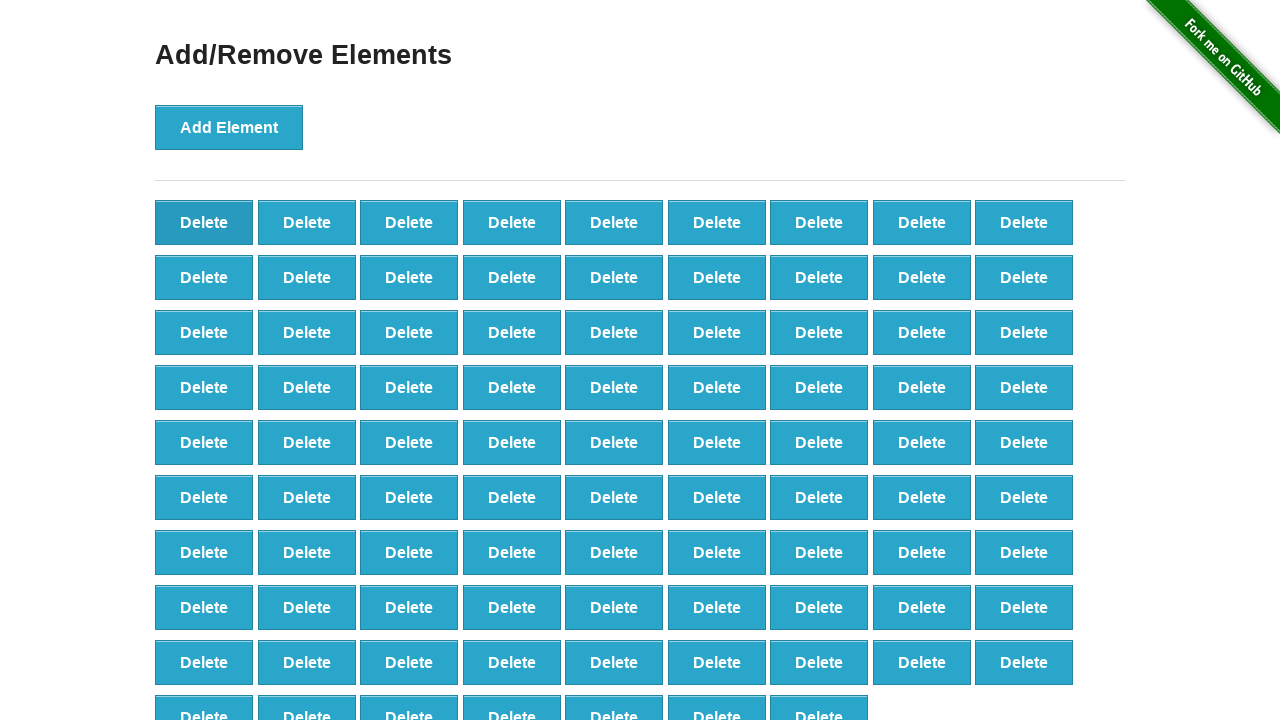

Clicked delete button (iteration 13/90) at (204, 222) on xpath=//*[@onclick='deleteElement()'] >> nth=0
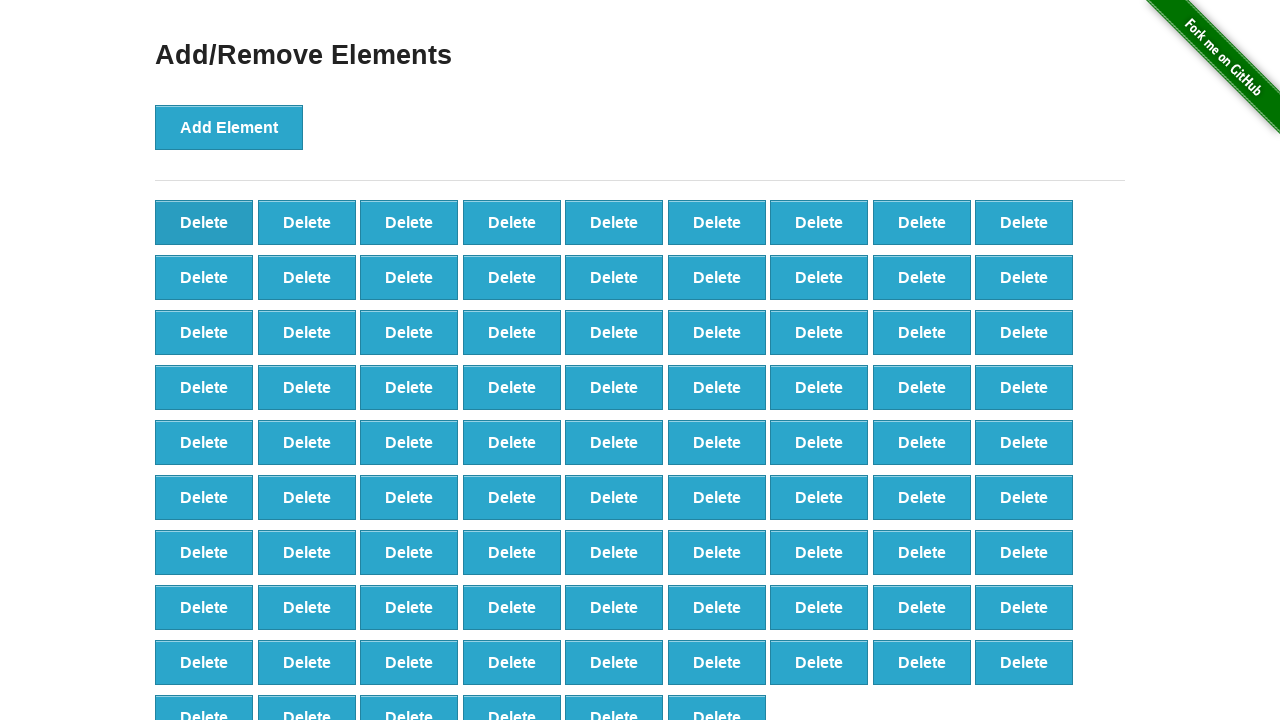

Clicked delete button (iteration 14/90) at (204, 222) on xpath=//*[@onclick='deleteElement()'] >> nth=0
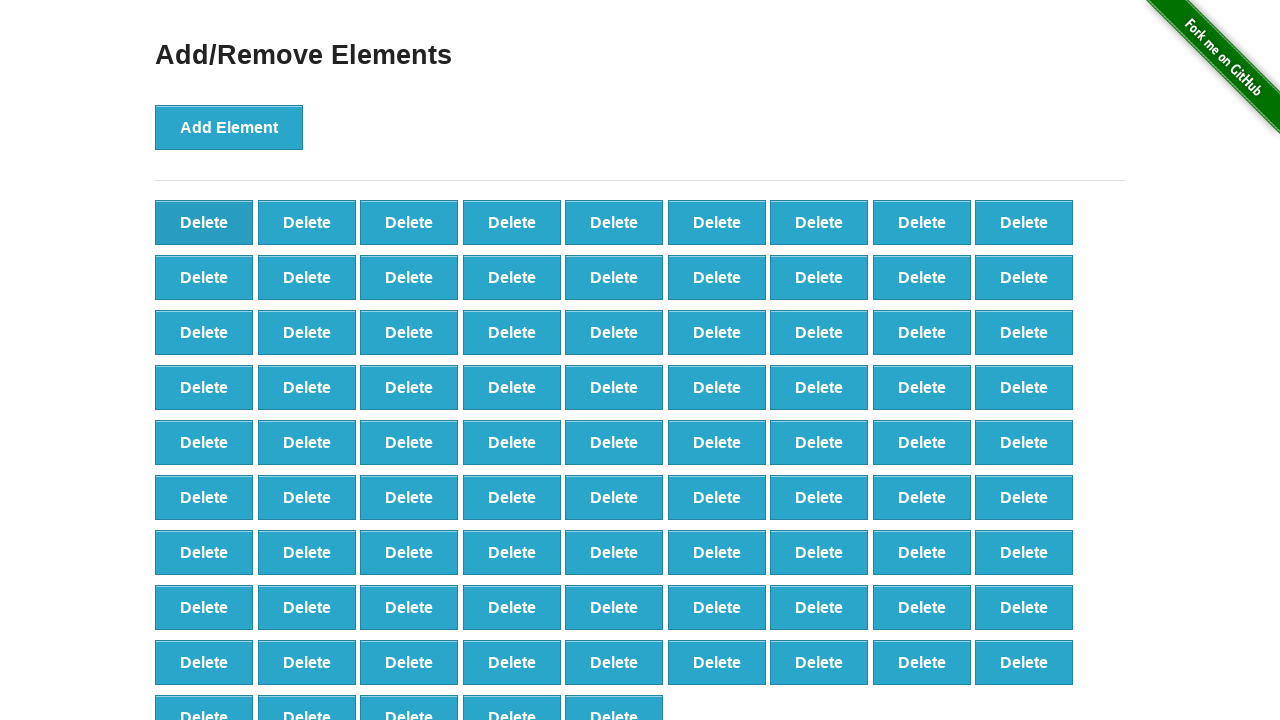

Clicked delete button (iteration 15/90) at (204, 222) on xpath=//*[@onclick='deleteElement()'] >> nth=0
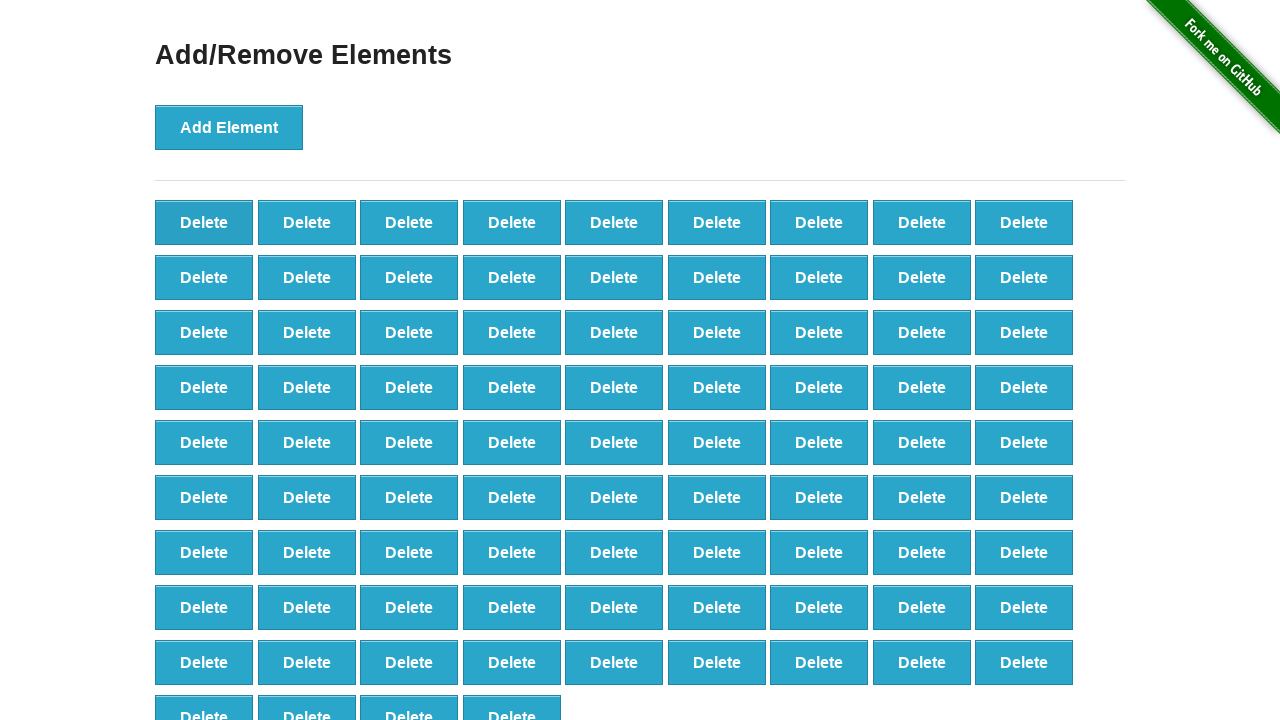

Clicked delete button (iteration 16/90) at (204, 222) on xpath=//*[@onclick='deleteElement()'] >> nth=0
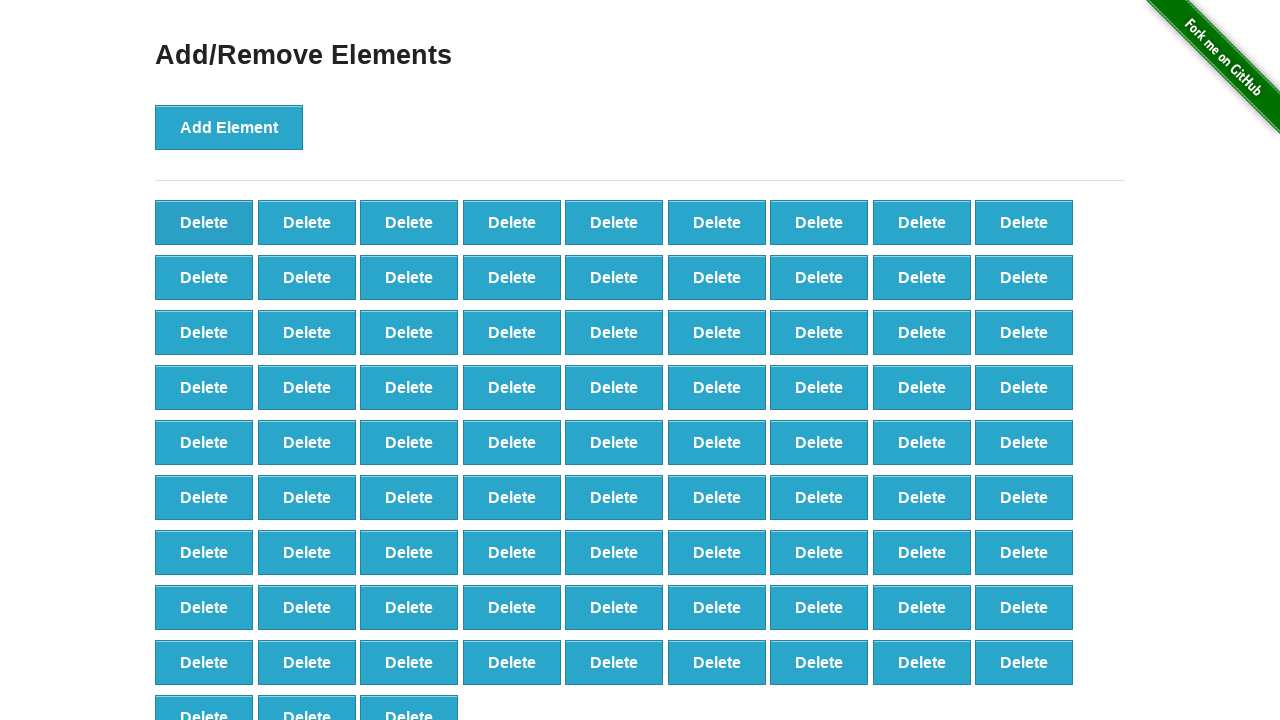

Clicked delete button (iteration 17/90) at (204, 222) on xpath=//*[@onclick='deleteElement()'] >> nth=0
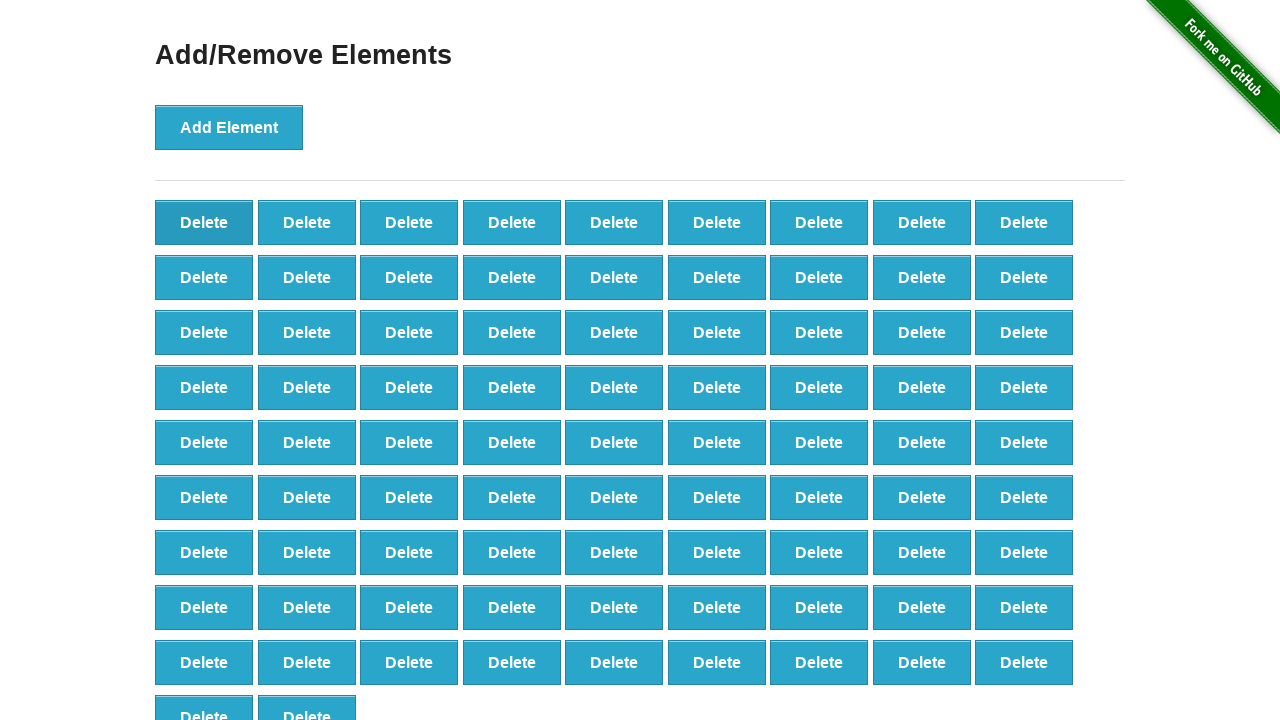

Clicked delete button (iteration 18/90) at (204, 222) on xpath=//*[@onclick='deleteElement()'] >> nth=0
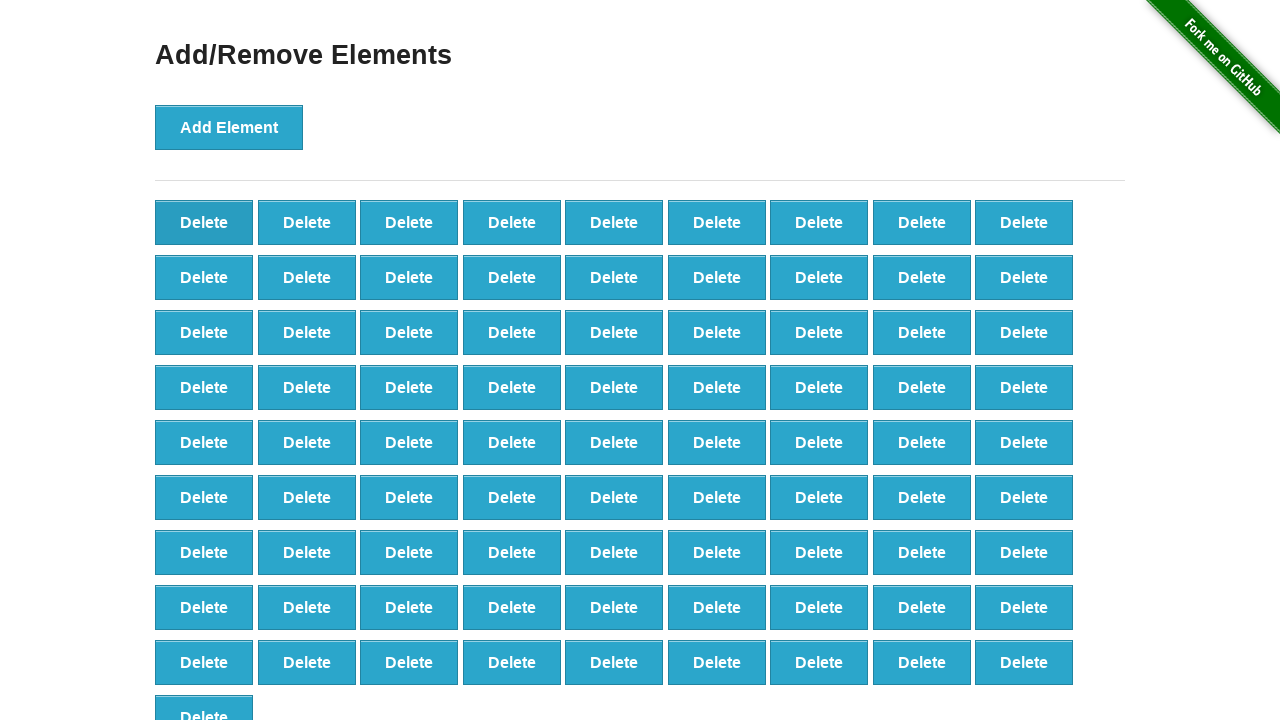

Clicked delete button (iteration 19/90) at (204, 222) on xpath=//*[@onclick='deleteElement()'] >> nth=0
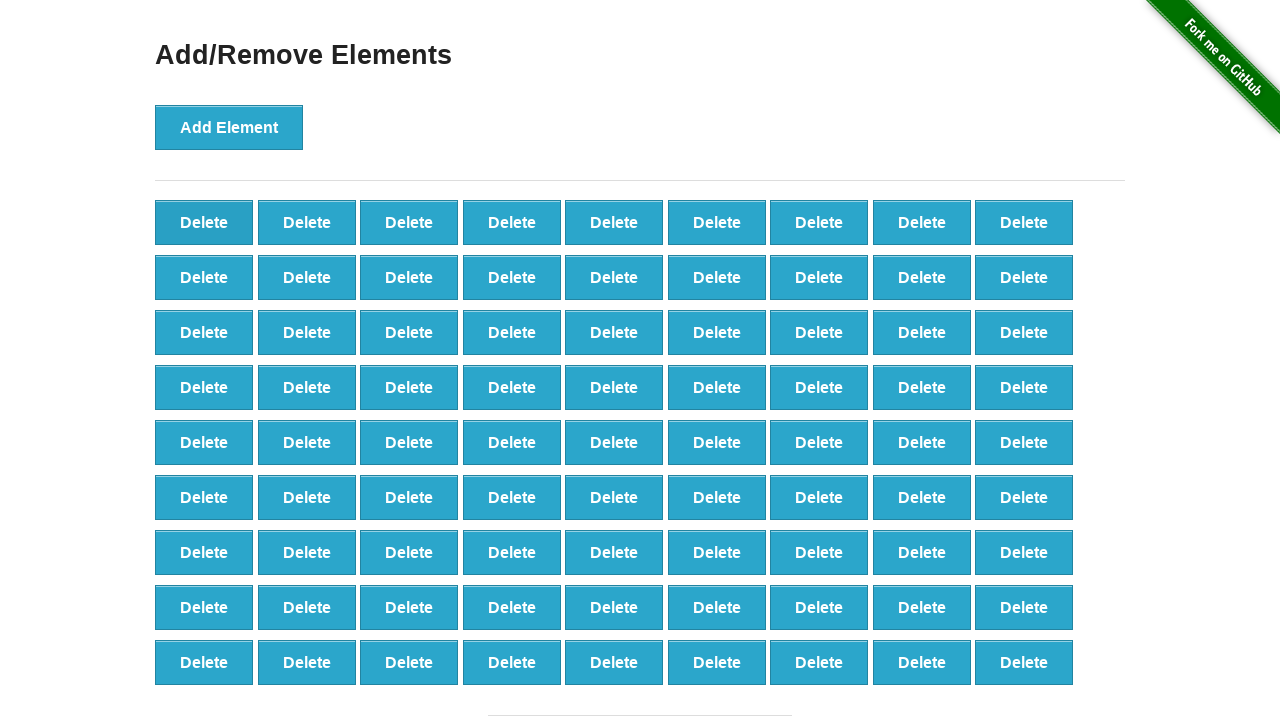

Clicked delete button (iteration 20/90) at (204, 222) on xpath=//*[@onclick='deleteElement()'] >> nth=0
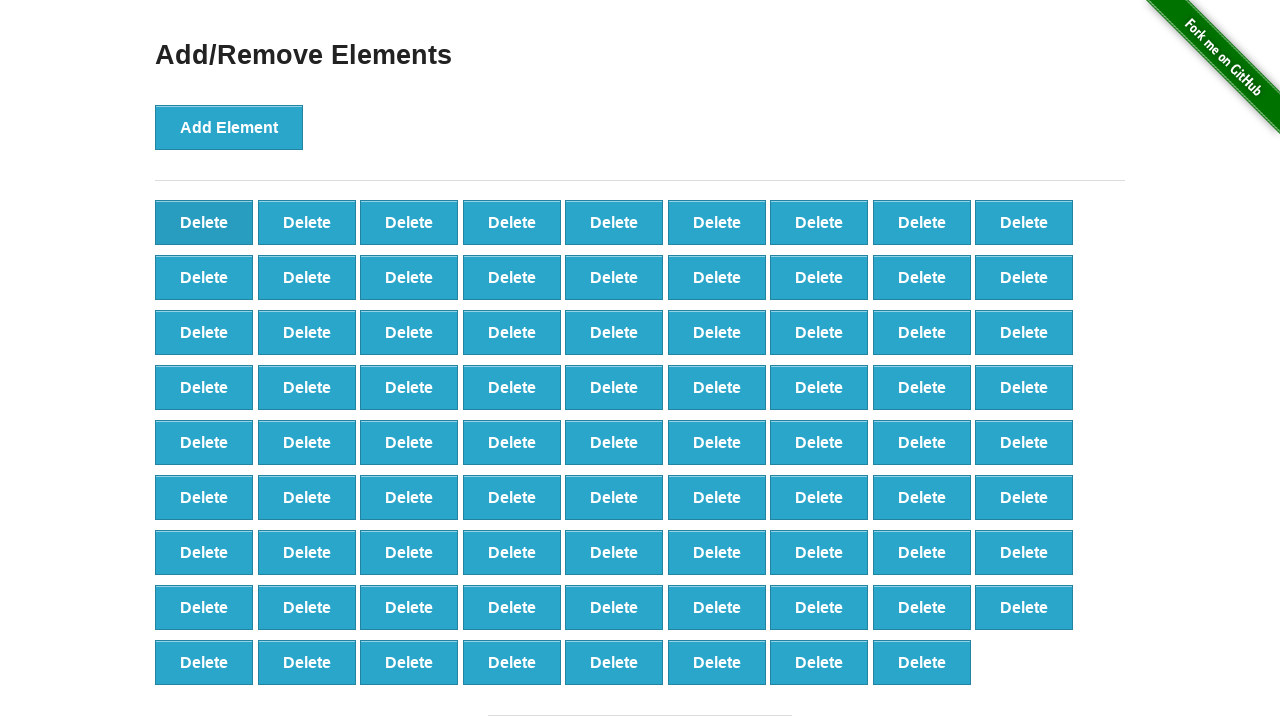

Clicked delete button (iteration 21/90) at (204, 222) on xpath=//*[@onclick='deleteElement()'] >> nth=0
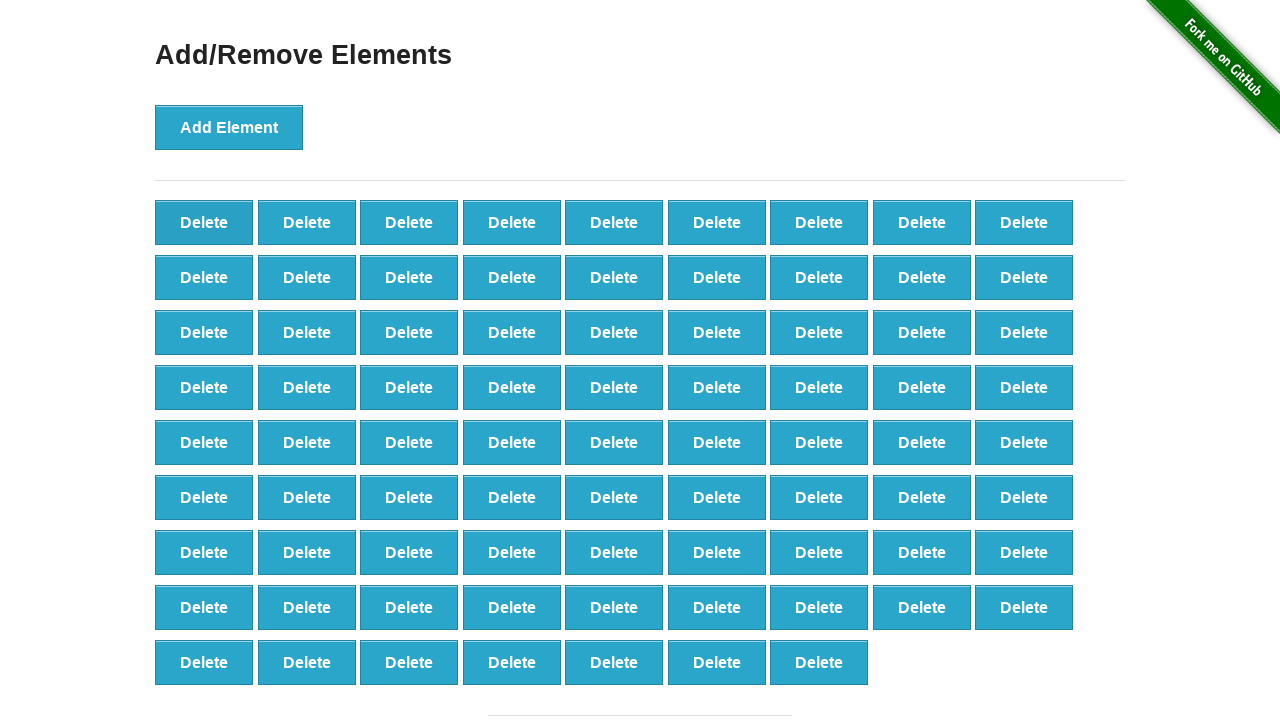

Clicked delete button (iteration 22/90) at (204, 222) on xpath=//*[@onclick='deleteElement()'] >> nth=0
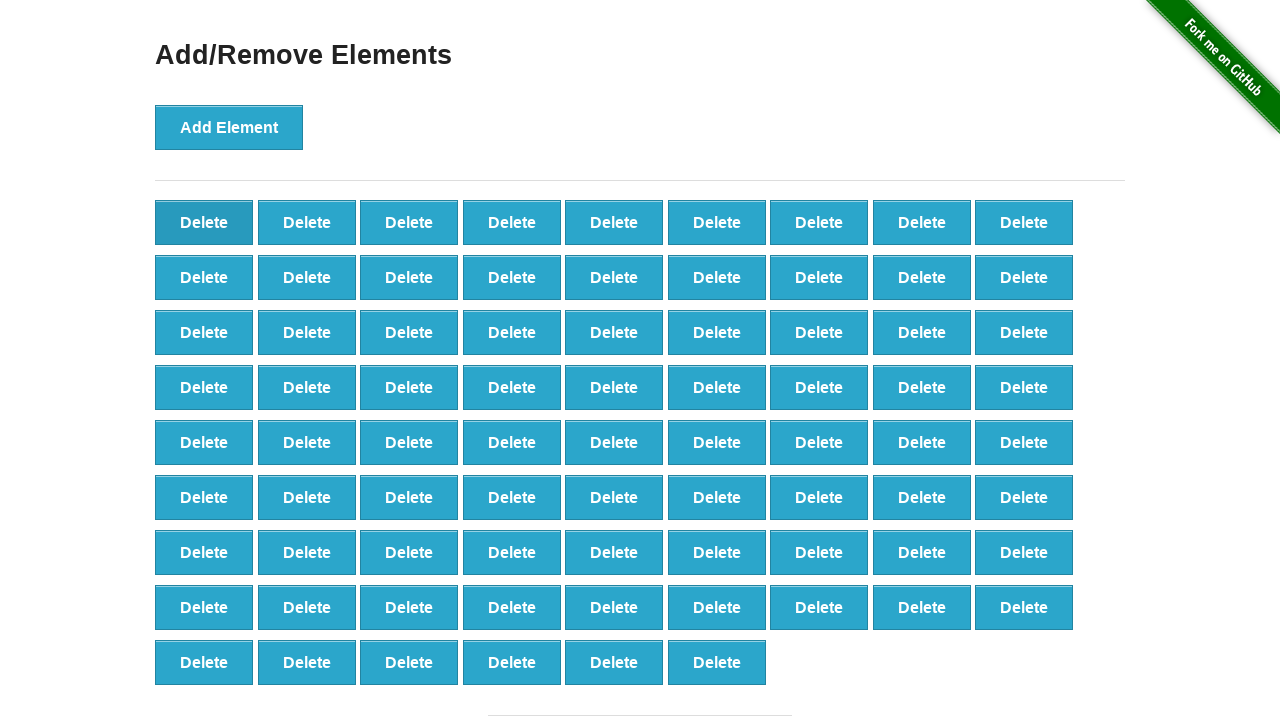

Clicked delete button (iteration 23/90) at (204, 222) on xpath=//*[@onclick='deleteElement()'] >> nth=0
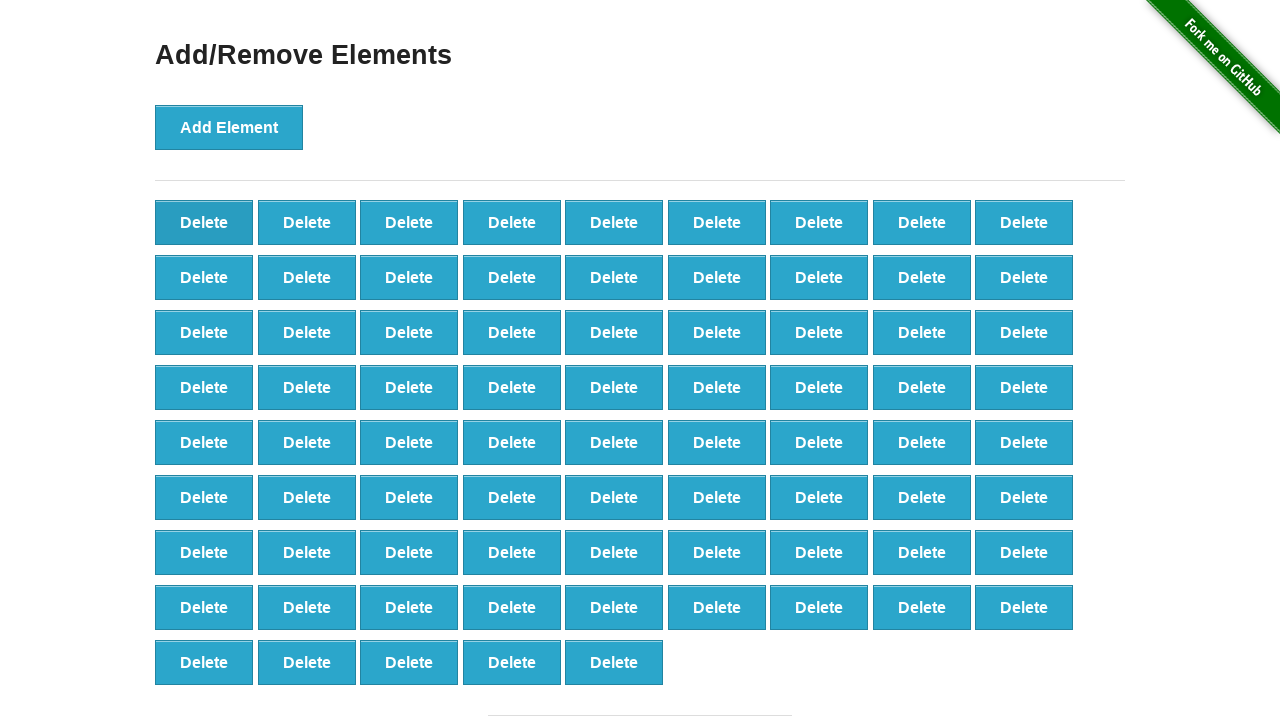

Clicked delete button (iteration 24/90) at (204, 222) on xpath=//*[@onclick='deleteElement()'] >> nth=0
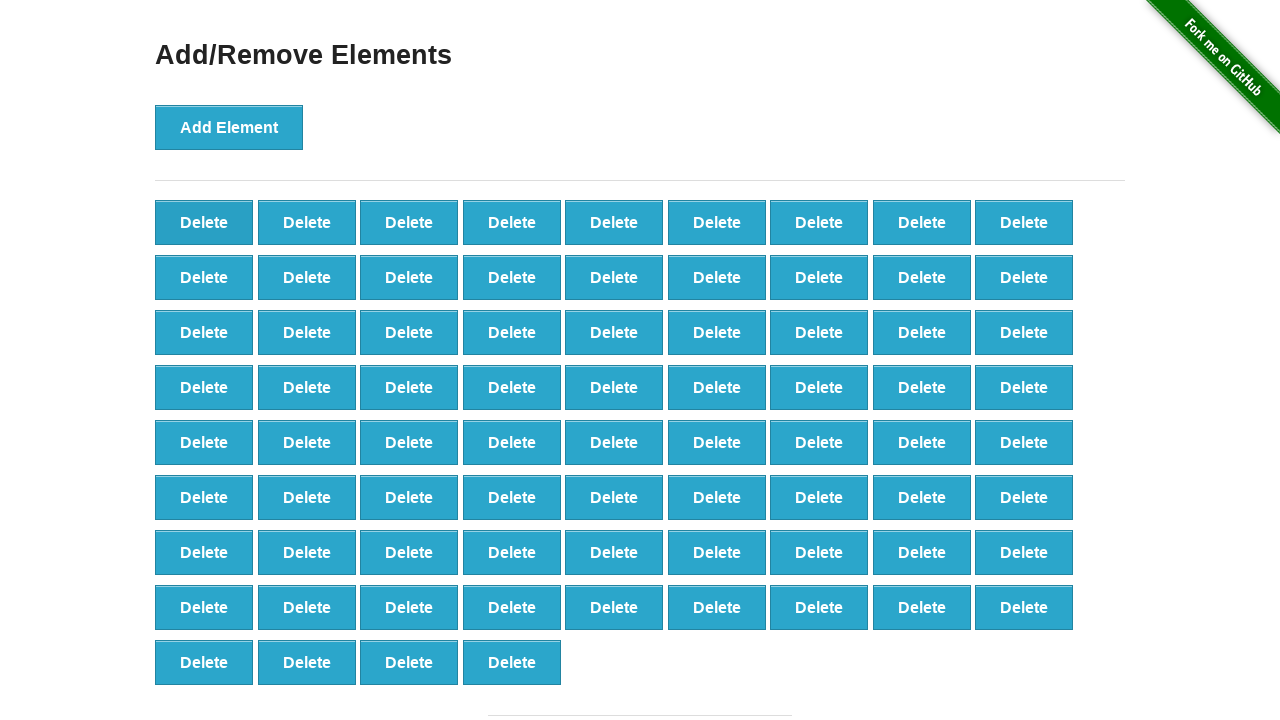

Clicked delete button (iteration 25/90) at (204, 222) on xpath=//*[@onclick='deleteElement()'] >> nth=0
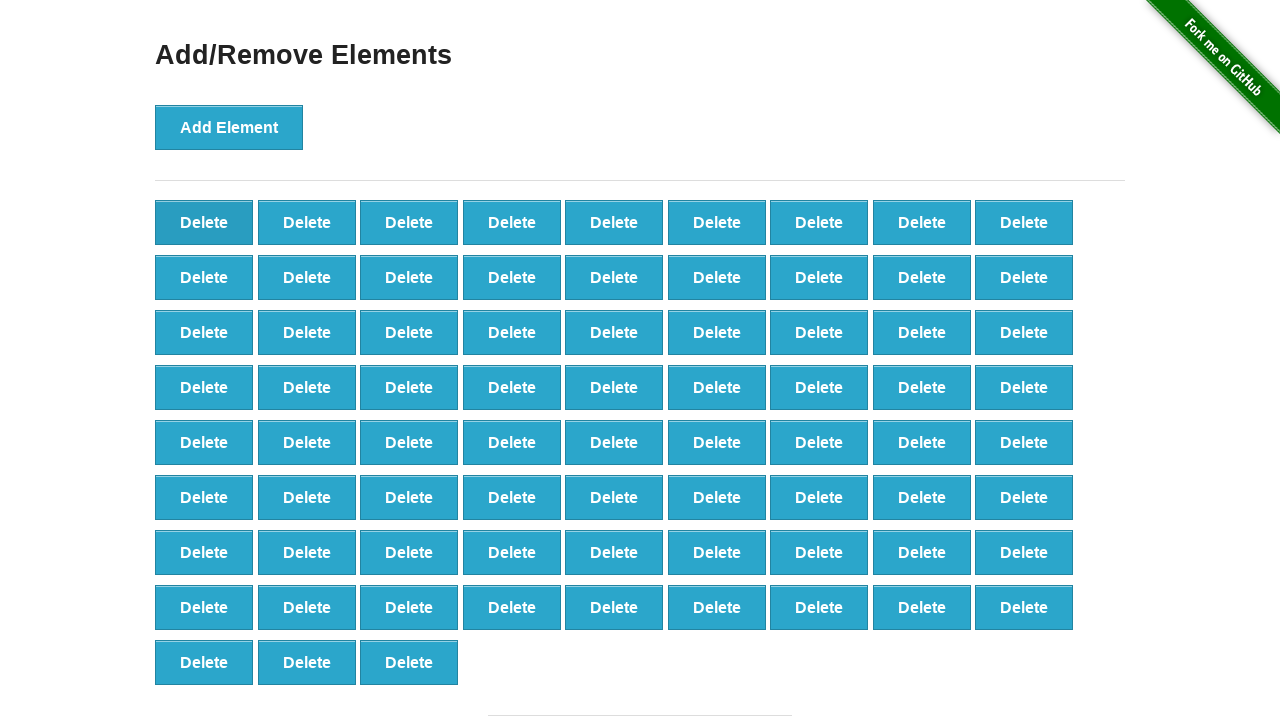

Clicked delete button (iteration 26/90) at (204, 222) on xpath=//*[@onclick='deleteElement()'] >> nth=0
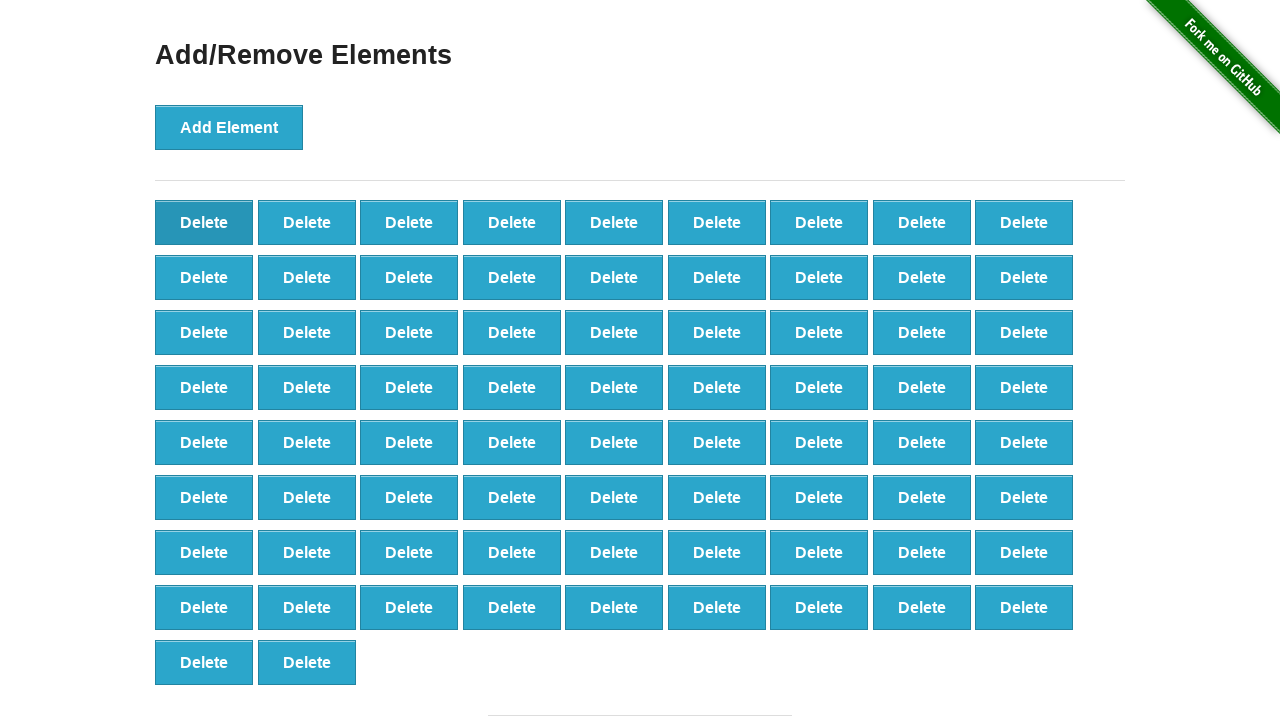

Clicked delete button (iteration 27/90) at (204, 222) on xpath=//*[@onclick='deleteElement()'] >> nth=0
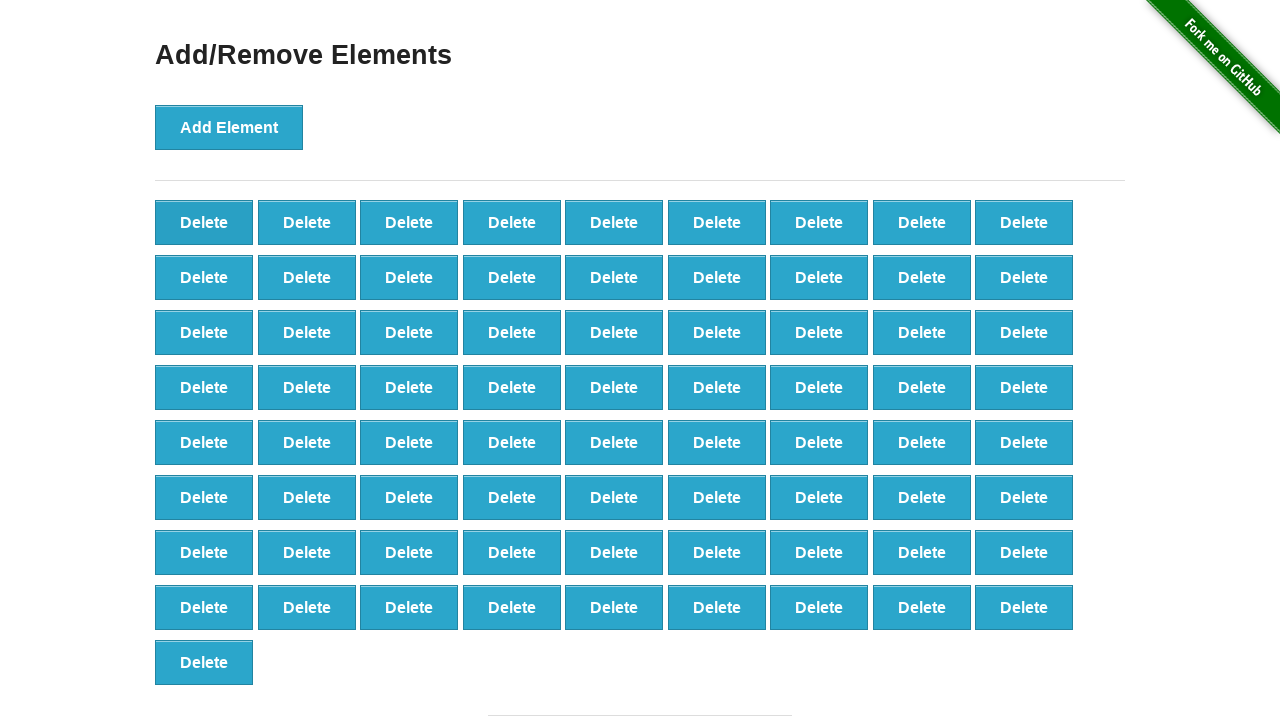

Clicked delete button (iteration 28/90) at (204, 222) on xpath=//*[@onclick='deleteElement()'] >> nth=0
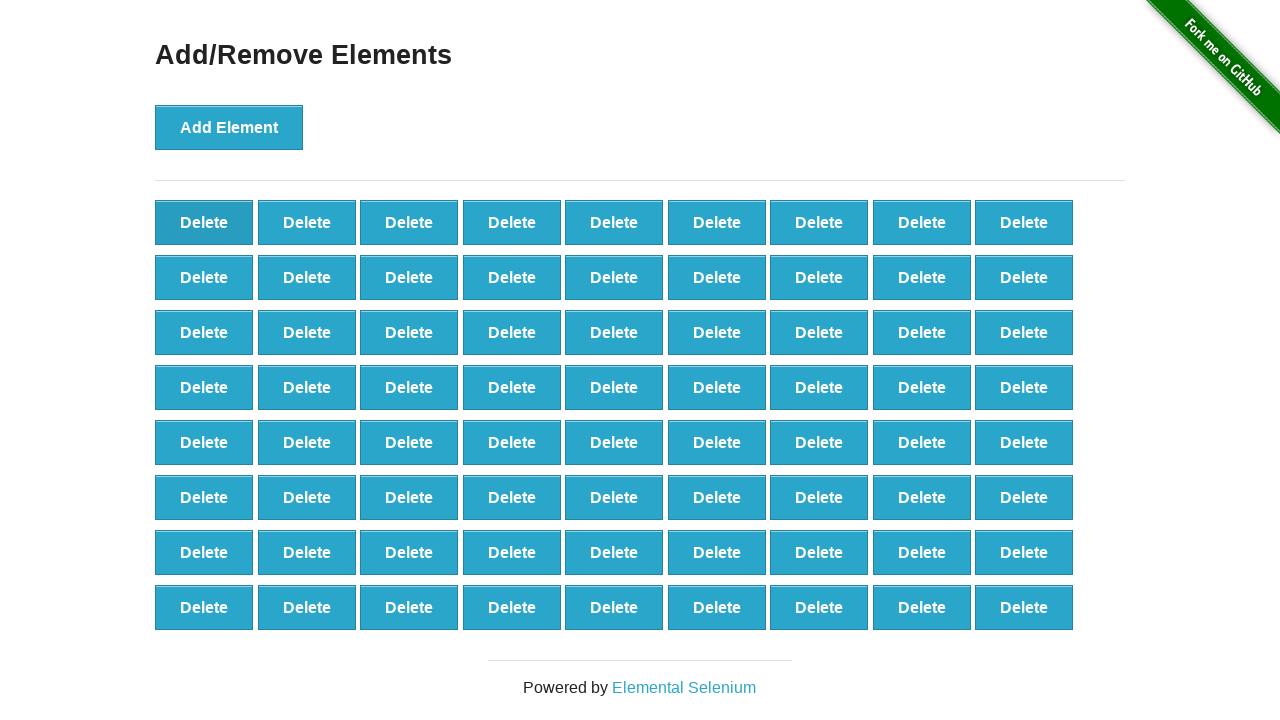

Clicked delete button (iteration 29/90) at (204, 222) on xpath=//*[@onclick='deleteElement()'] >> nth=0
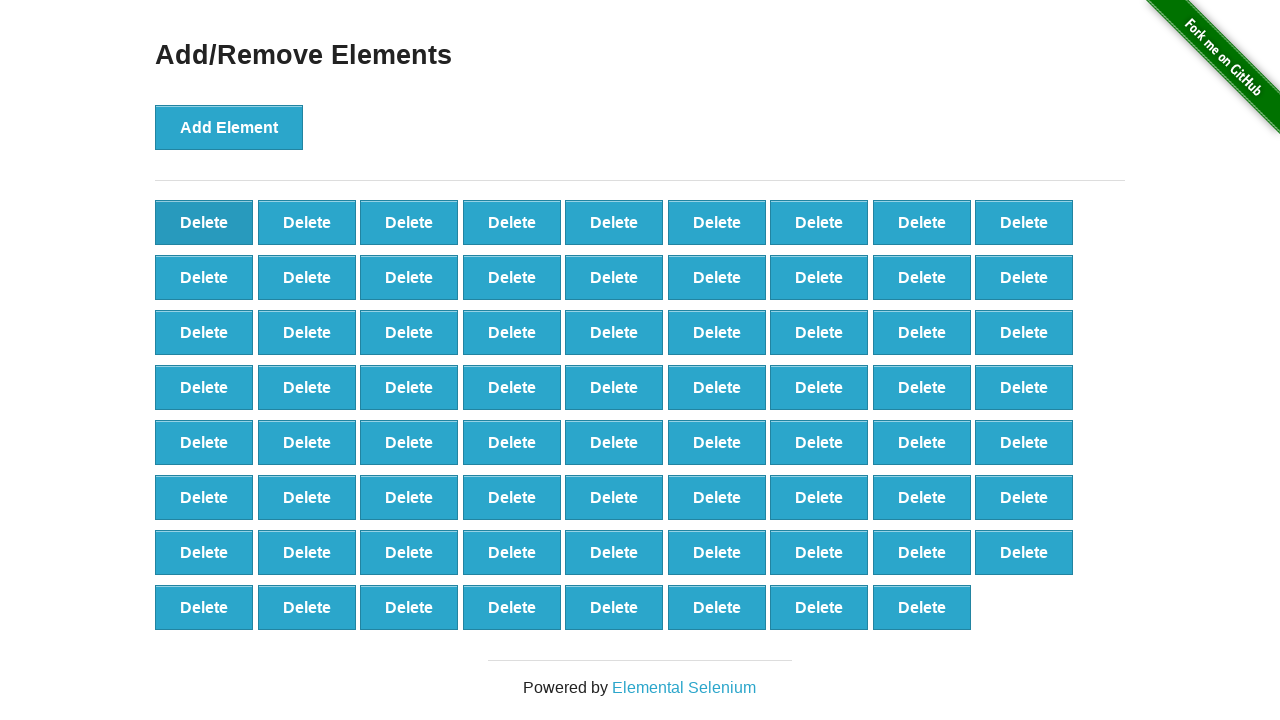

Clicked delete button (iteration 30/90) at (204, 222) on xpath=//*[@onclick='deleteElement()'] >> nth=0
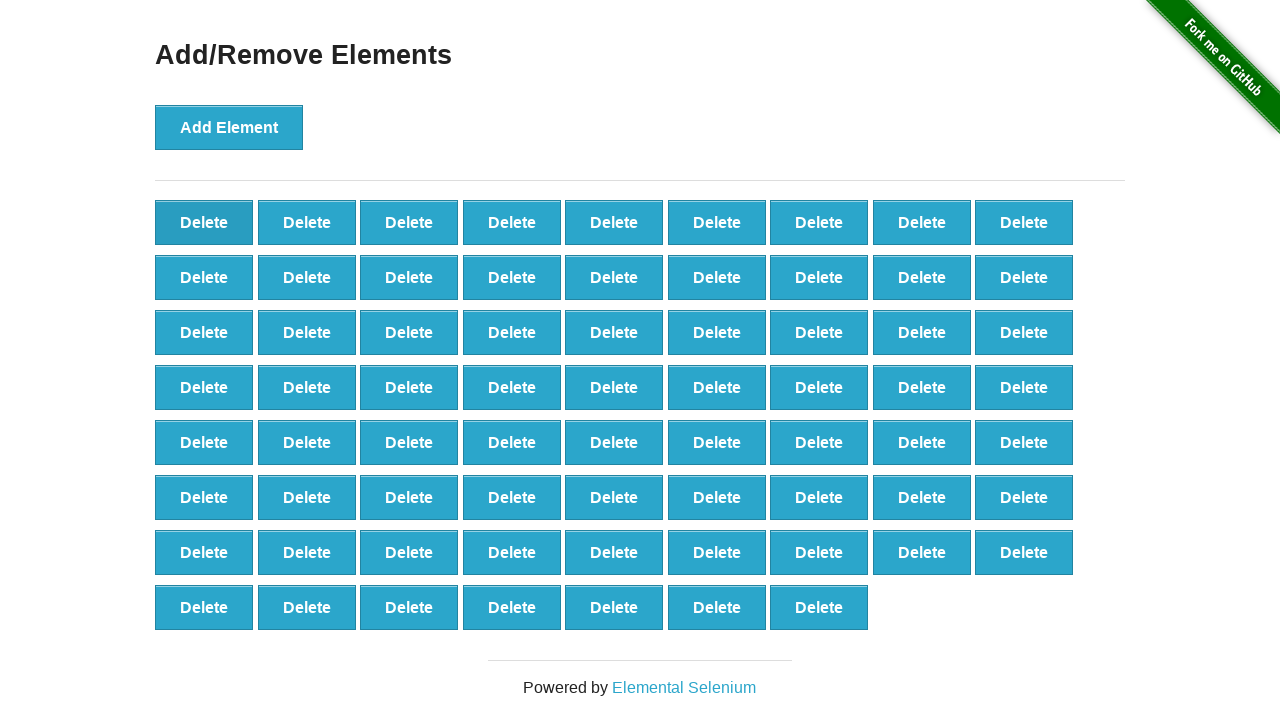

Clicked delete button (iteration 31/90) at (204, 222) on xpath=//*[@onclick='deleteElement()'] >> nth=0
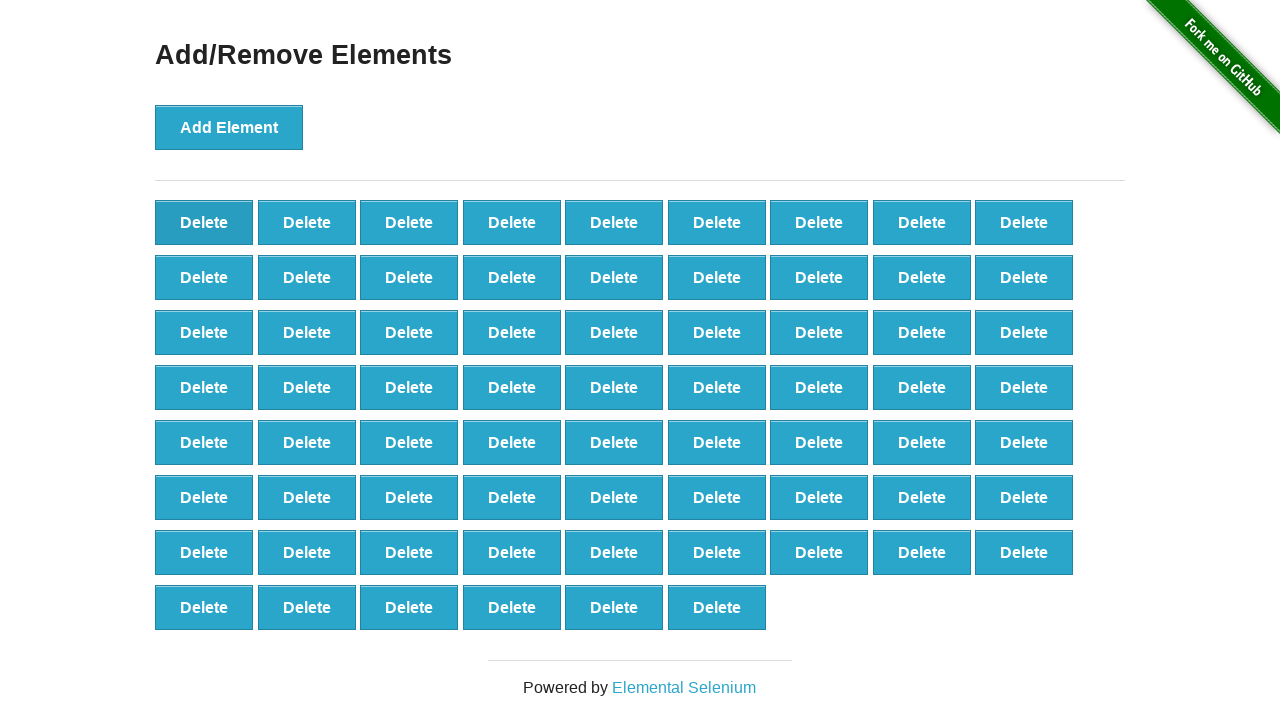

Clicked delete button (iteration 32/90) at (204, 222) on xpath=//*[@onclick='deleteElement()'] >> nth=0
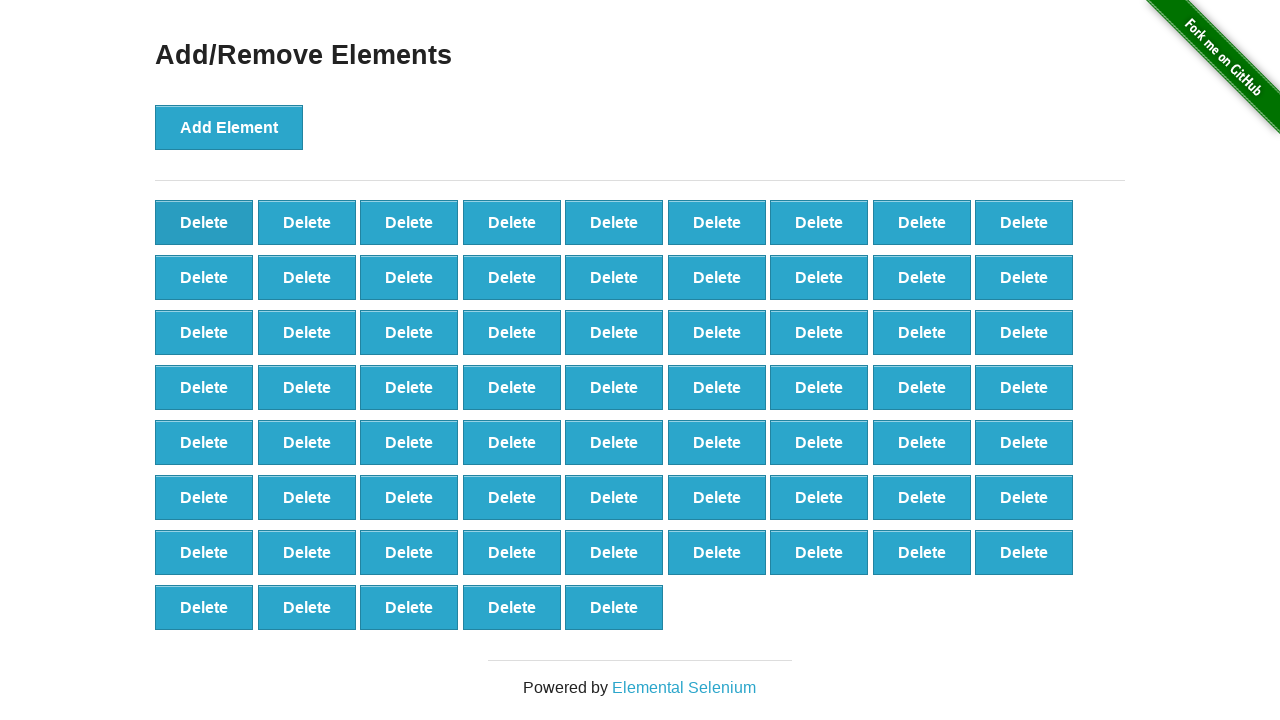

Clicked delete button (iteration 33/90) at (204, 222) on xpath=//*[@onclick='deleteElement()'] >> nth=0
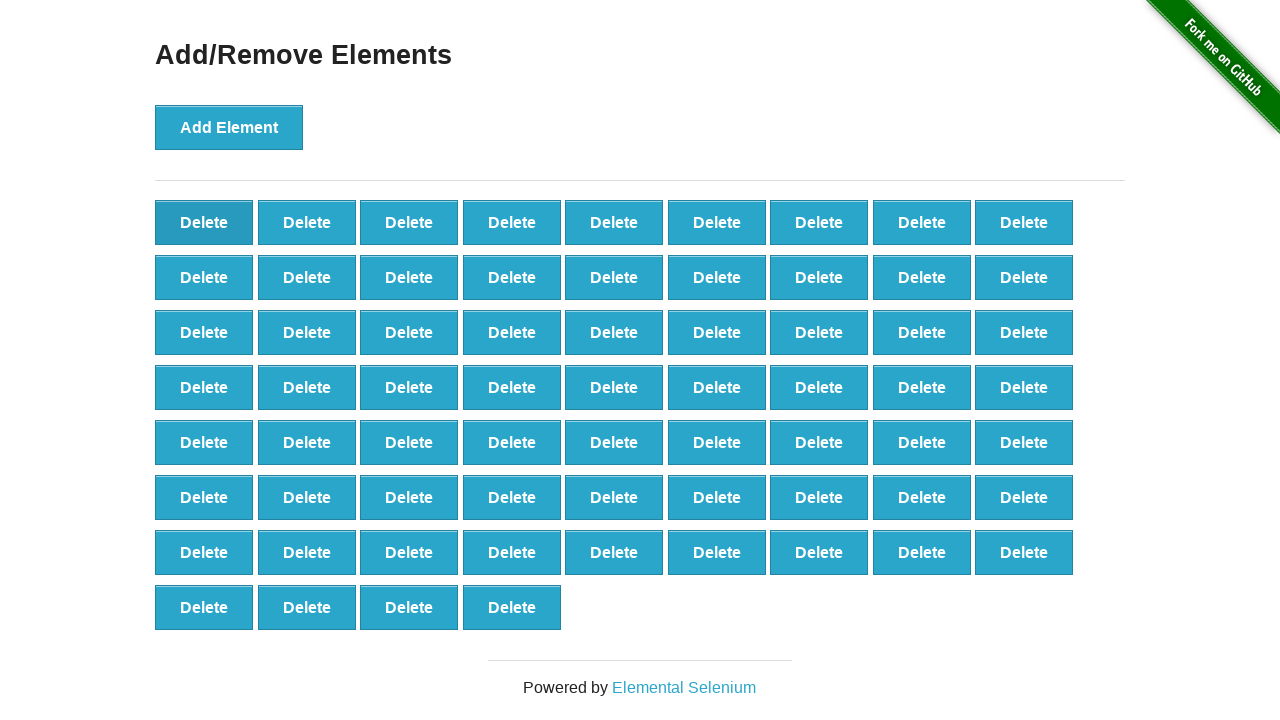

Clicked delete button (iteration 34/90) at (204, 222) on xpath=//*[@onclick='deleteElement()'] >> nth=0
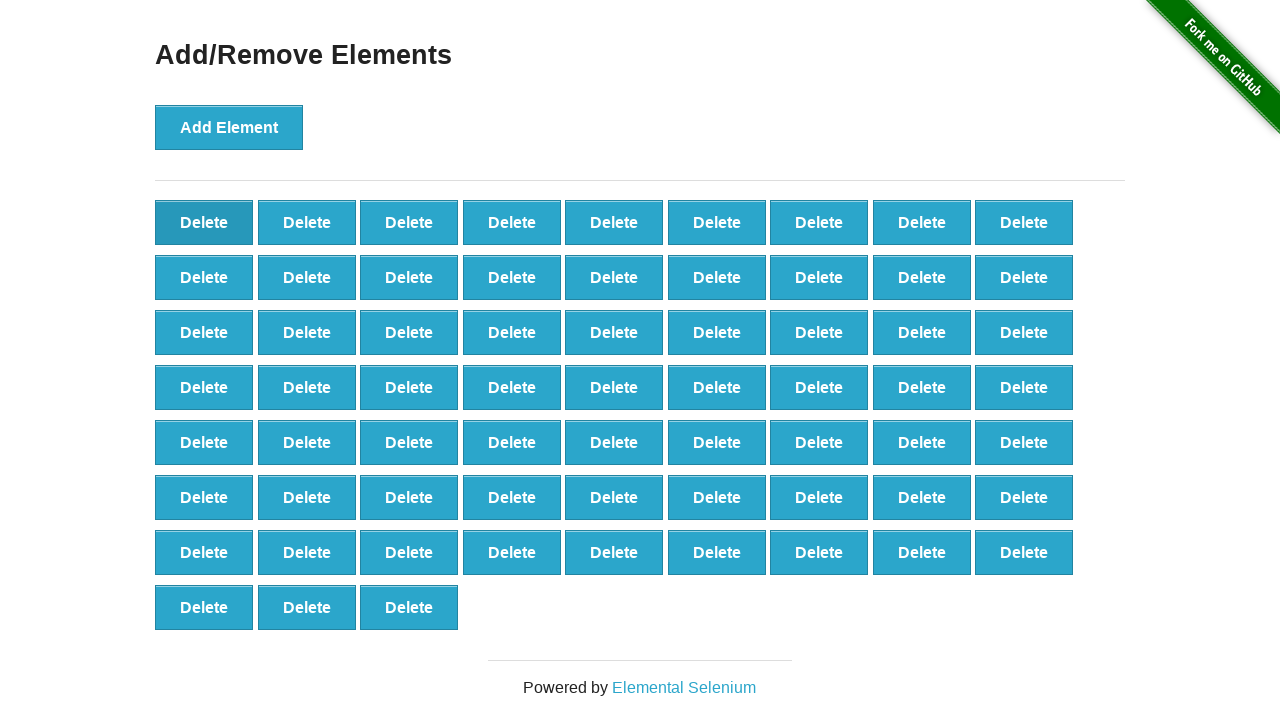

Clicked delete button (iteration 35/90) at (204, 222) on xpath=//*[@onclick='deleteElement()'] >> nth=0
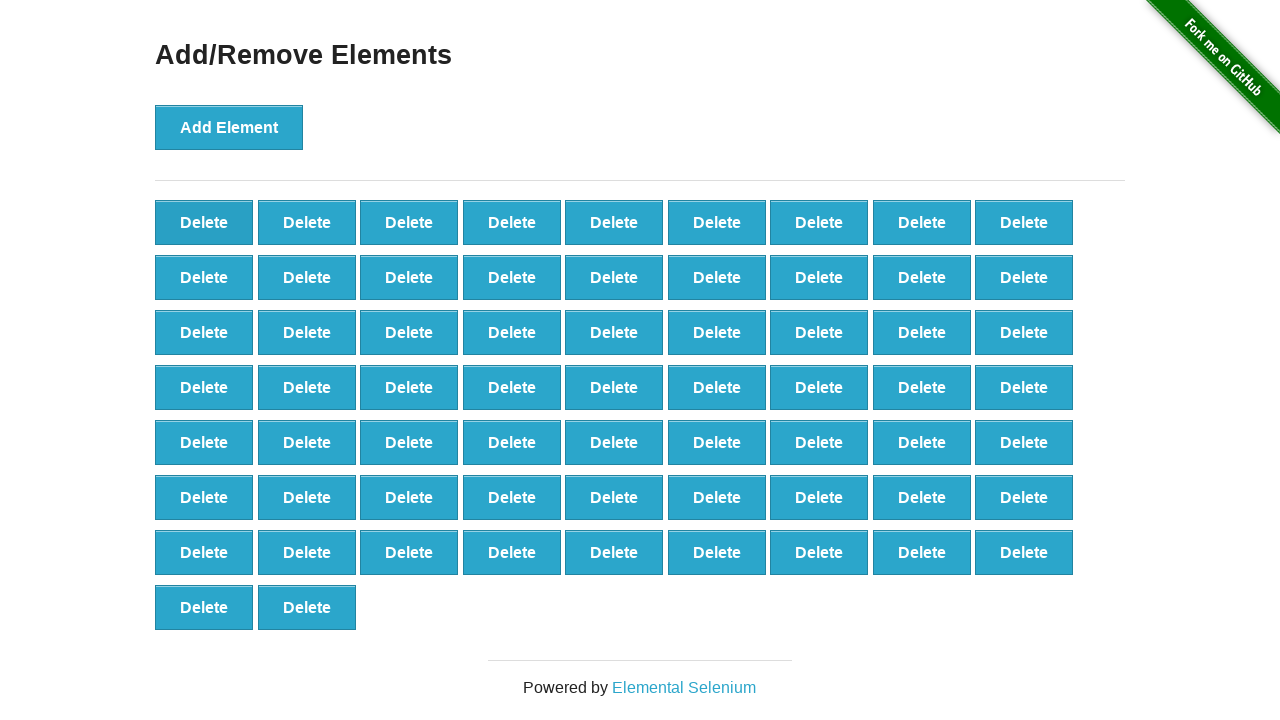

Clicked delete button (iteration 36/90) at (204, 222) on xpath=//*[@onclick='deleteElement()'] >> nth=0
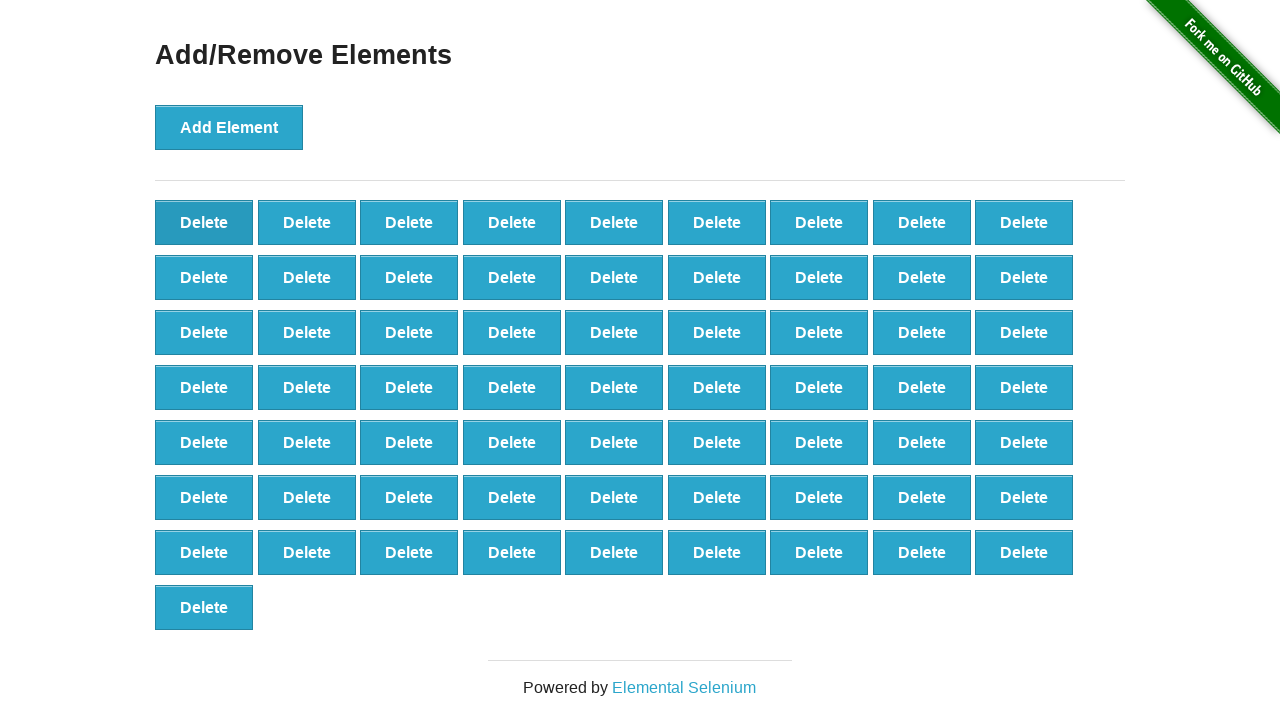

Clicked delete button (iteration 37/90) at (204, 222) on xpath=//*[@onclick='deleteElement()'] >> nth=0
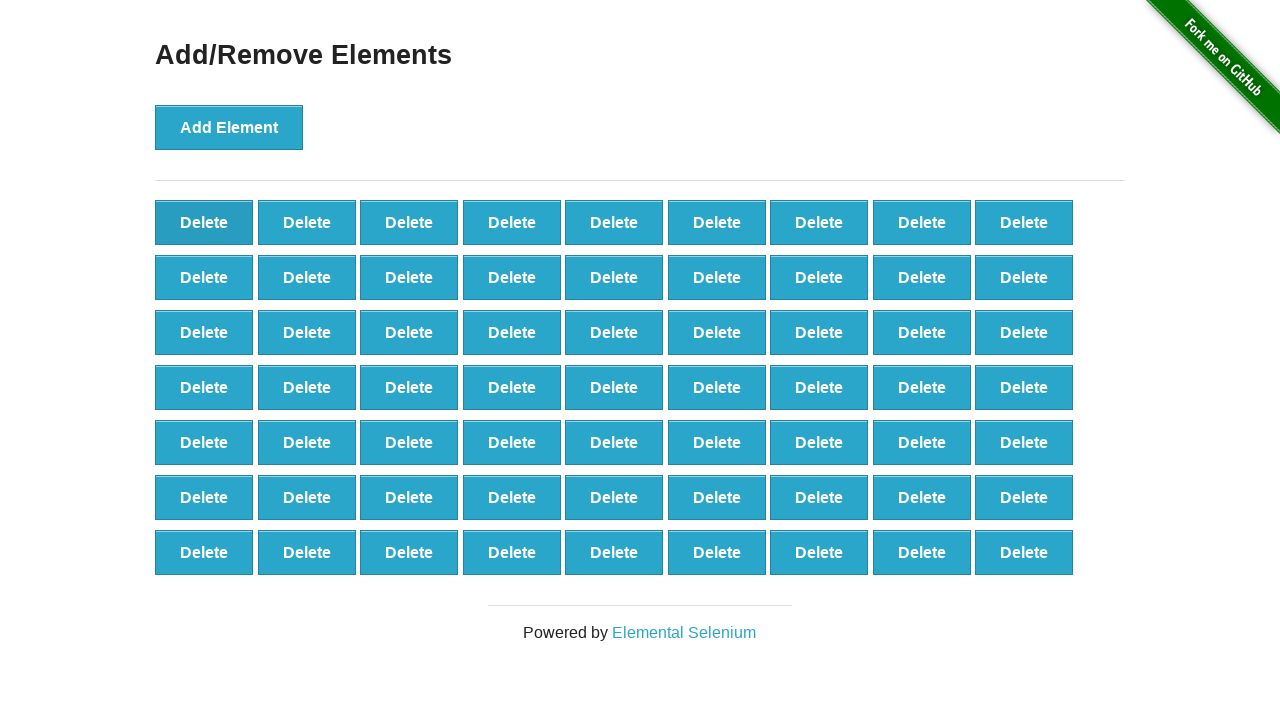

Clicked delete button (iteration 38/90) at (204, 222) on xpath=//*[@onclick='deleteElement()'] >> nth=0
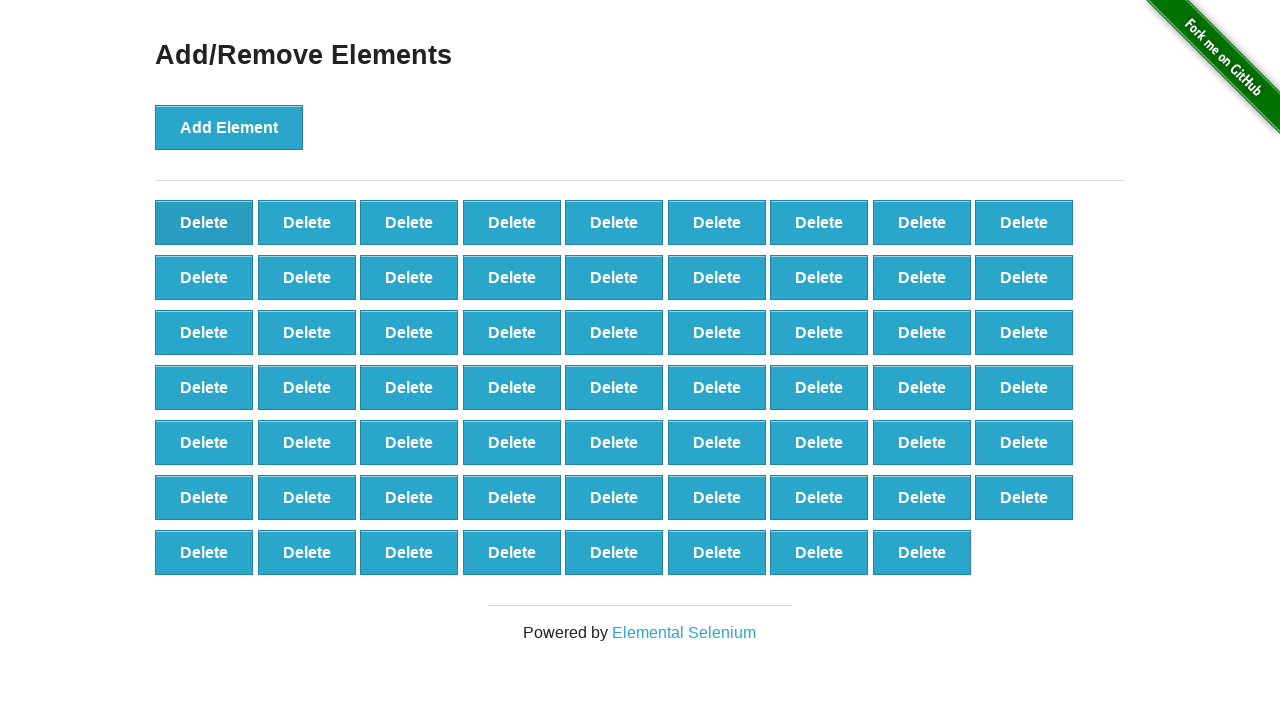

Clicked delete button (iteration 39/90) at (204, 222) on xpath=//*[@onclick='deleteElement()'] >> nth=0
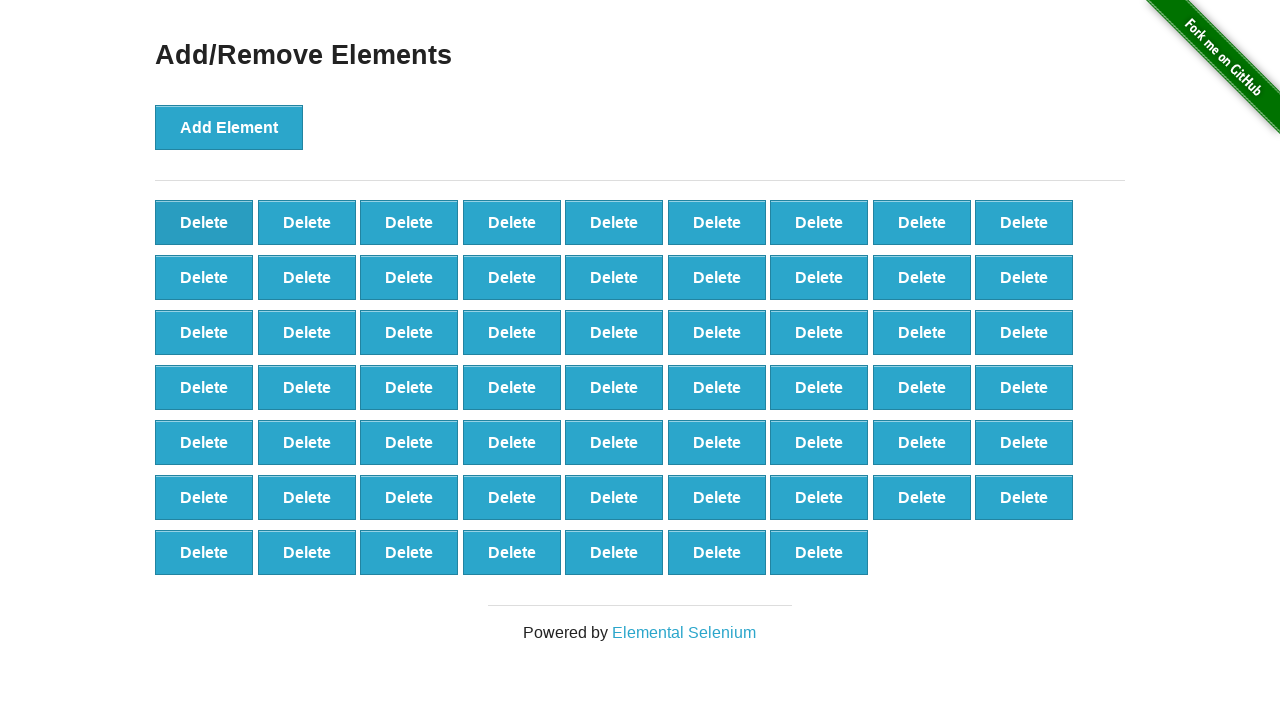

Clicked delete button (iteration 40/90) at (204, 222) on xpath=//*[@onclick='deleteElement()'] >> nth=0
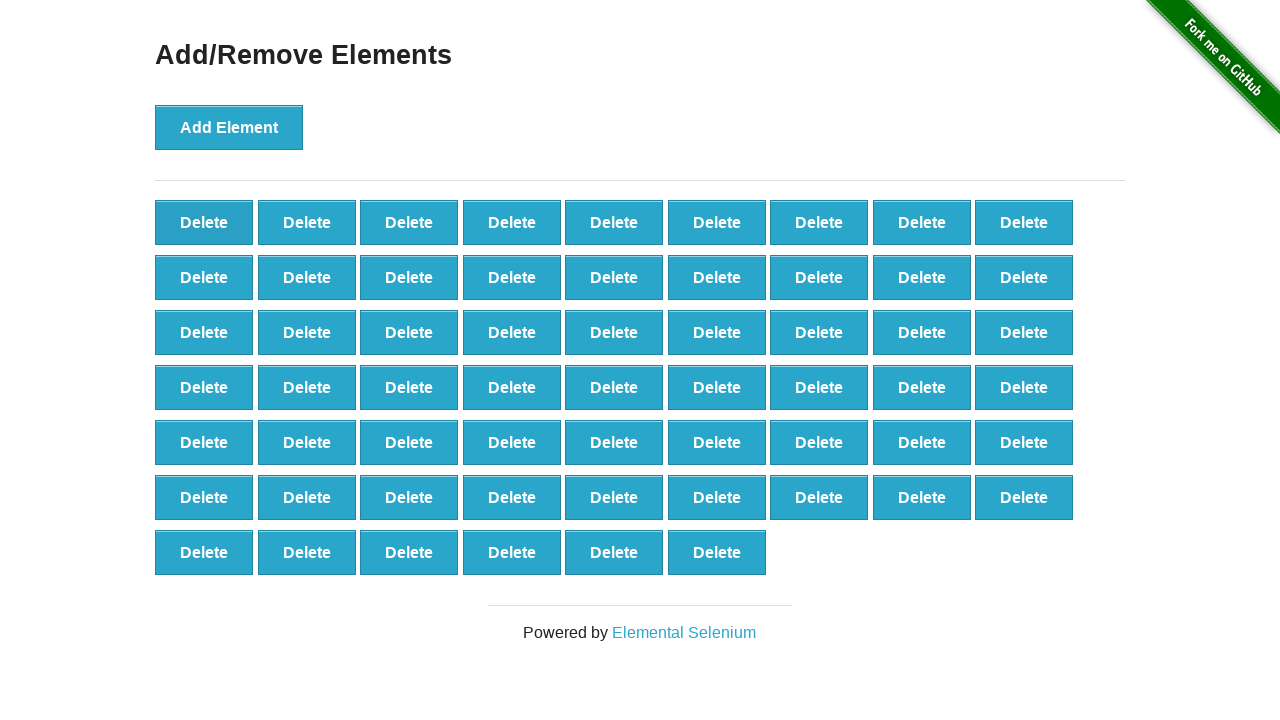

Clicked delete button (iteration 41/90) at (204, 222) on xpath=//*[@onclick='deleteElement()'] >> nth=0
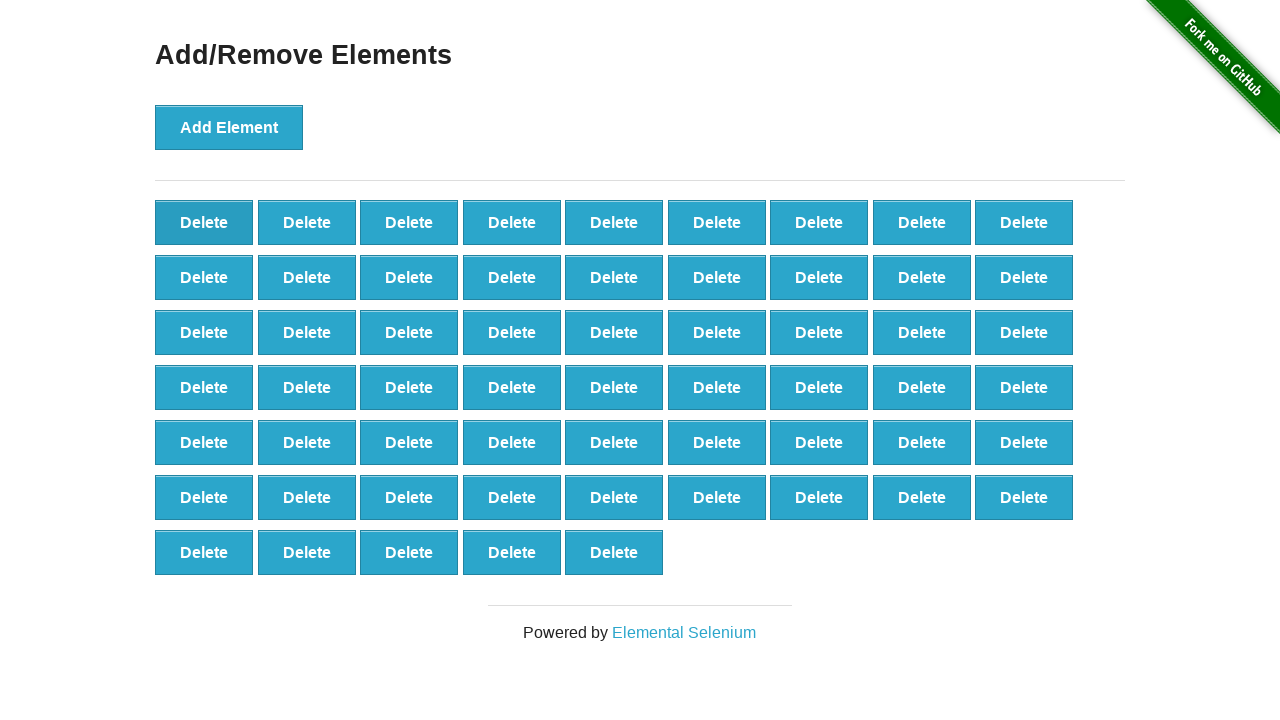

Clicked delete button (iteration 42/90) at (204, 222) on xpath=//*[@onclick='deleteElement()'] >> nth=0
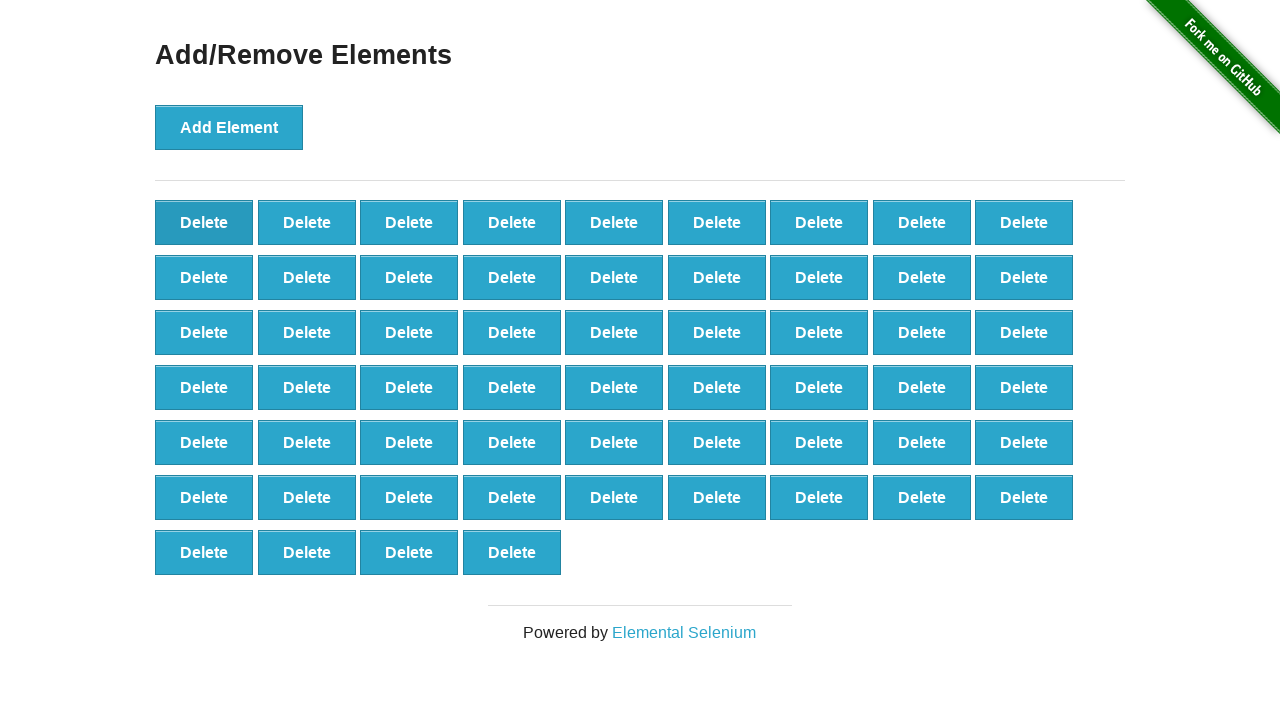

Clicked delete button (iteration 43/90) at (204, 222) on xpath=//*[@onclick='deleteElement()'] >> nth=0
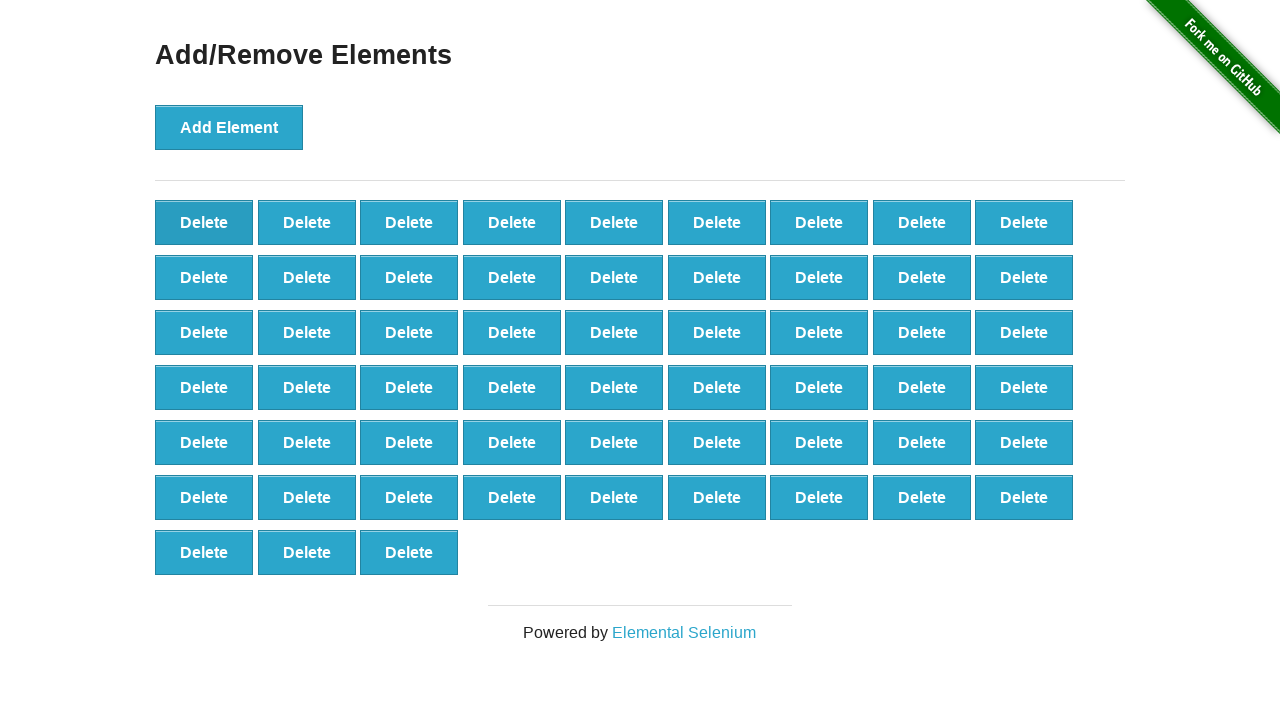

Clicked delete button (iteration 44/90) at (204, 222) on xpath=//*[@onclick='deleteElement()'] >> nth=0
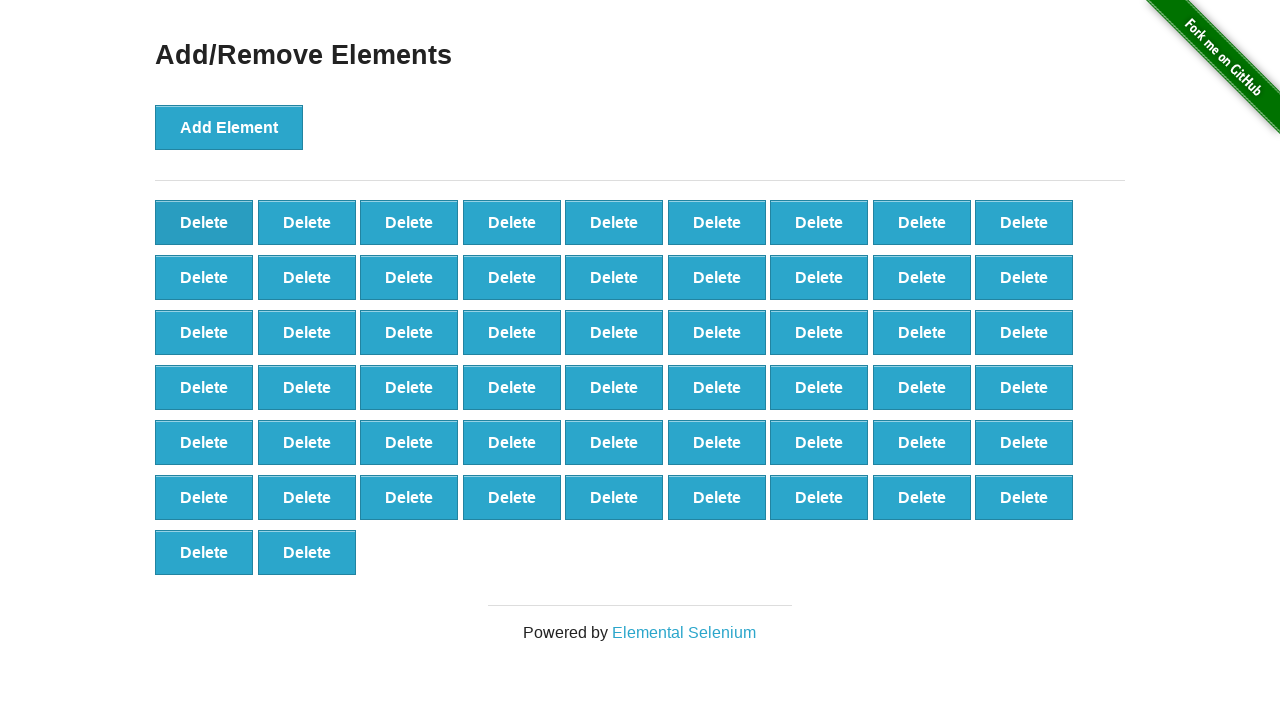

Clicked delete button (iteration 45/90) at (204, 222) on xpath=//*[@onclick='deleteElement()'] >> nth=0
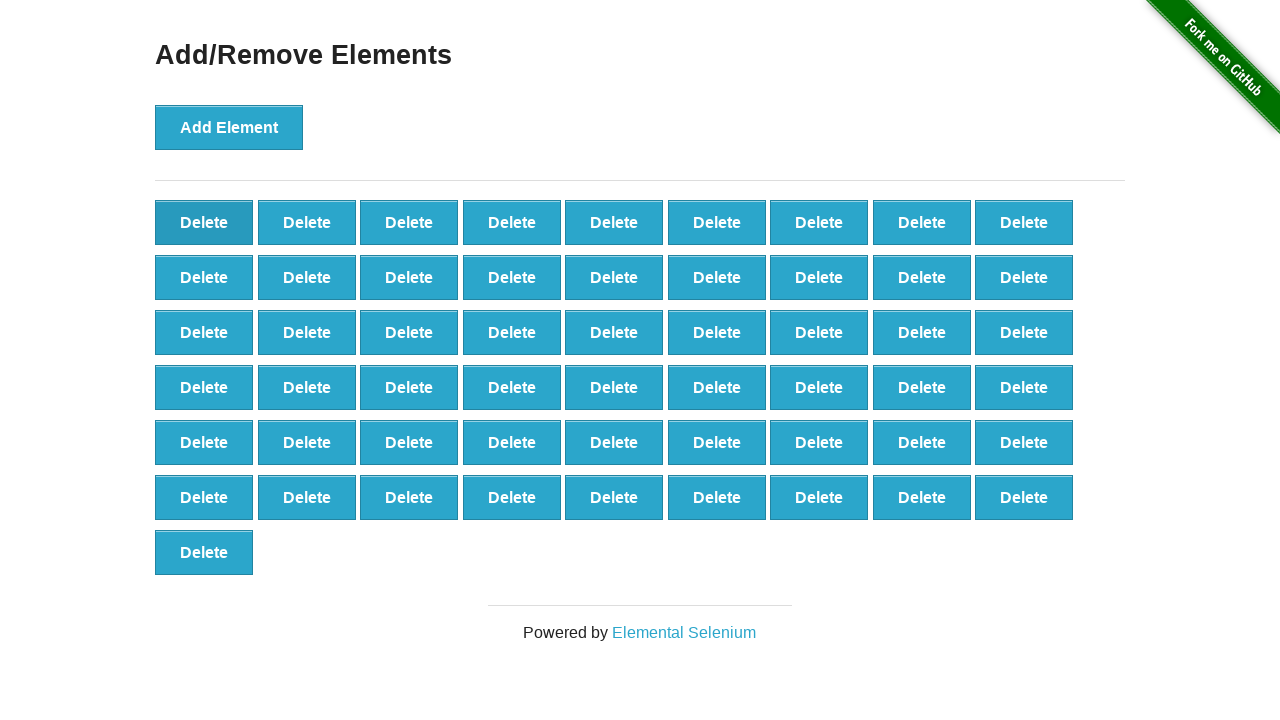

Clicked delete button (iteration 46/90) at (204, 222) on xpath=//*[@onclick='deleteElement()'] >> nth=0
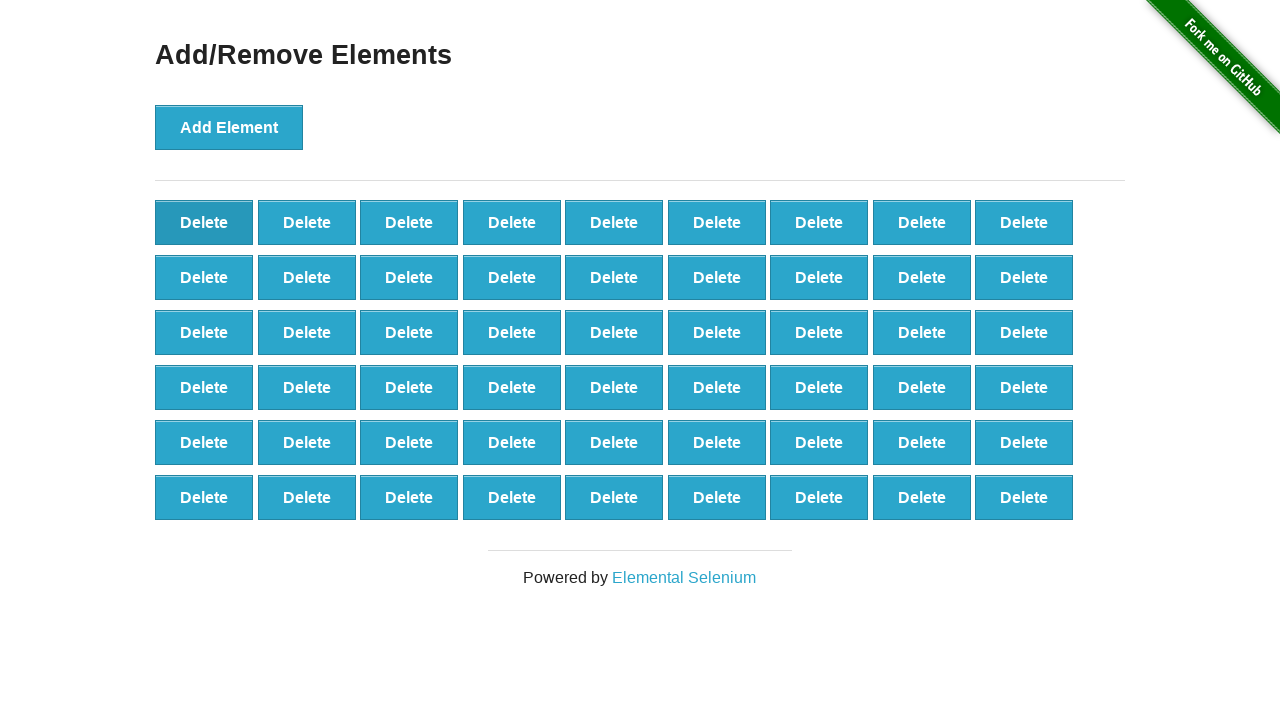

Clicked delete button (iteration 47/90) at (204, 222) on xpath=//*[@onclick='deleteElement()'] >> nth=0
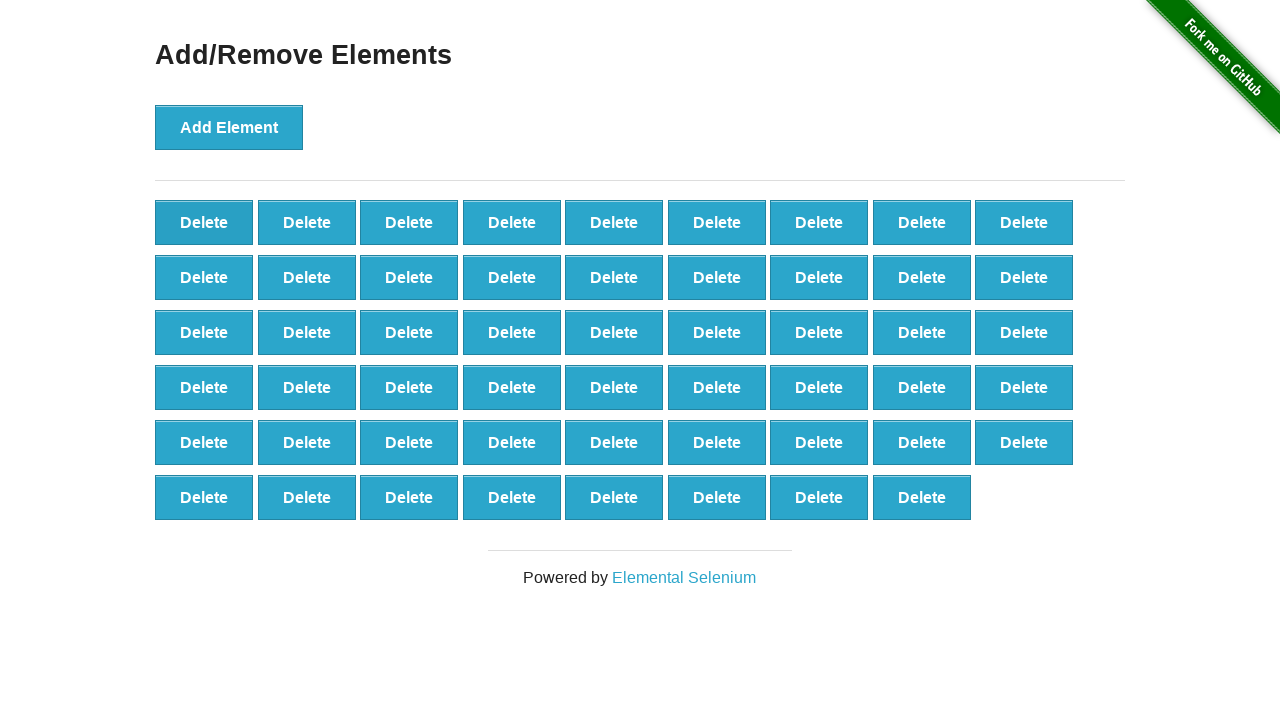

Clicked delete button (iteration 48/90) at (204, 222) on xpath=//*[@onclick='deleteElement()'] >> nth=0
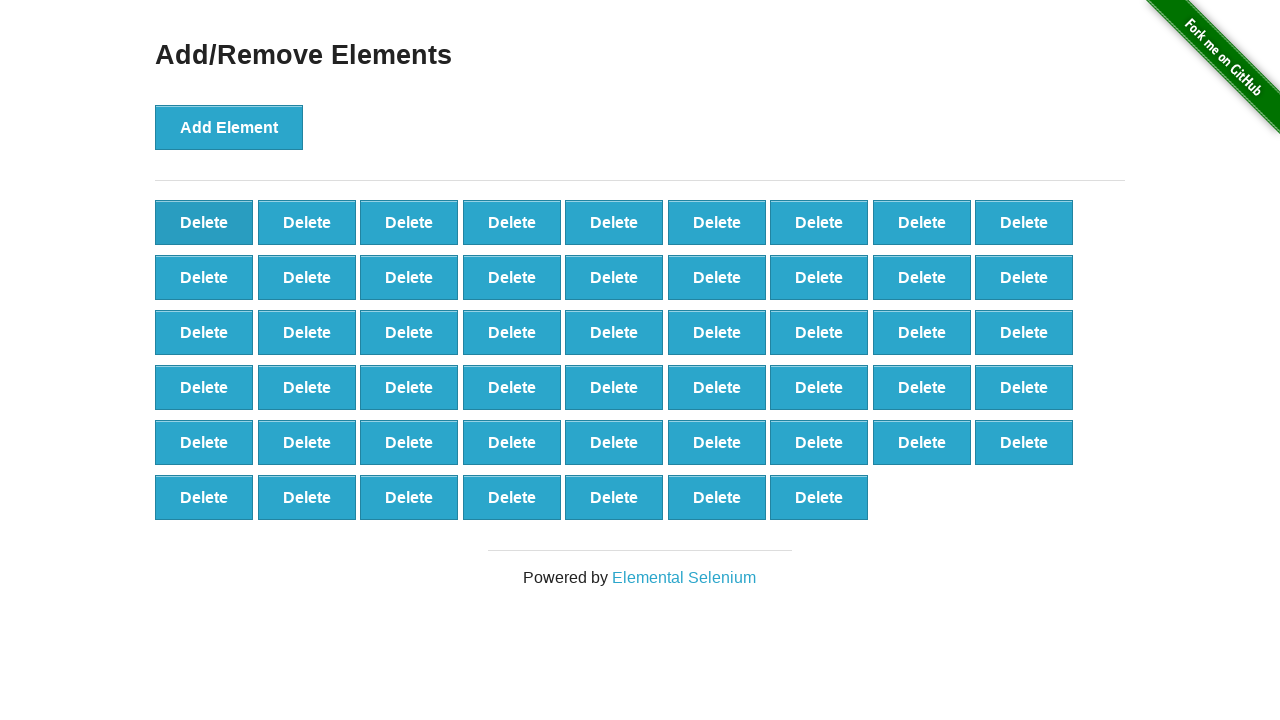

Clicked delete button (iteration 49/90) at (204, 222) on xpath=//*[@onclick='deleteElement()'] >> nth=0
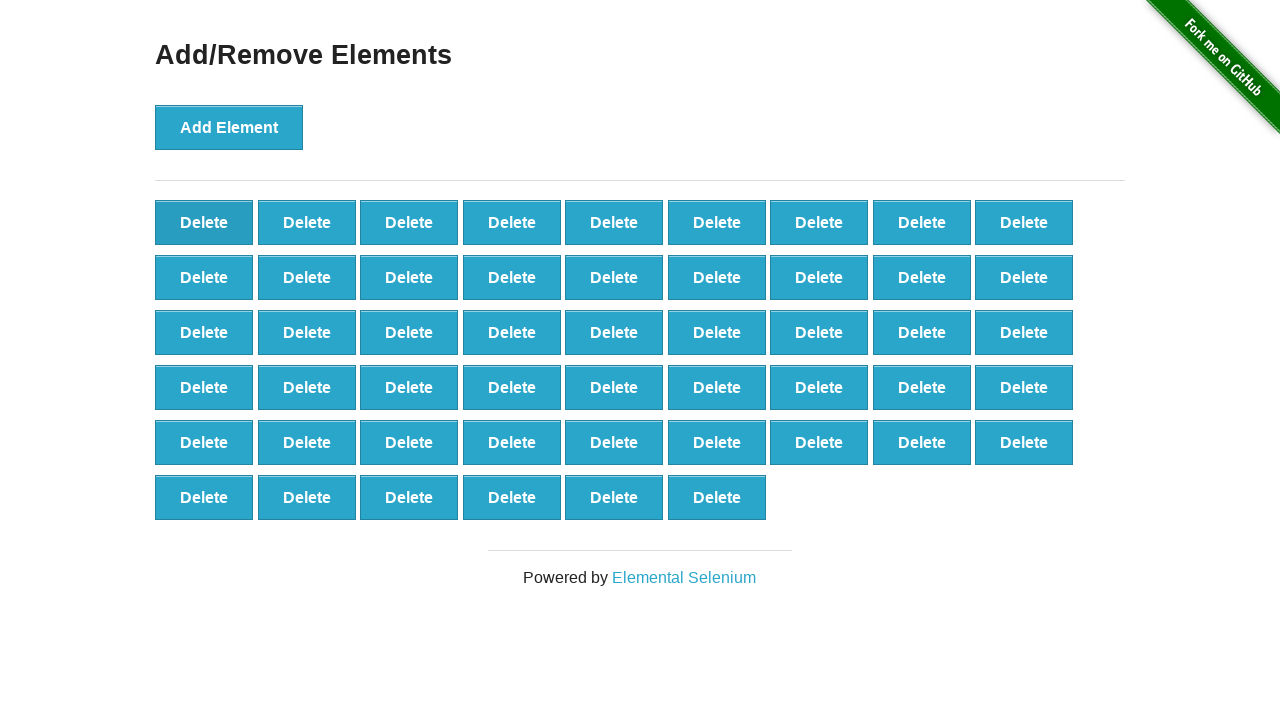

Clicked delete button (iteration 50/90) at (204, 222) on xpath=//*[@onclick='deleteElement()'] >> nth=0
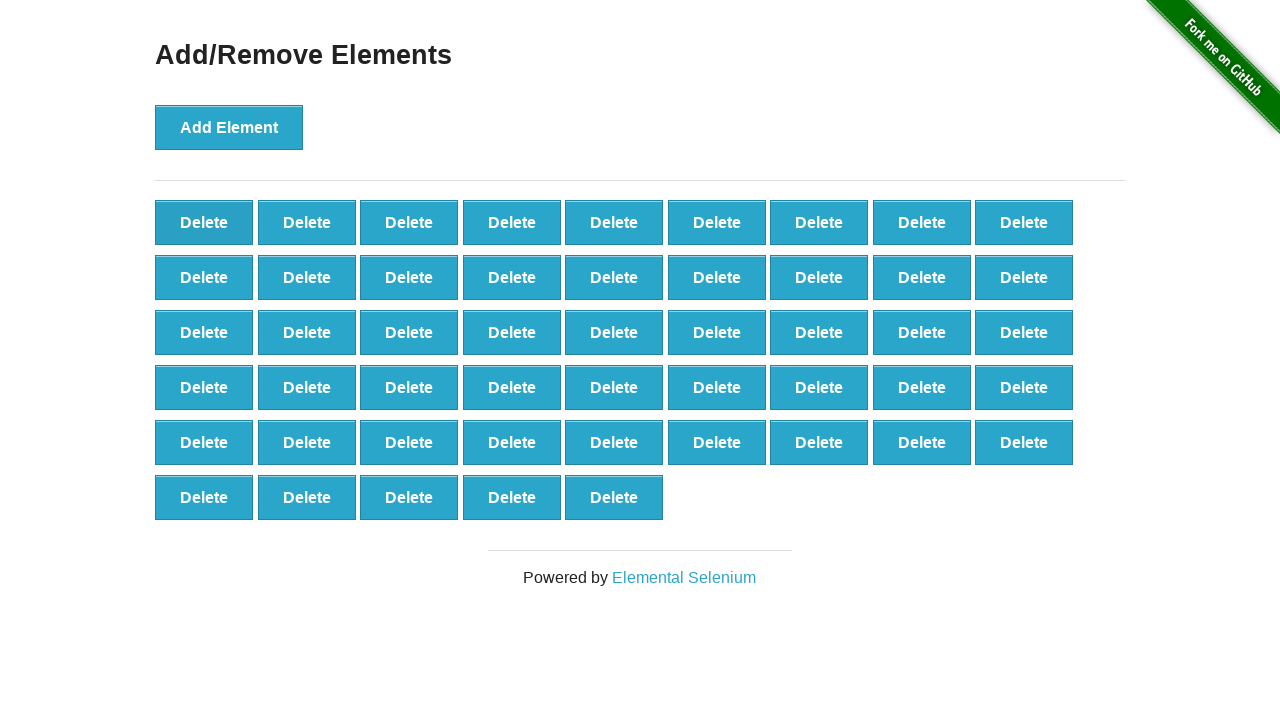

Clicked delete button (iteration 51/90) at (204, 222) on xpath=//*[@onclick='deleteElement()'] >> nth=0
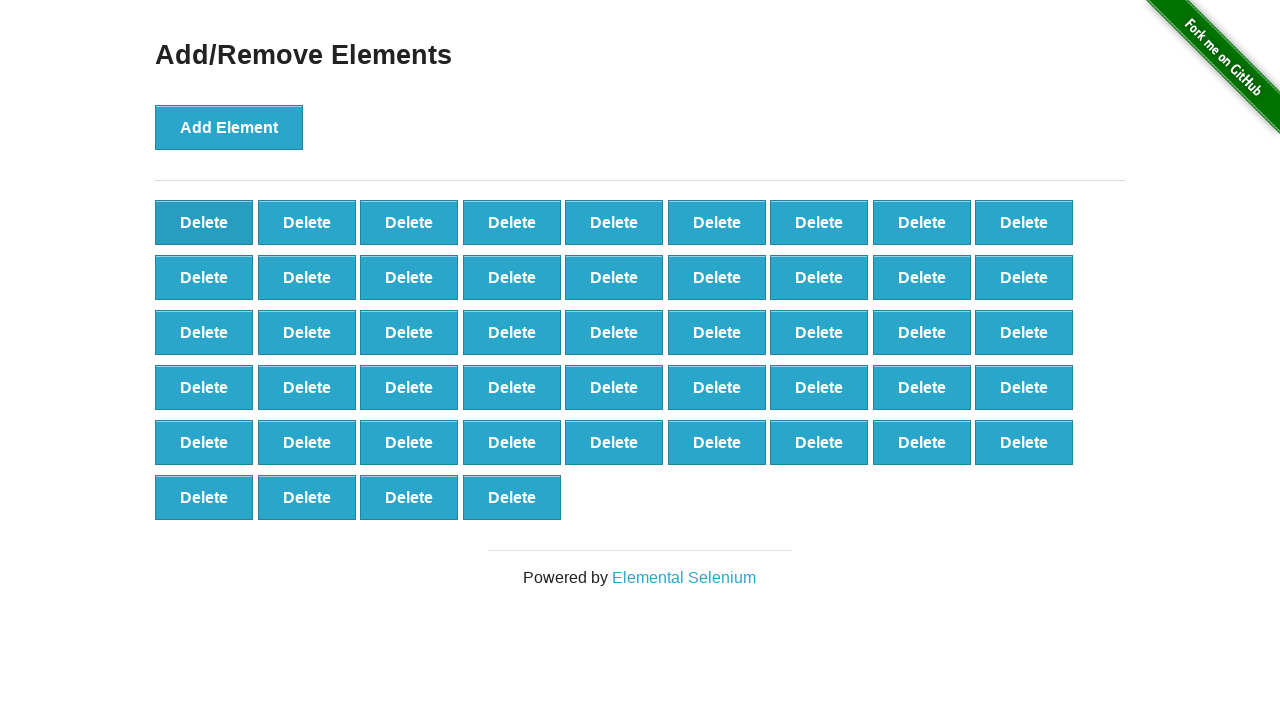

Clicked delete button (iteration 52/90) at (204, 222) on xpath=//*[@onclick='deleteElement()'] >> nth=0
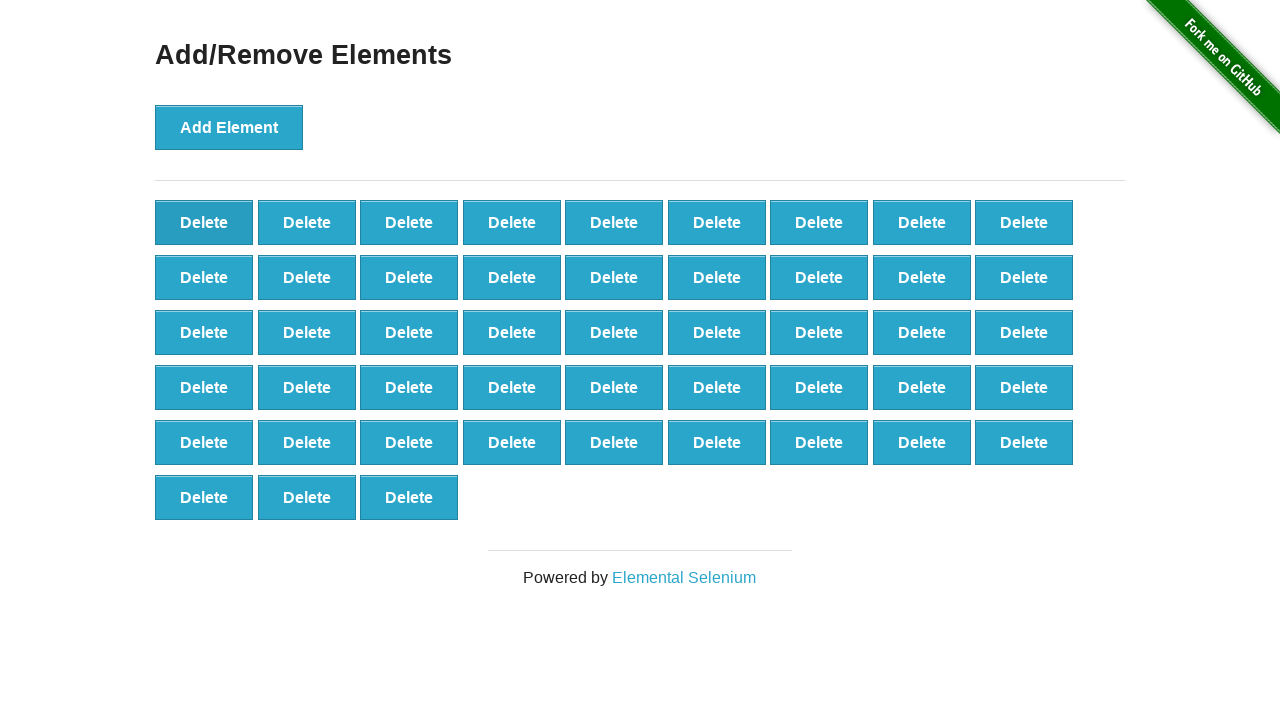

Clicked delete button (iteration 53/90) at (204, 222) on xpath=//*[@onclick='deleteElement()'] >> nth=0
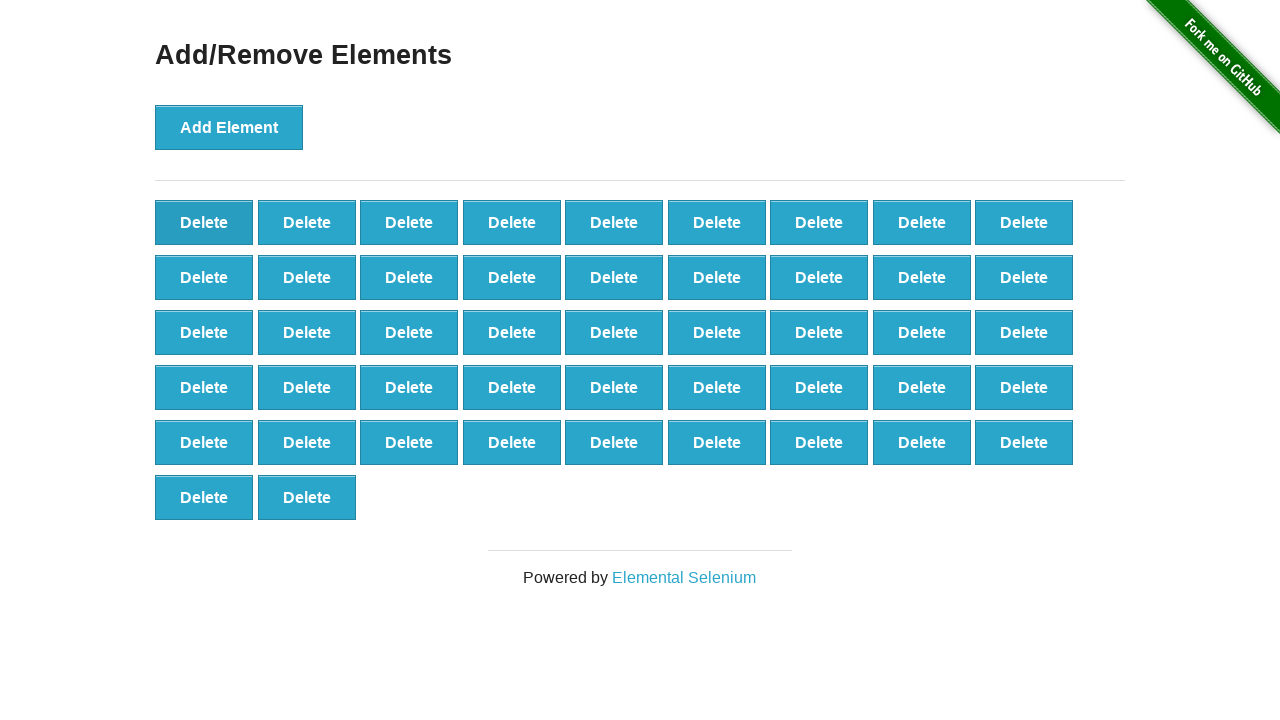

Clicked delete button (iteration 54/90) at (204, 222) on xpath=//*[@onclick='deleteElement()'] >> nth=0
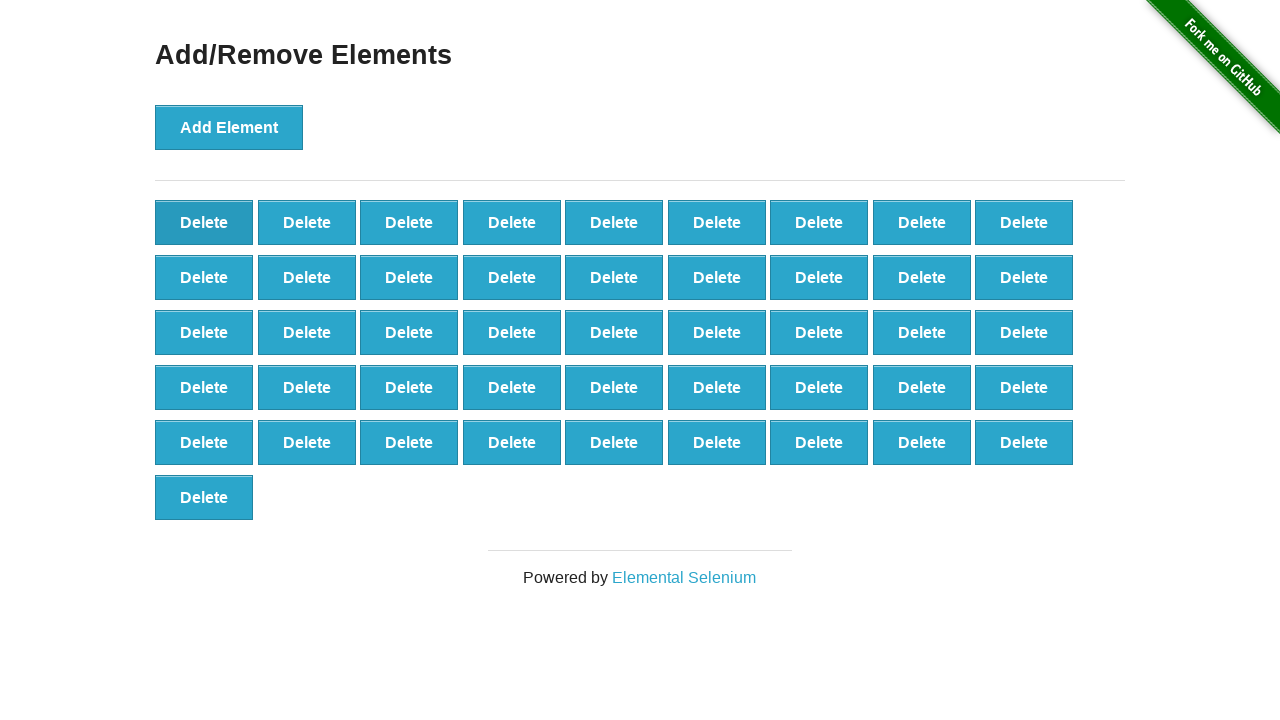

Clicked delete button (iteration 55/90) at (204, 222) on xpath=//*[@onclick='deleteElement()'] >> nth=0
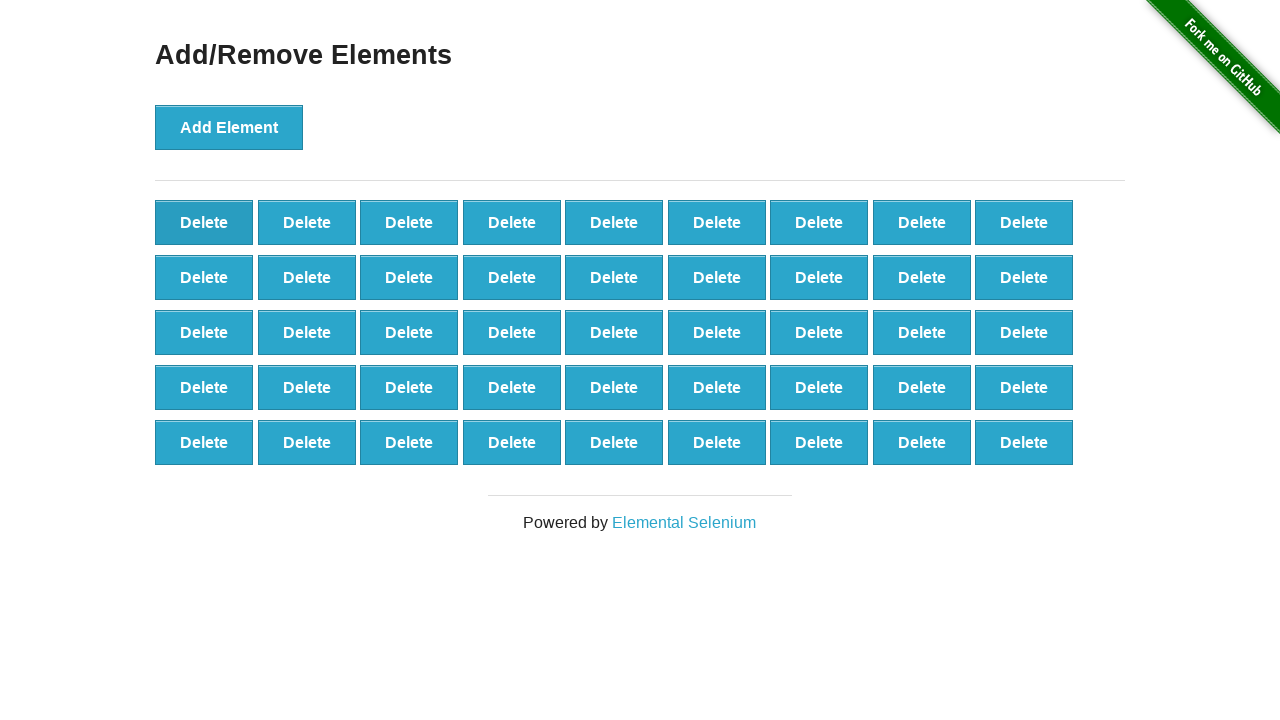

Clicked delete button (iteration 56/90) at (204, 222) on xpath=//*[@onclick='deleteElement()'] >> nth=0
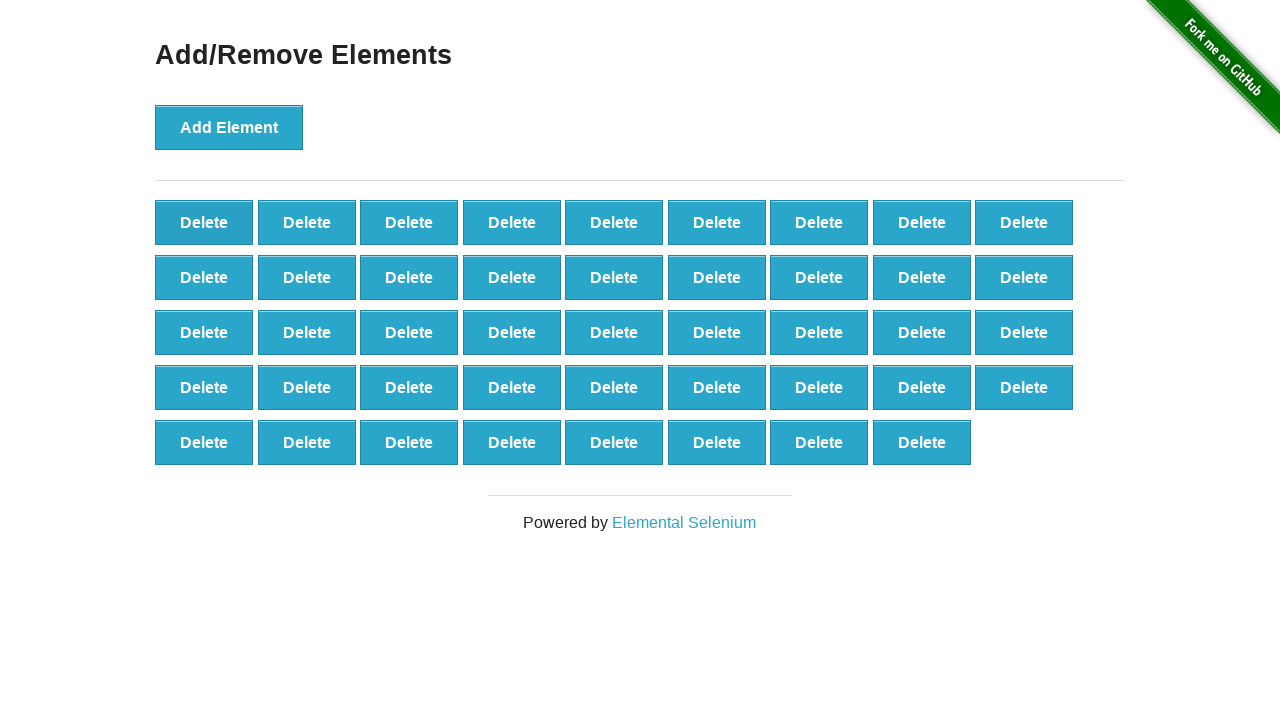

Clicked delete button (iteration 57/90) at (204, 222) on xpath=//*[@onclick='deleteElement()'] >> nth=0
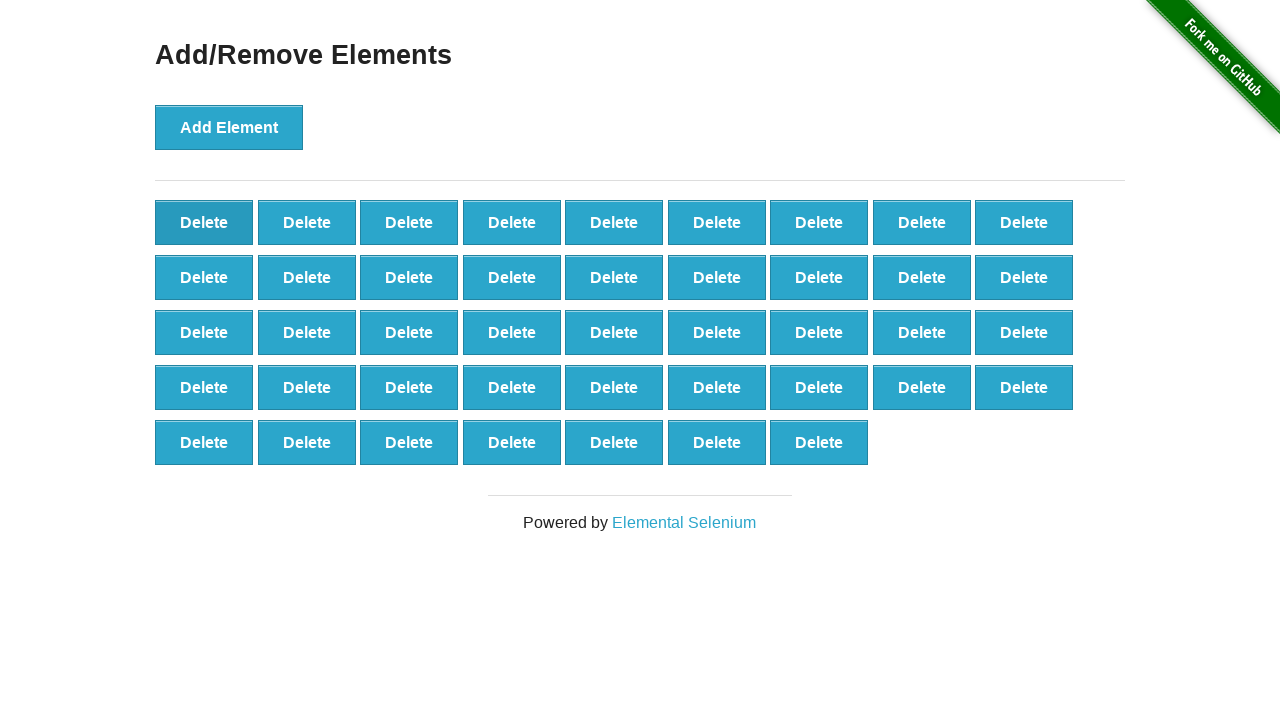

Clicked delete button (iteration 58/90) at (204, 222) on xpath=//*[@onclick='deleteElement()'] >> nth=0
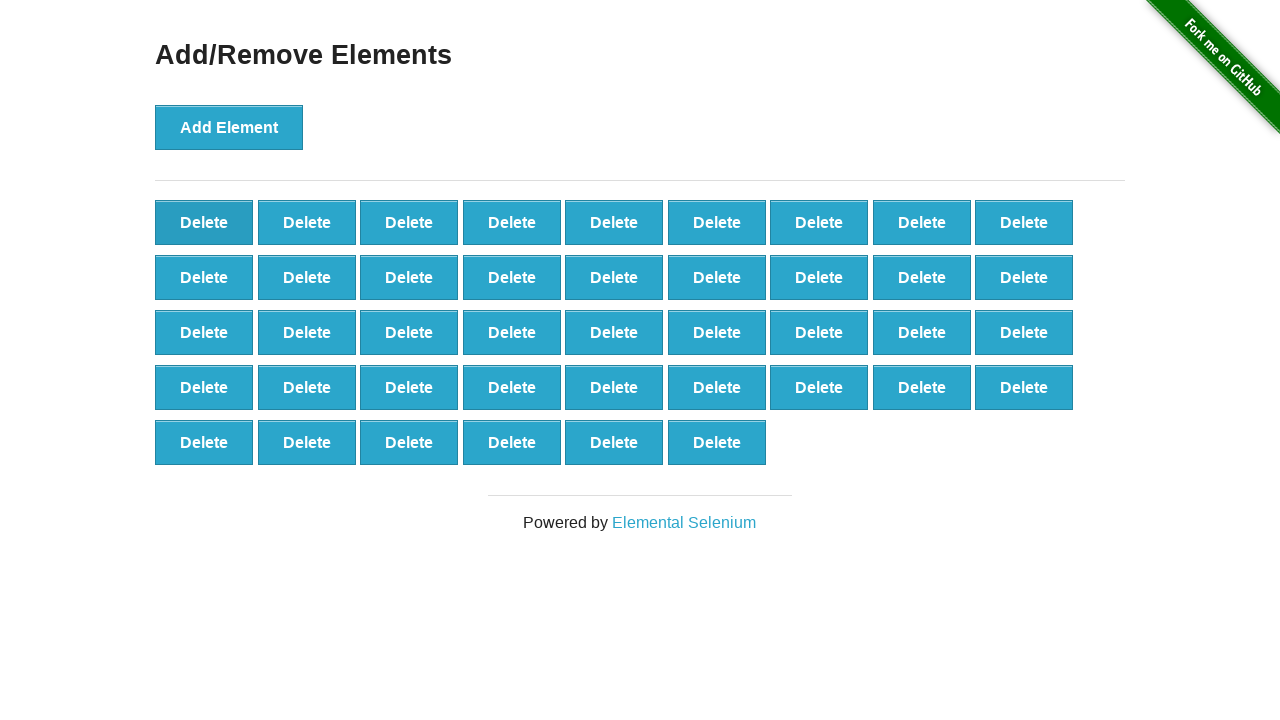

Clicked delete button (iteration 59/90) at (204, 222) on xpath=//*[@onclick='deleteElement()'] >> nth=0
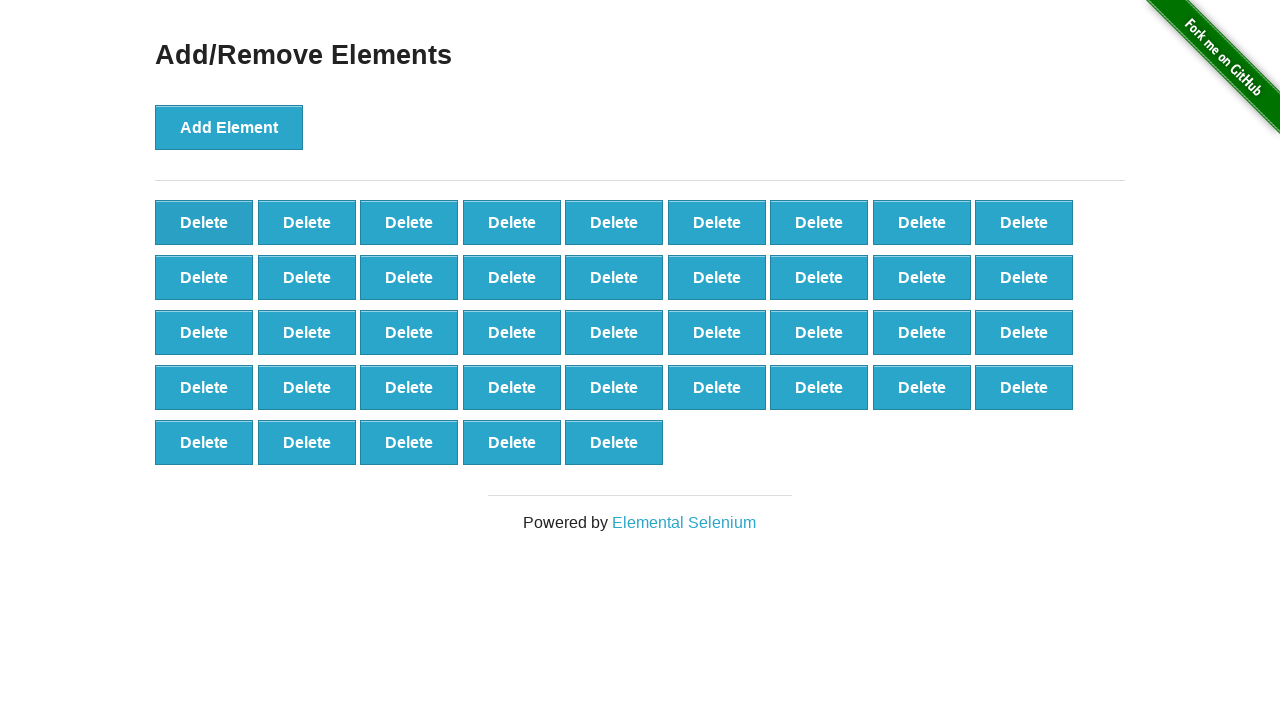

Clicked delete button (iteration 60/90) at (204, 222) on xpath=//*[@onclick='deleteElement()'] >> nth=0
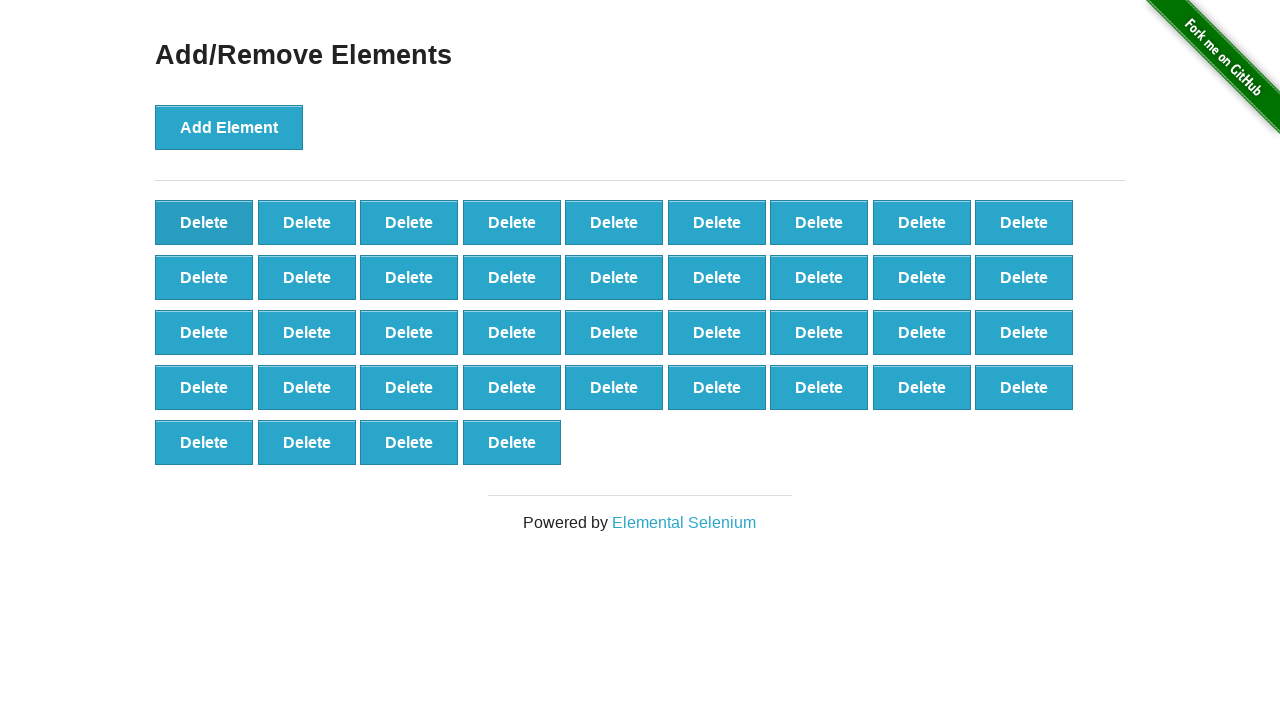

Clicked delete button (iteration 61/90) at (204, 222) on xpath=//*[@onclick='deleteElement()'] >> nth=0
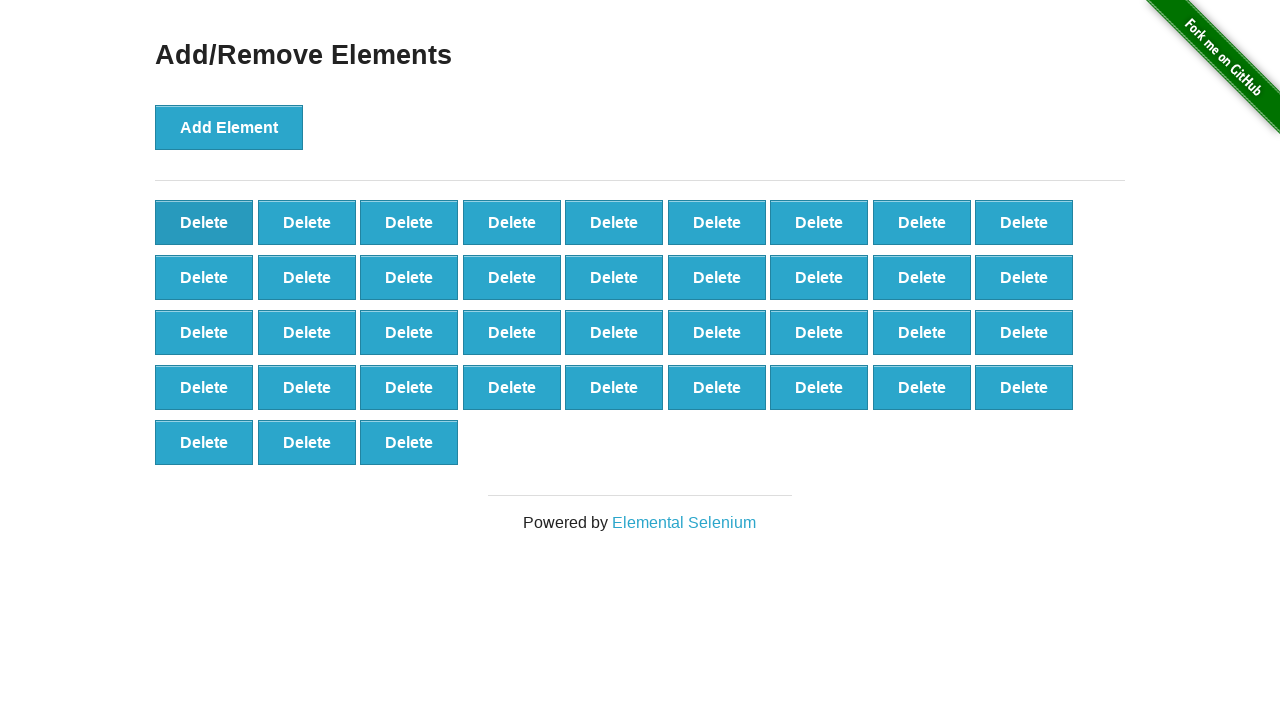

Clicked delete button (iteration 62/90) at (204, 222) on xpath=//*[@onclick='deleteElement()'] >> nth=0
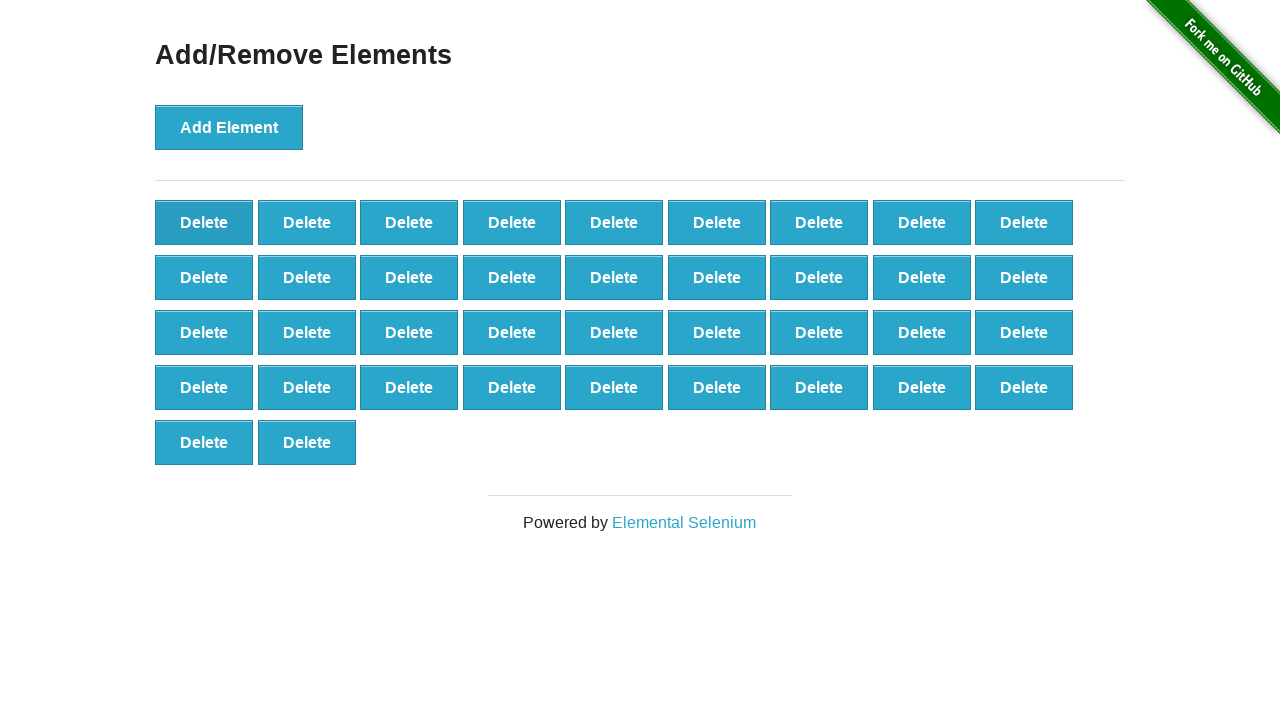

Clicked delete button (iteration 63/90) at (204, 222) on xpath=//*[@onclick='deleteElement()'] >> nth=0
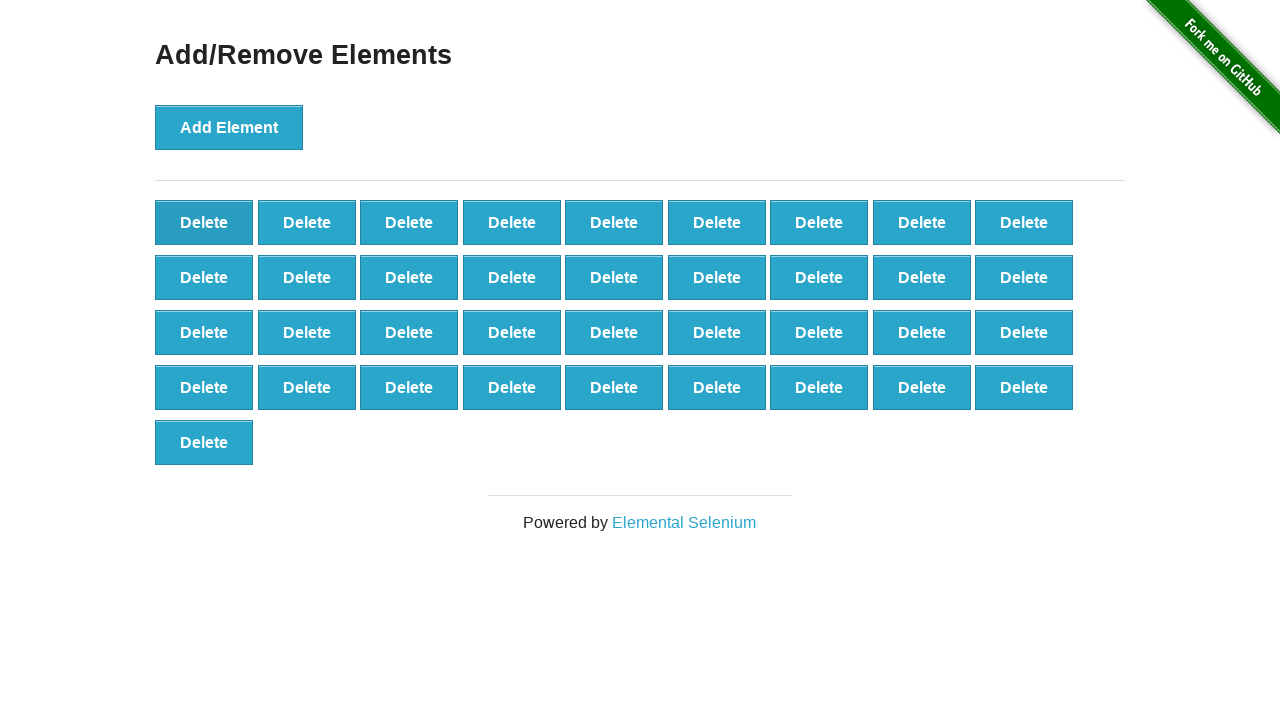

Clicked delete button (iteration 64/90) at (204, 222) on xpath=//*[@onclick='deleteElement()'] >> nth=0
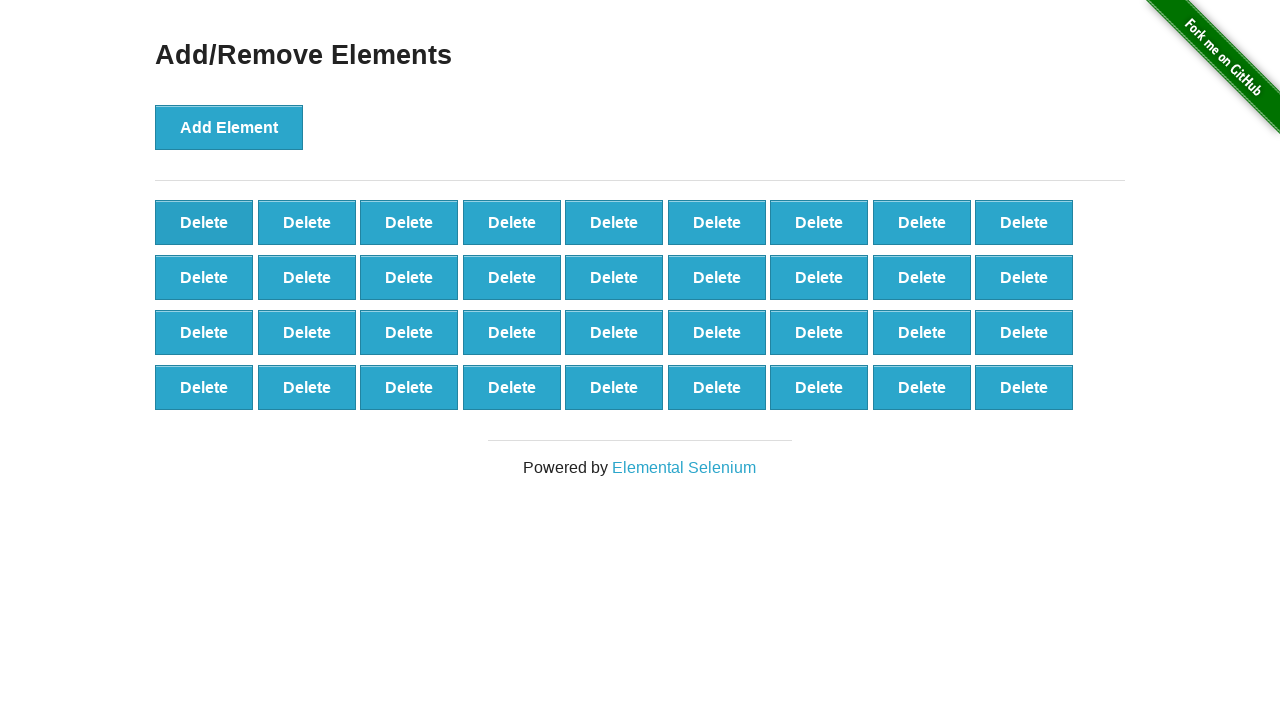

Clicked delete button (iteration 65/90) at (204, 222) on xpath=//*[@onclick='deleteElement()'] >> nth=0
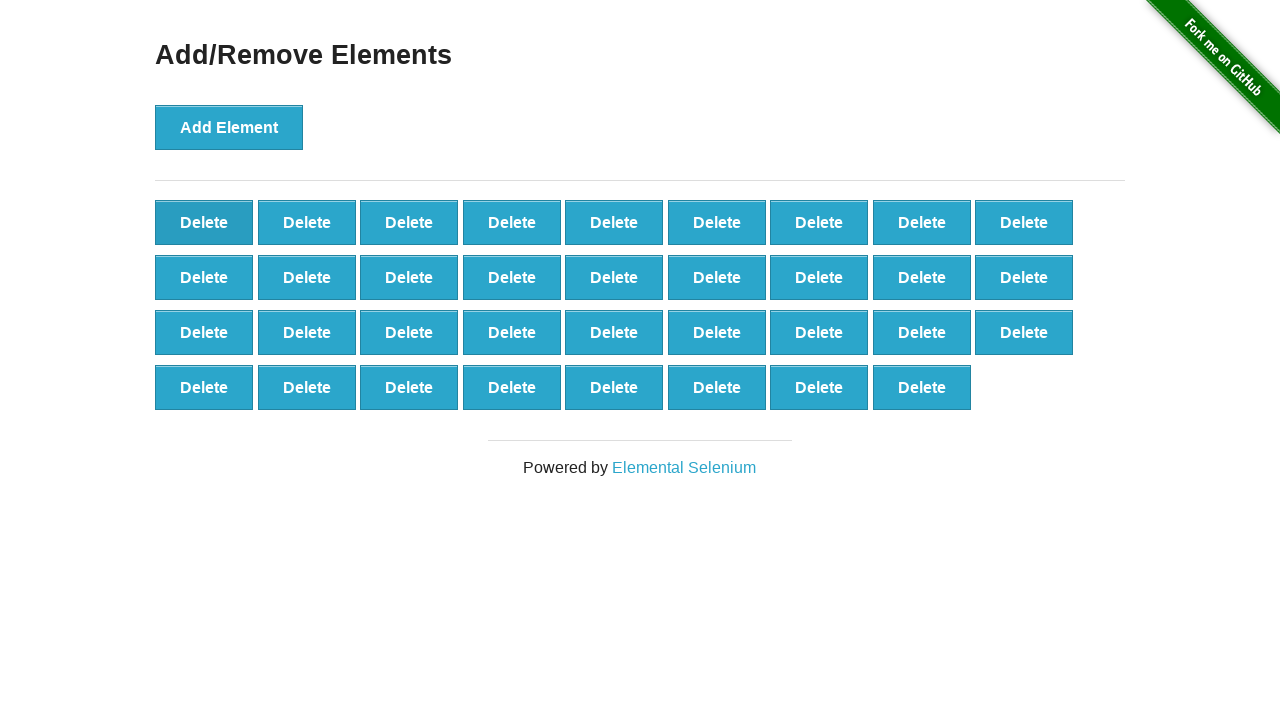

Clicked delete button (iteration 66/90) at (204, 222) on xpath=//*[@onclick='deleteElement()'] >> nth=0
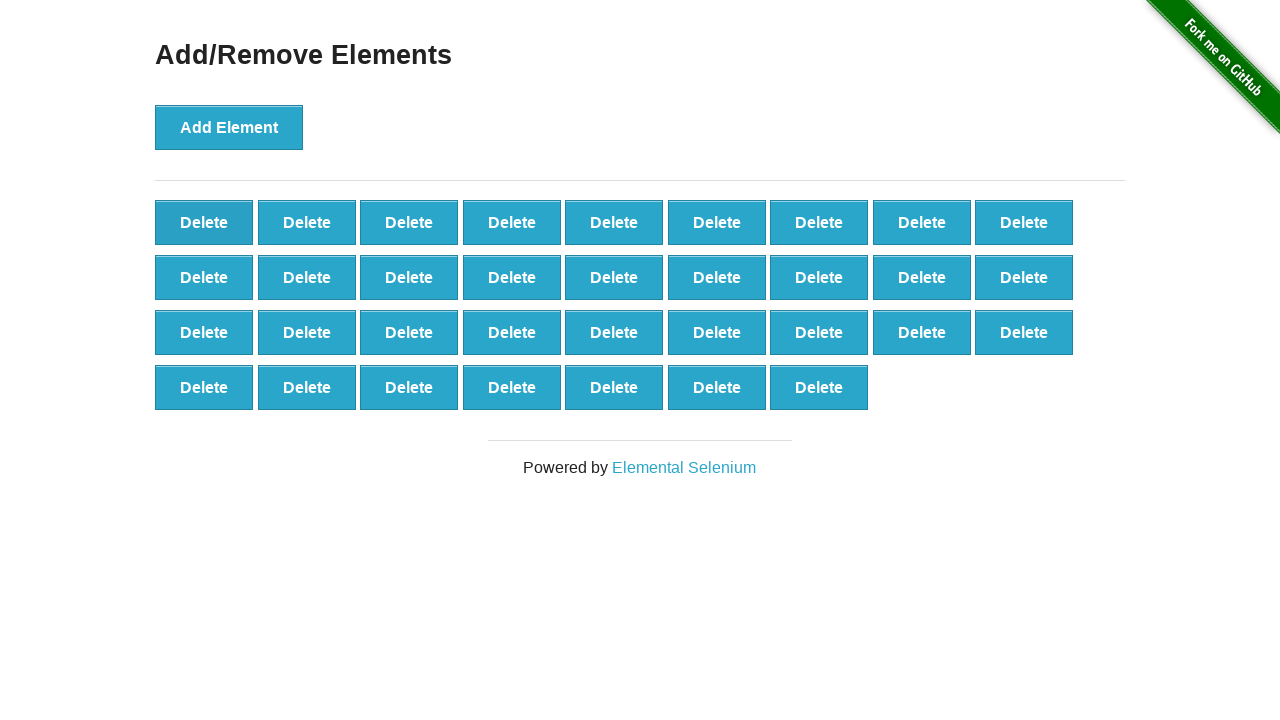

Clicked delete button (iteration 67/90) at (204, 222) on xpath=//*[@onclick='deleteElement()'] >> nth=0
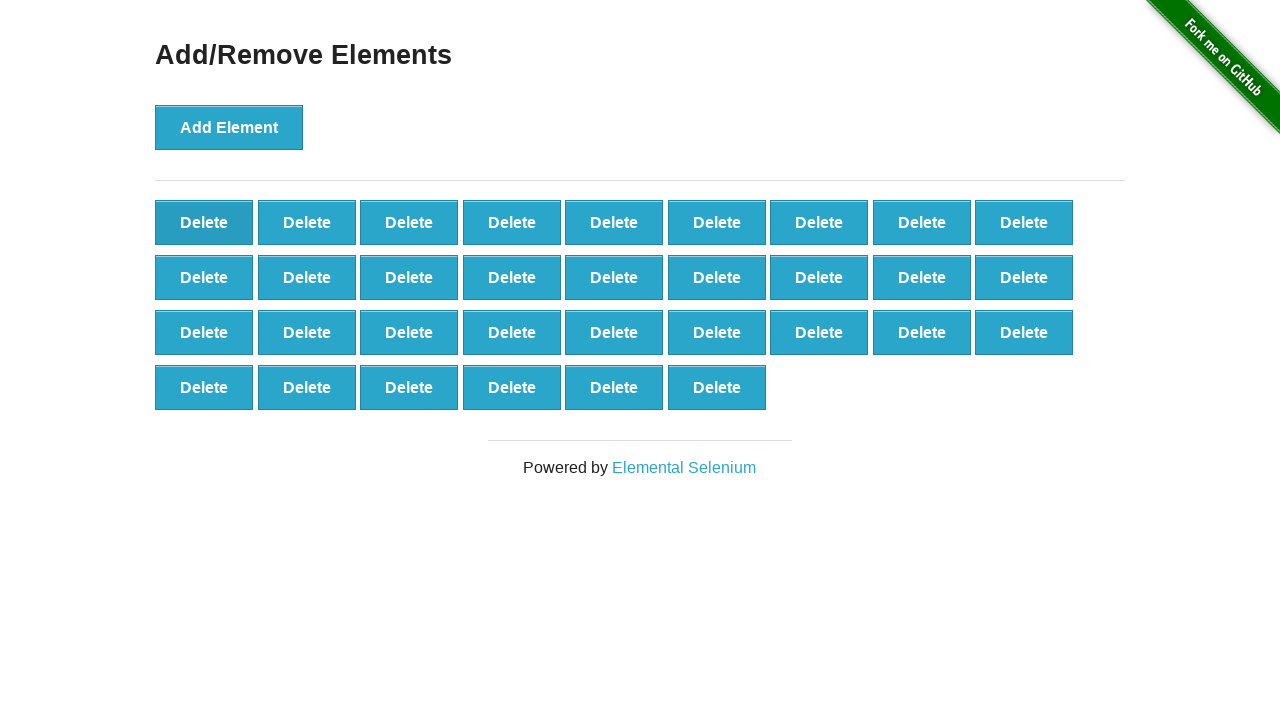

Clicked delete button (iteration 68/90) at (204, 222) on xpath=//*[@onclick='deleteElement()'] >> nth=0
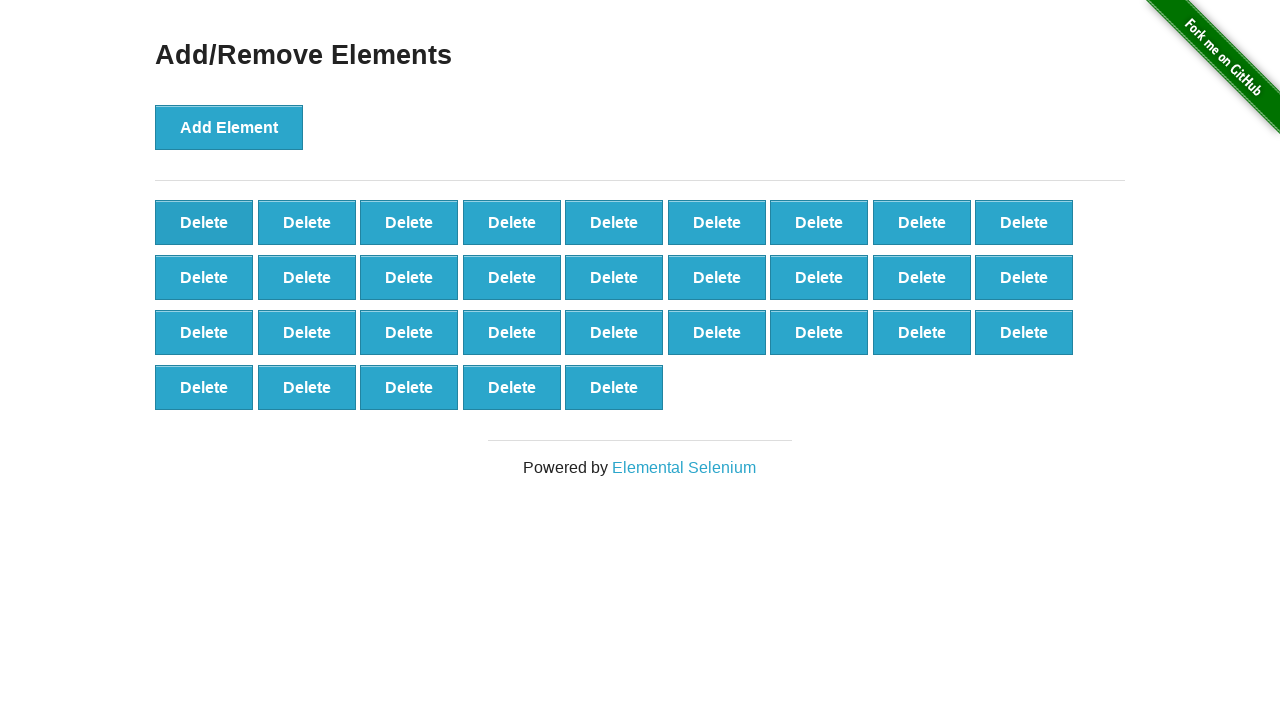

Clicked delete button (iteration 69/90) at (204, 222) on xpath=//*[@onclick='deleteElement()'] >> nth=0
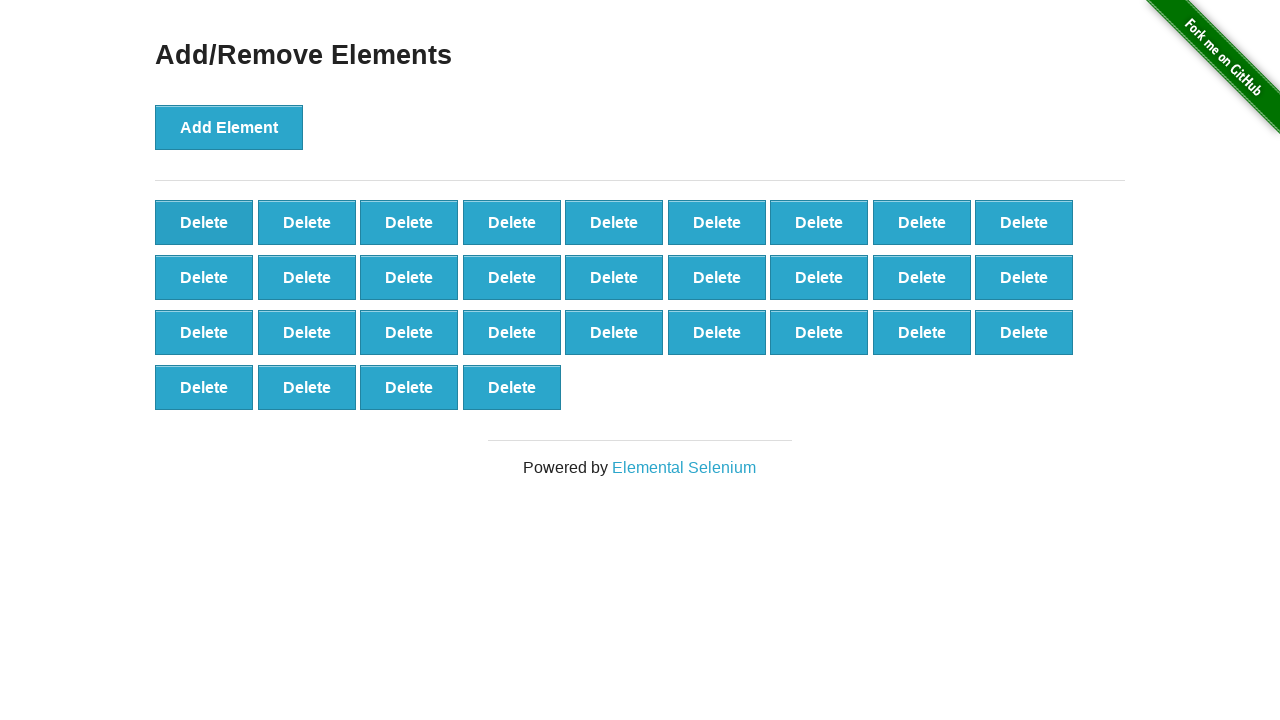

Clicked delete button (iteration 70/90) at (204, 222) on xpath=//*[@onclick='deleteElement()'] >> nth=0
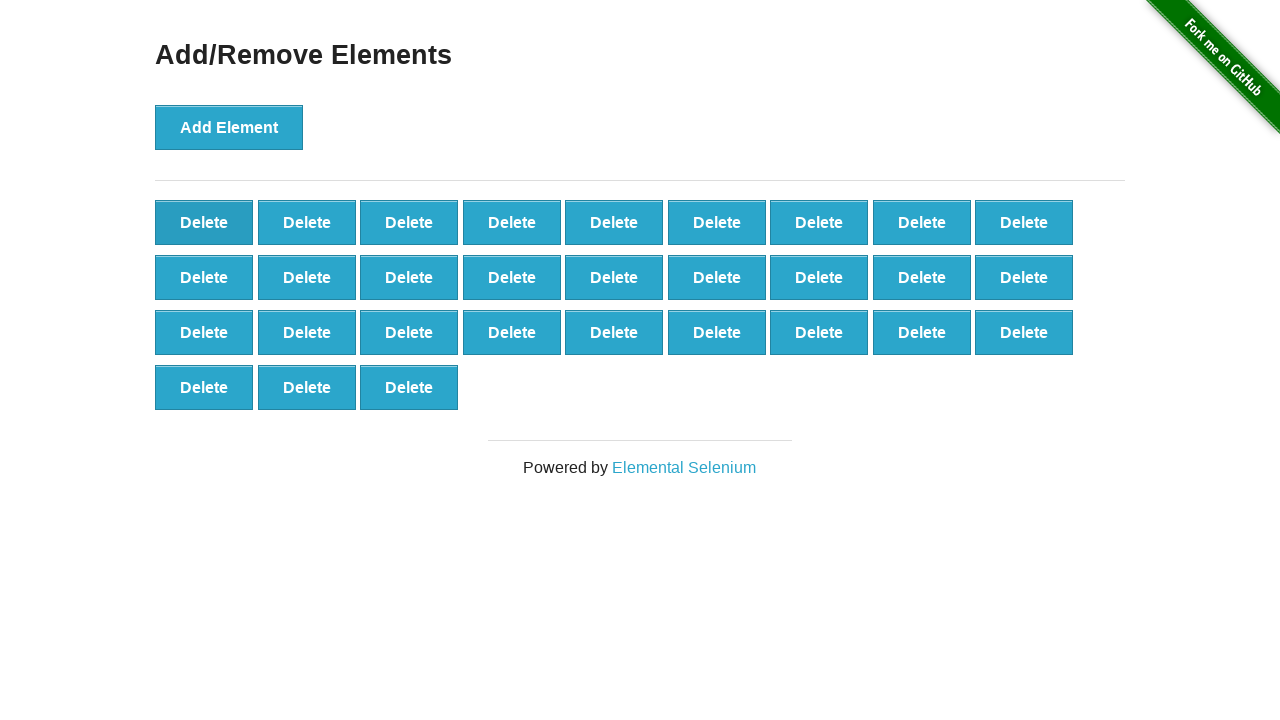

Clicked delete button (iteration 71/90) at (204, 222) on xpath=//*[@onclick='deleteElement()'] >> nth=0
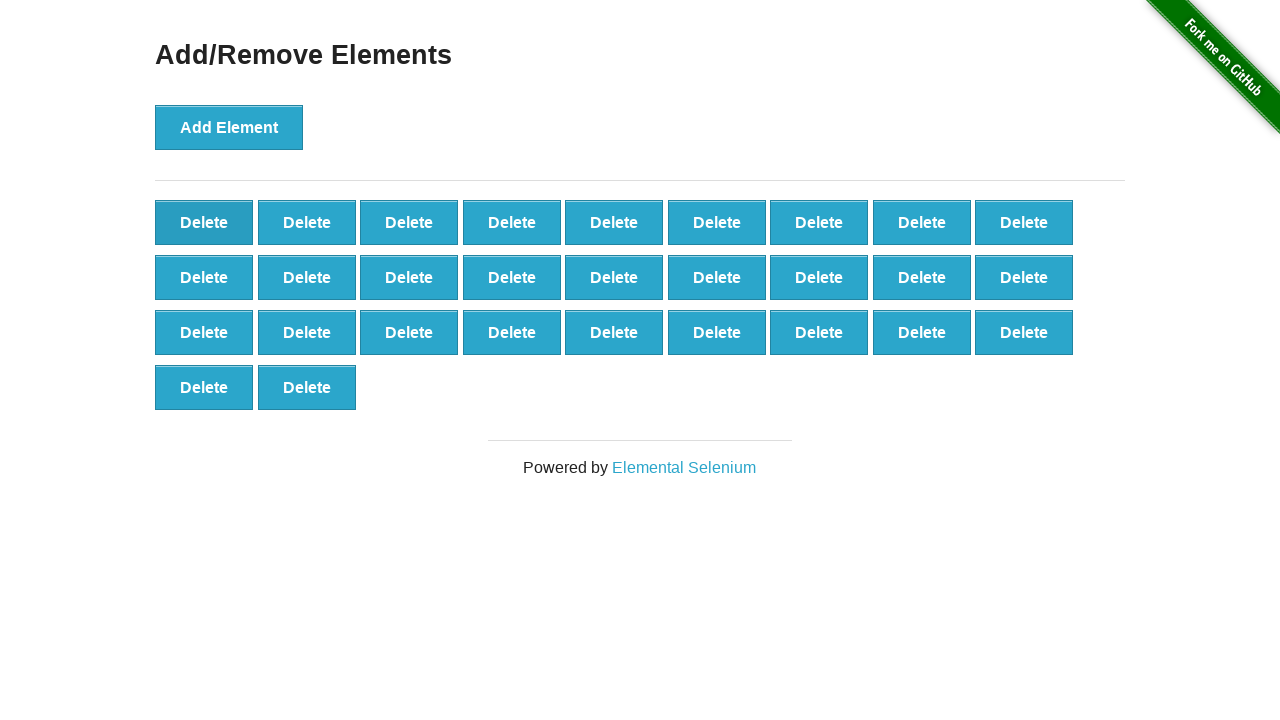

Clicked delete button (iteration 72/90) at (204, 222) on xpath=//*[@onclick='deleteElement()'] >> nth=0
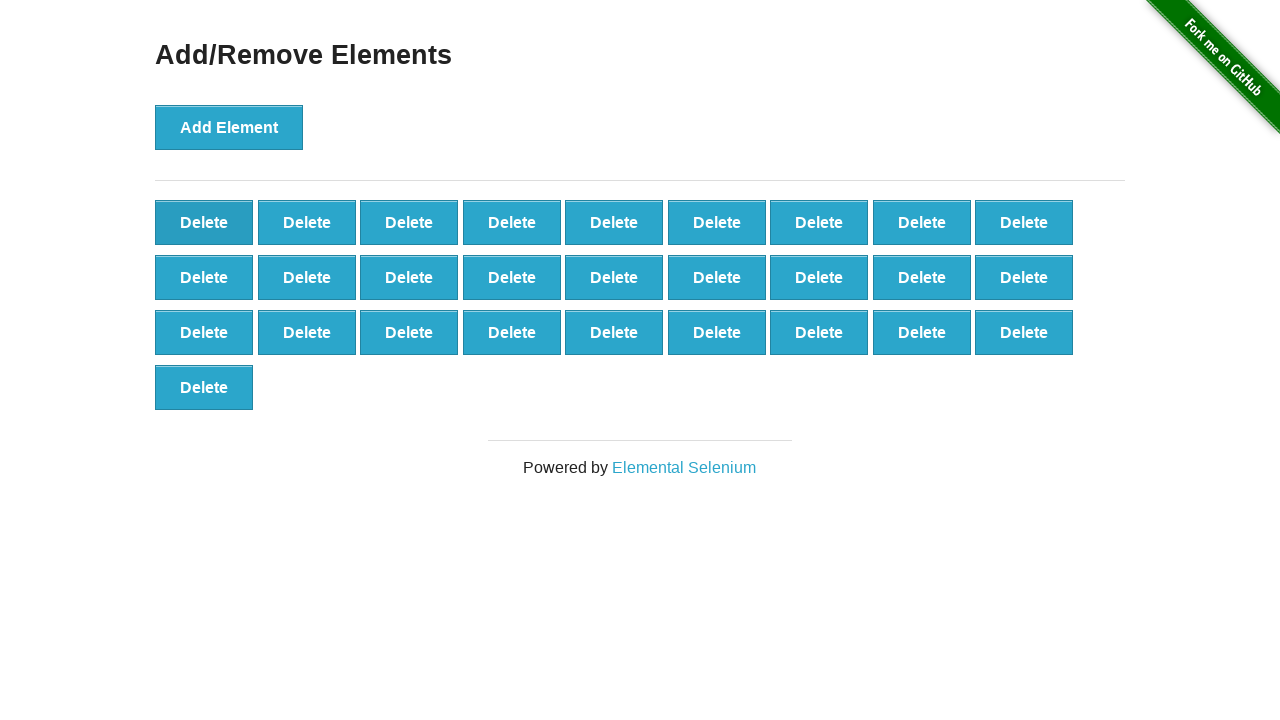

Clicked delete button (iteration 73/90) at (204, 222) on xpath=//*[@onclick='deleteElement()'] >> nth=0
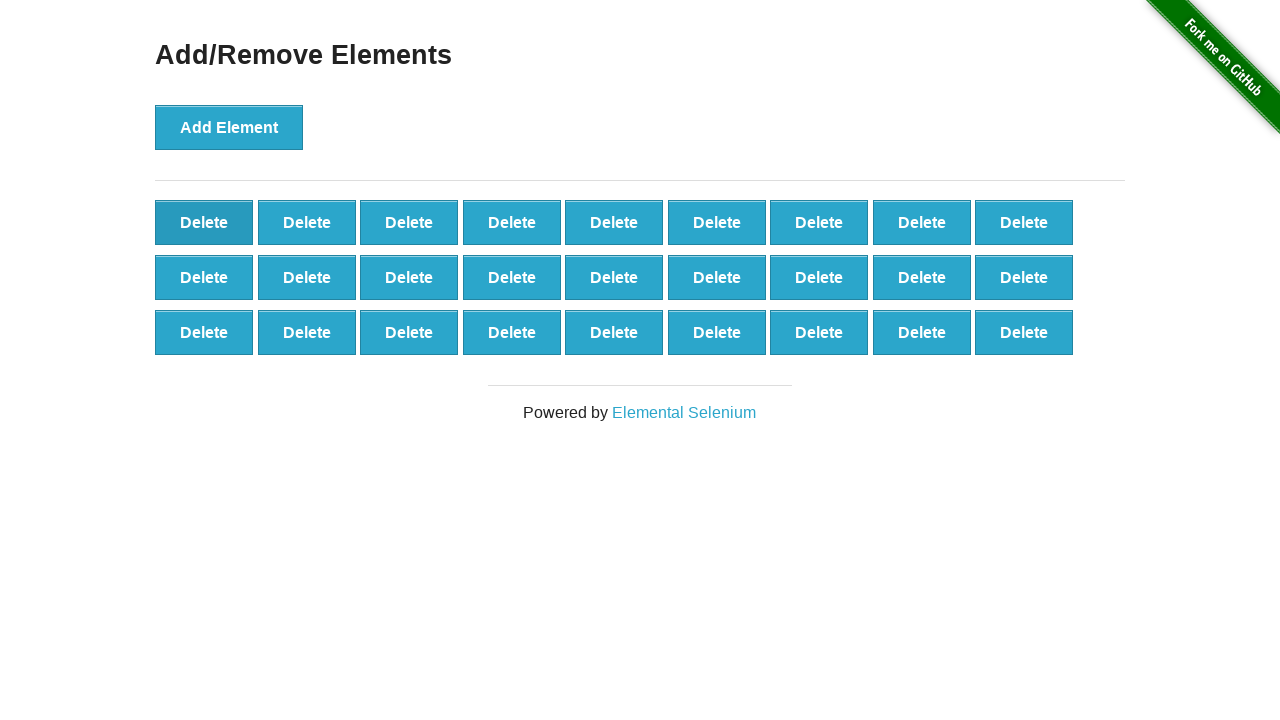

Clicked delete button (iteration 74/90) at (204, 222) on xpath=//*[@onclick='deleteElement()'] >> nth=0
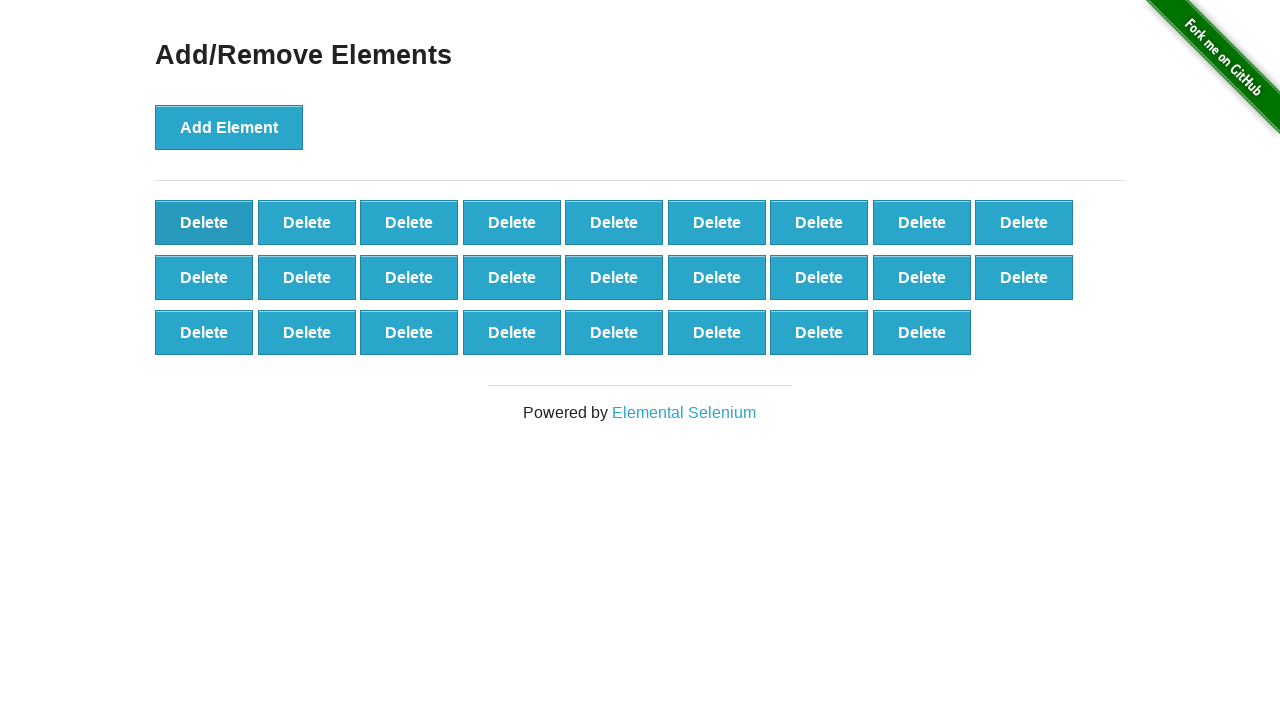

Clicked delete button (iteration 75/90) at (204, 222) on xpath=//*[@onclick='deleteElement()'] >> nth=0
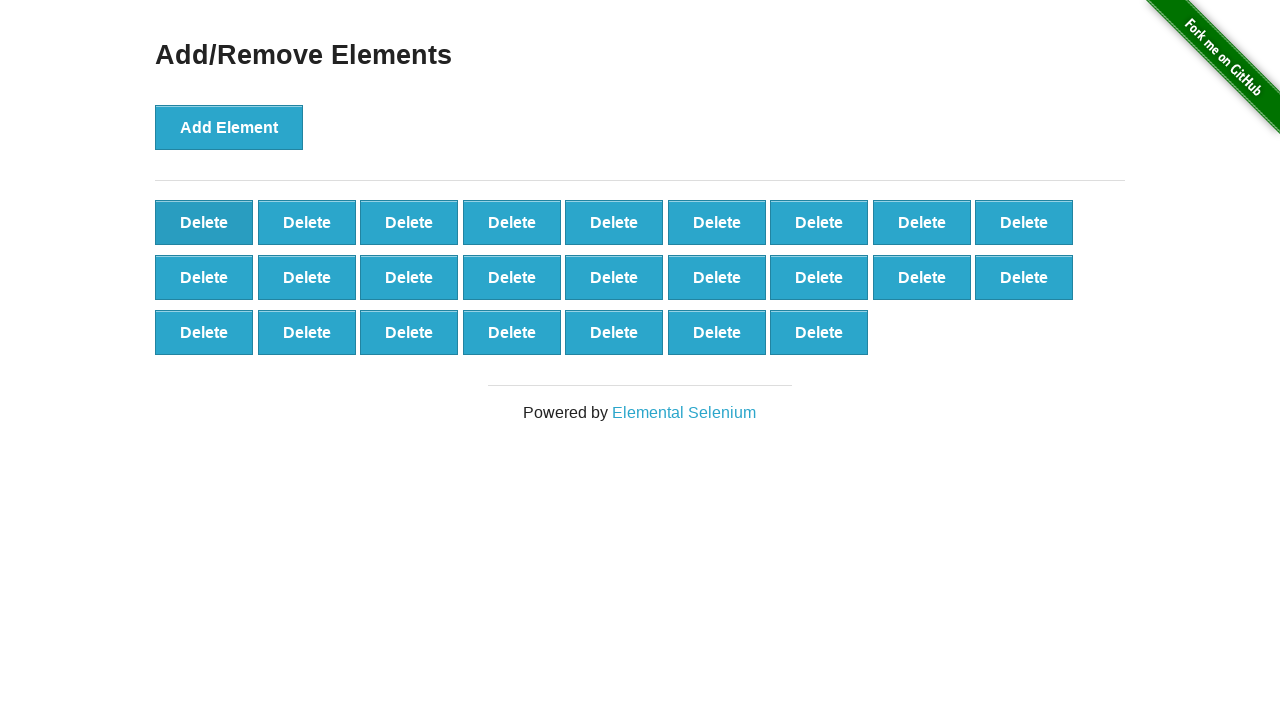

Clicked delete button (iteration 76/90) at (204, 222) on xpath=//*[@onclick='deleteElement()'] >> nth=0
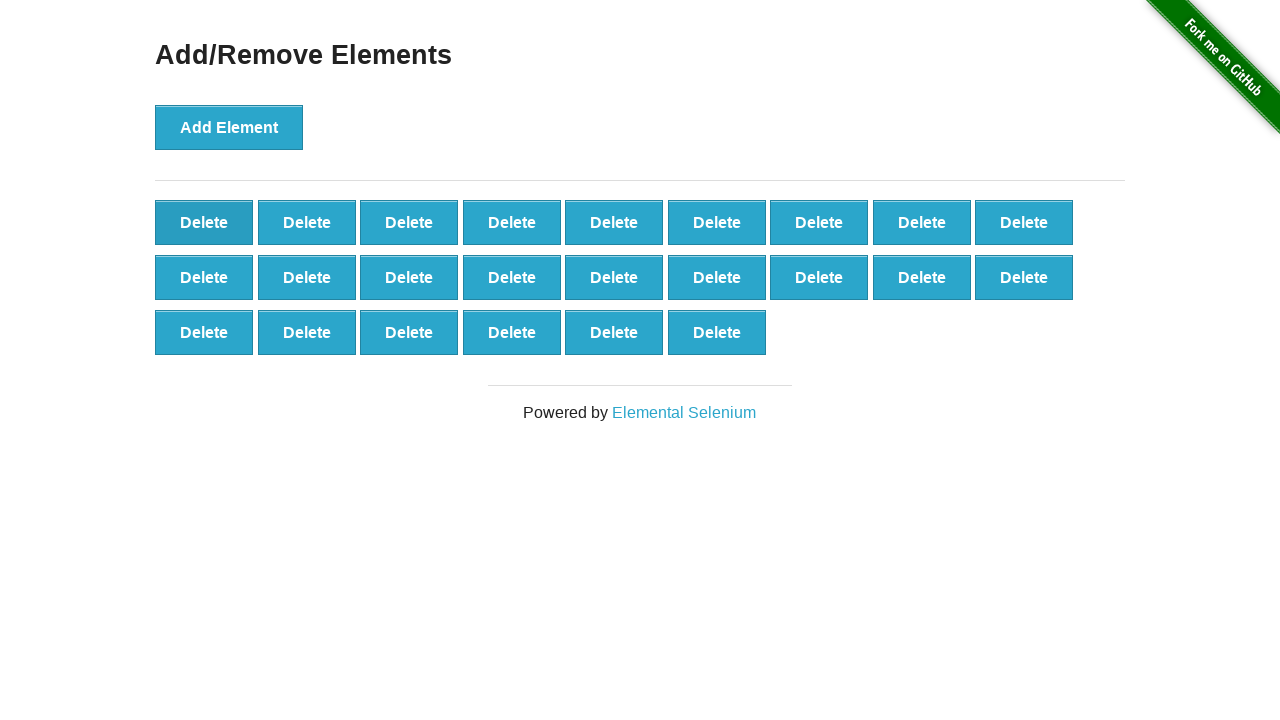

Clicked delete button (iteration 77/90) at (204, 222) on xpath=//*[@onclick='deleteElement()'] >> nth=0
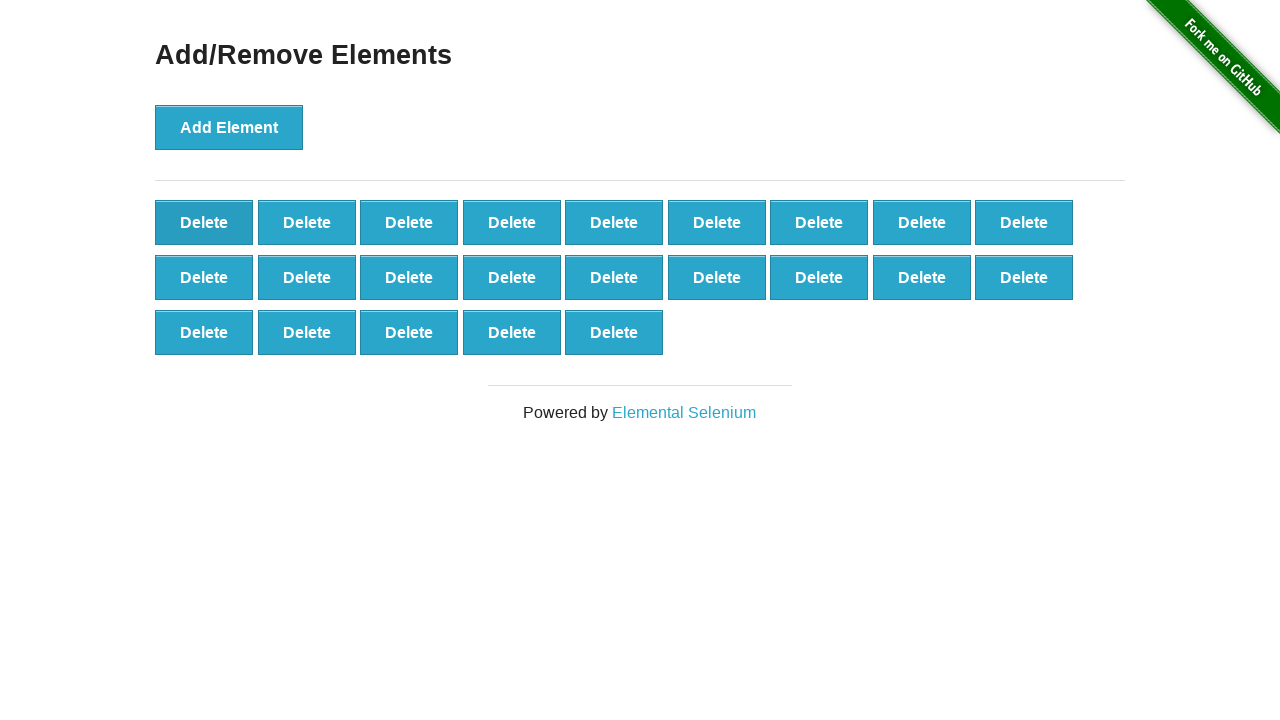

Clicked delete button (iteration 78/90) at (204, 222) on xpath=//*[@onclick='deleteElement()'] >> nth=0
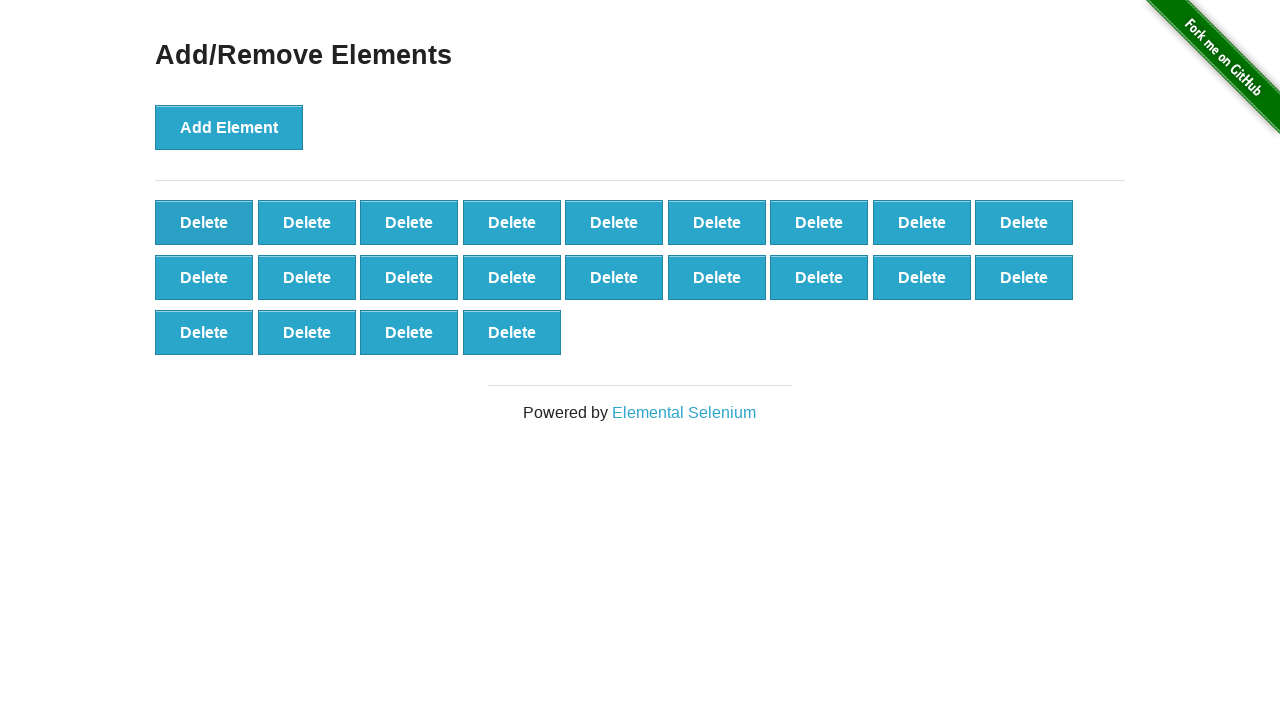

Clicked delete button (iteration 79/90) at (204, 222) on xpath=//*[@onclick='deleteElement()'] >> nth=0
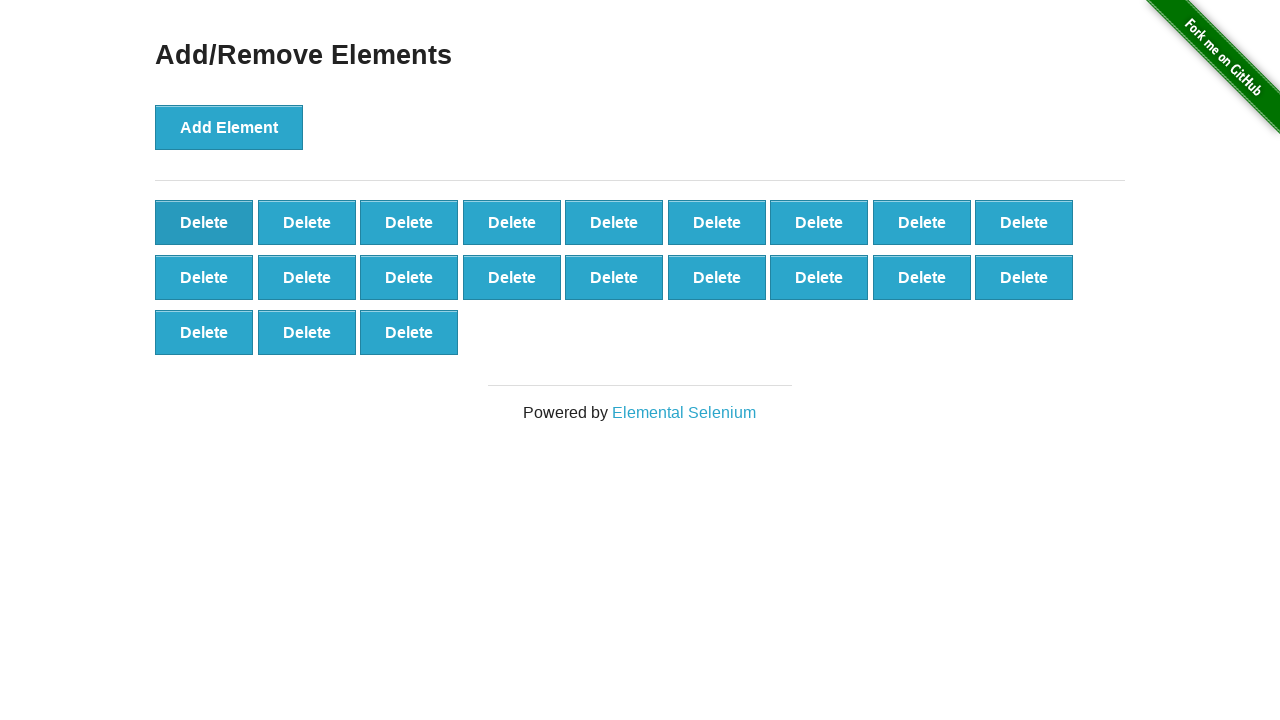

Clicked delete button (iteration 80/90) at (204, 222) on xpath=//*[@onclick='deleteElement()'] >> nth=0
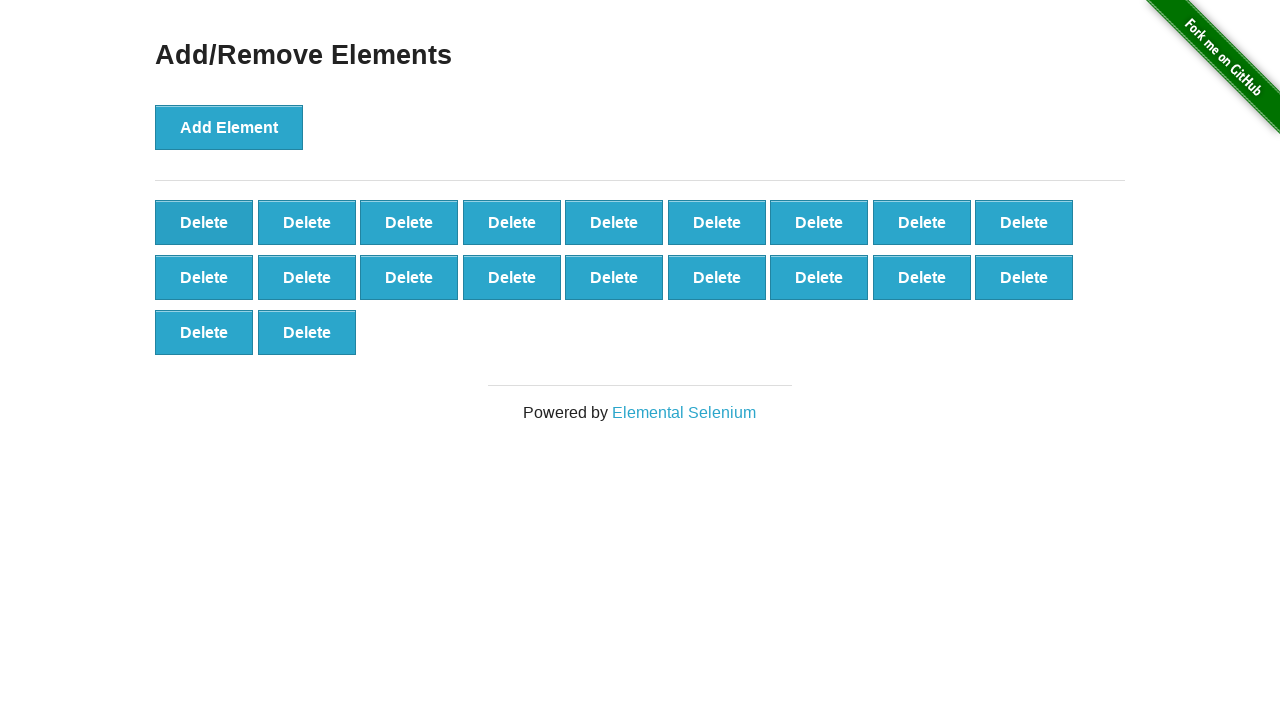

Clicked delete button (iteration 81/90) at (204, 222) on xpath=//*[@onclick='deleteElement()'] >> nth=0
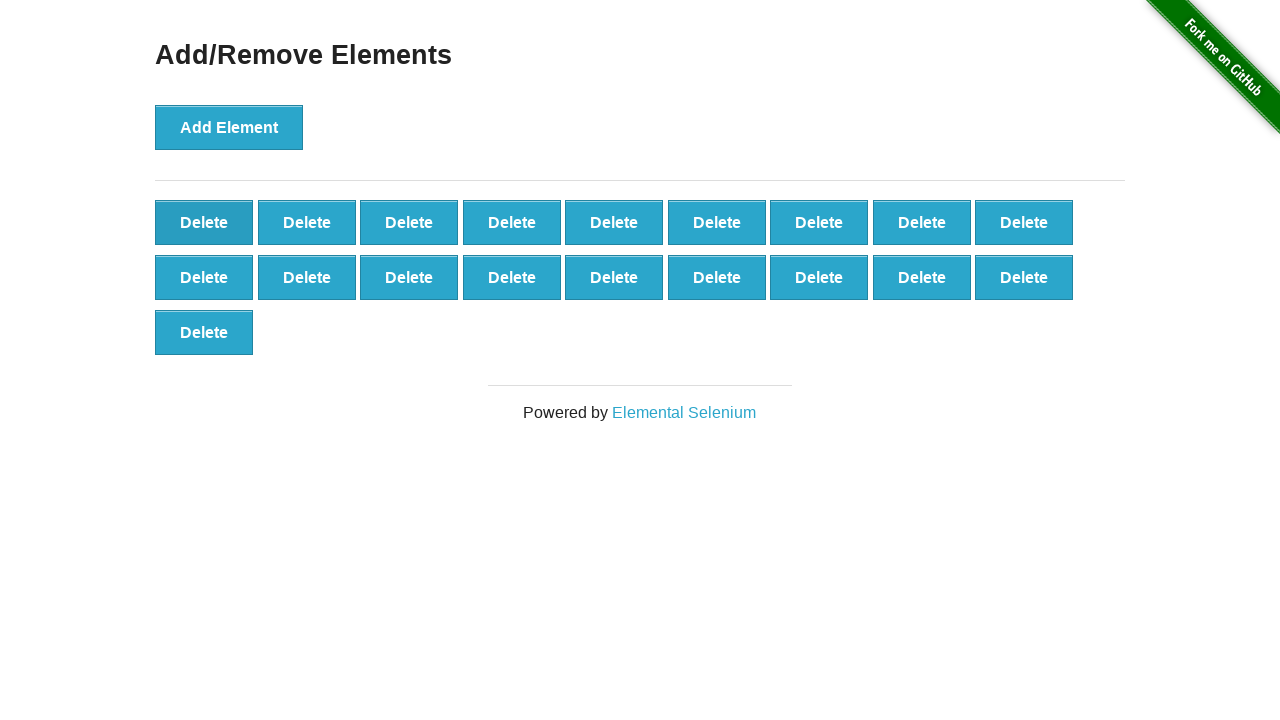

Clicked delete button (iteration 82/90) at (204, 222) on xpath=//*[@onclick='deleteElement()'] >> nth=0
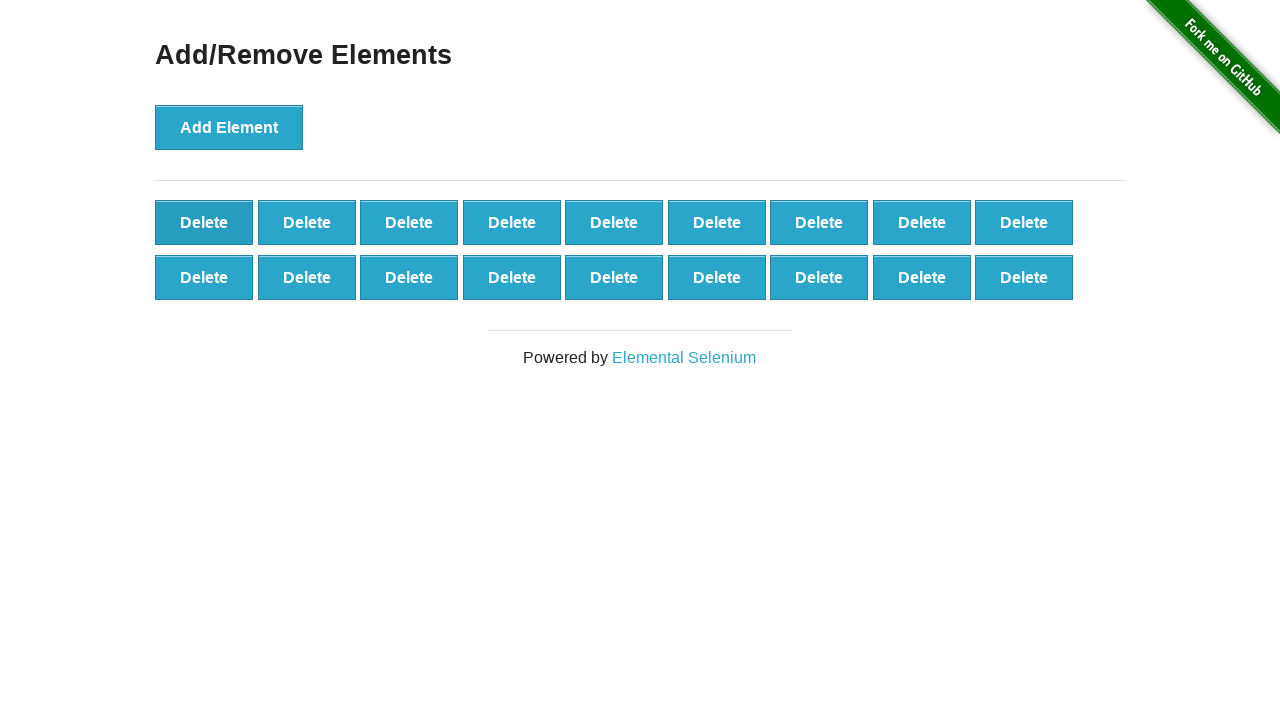

Clicked delete button (iteration 83/90) at (204, 222) on xpath=//*[@onclick='deleteElement()'] >> nth=0
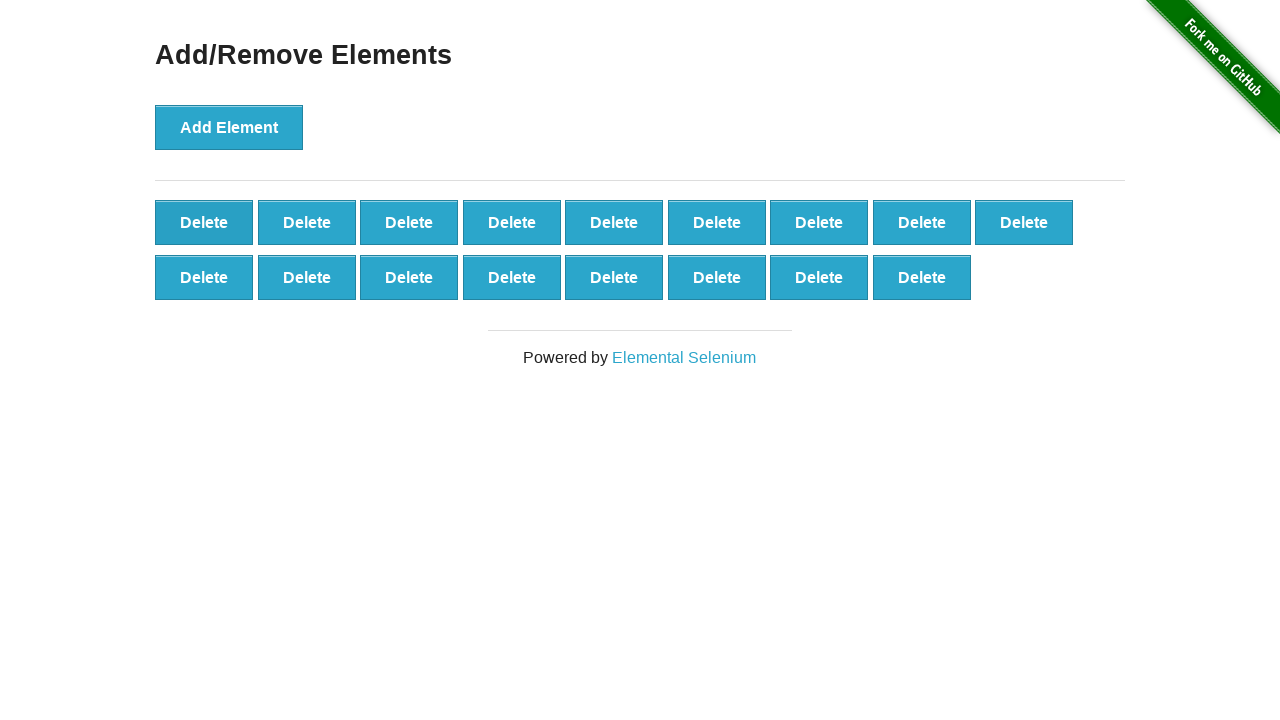

Clicked delete button (iteration 84/90) at (204, 222) on xpath=//*[@onclick='deleteElement()'] >> nth=0
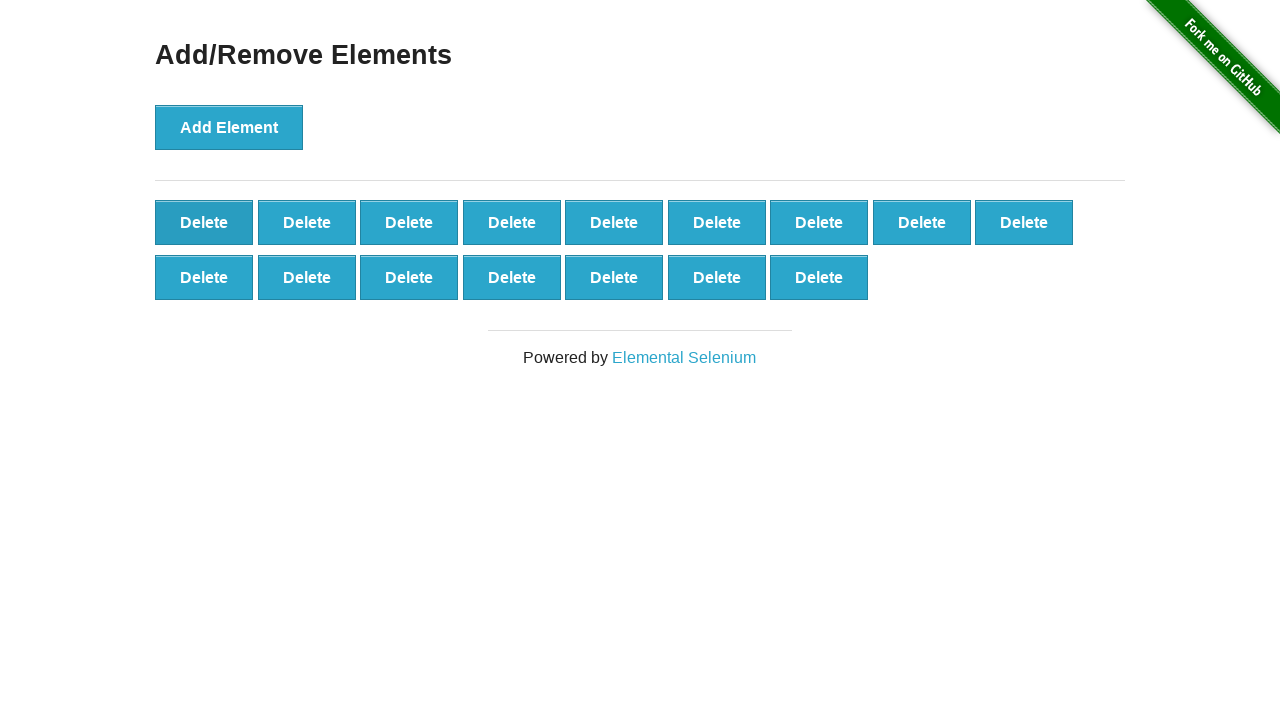

Clicked delete button (iteration 85/90) at (204, 222) on xpath=//*[@onclick='deleteElement()'] >> nth=0
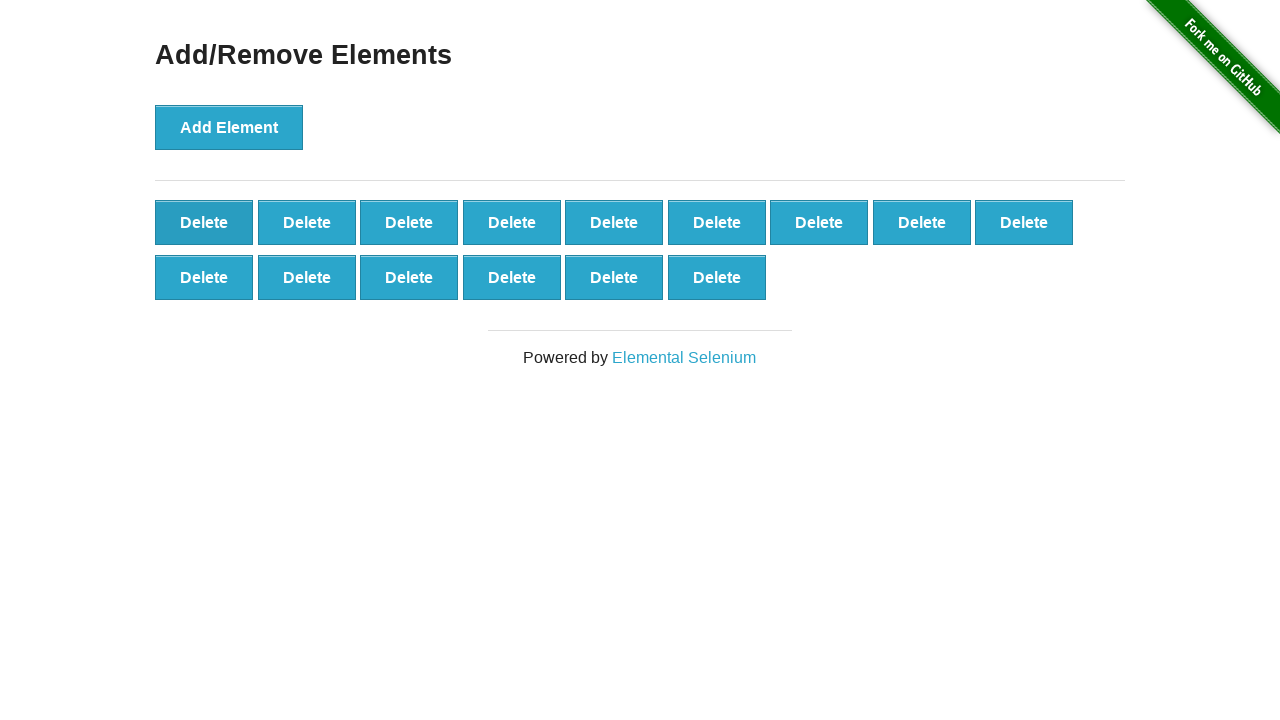

Clicked delete button (iteration 86/90) at (204, 222) on xpath=//*[@onclick='deleteElement()'] >> nth=0
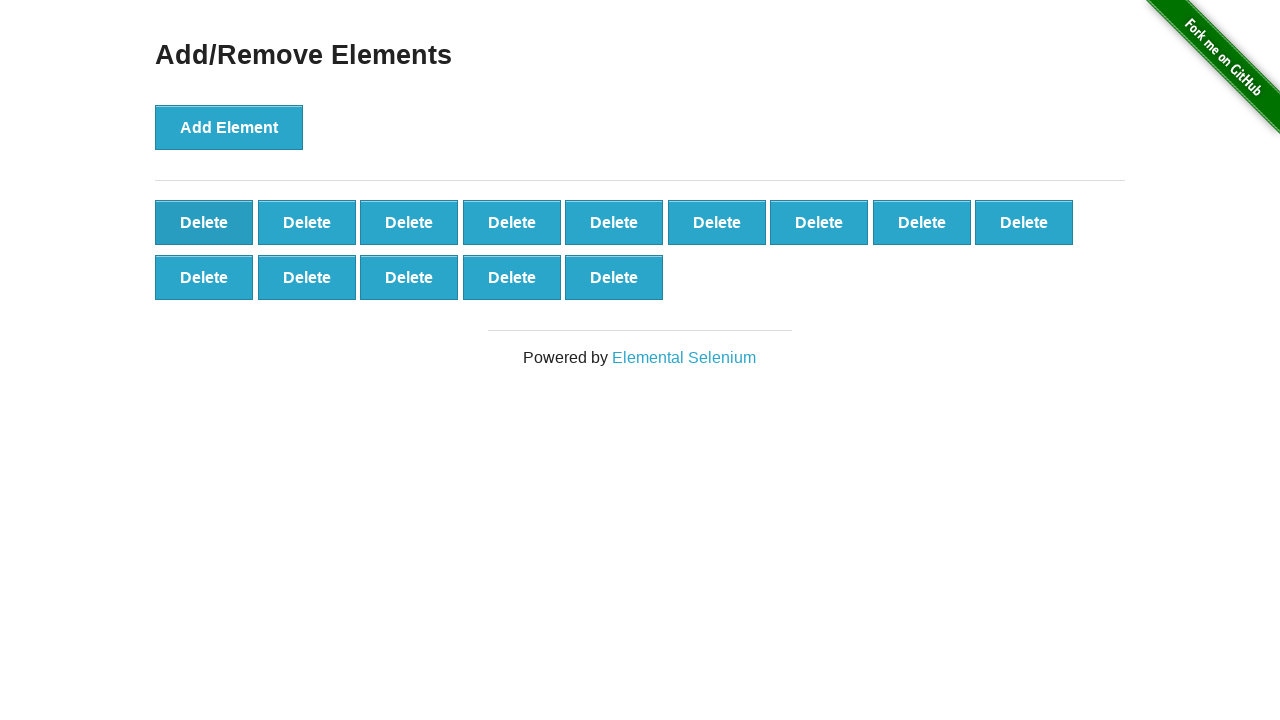

Clicked delete button (iteration 87/90) at (204, 222) on xpath=//*[@onclick='deleteElement()'] >> nth=0
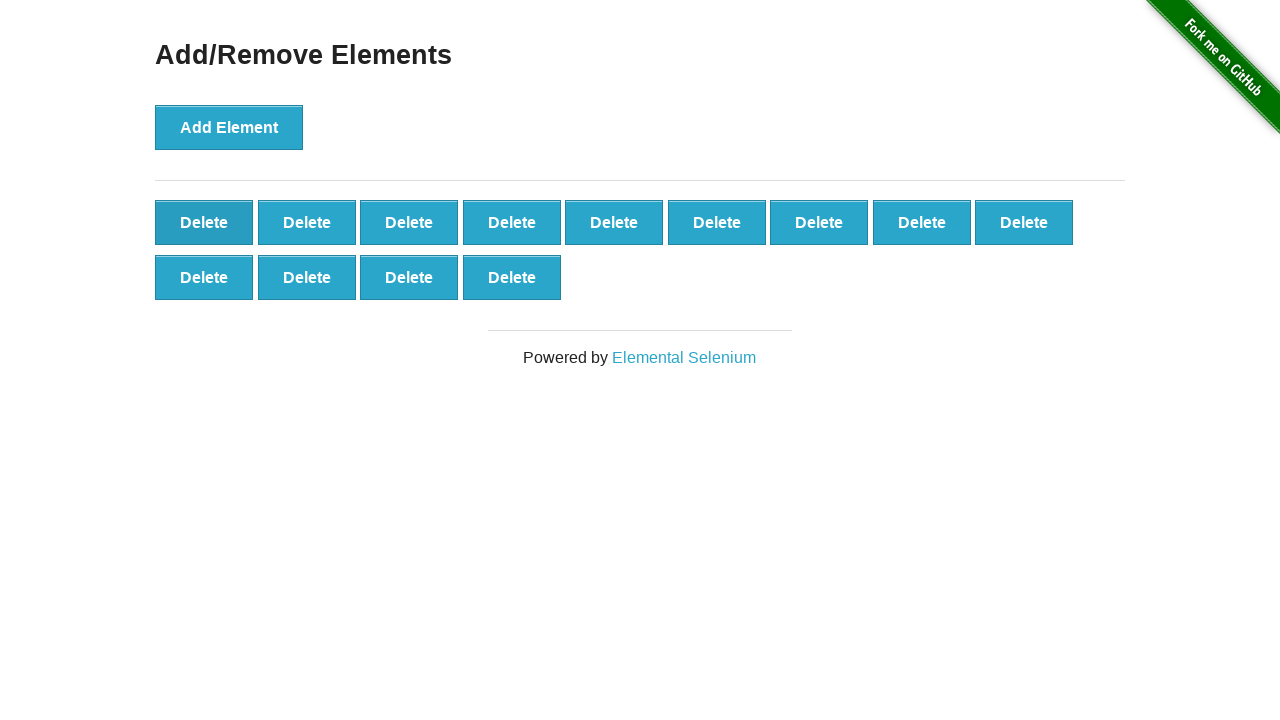

Clicked delete button (iteration 88/90) at (204, 222) on xpath=//*[@onclick='deleteElement()'] >> nth=0
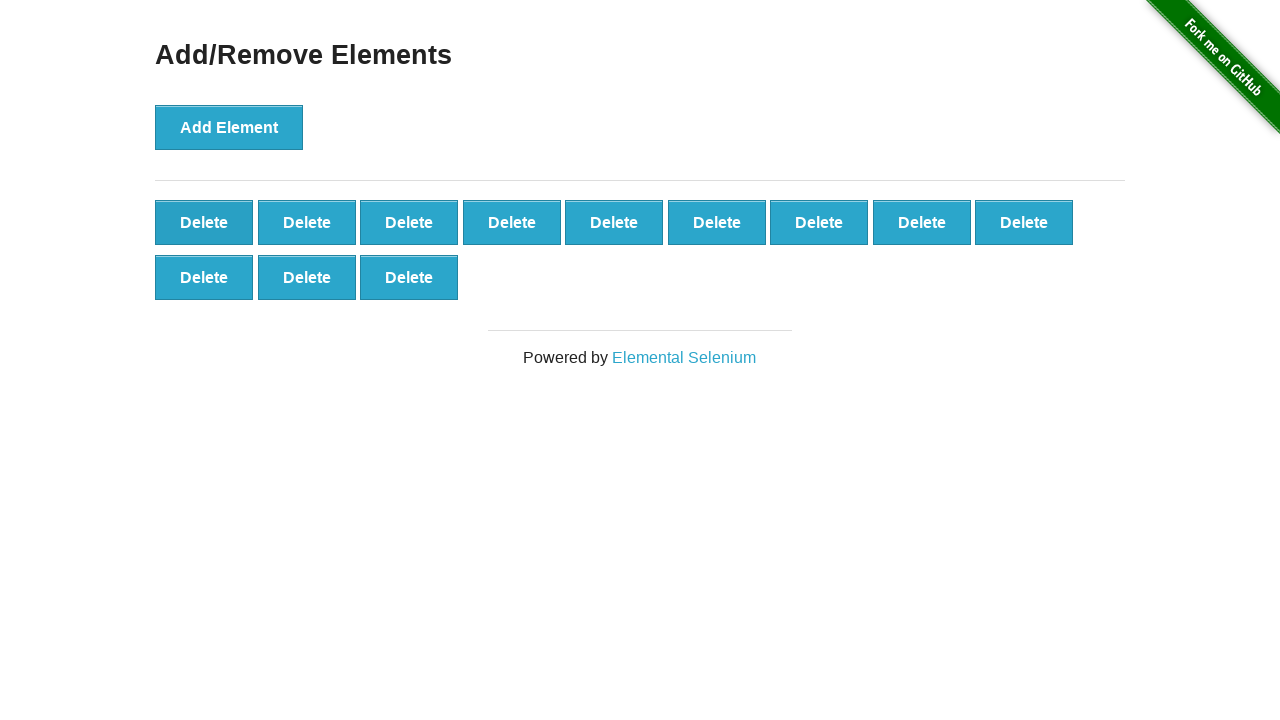

Clicked delete button (iteration 89/90) at (204, 222) on xpath=//*[@onclick='deleteElement()'] >> nth=0
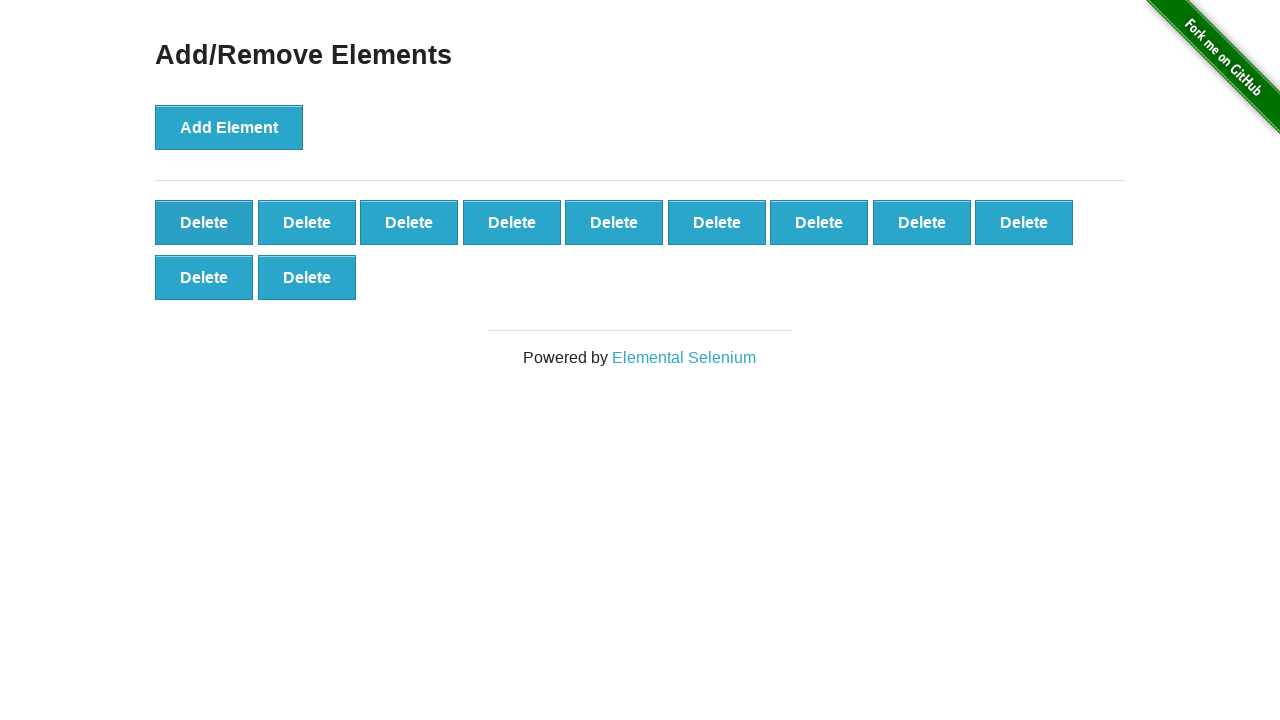

Clicked delete button (iteration 90/90) at (204, 222) on xpath=//*[@onclick='deleteElement()'] >> nth=0
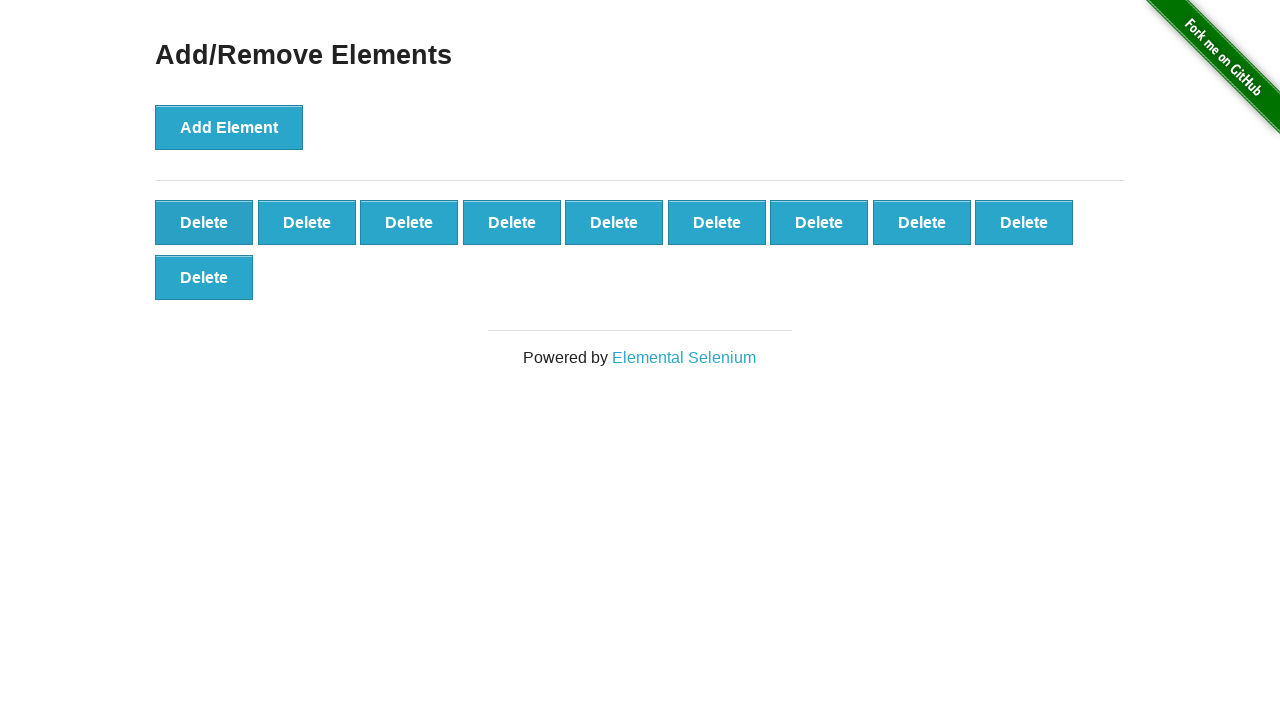

Verified that 10 delete buttons remain
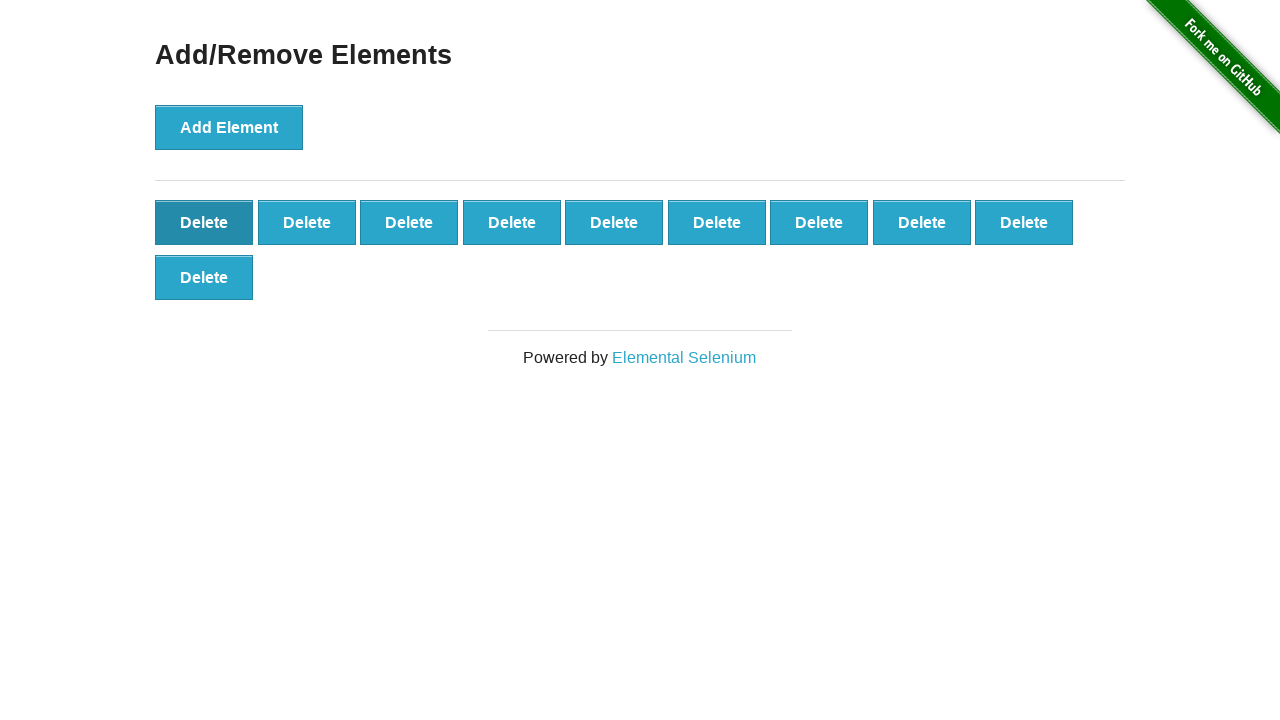

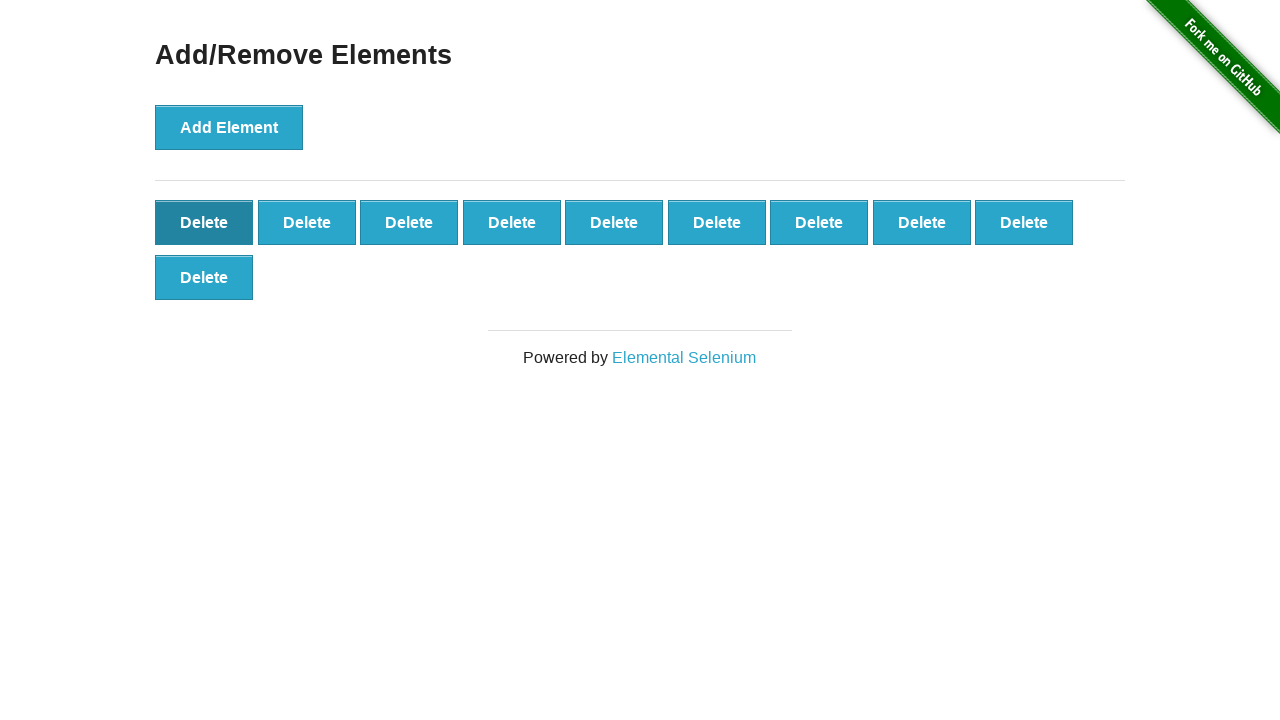